Tests for broken links on a website by finding all anchor tags and verifying their HTTP response codes

Starting URL: https://www.zlti.com/

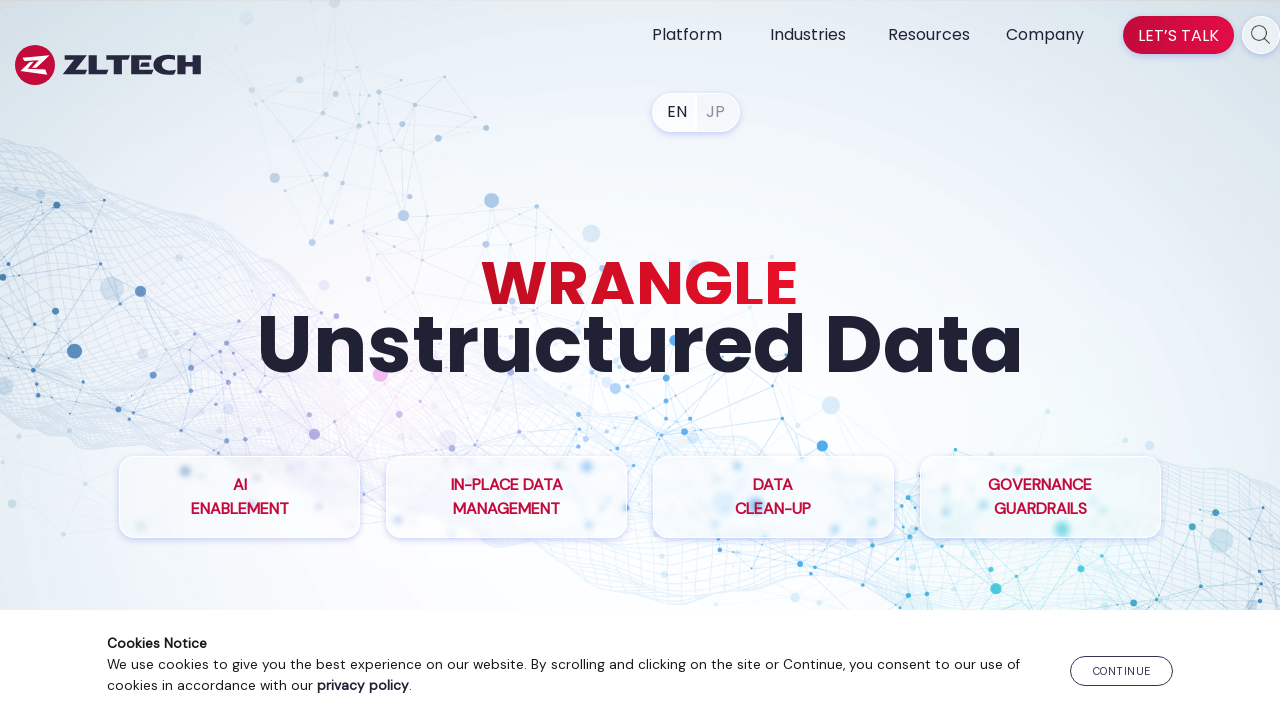

Navigated to https://www.zlti.com/
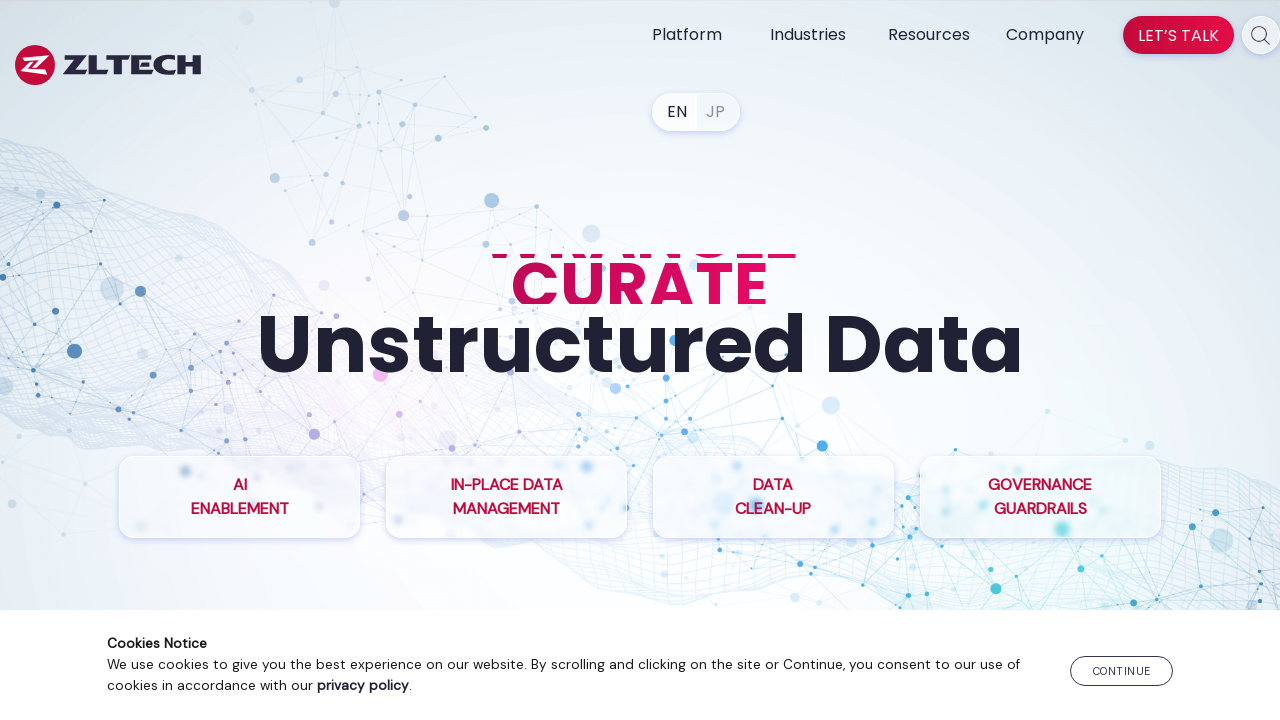

Retrieved all anchor tags from the page
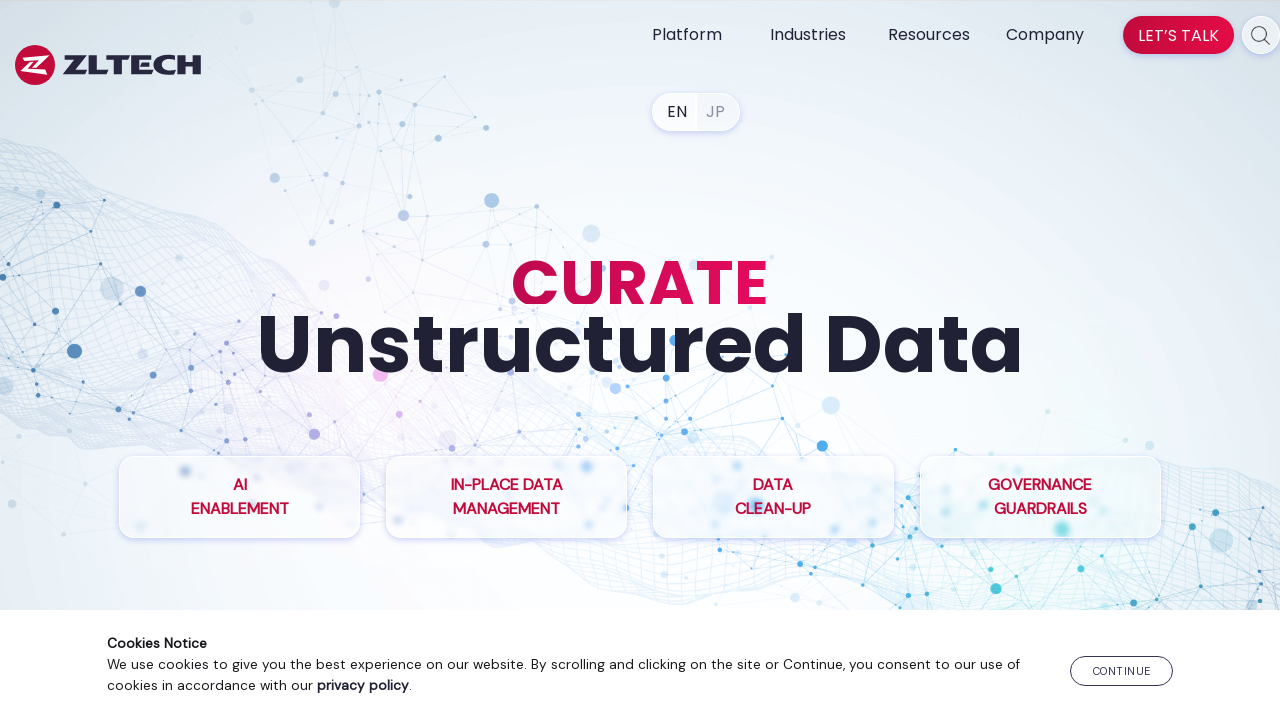

Retrieved href attribute: /privacy-policy
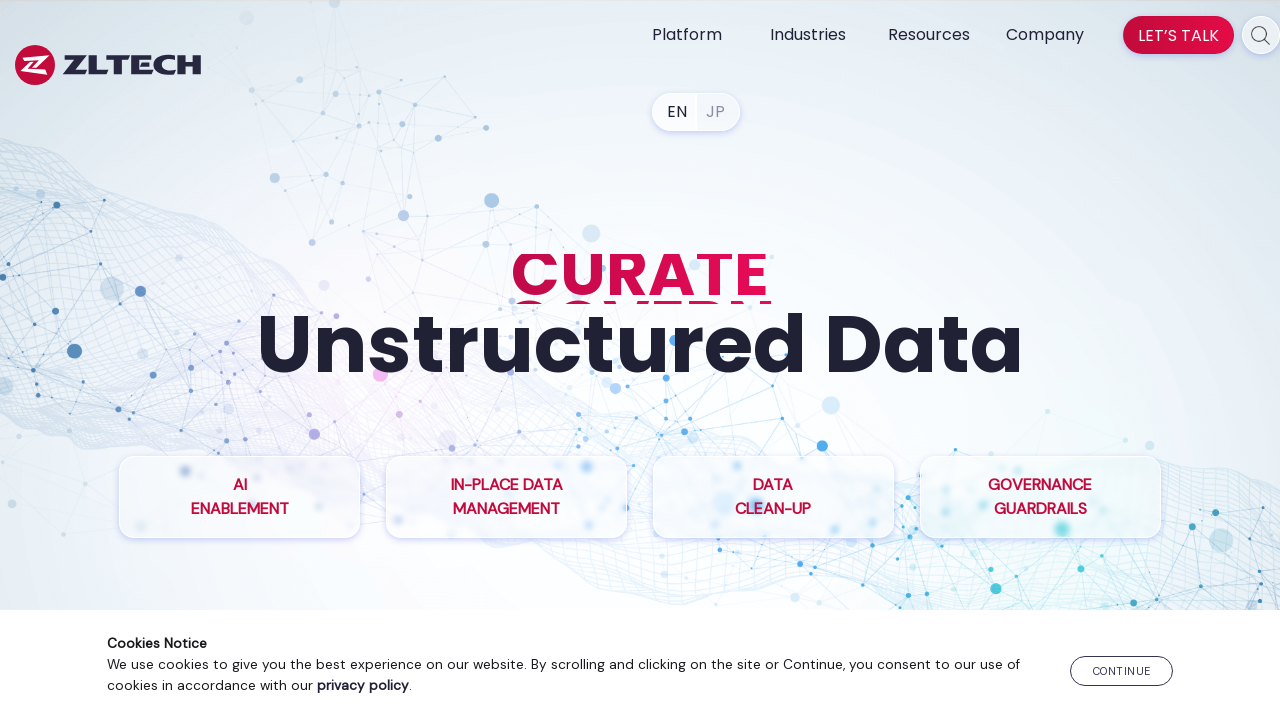

Skipped link verification for /privacy-policy due to error
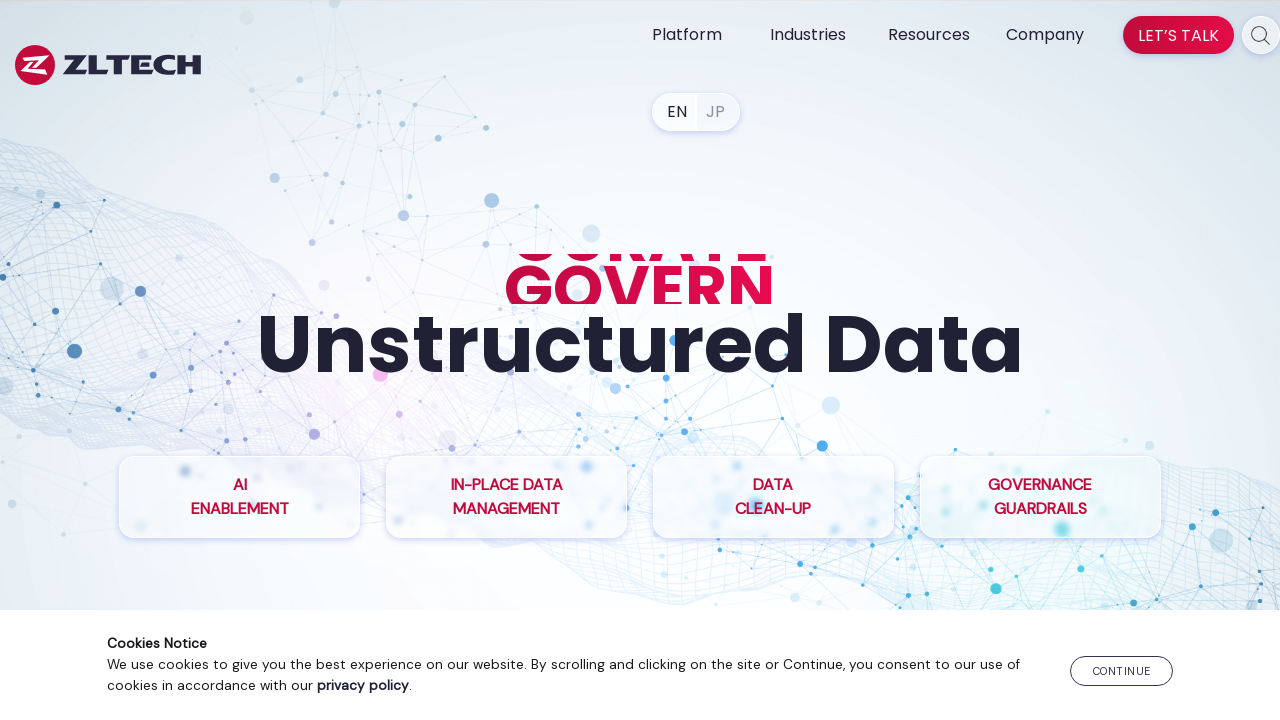

Retrieved href attribute: https://www.zlti.com/
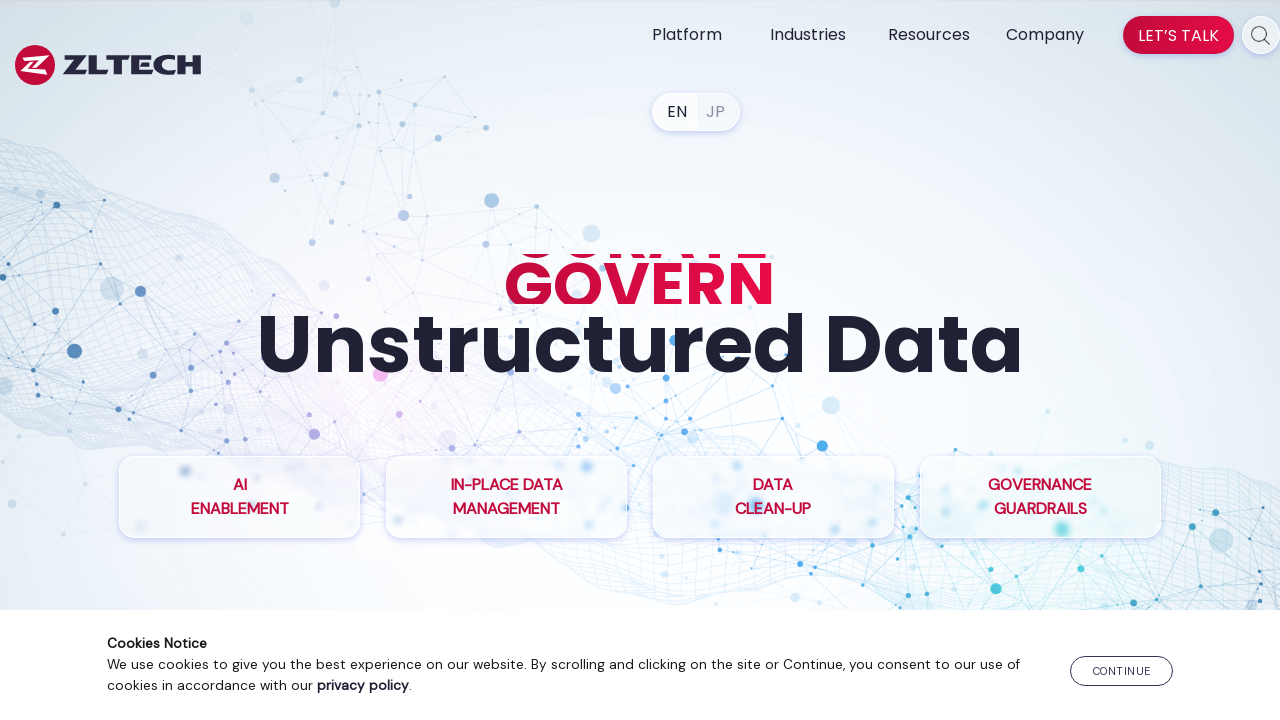

Made HTTP request to https://www.zlti.com/, received status code 200
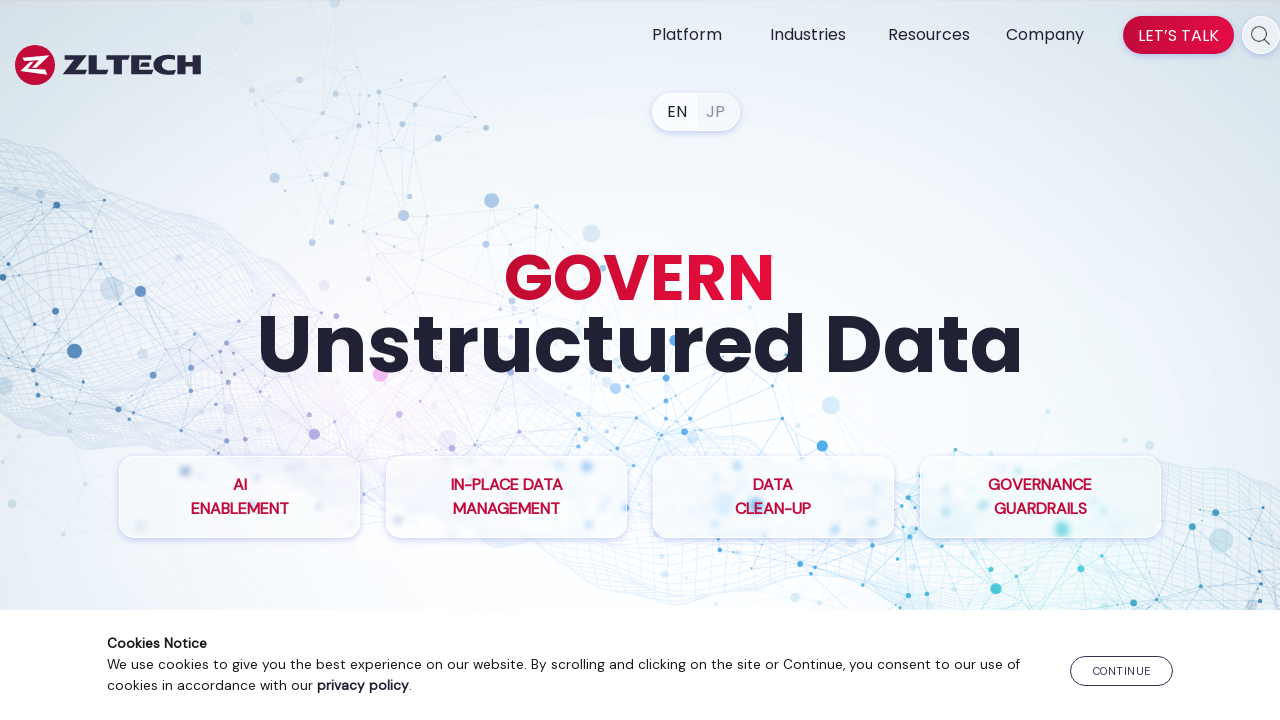

Retrieved href attribute: None
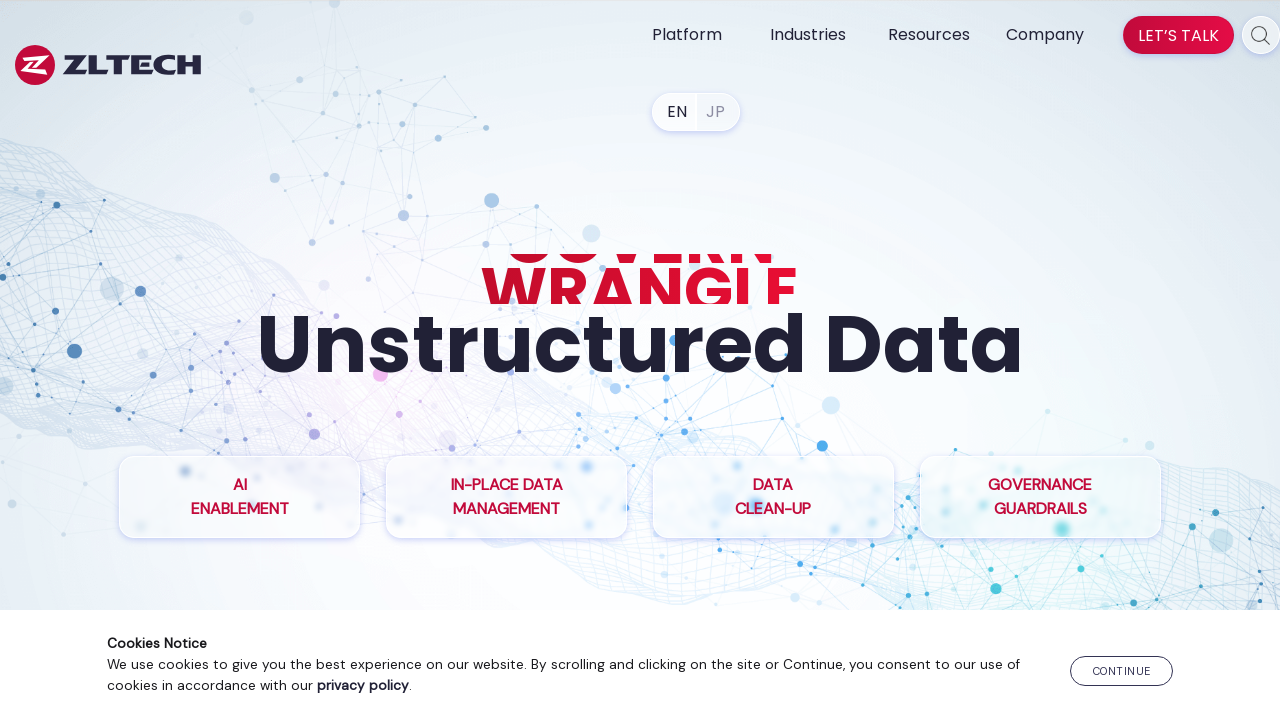

Retrieved href attribute: https://www.zlti.com/enterprise-data-genai/
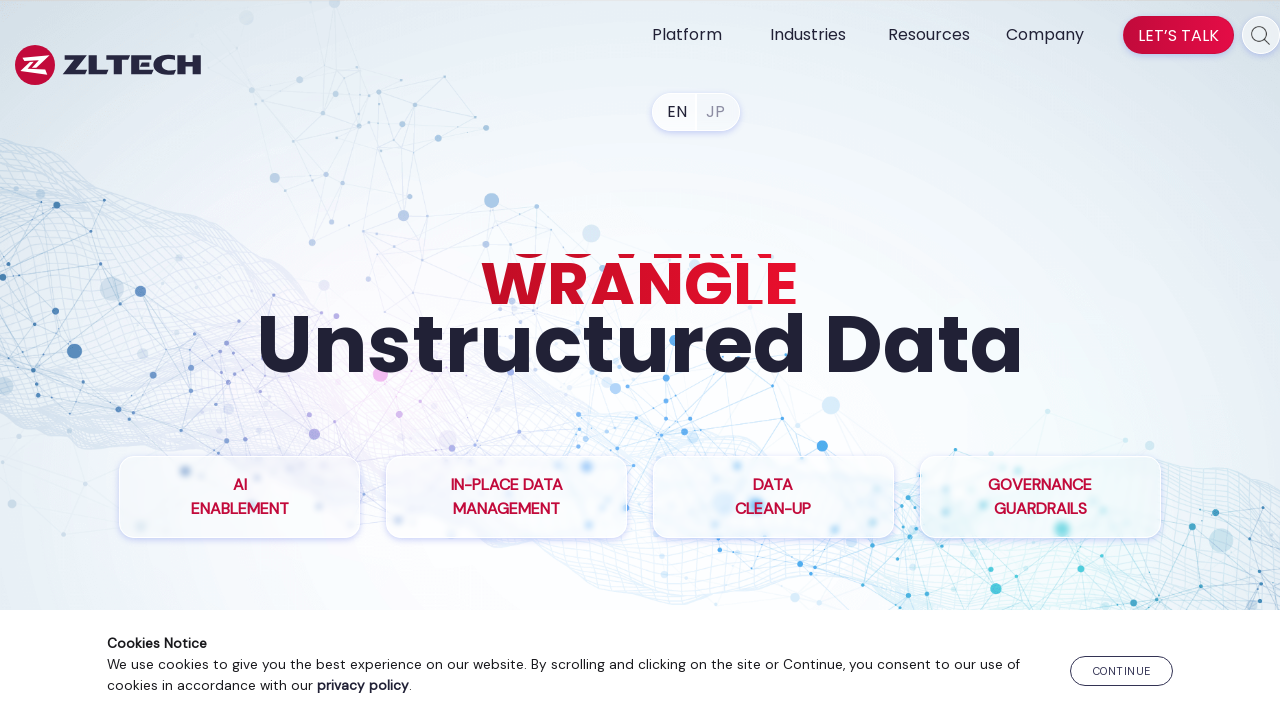

Made HTTP request to https://www.zlti.com/enterprise-data-genai/, received status code 200
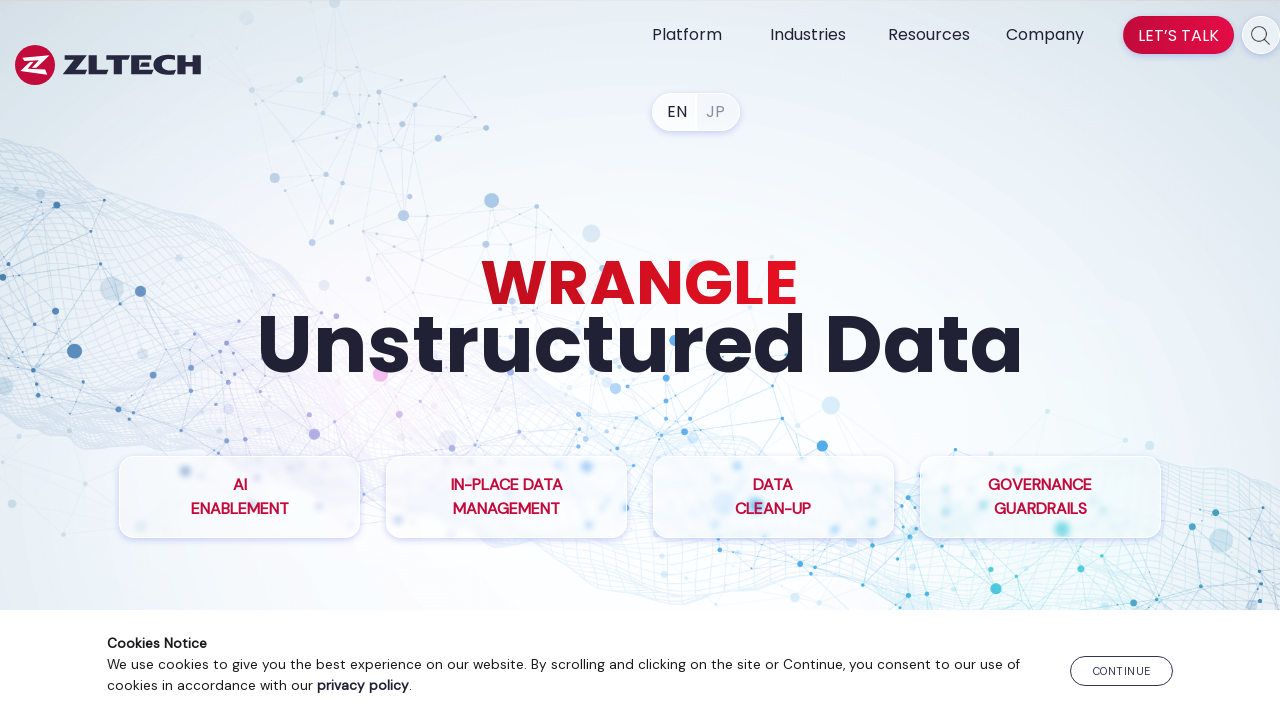

Retrieved href attribute: https://www.zlti.com/information-governance/
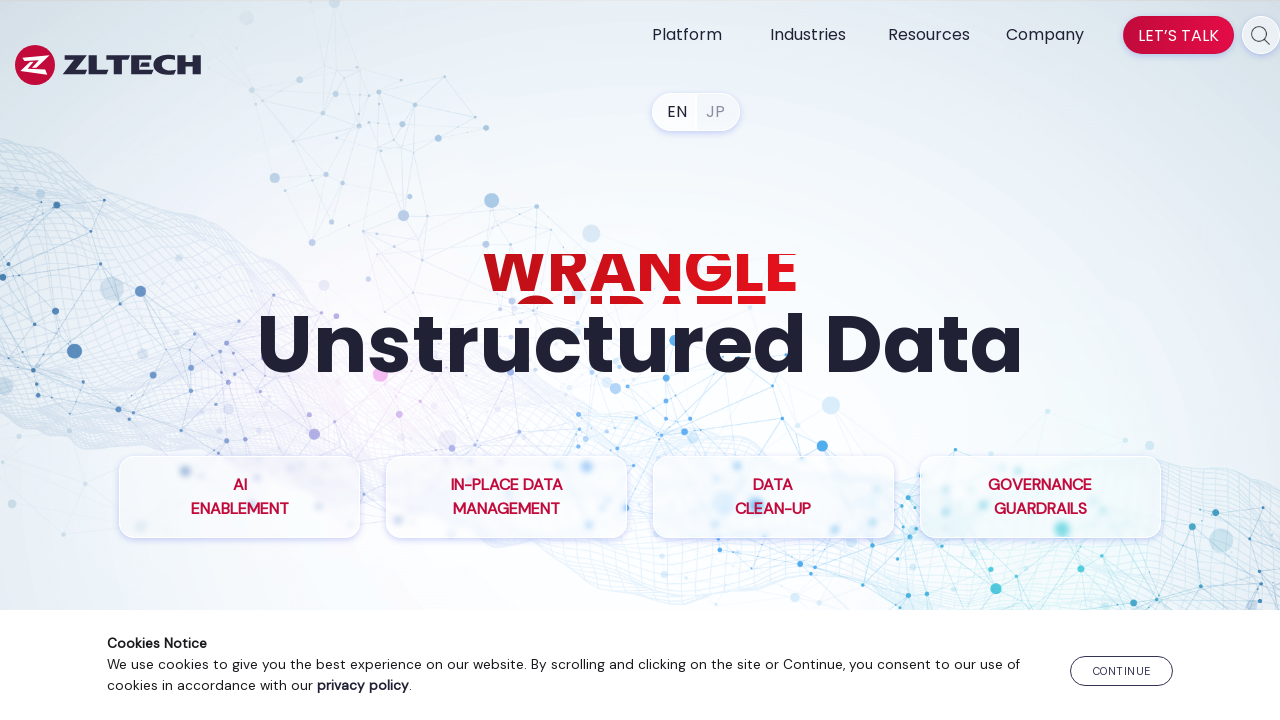

Made HTTP request to https://www.zlti.com/information-governance/, received status code 200
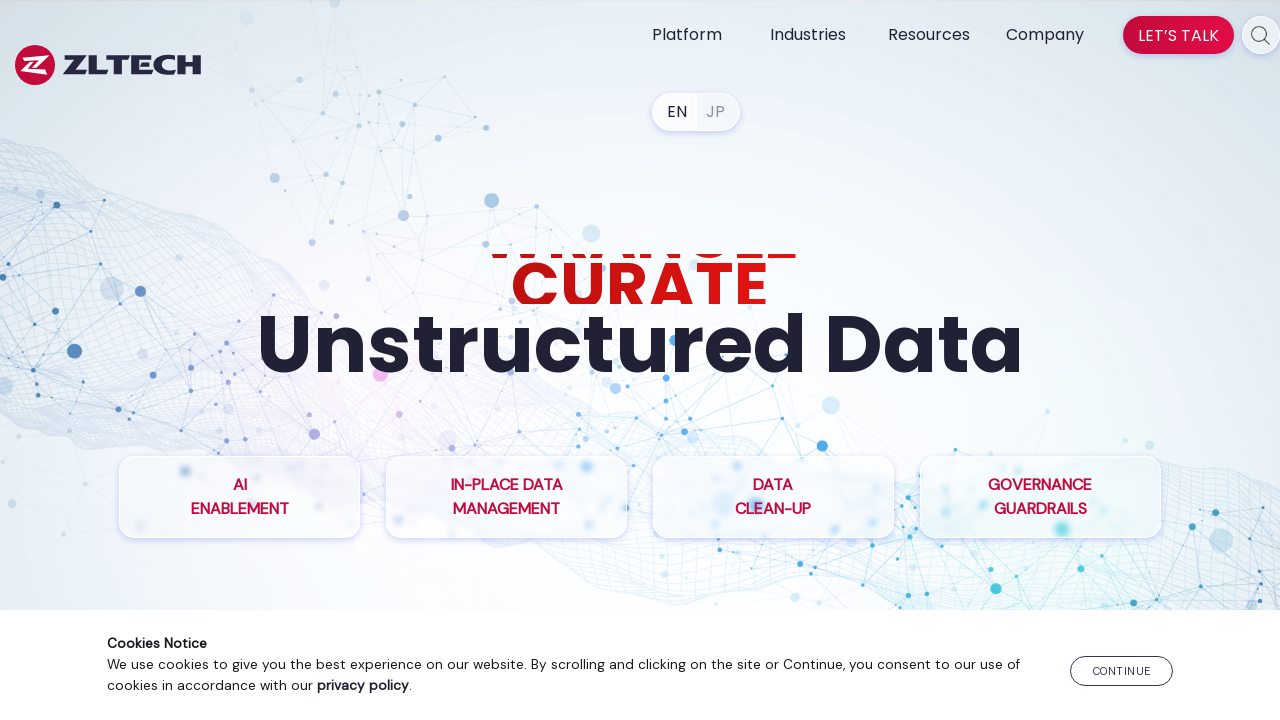

Retrieved href attribute: https://www.zlti.com/inplace-data-management/
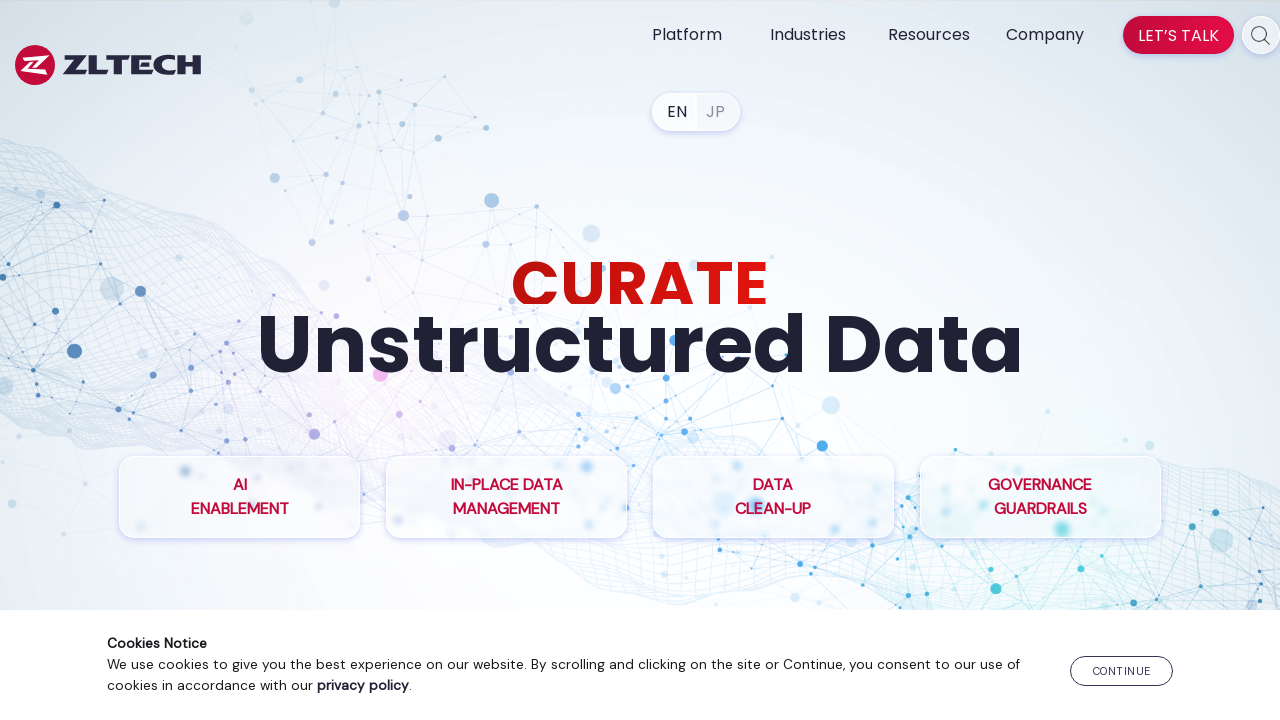

Made HTTP request to https://www.zlti.com/inplace-data-management/, received status code 200
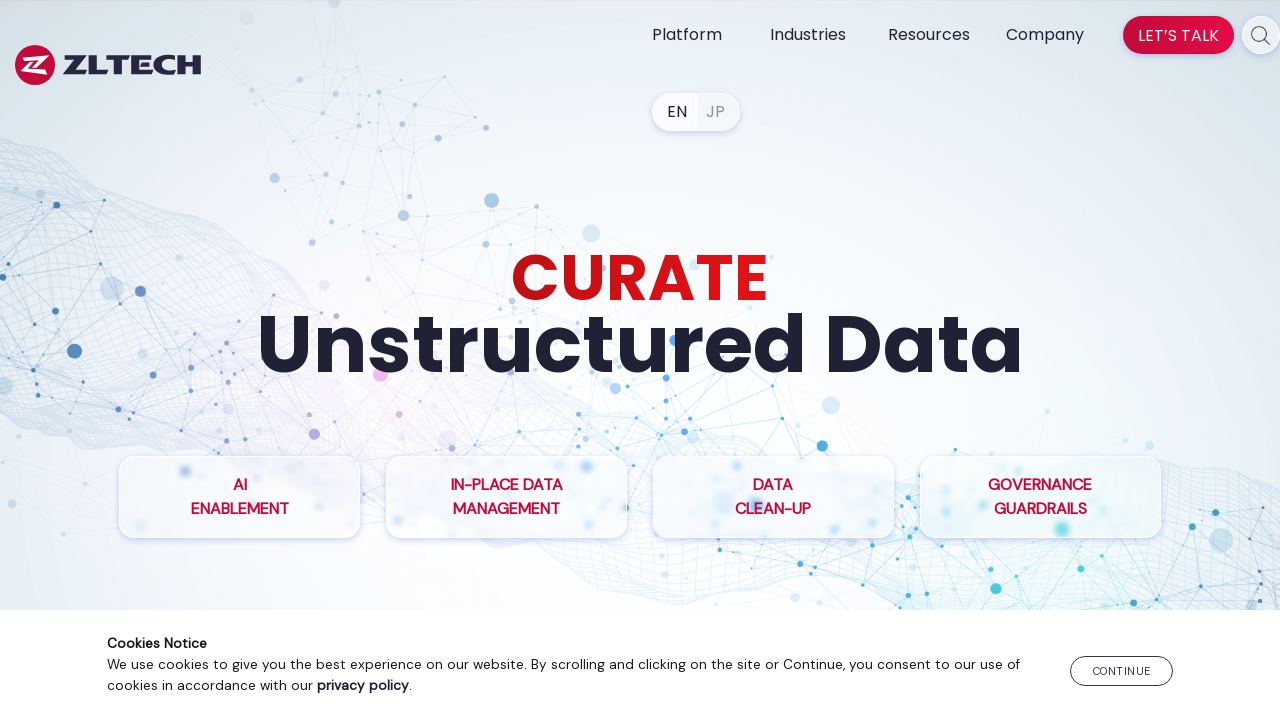

Retrieved href attribute: https://www.zlti.com/compliance-management-software/
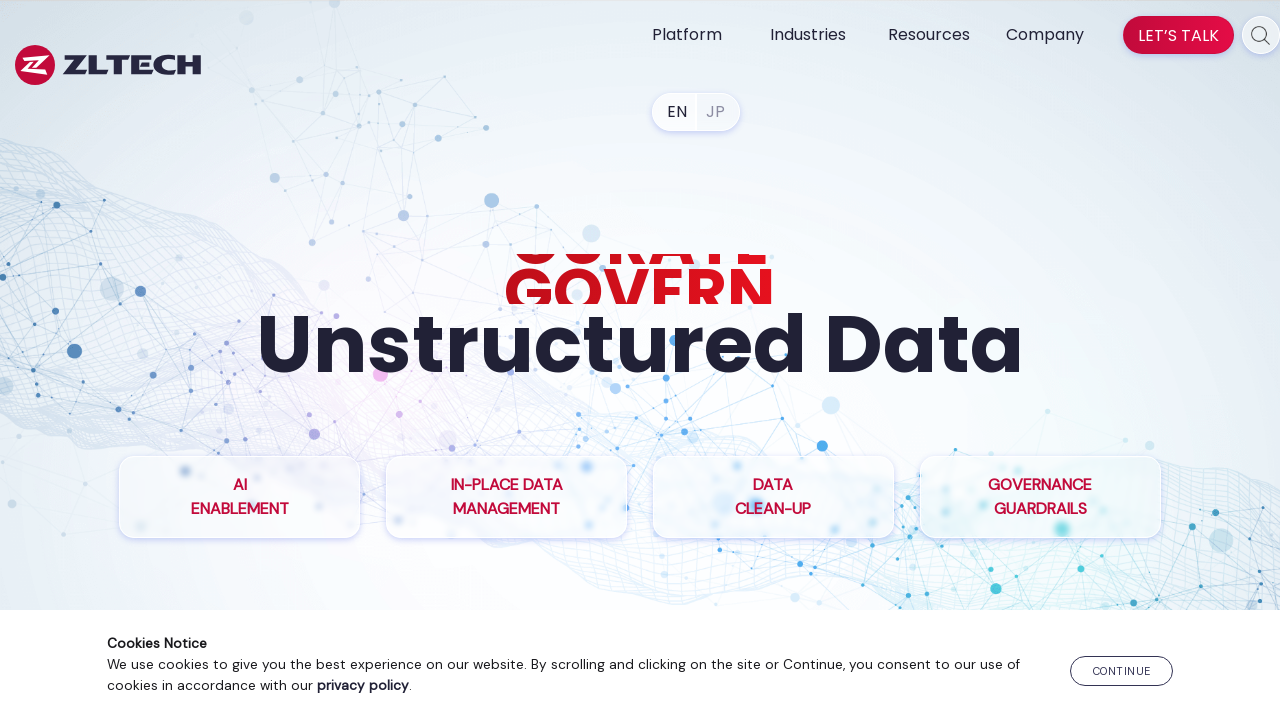

Made HTTP request to https://www.zlti.com/compliance-management-software/, received status code 200
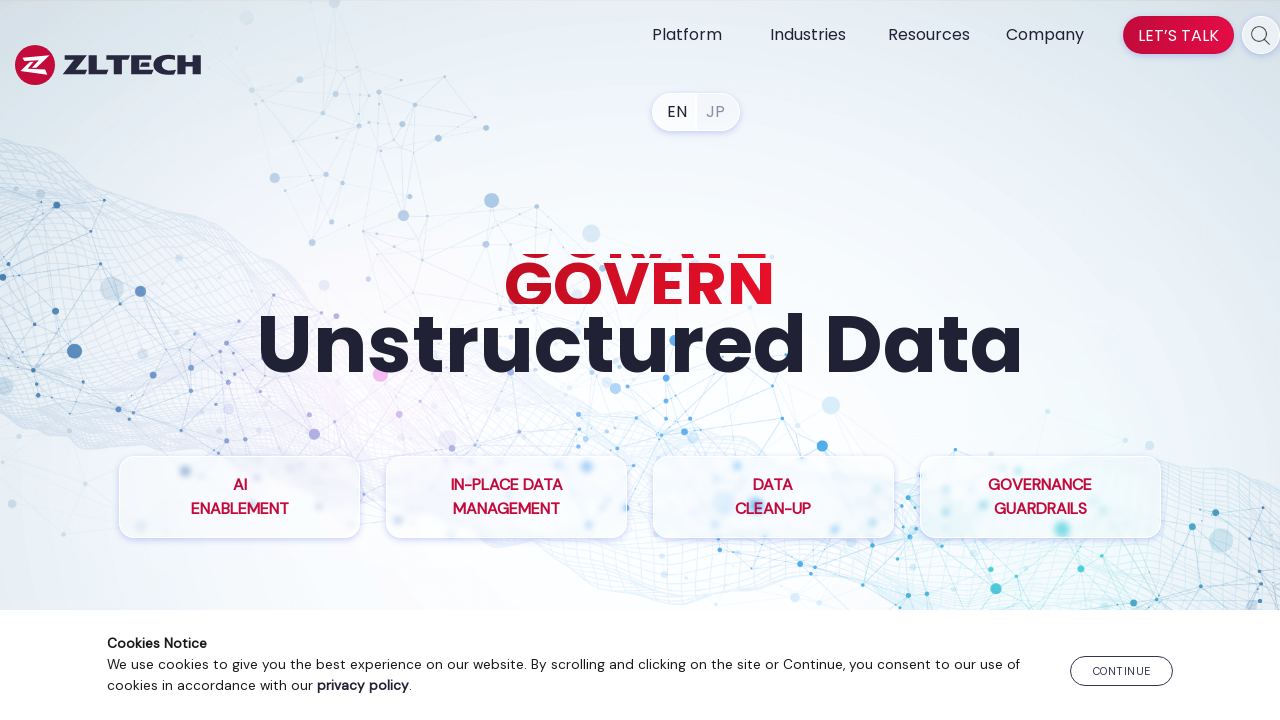

Retrieved href attribute: https://www.zlti.com/ediscovery-compliance-solution/
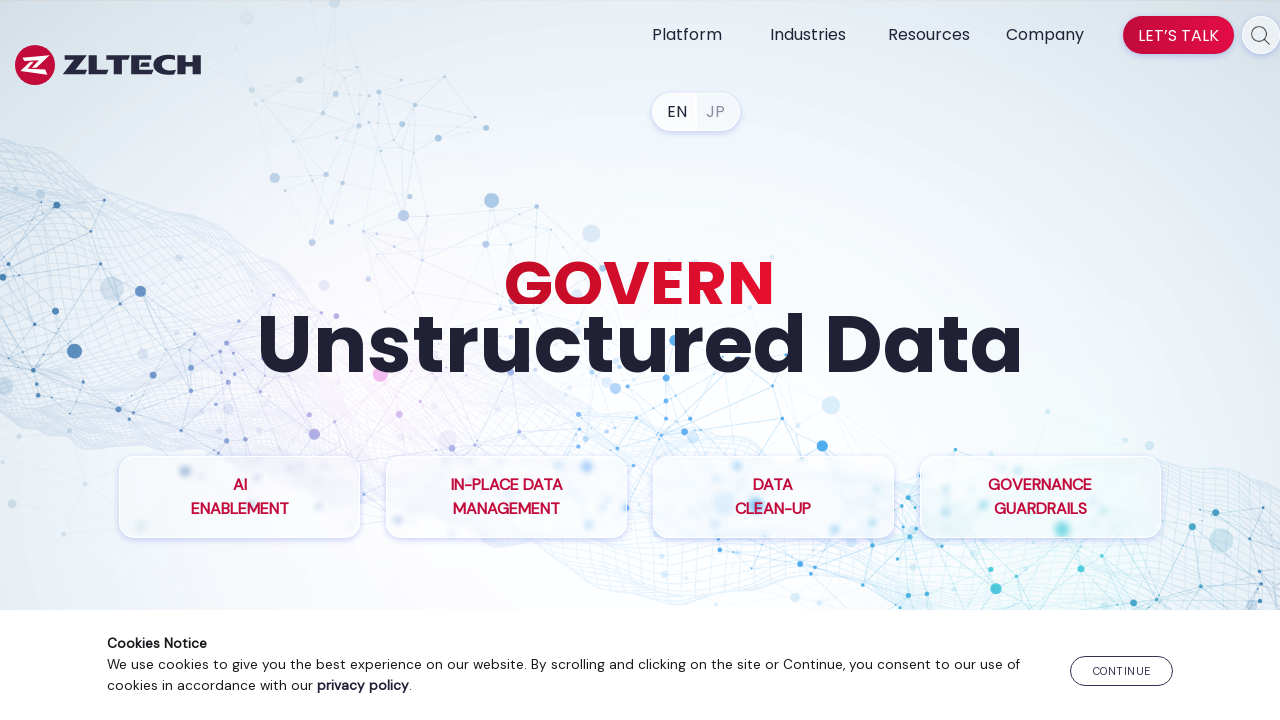

Made HTTP request to https://www.zlti.com/ediscovery-compliance-solution/, received status code 200
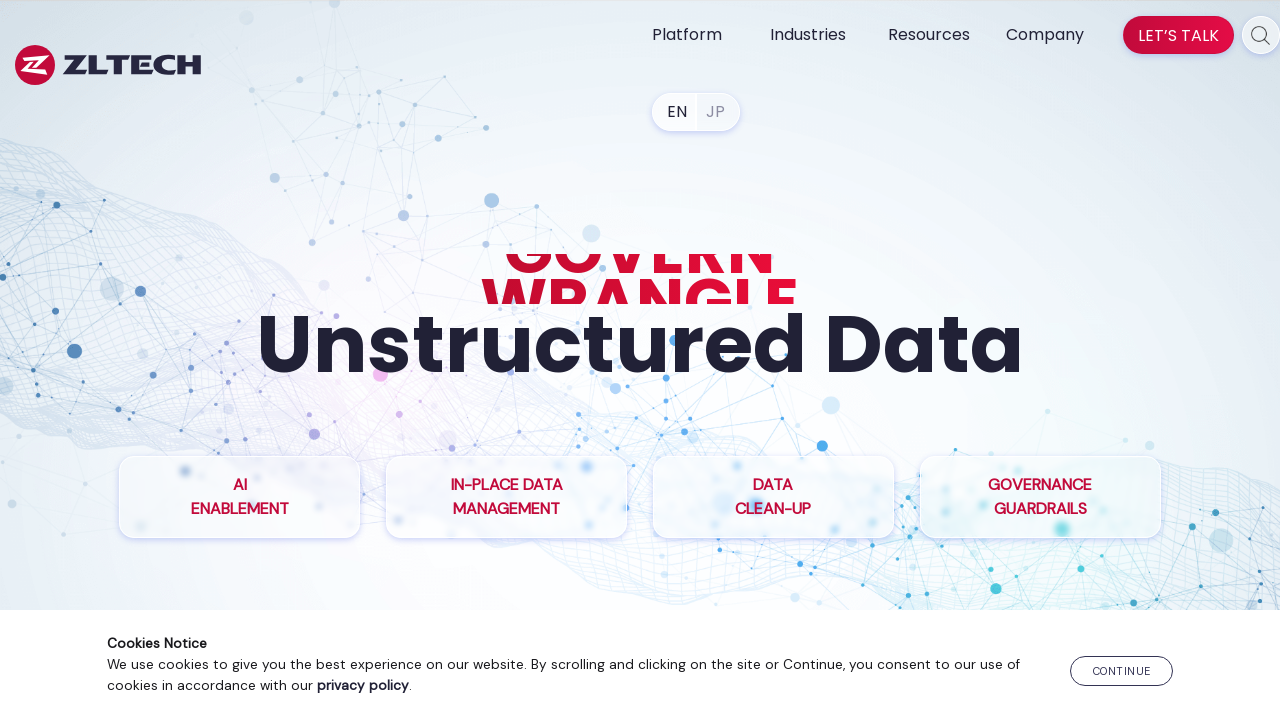

Retrieved href attribute: https://www.zlti.com/file-analysis/
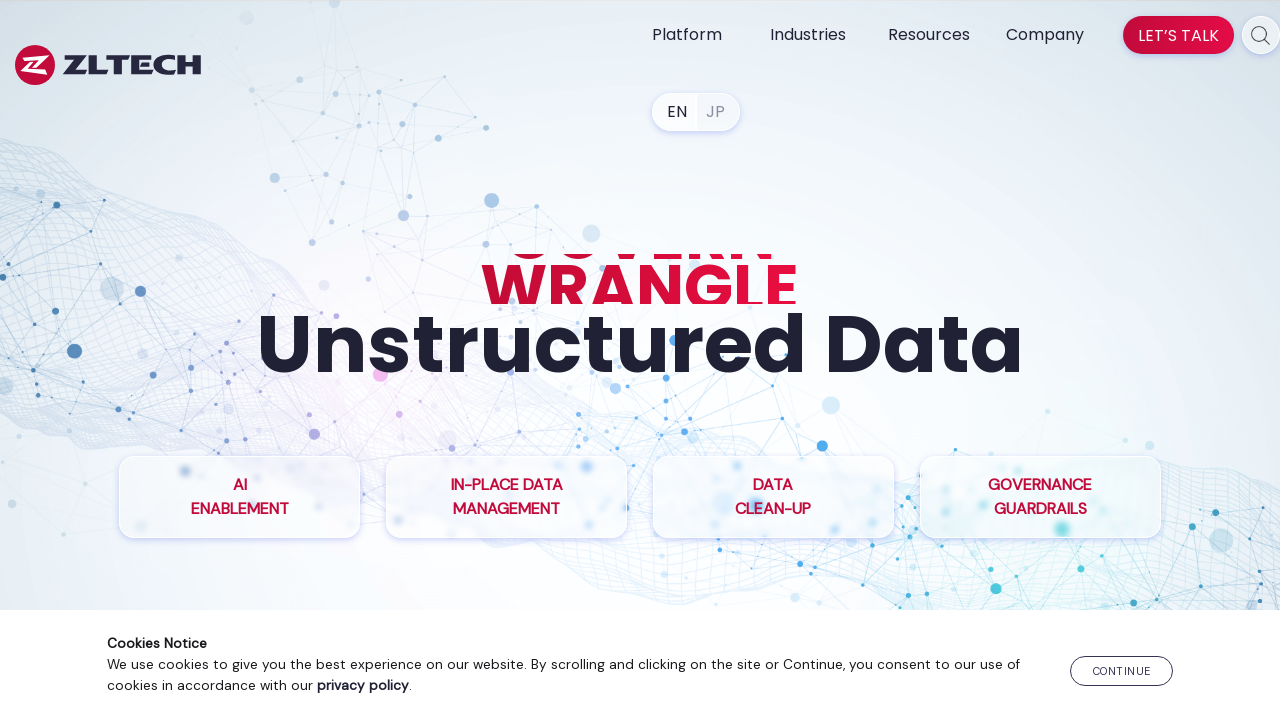

Made HTTP request to https://www.zlti.com/file-analysis/, received status code 200
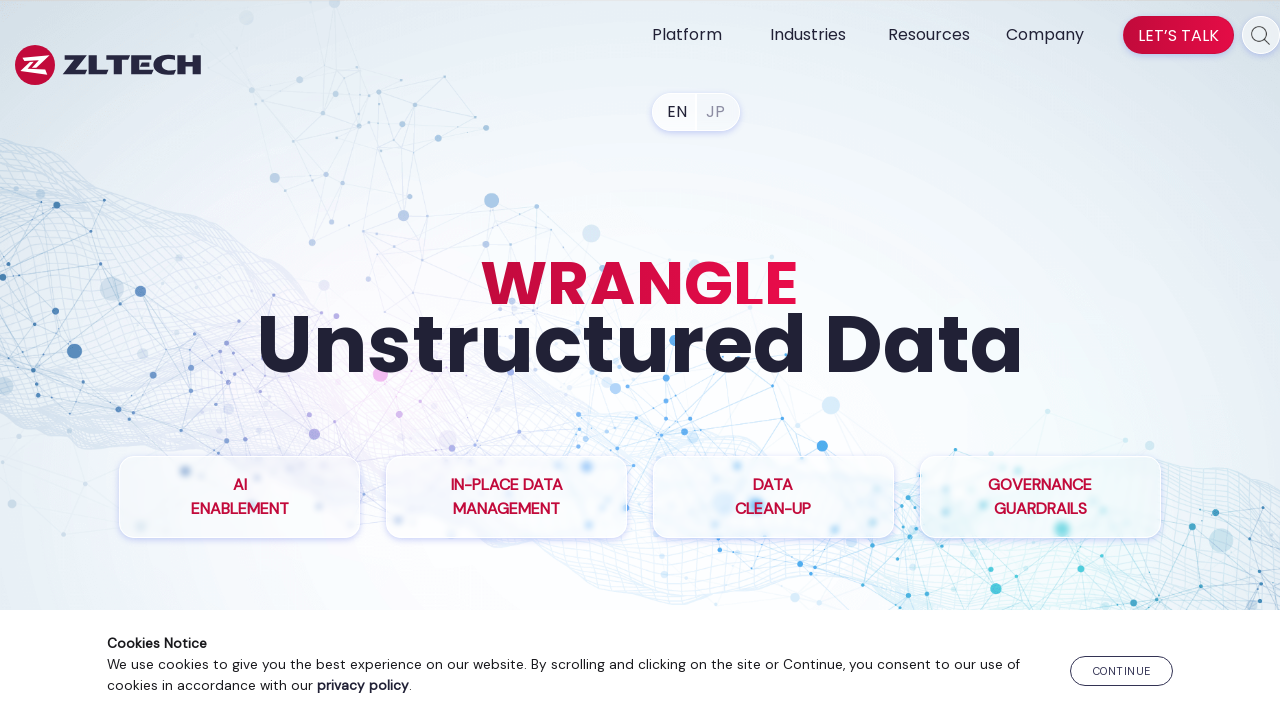

Retrieved href attribute: https://www.zlti.com/data-privacy-compliance/
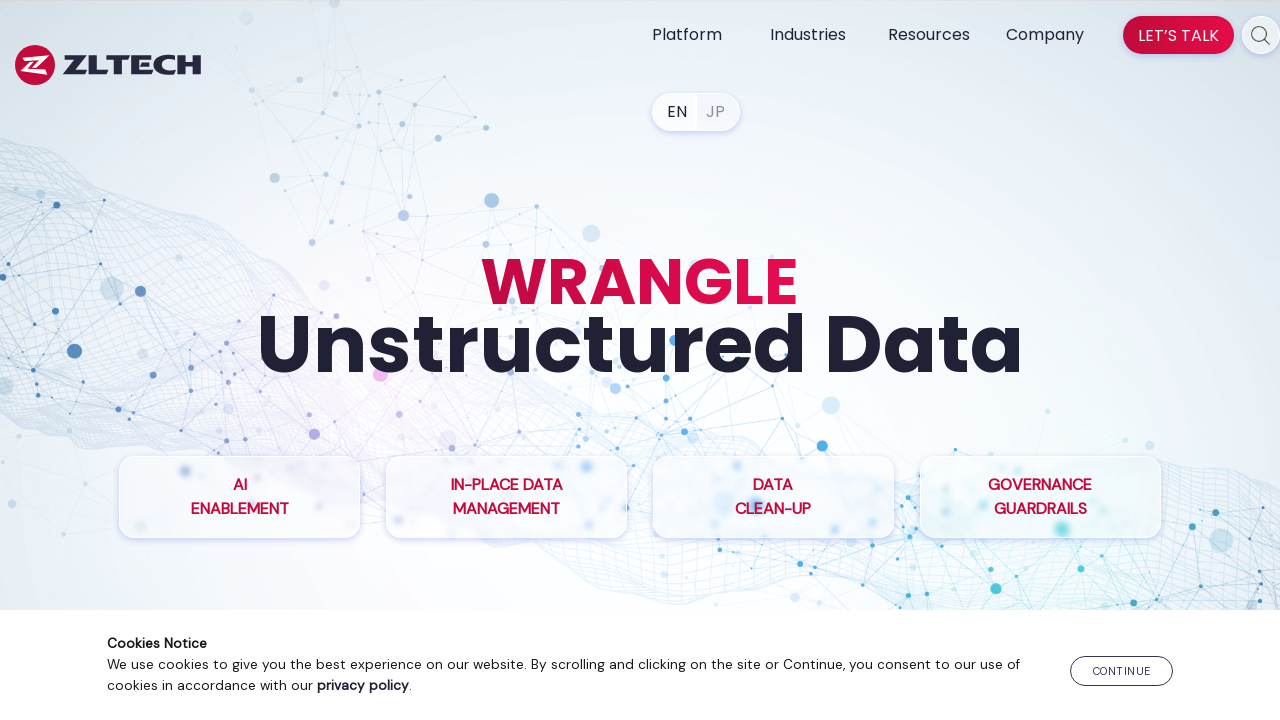

Made HTTP request to https://www.zlti.com/data-privacy-compliance/, received status code 200
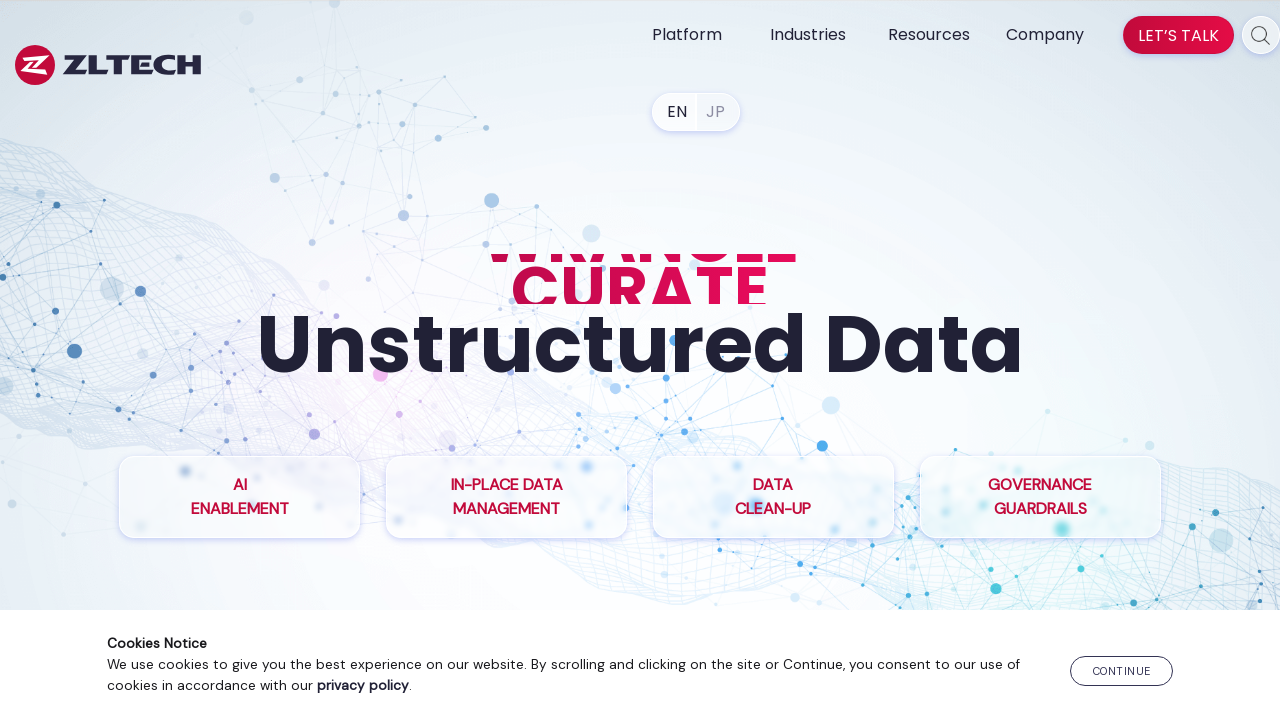

Retrieved href attribute: https://www.zlti.com/records-management-system/
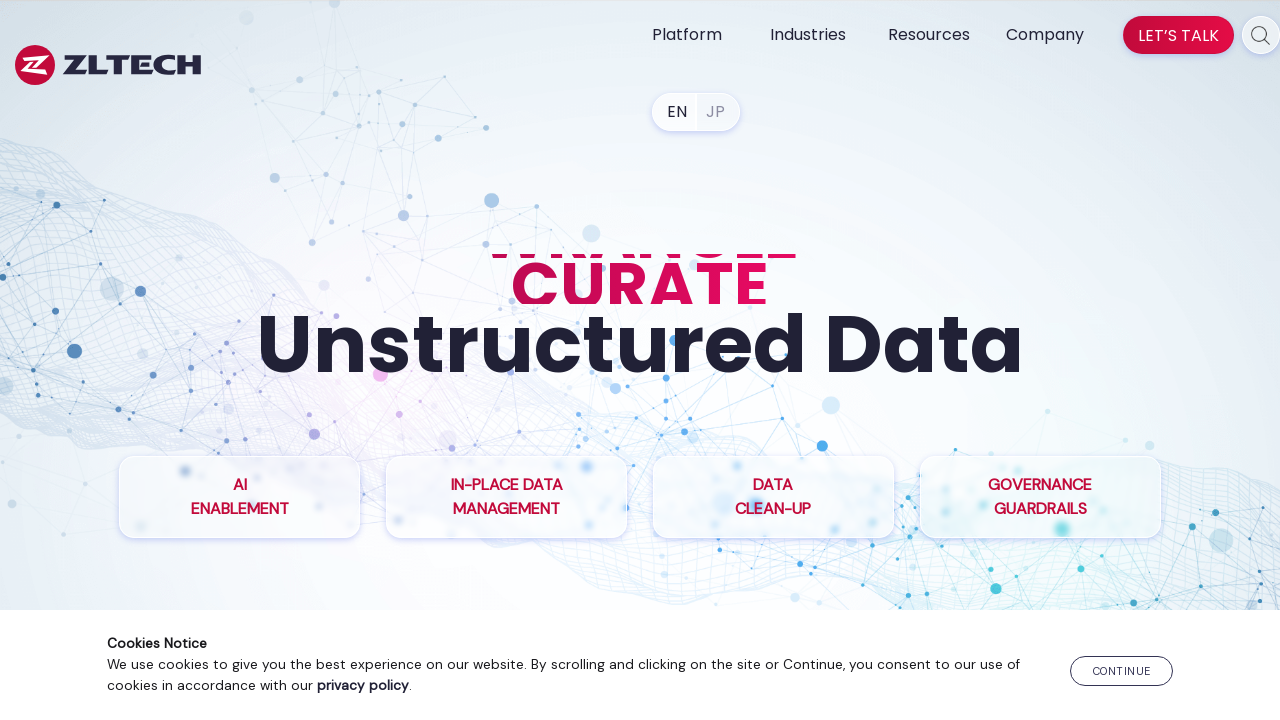

Made HTTP request to https://www.zlti.com/records-management-system/, received status code 200
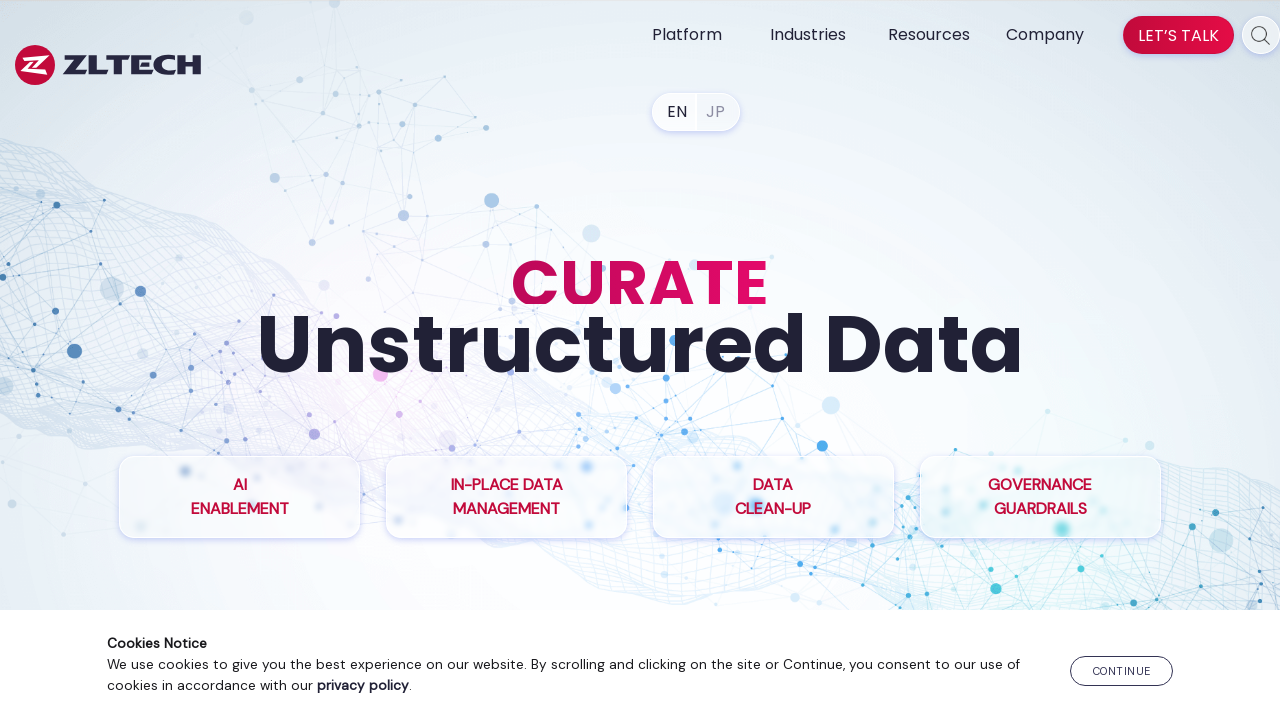

Retrieved href attribute: None
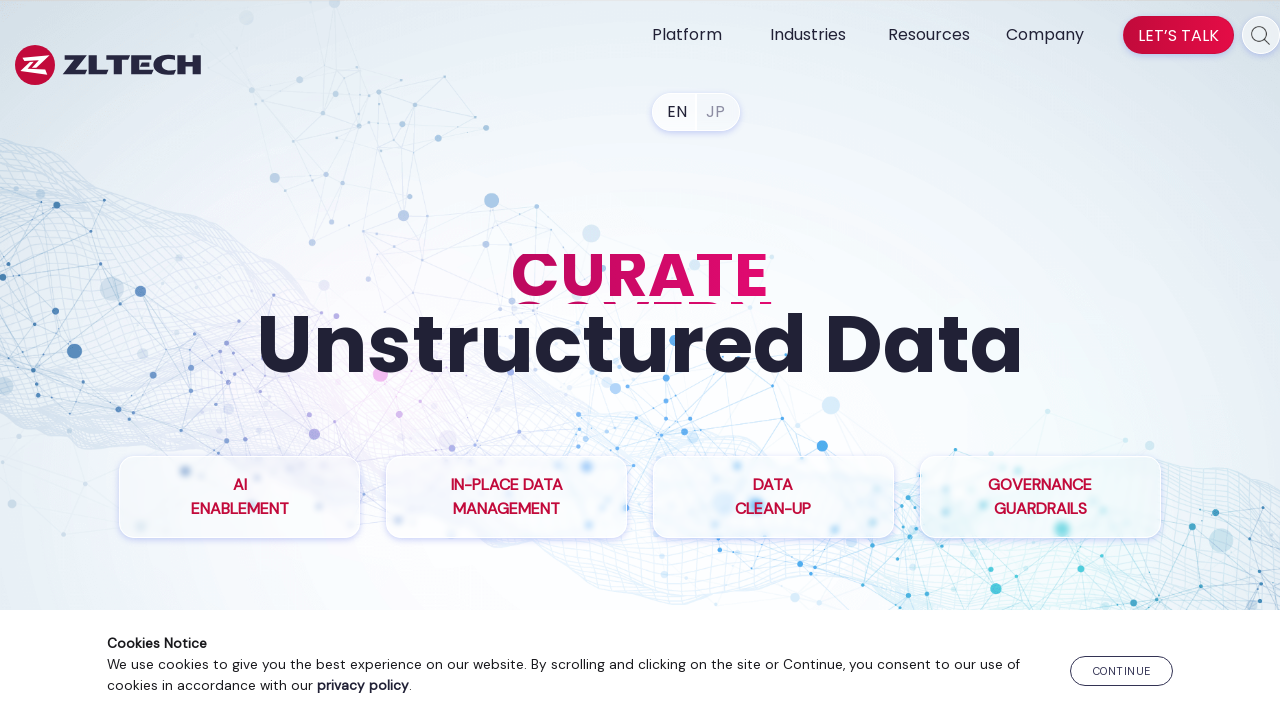

Retrieved href attribute: https://www.zlti.com/industry-financial-services/
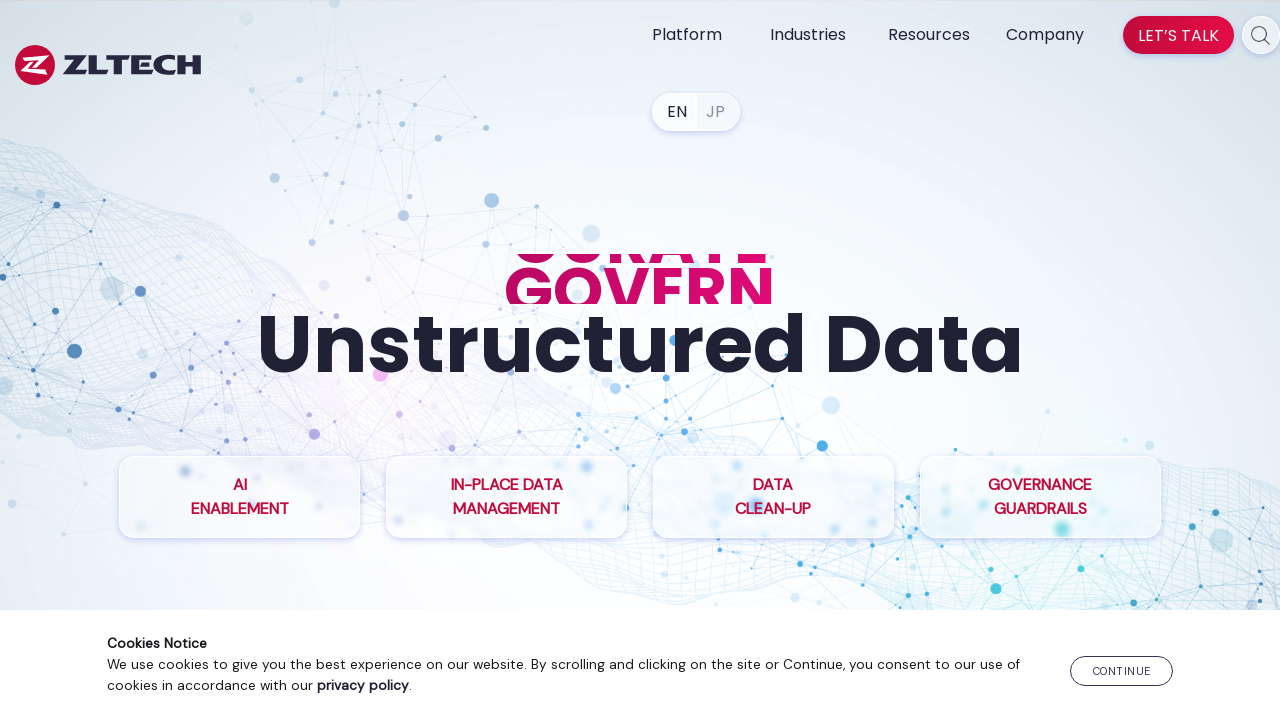

Made HTTP request to https://www.zlti.com/industry-financial-services/, received status code 200
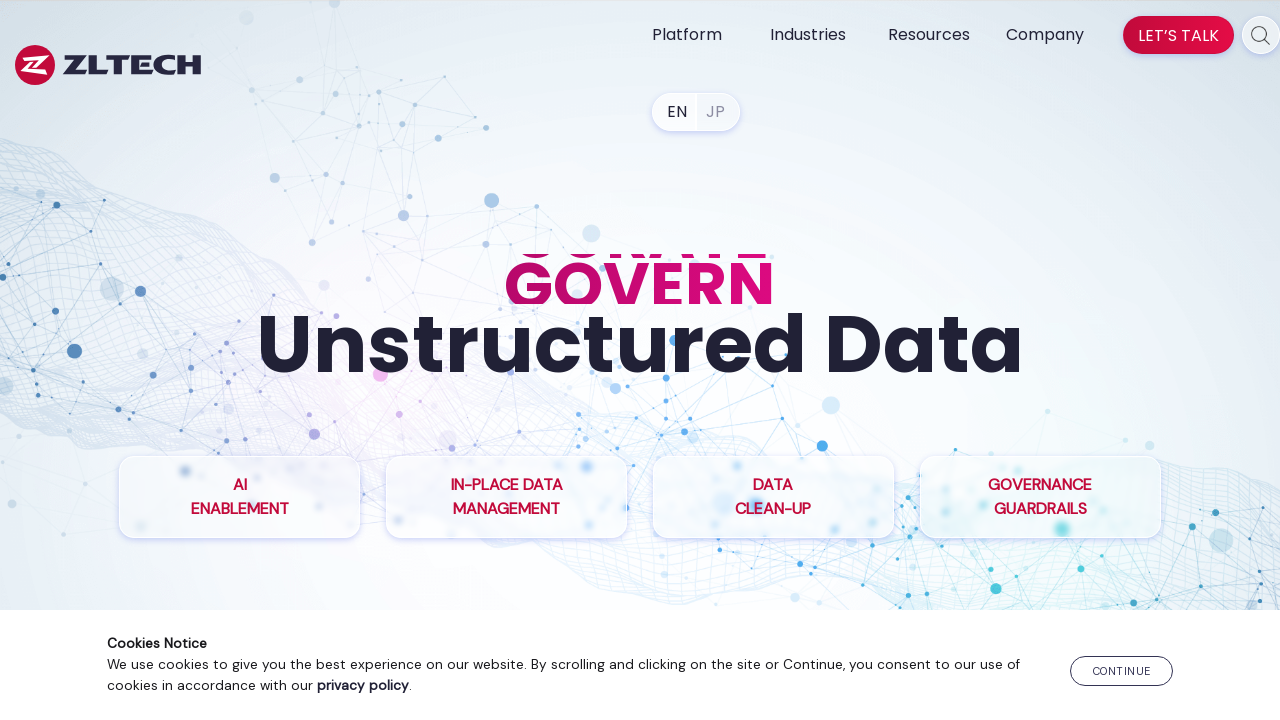

Retrieved href attribute: https://www.zlti.com/government-records-management-solution/
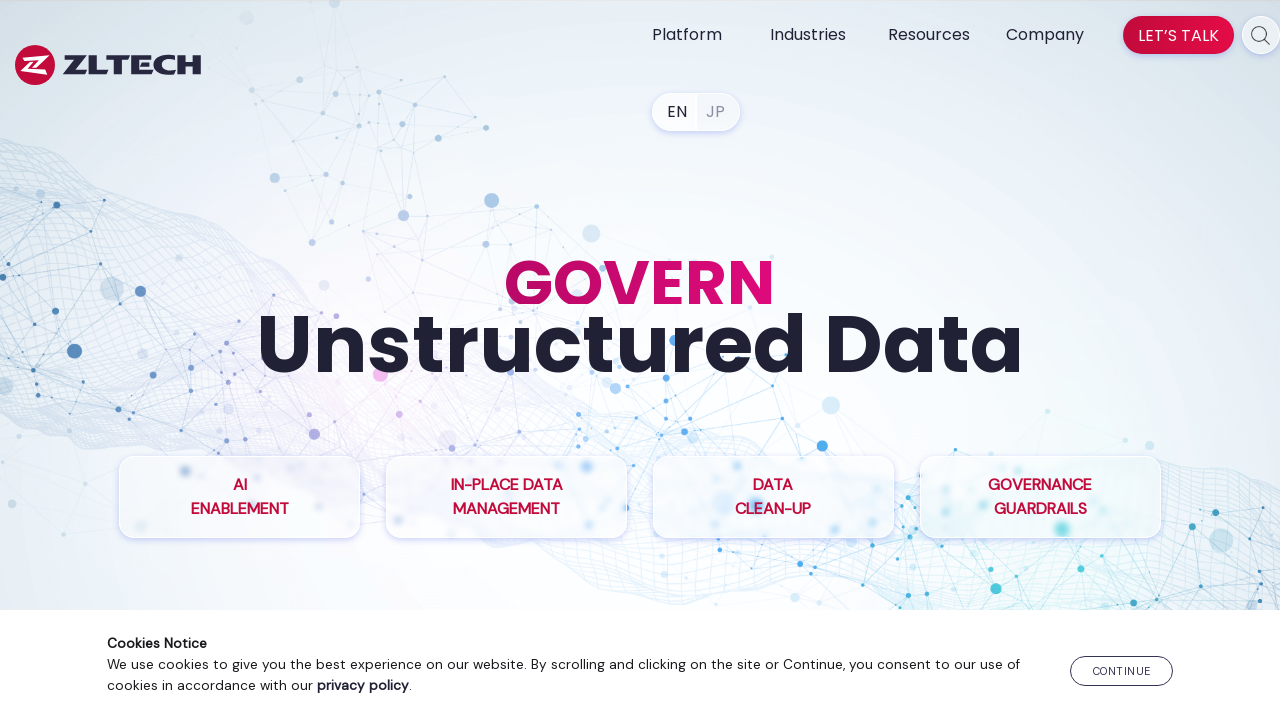

Made HTTP request to https://www.zlti.com/government-records-management-solution/, received status code 200
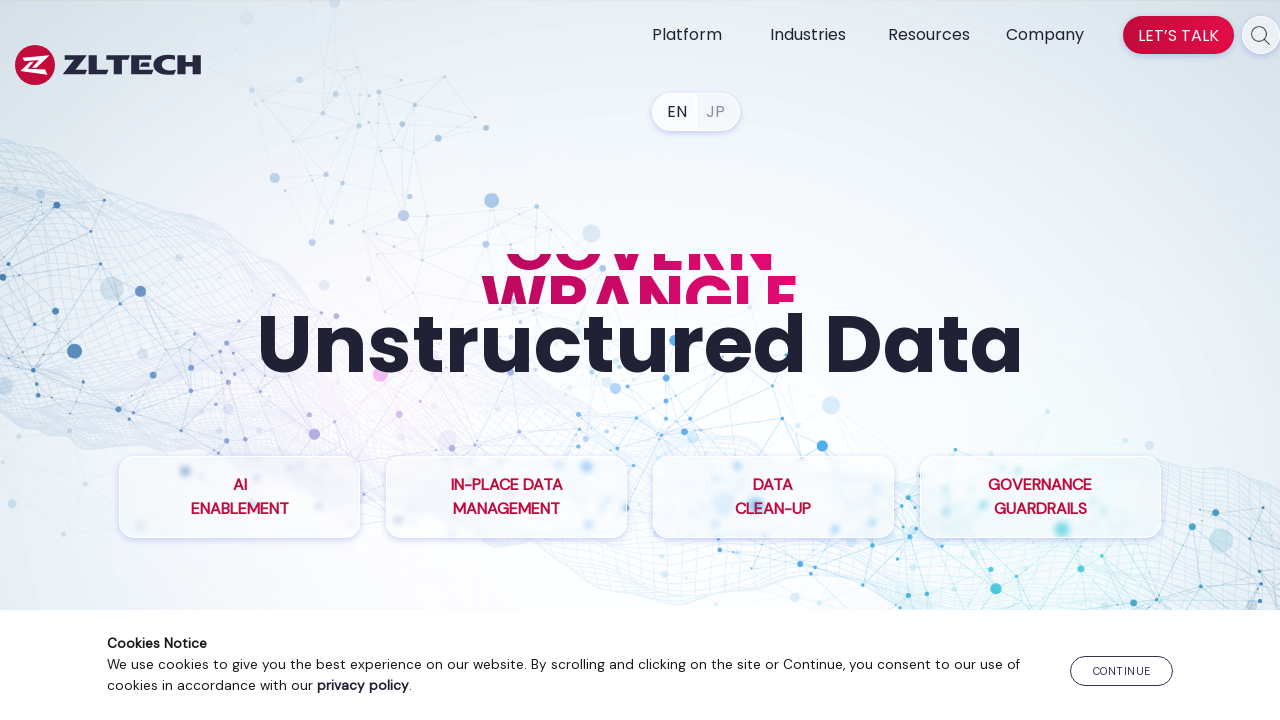

Retrieved href attribute: https://www.zlti.com/healthcare-data-management/
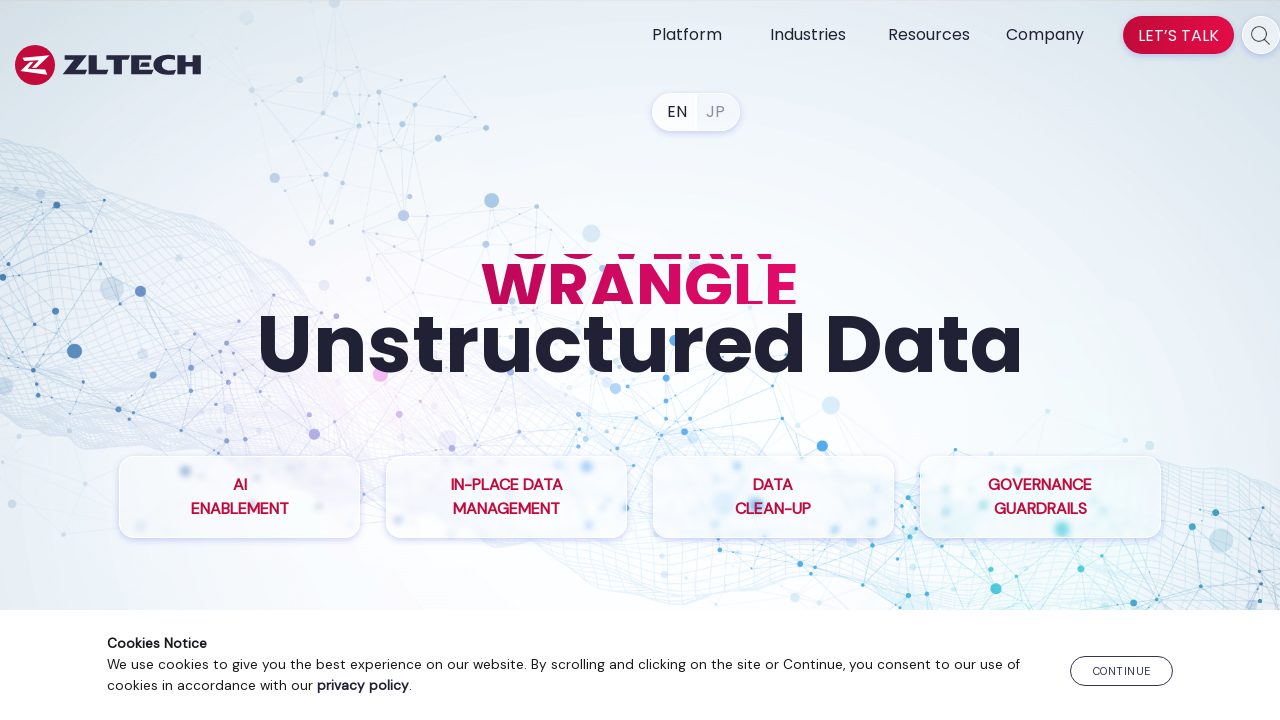

Made HTTP request to https://www.zlti.com/healthcare-data-management/, received status code 200
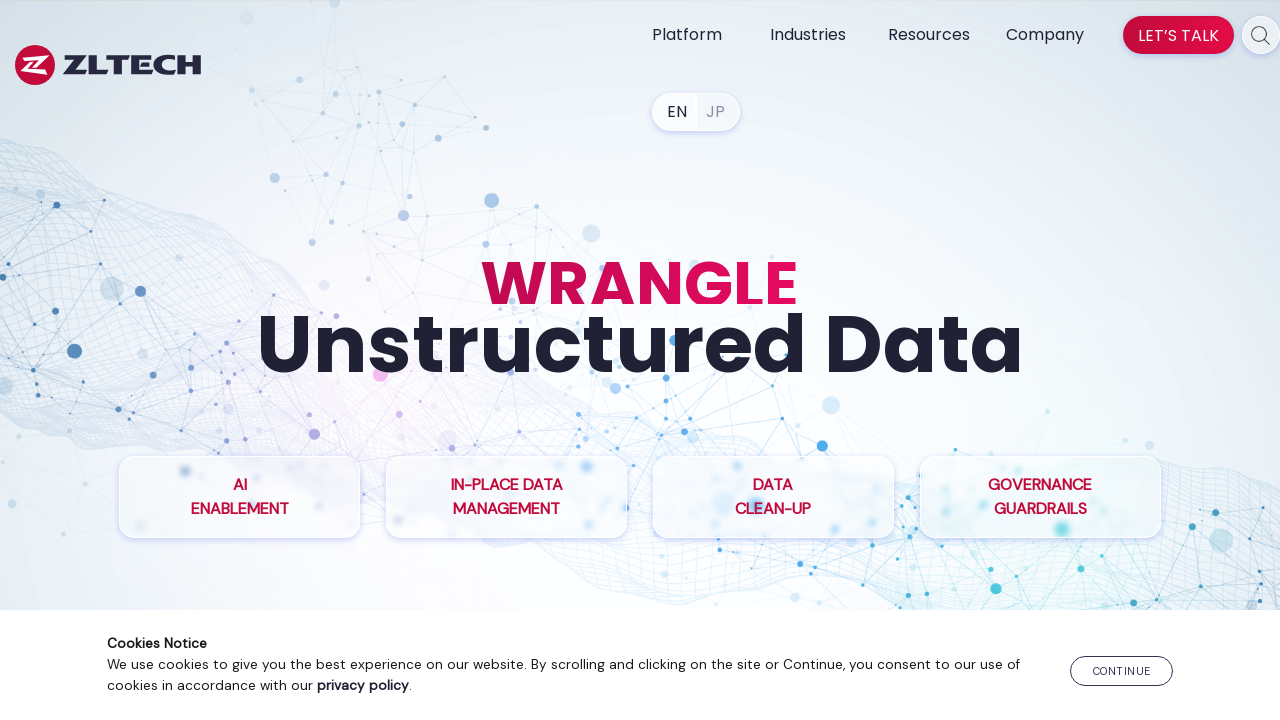

Retrieved href attribute: None
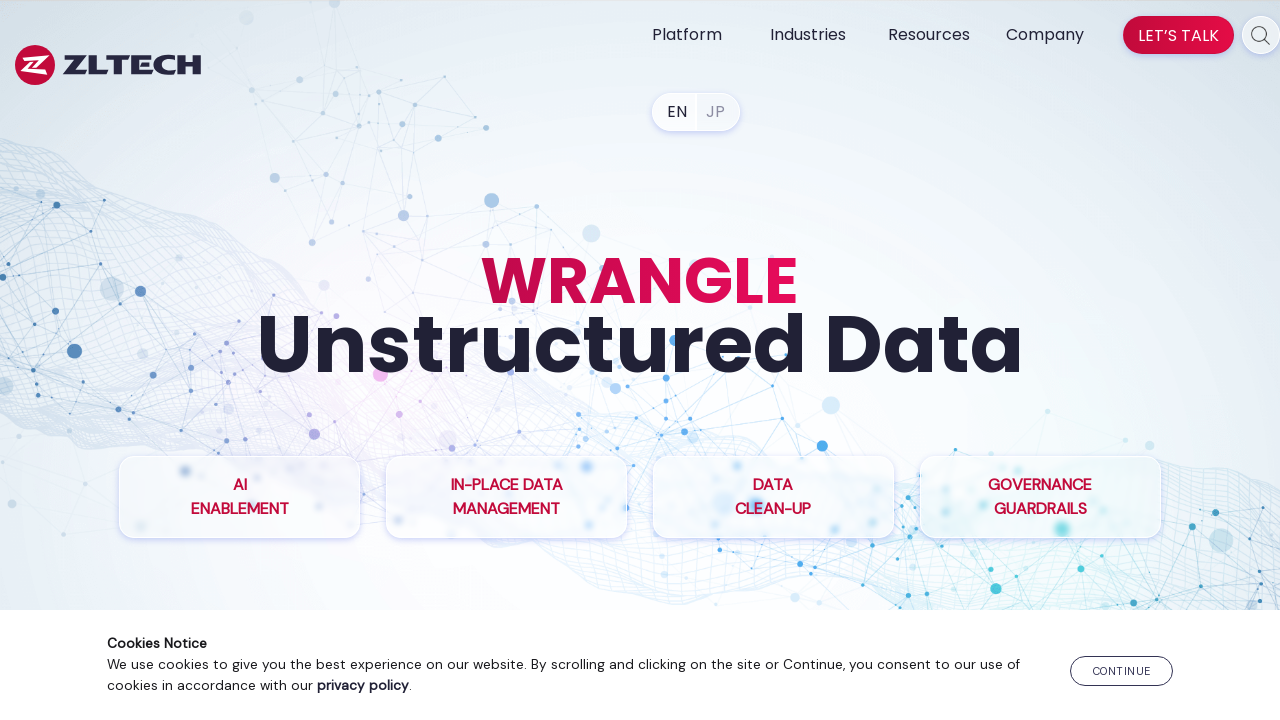

Retrieved href attribute: https://www.zlti.com/resources/
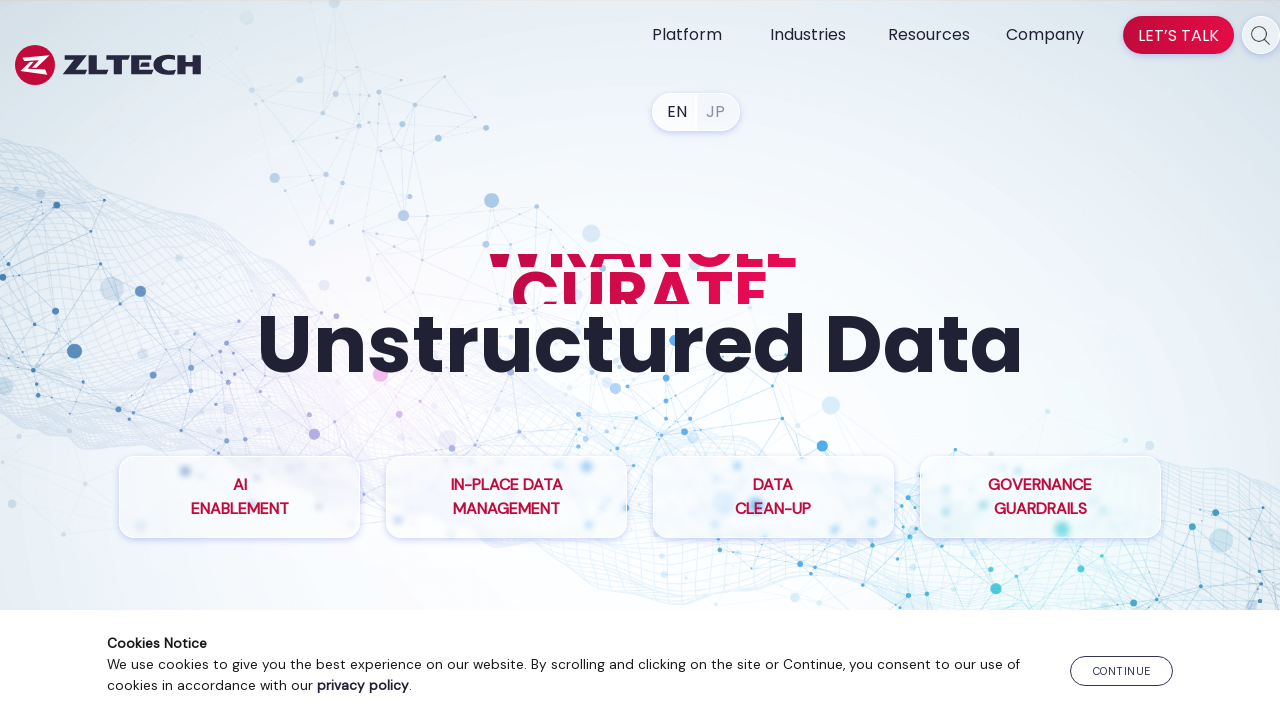

Made HTTP request to https://www.zlti.com/resources/, received status code 200
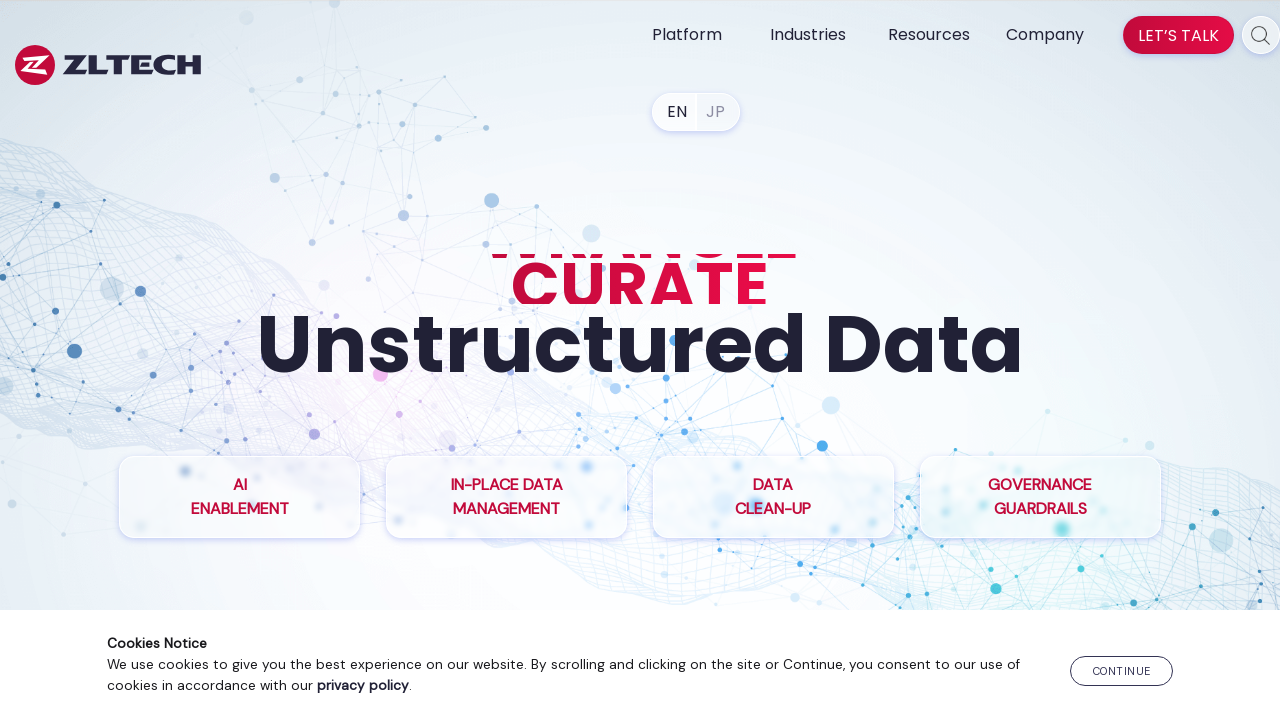

Retrieved href attribute: https://www.zlti.com/blog/
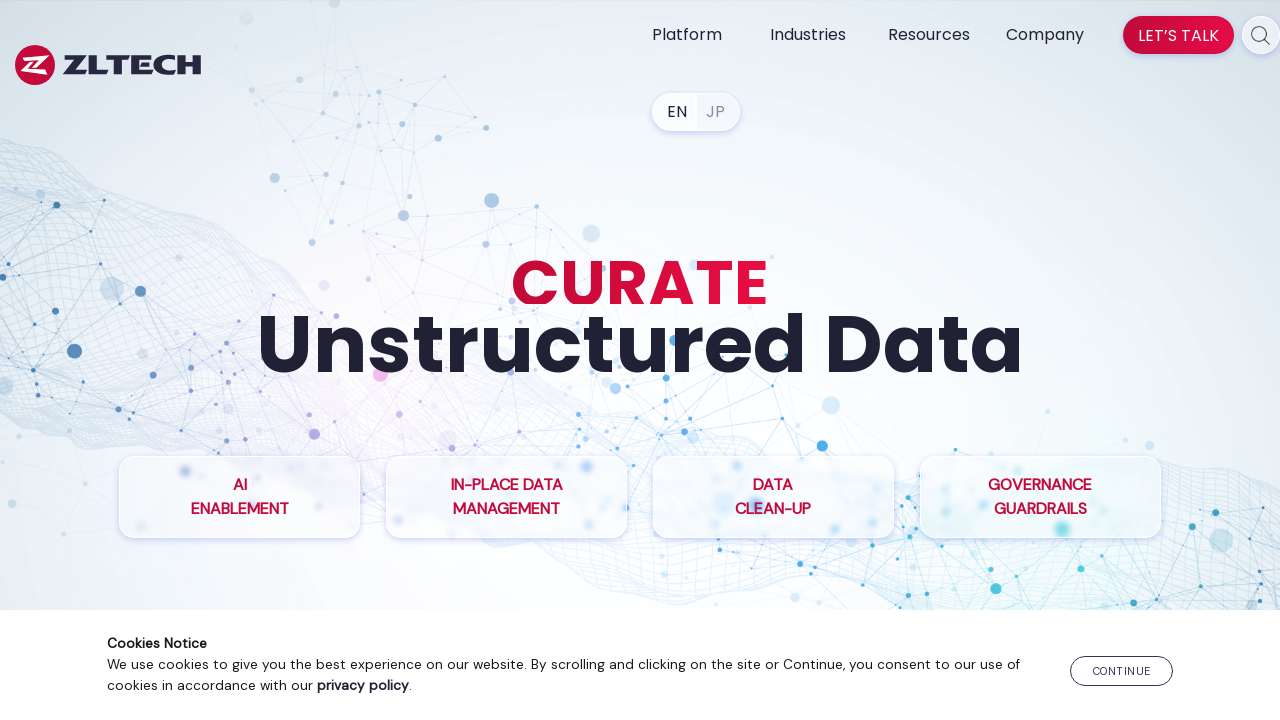

Made HTTP request to https://www.zlti.com/blog/, received status code 200
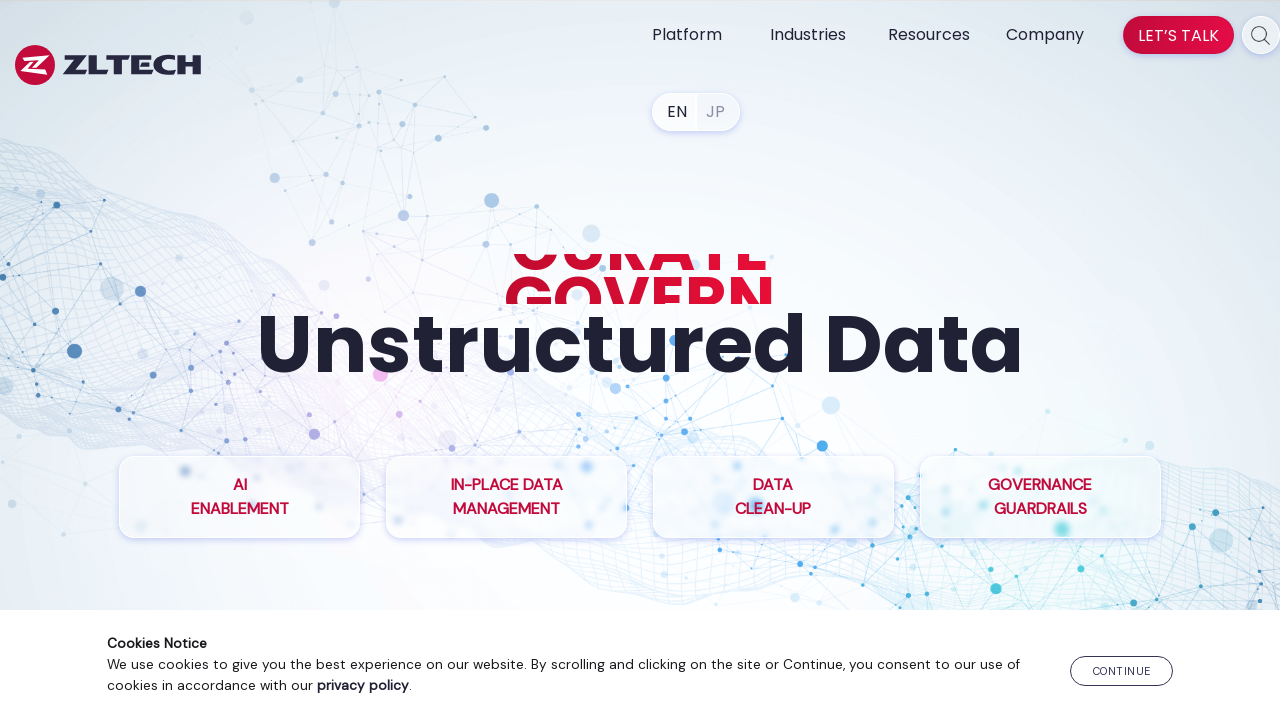

Retrieved href attribute: https://www.zlti.com/lib/brochure/
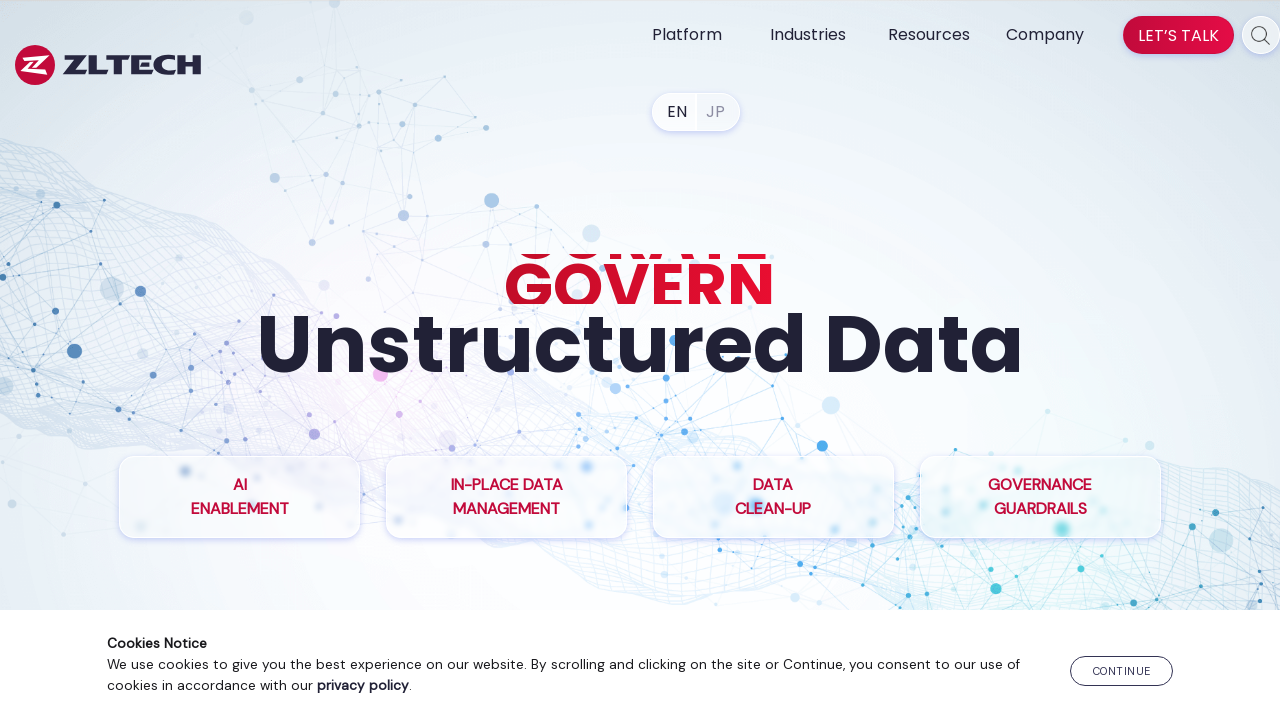

Made HTTP request to https://www.zlti.com/lib/brochure/, received status code 200
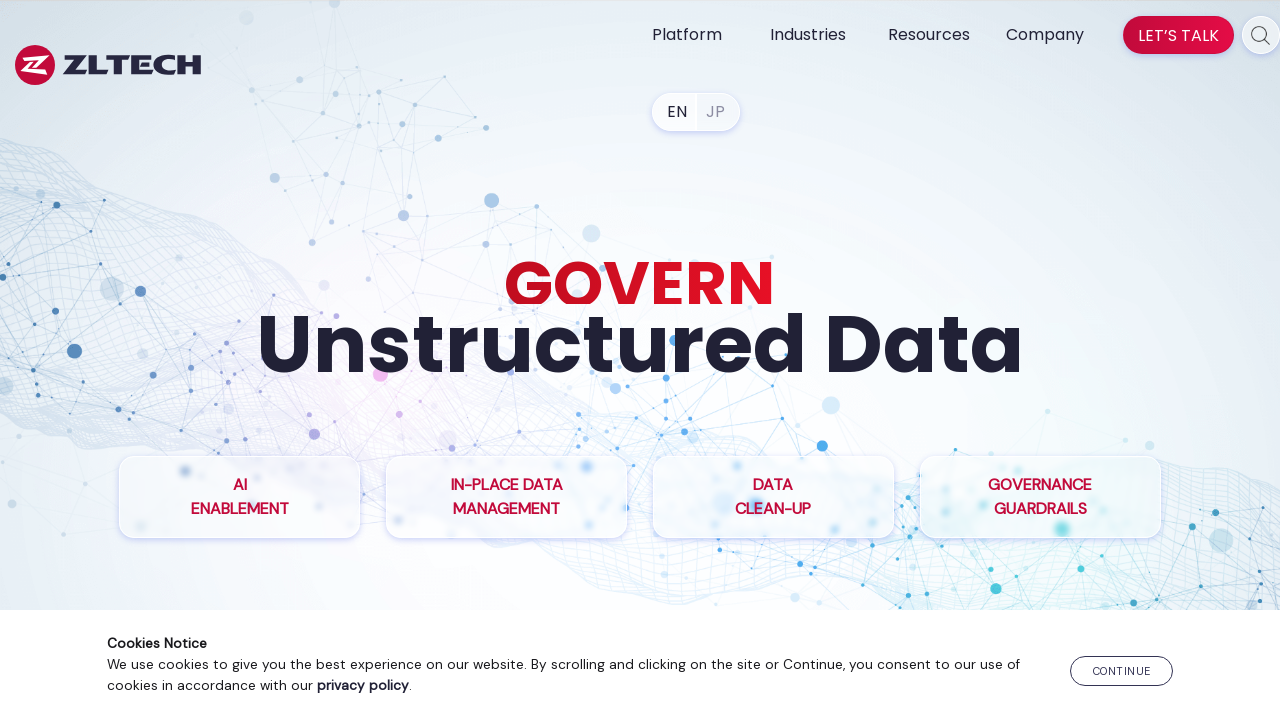

Retrieved href attribute: https://www.zlti.com/lib/casestudy/
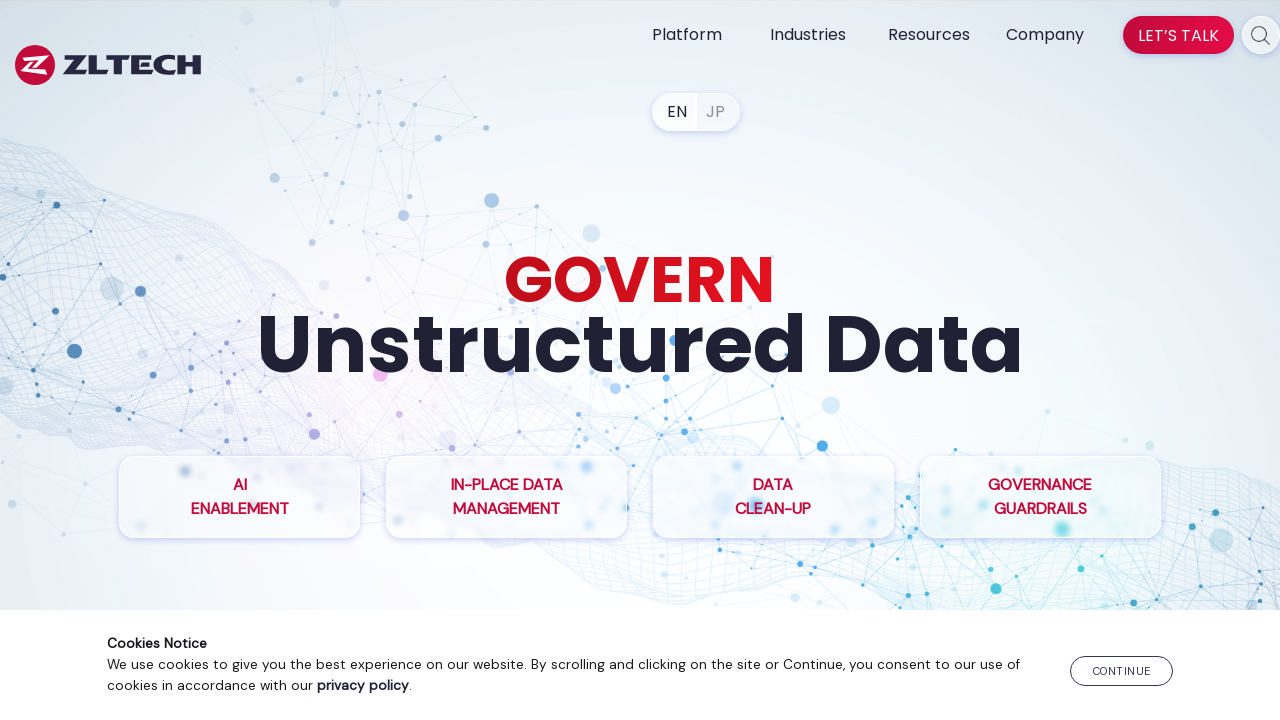

Made HTTP request to https://www.zlti.com/lib/casestudy/, received status code 200
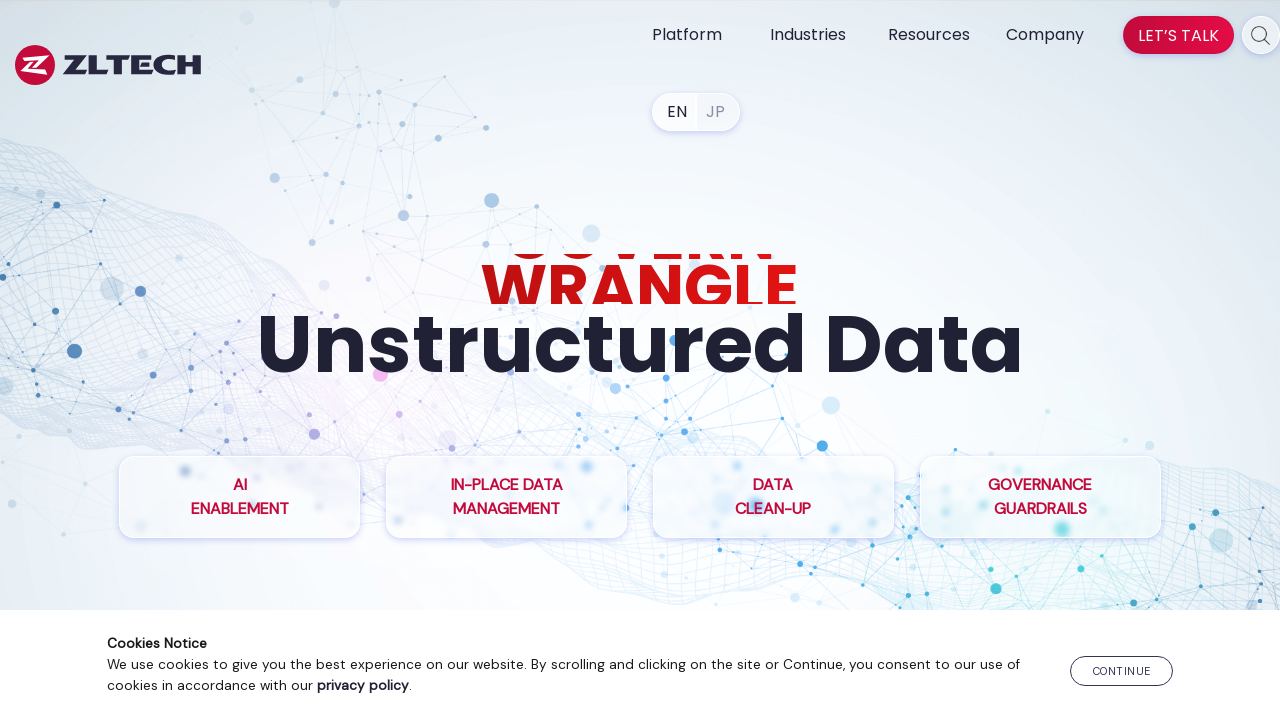

Retrieved href attribute: https://www.zlti.com/lib/datasheet/
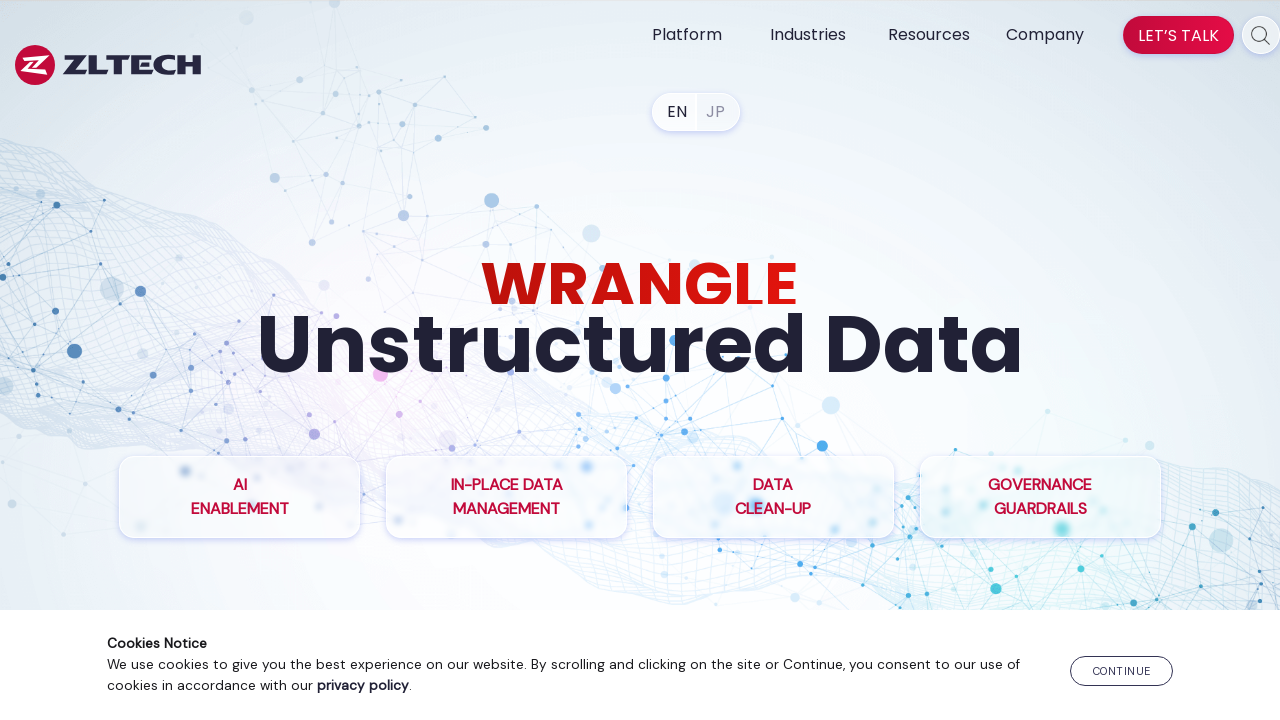

Made HTTP request to https://www.zlti.com/lib/datasheet/, received status code 200
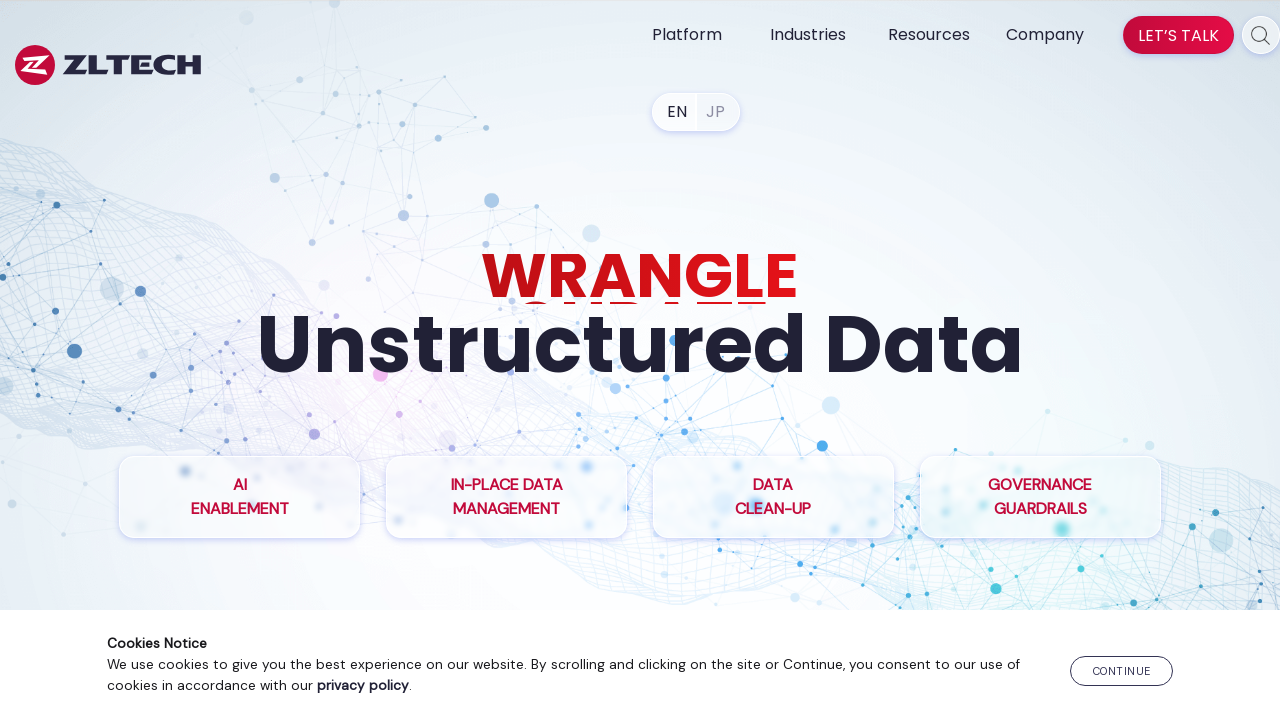

Retrieved href attribute: https://www.zlti.com/events/
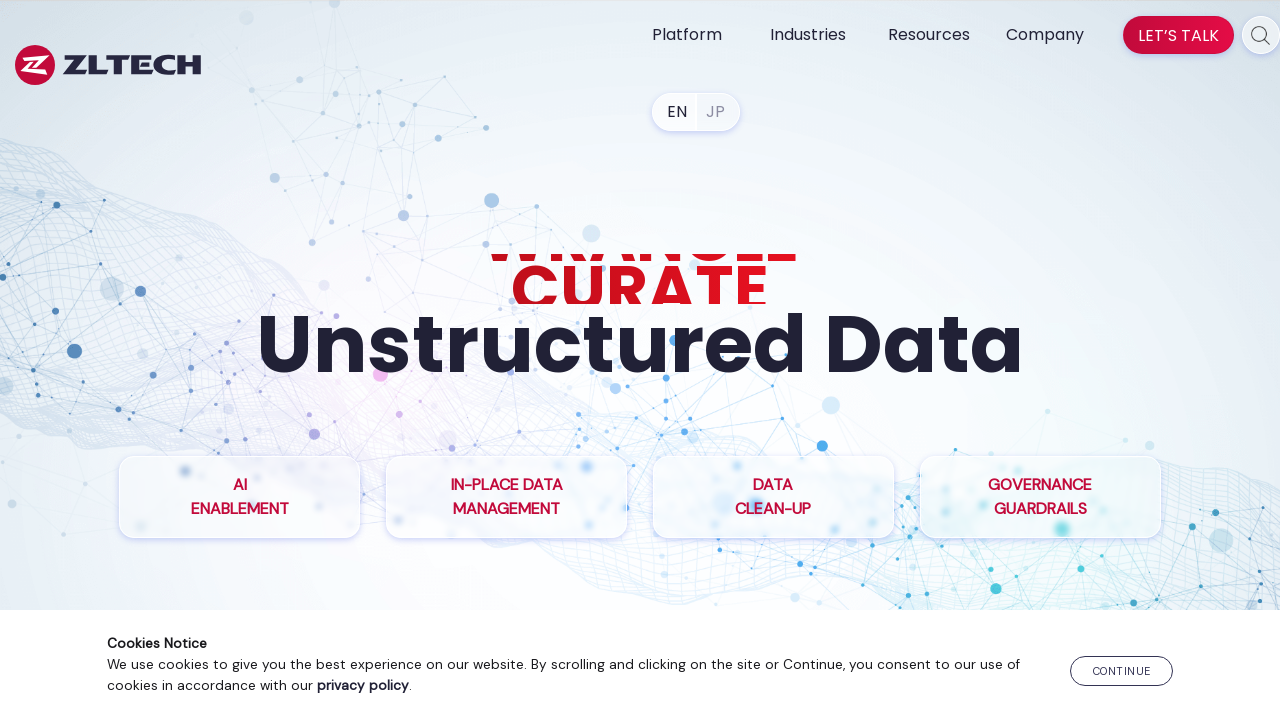

Made HTTP request to https://www.zlti.com/events/, received status code 200
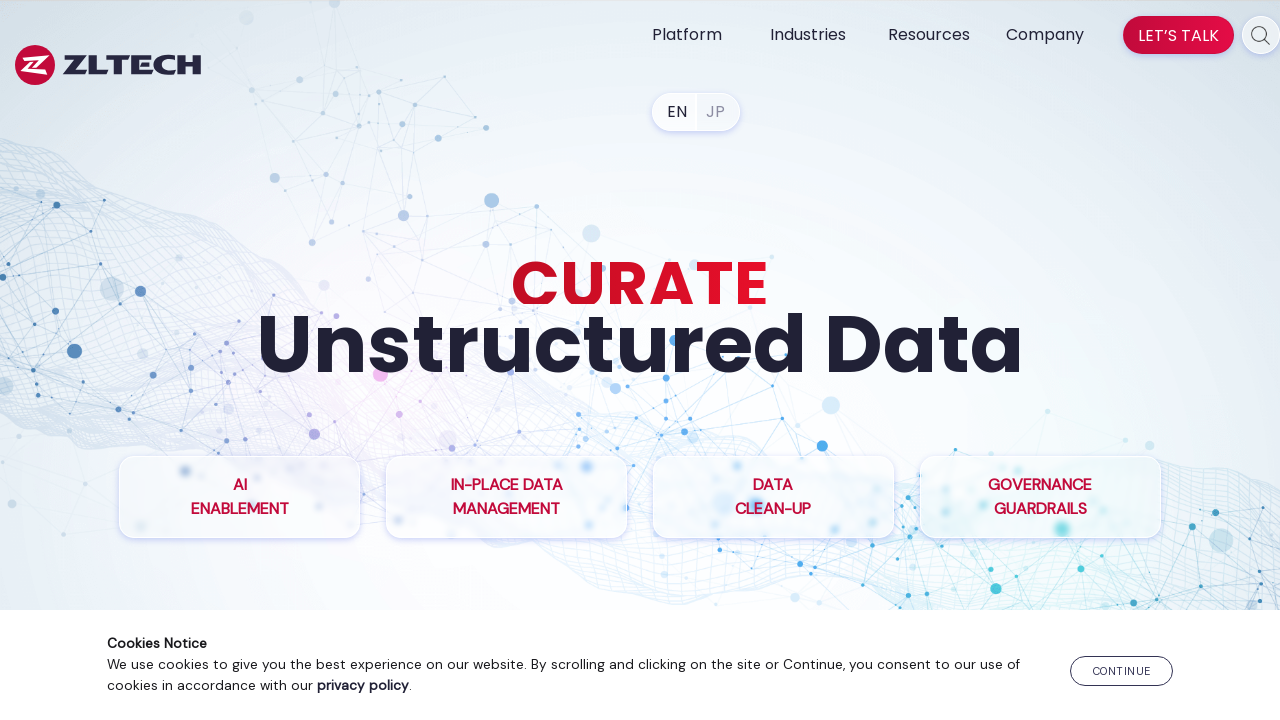

Retrieved href attribute: https://www.zlti.com/lib/whitepaper/
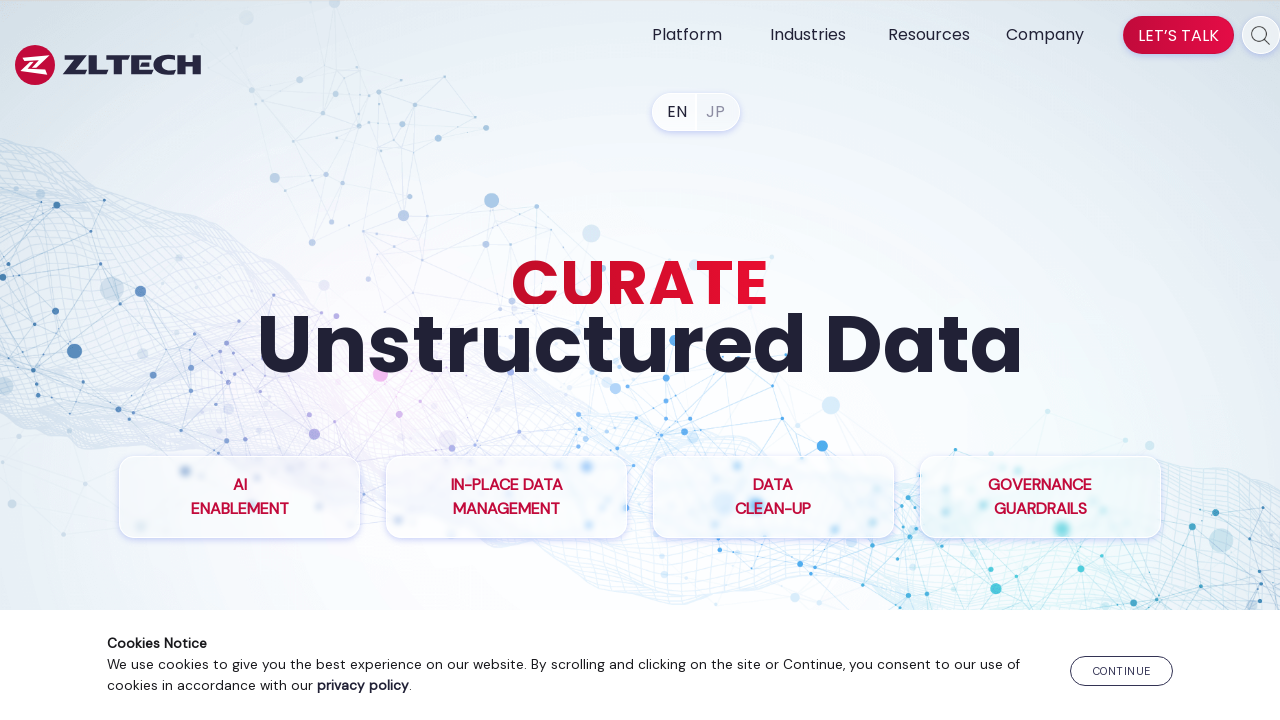

Made HTTP request to https://www.zlti.com/lib/whitepaper/, received status code 200
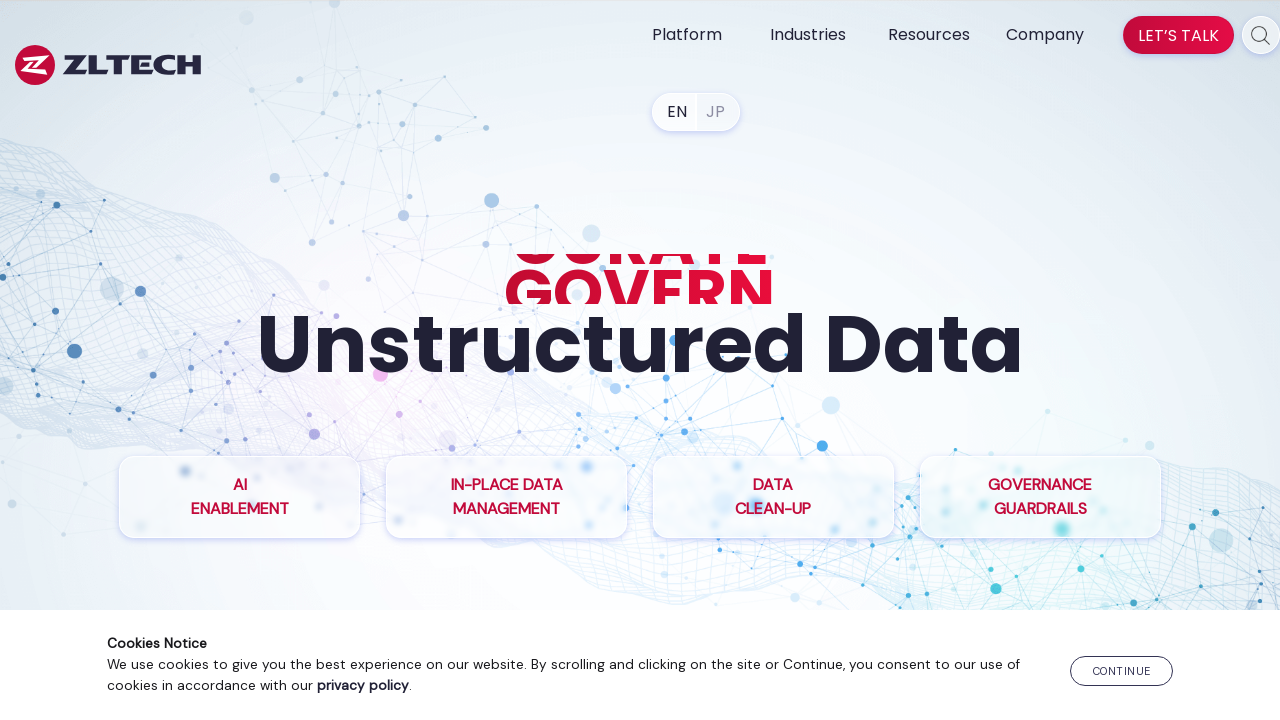

Retrieved href attribute: https://www.zlti.com/lib/videos/
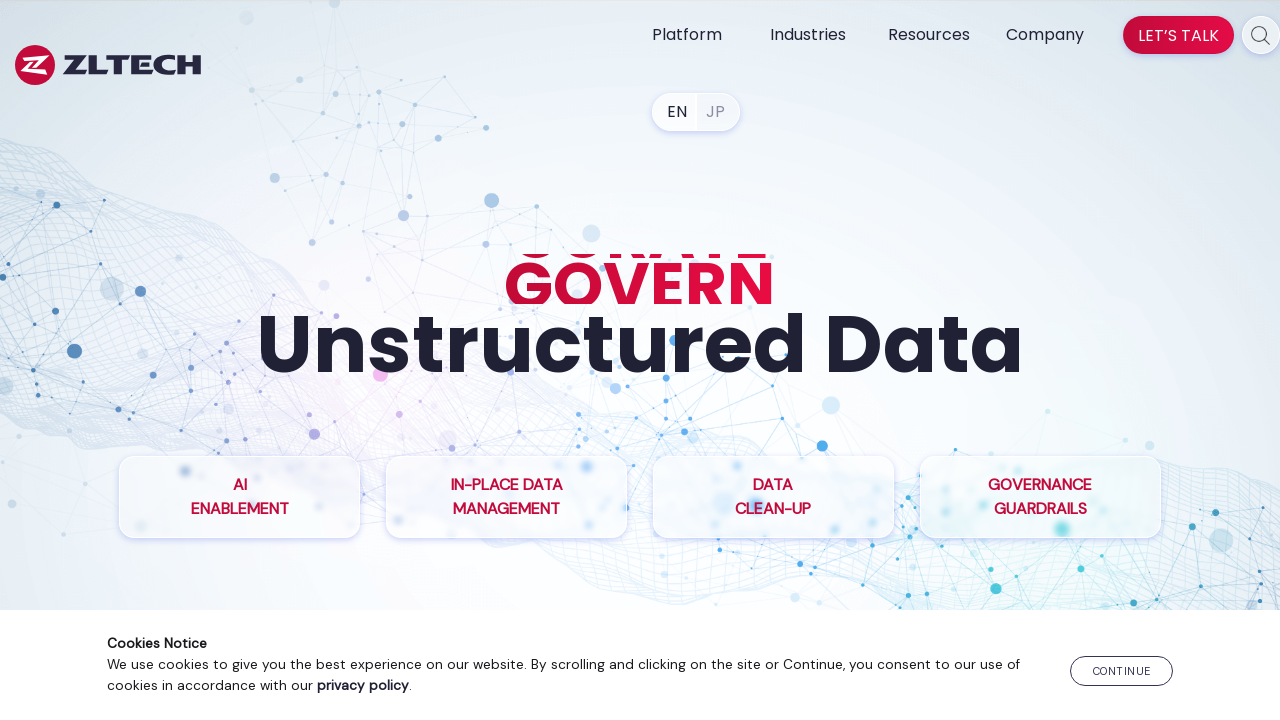

Made HTTP request to https://www.zlti.com/lib/videos/, received status code 200
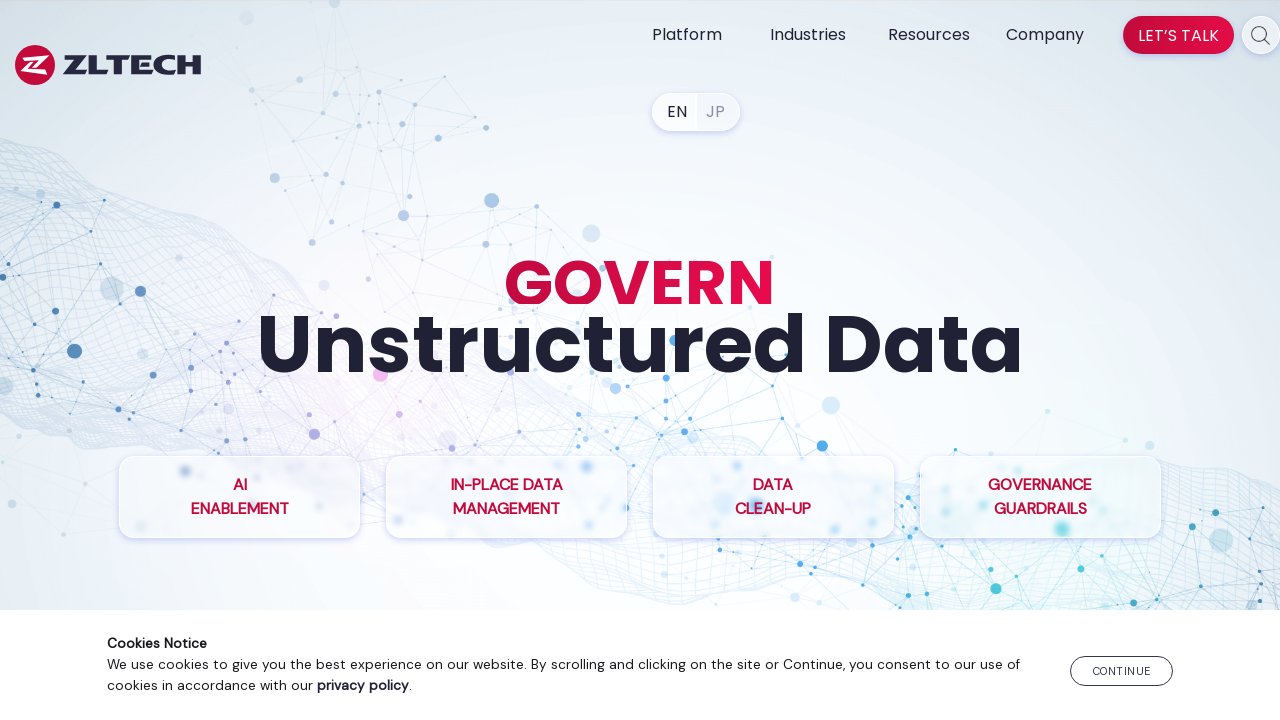

Retrieved href attribute: https://www.zlti.com/lib/webinar/
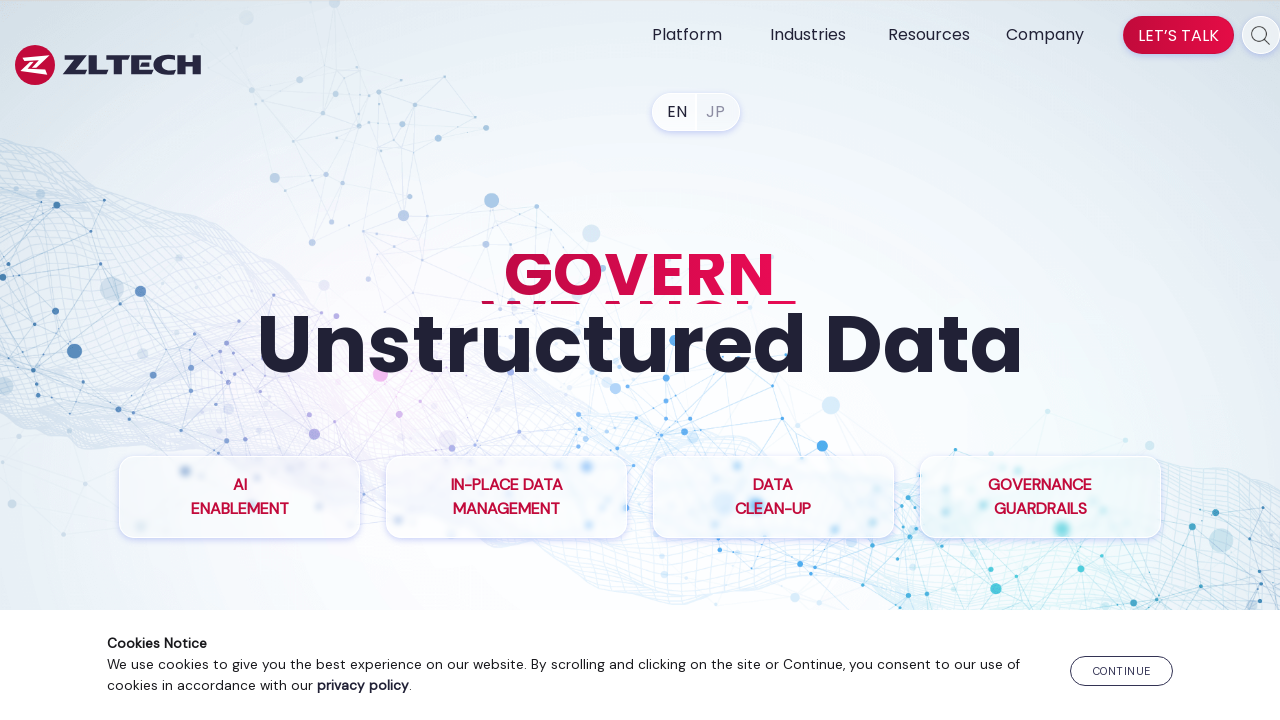

Made HTTP request to https://www.zlti.com/lib/webinar/, received status code 200
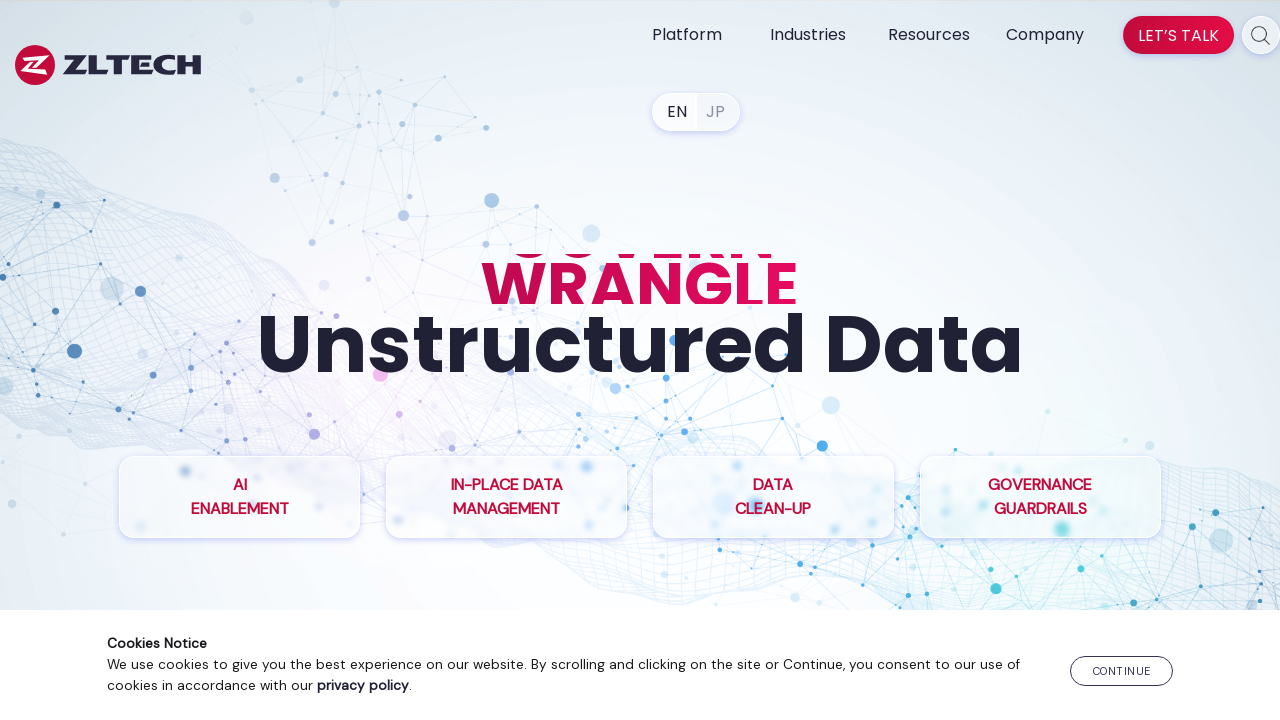

Retrieved href attribute: None
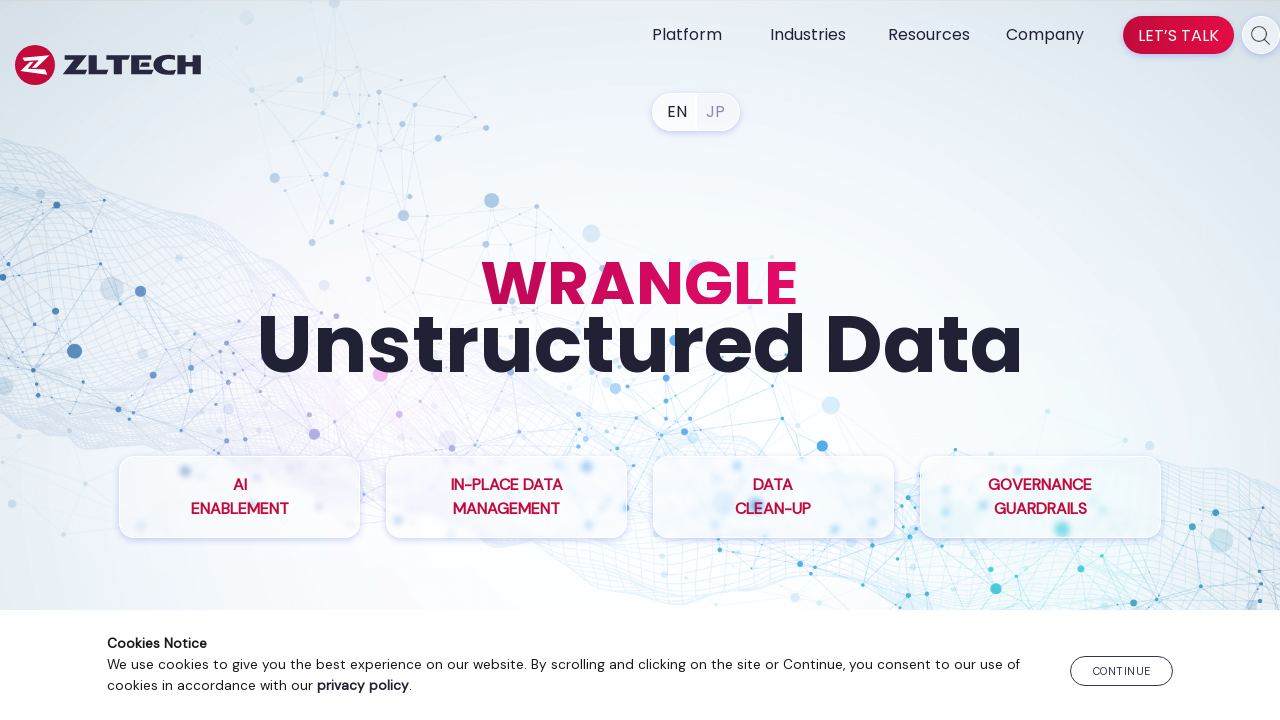

Retrieved href attribute: https://www.zlti.com/company/
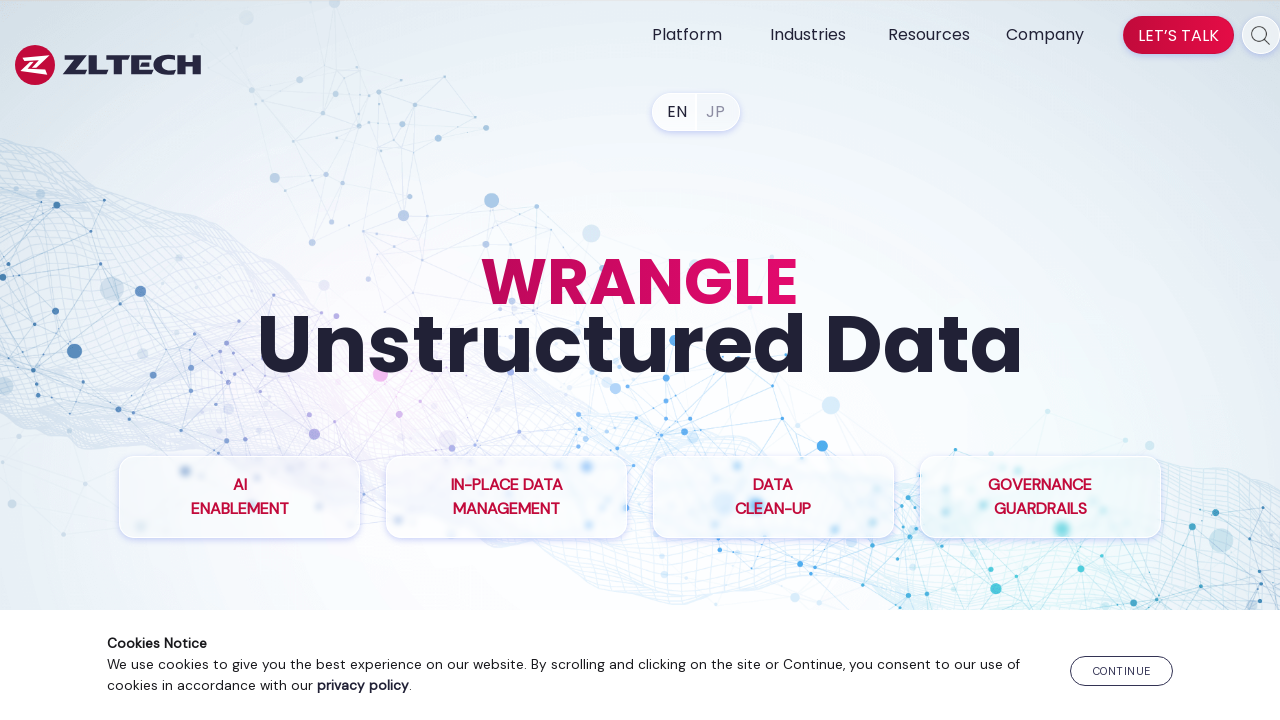

Made HTTP request to https://www.zlti.com/company/, received status code 200
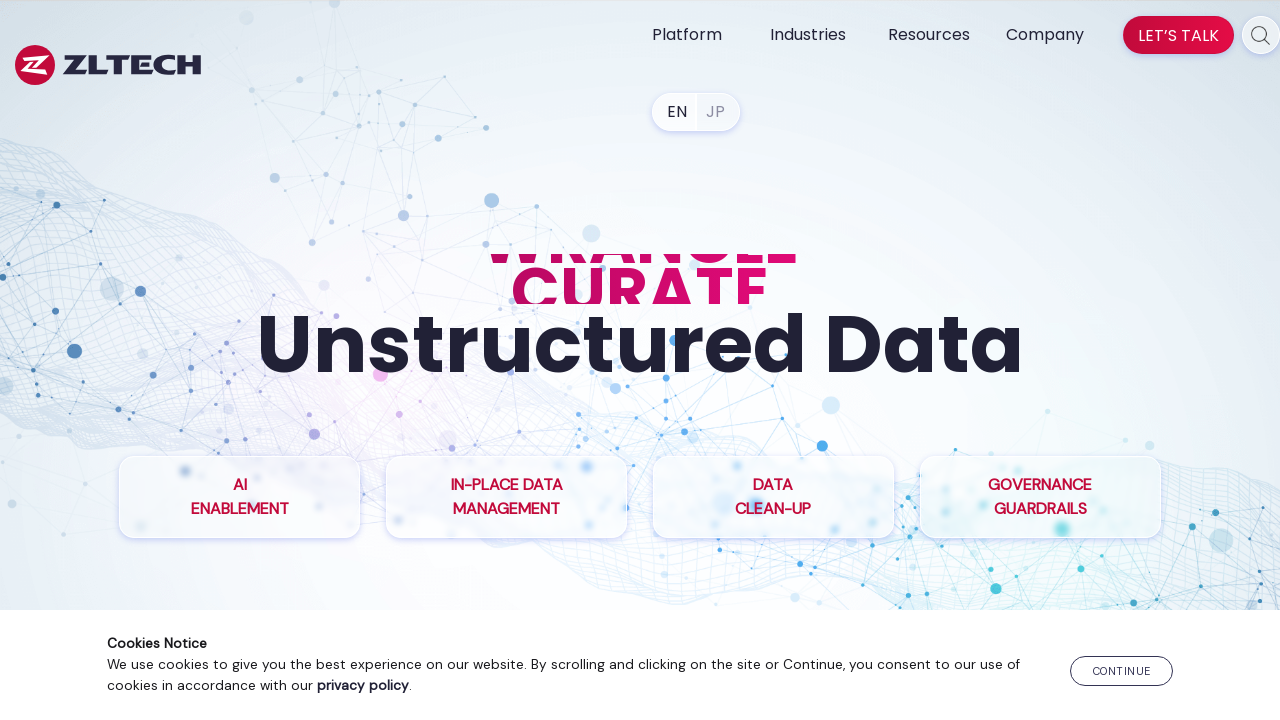

Retrieved href attribute: https://www.zlti.com/contact-us/
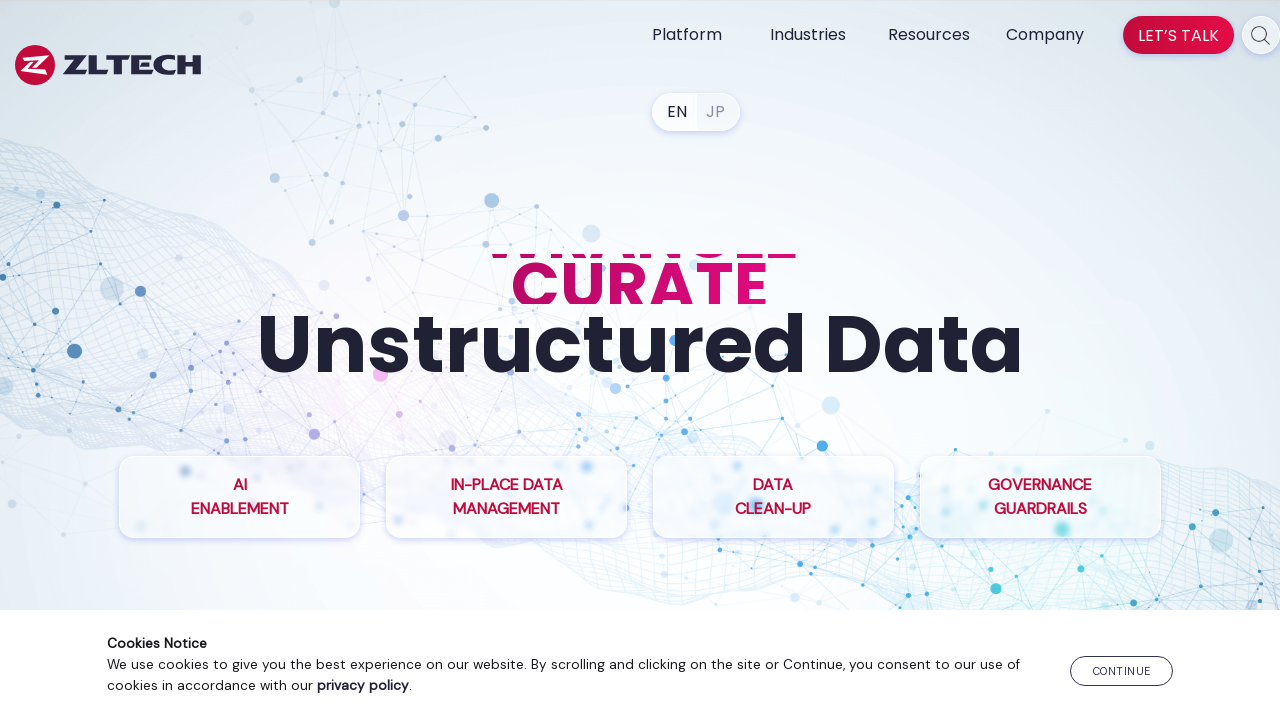

Made HTTP request to https://www.zlti.com/contact-us/, received status code 200
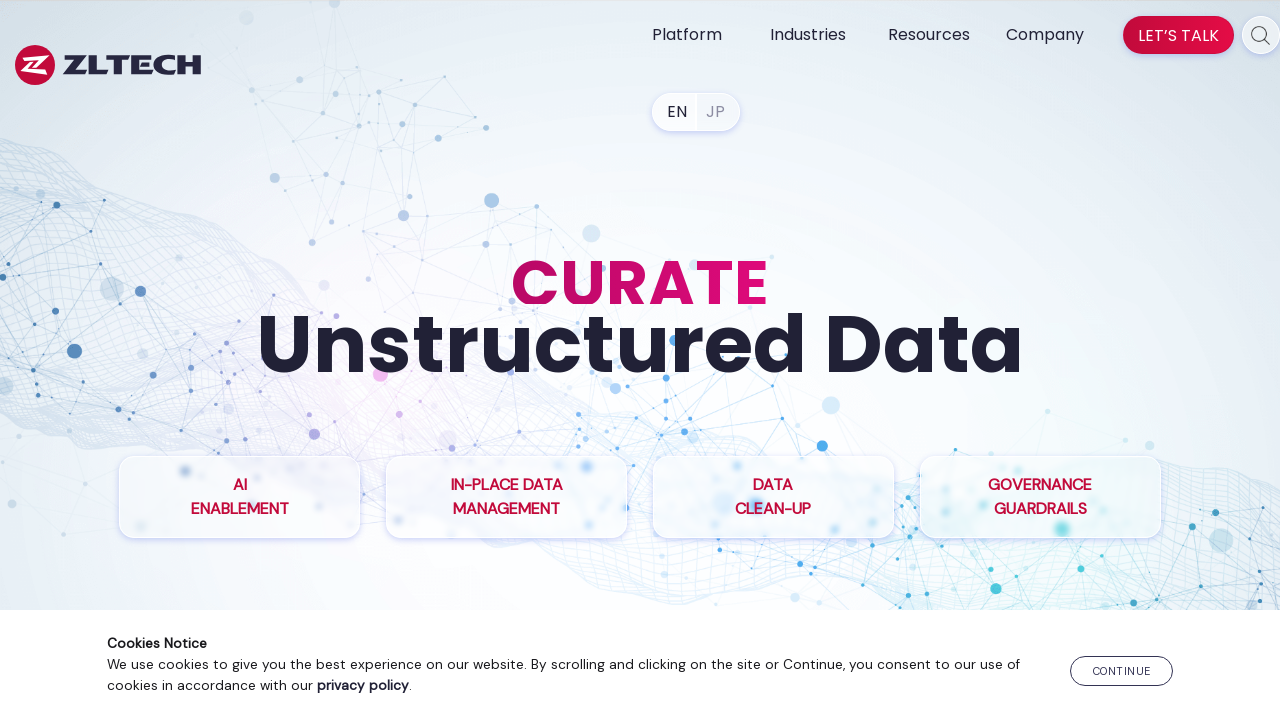

Retrieved href attribute: https://www.zlti.com/careers/
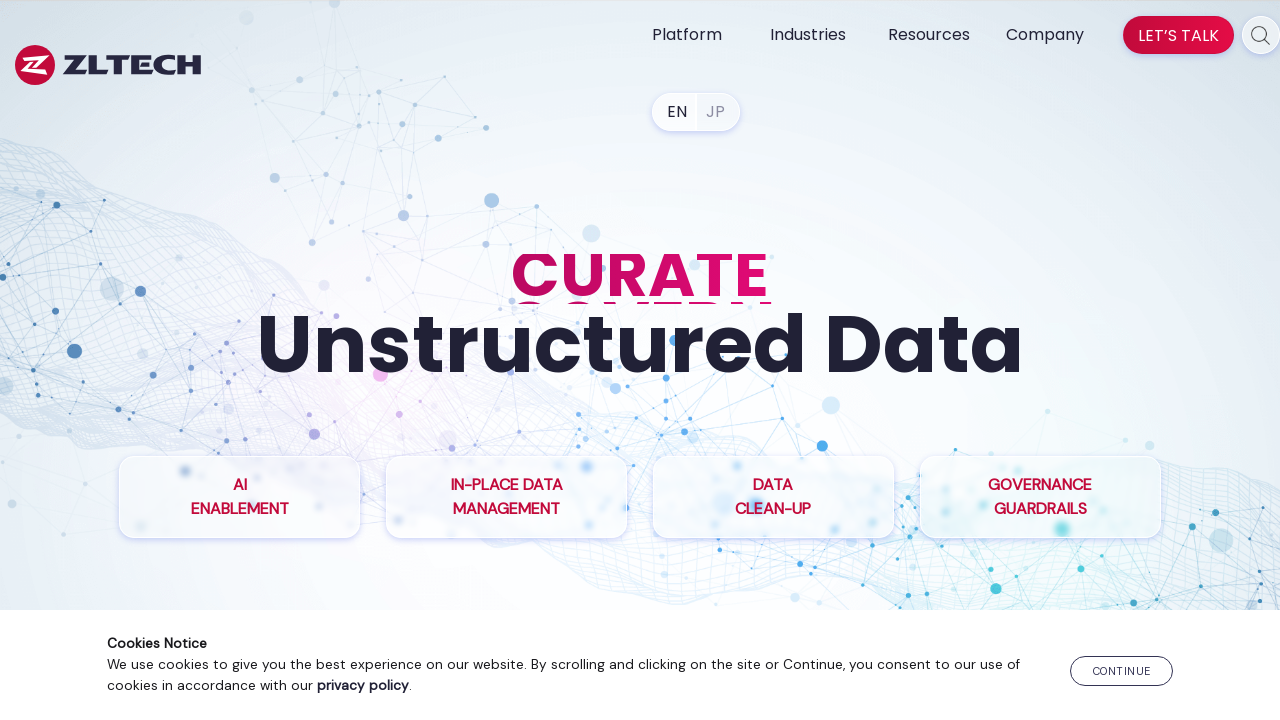

Made HTTP request to https://www.zlti.com/careers/, received status code 200
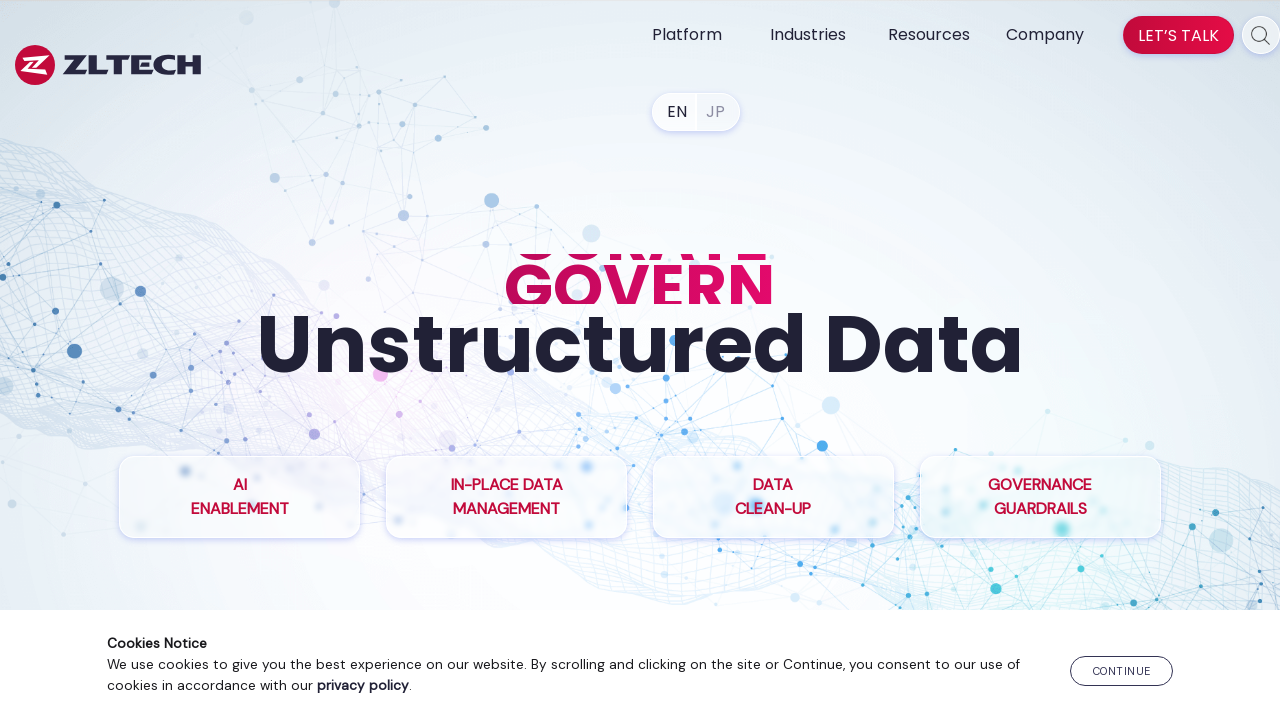

Retrieved href attribute: https://www.zlti.com/partners/
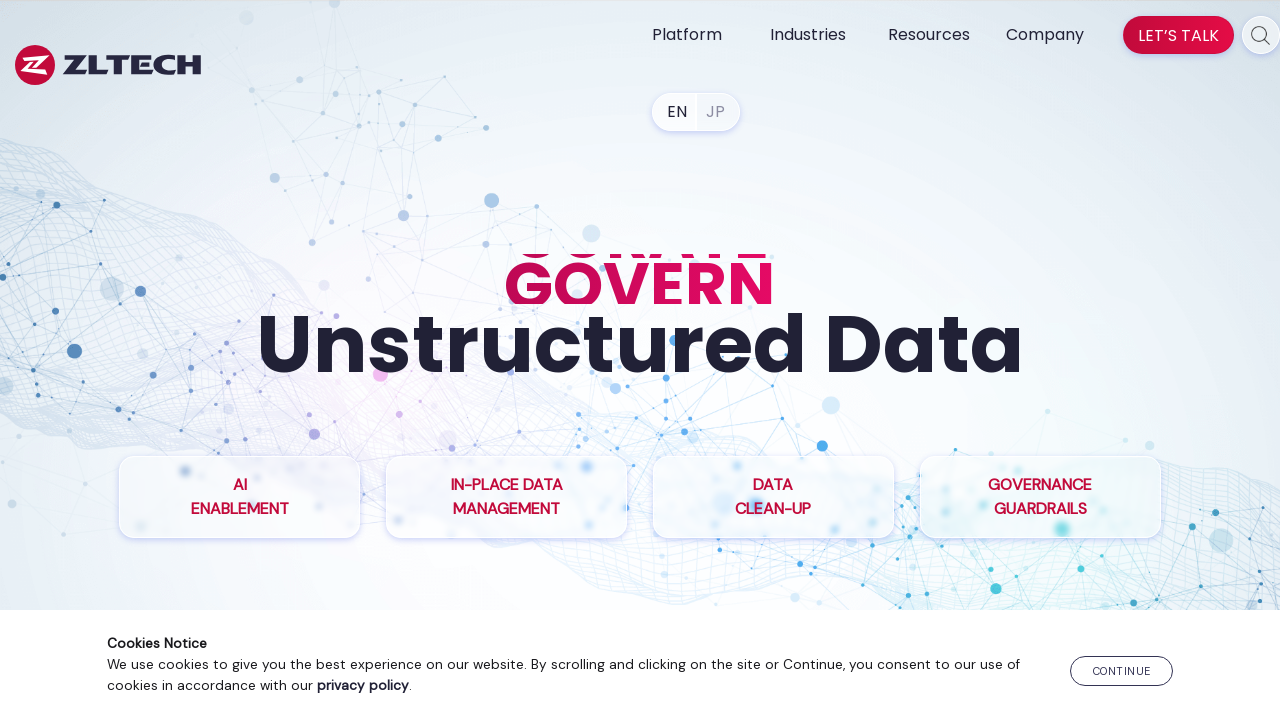

Made HTTP request to https://www.zlti.com/partners/, received status code 200
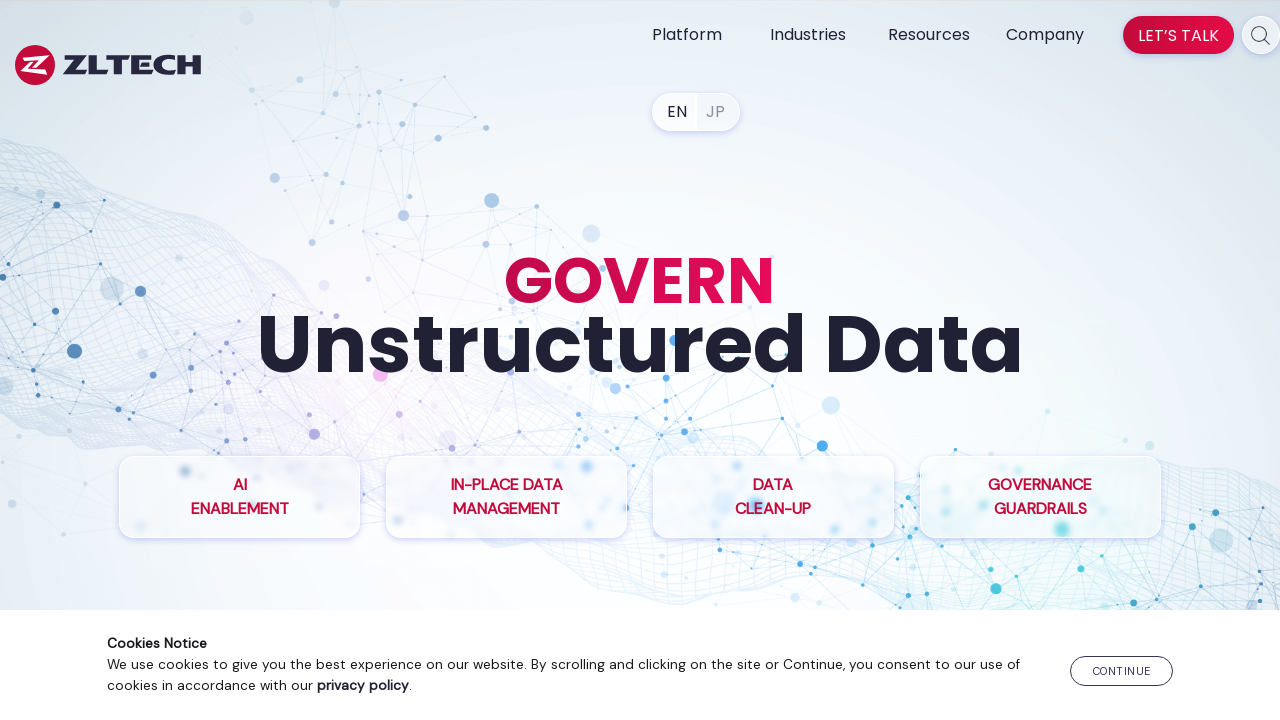

Retrieved href attribute: https://www.zlti.com/press-releases/
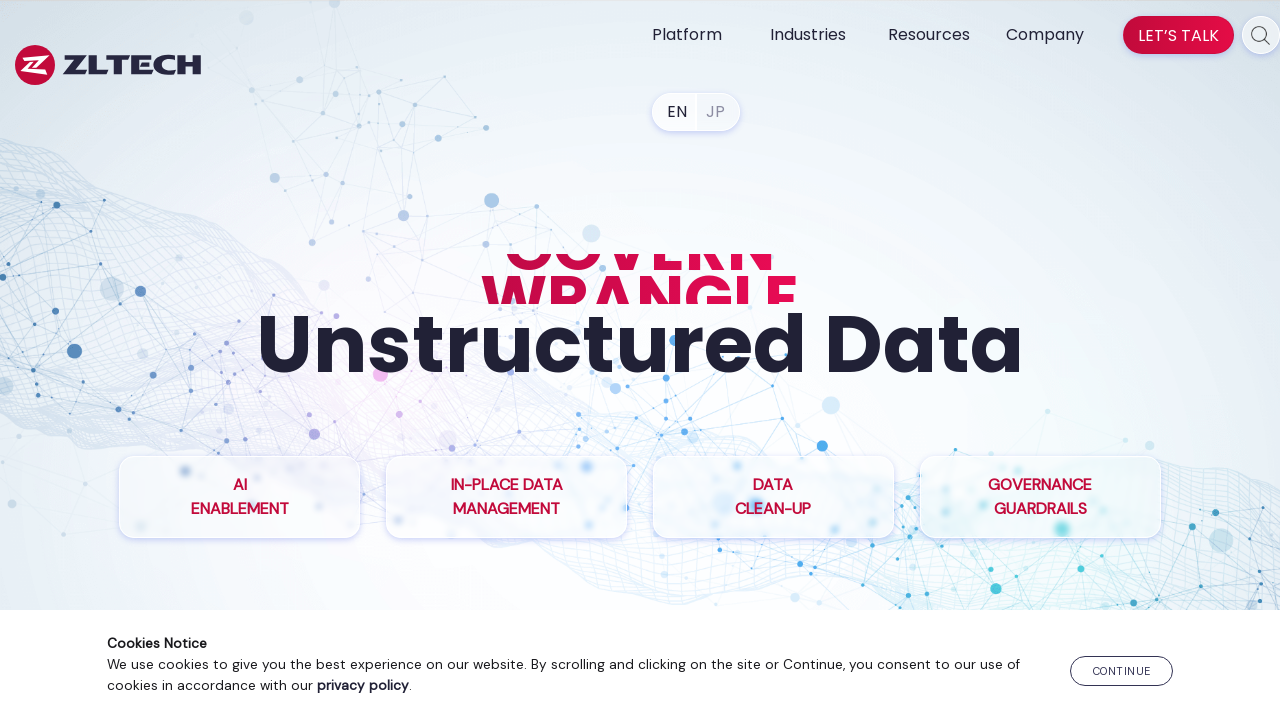

Made HTTP request to https://www.zlti.com/press-releases/, received status code 200
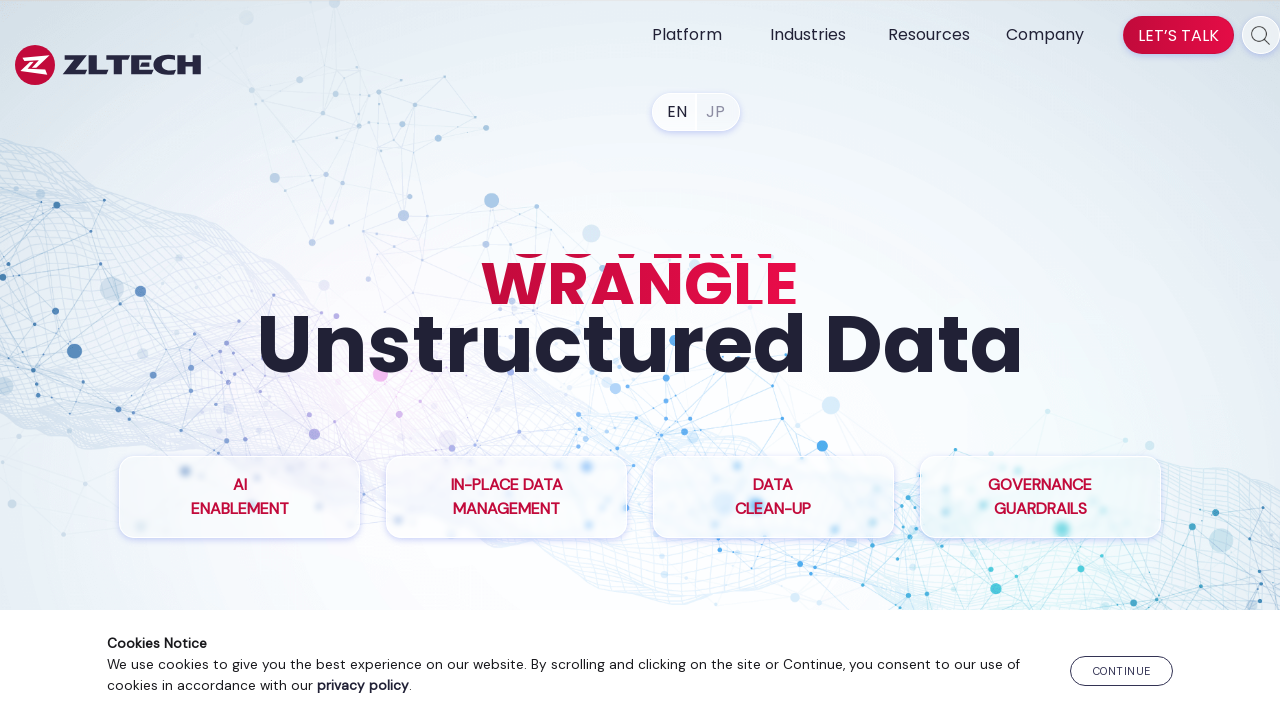

Retrieved href attribute: https://www.zlti.com/newsroom/
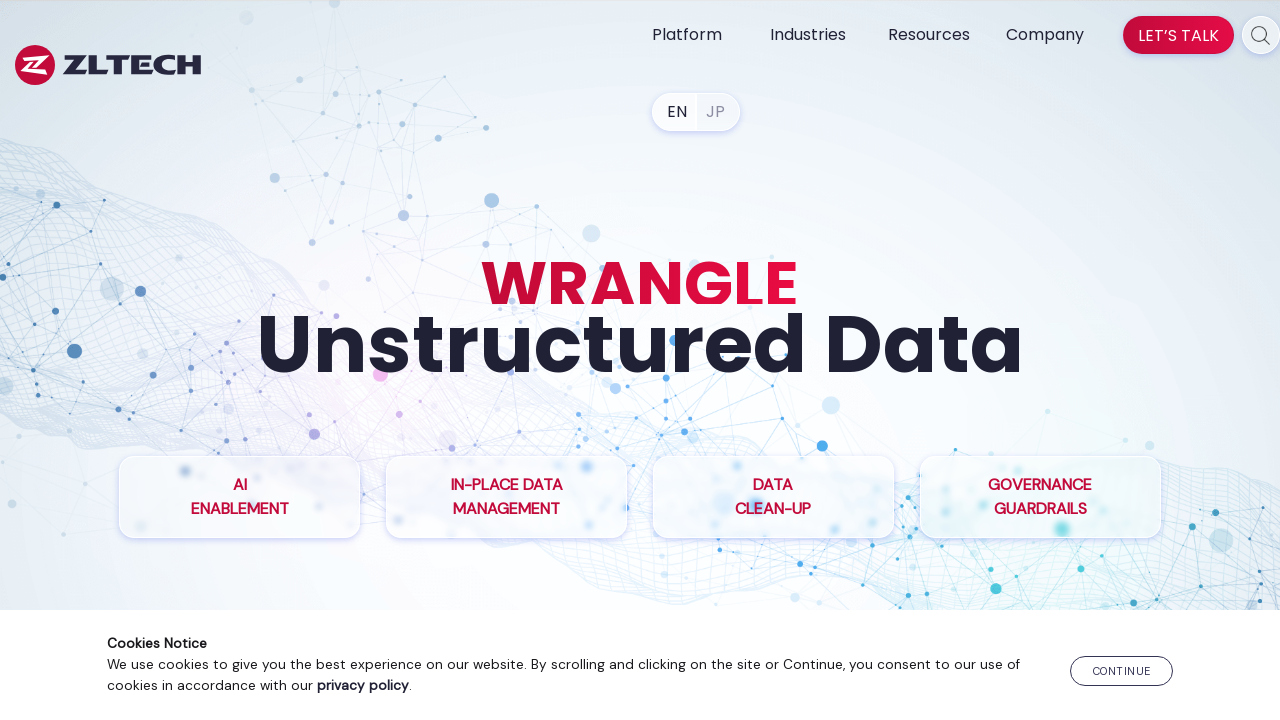

Made HTTP request to https://www.zlti.com/newsroom/, received status code 200
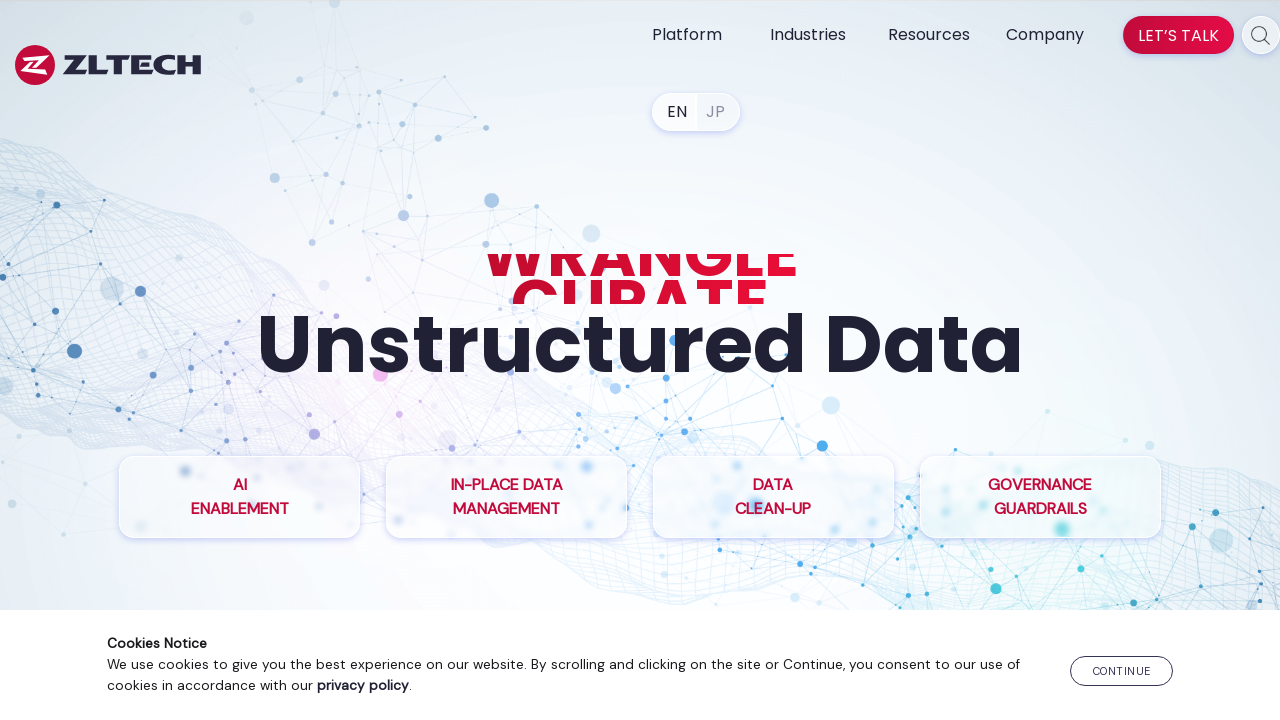

Retrieved href attribute: #footer-CTA
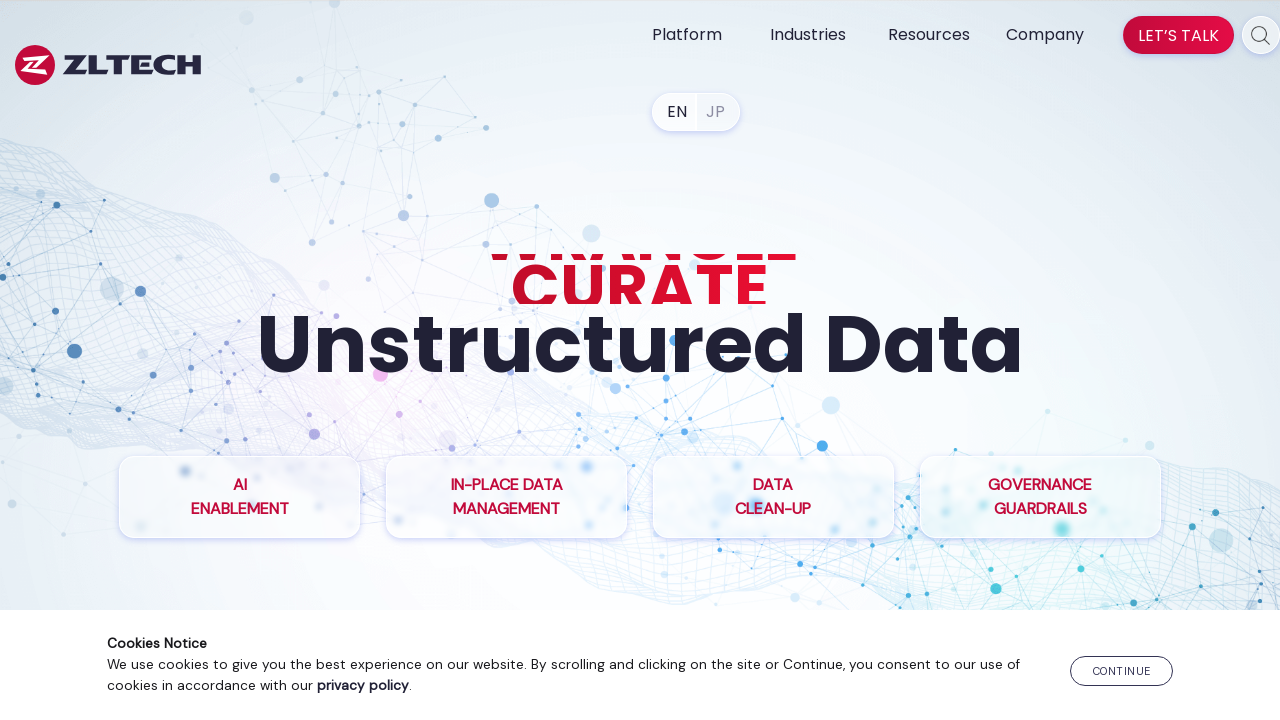

Skipped link verification for #footer-CTA due to error
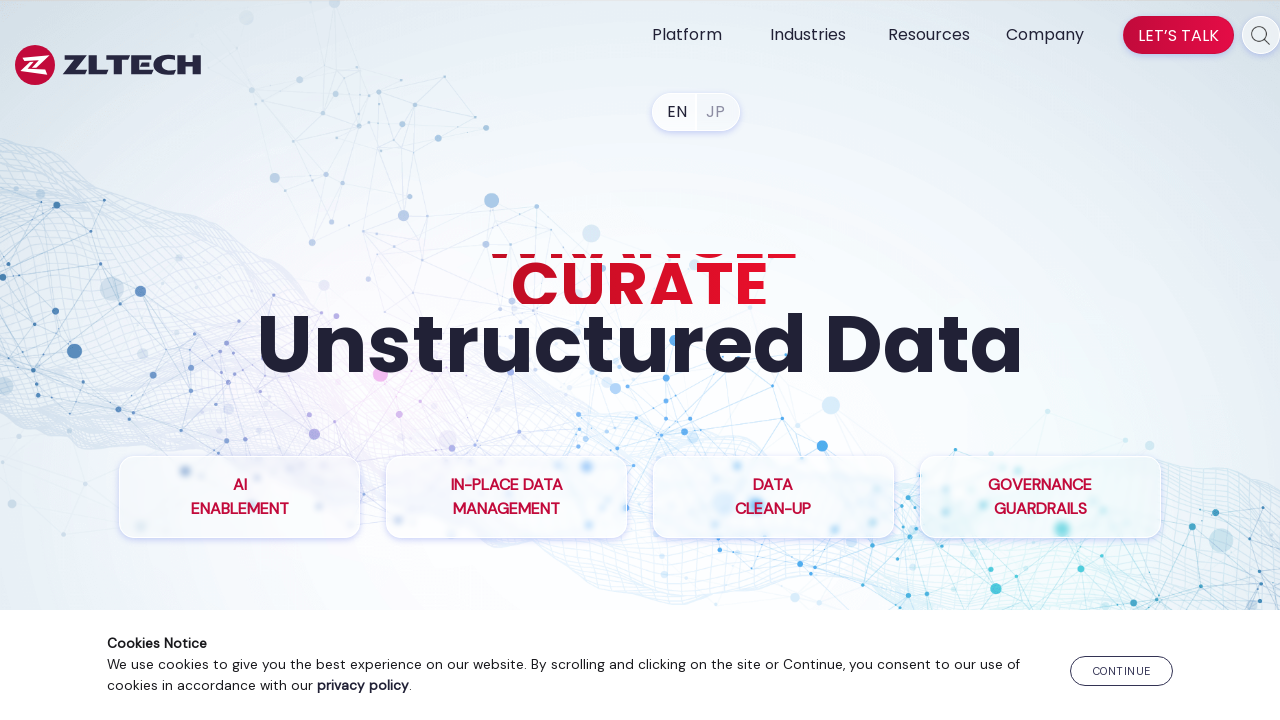

Retrieved href attribute: https://www.zlti.com/
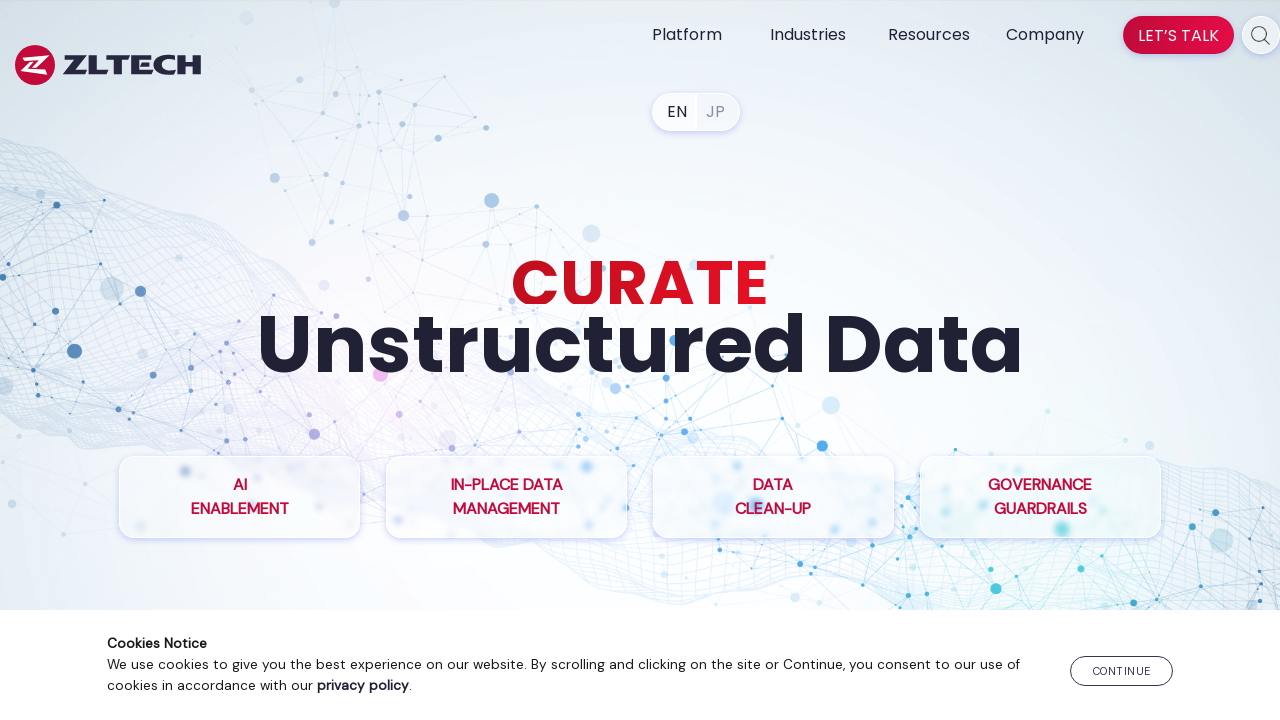

Made HTTP request to https://www.zlti.com/, received status code 200
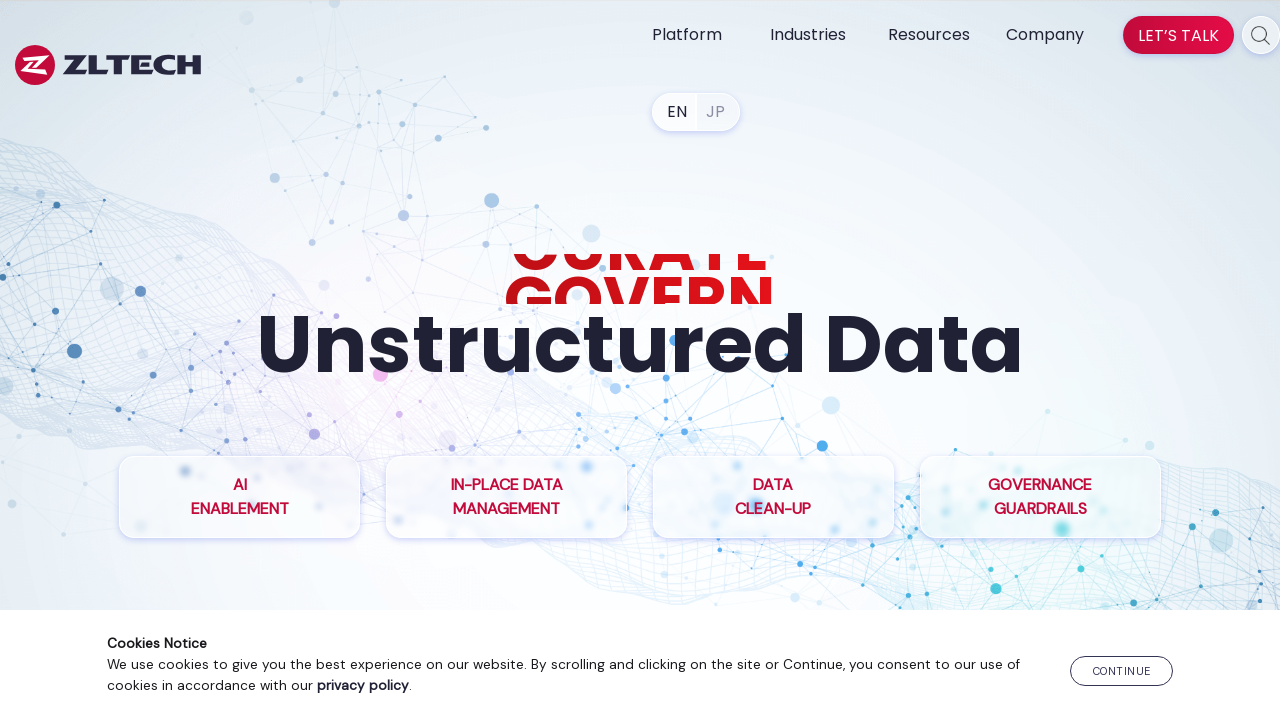

Retrieved href attribute: https://www.zlti.com/jp/
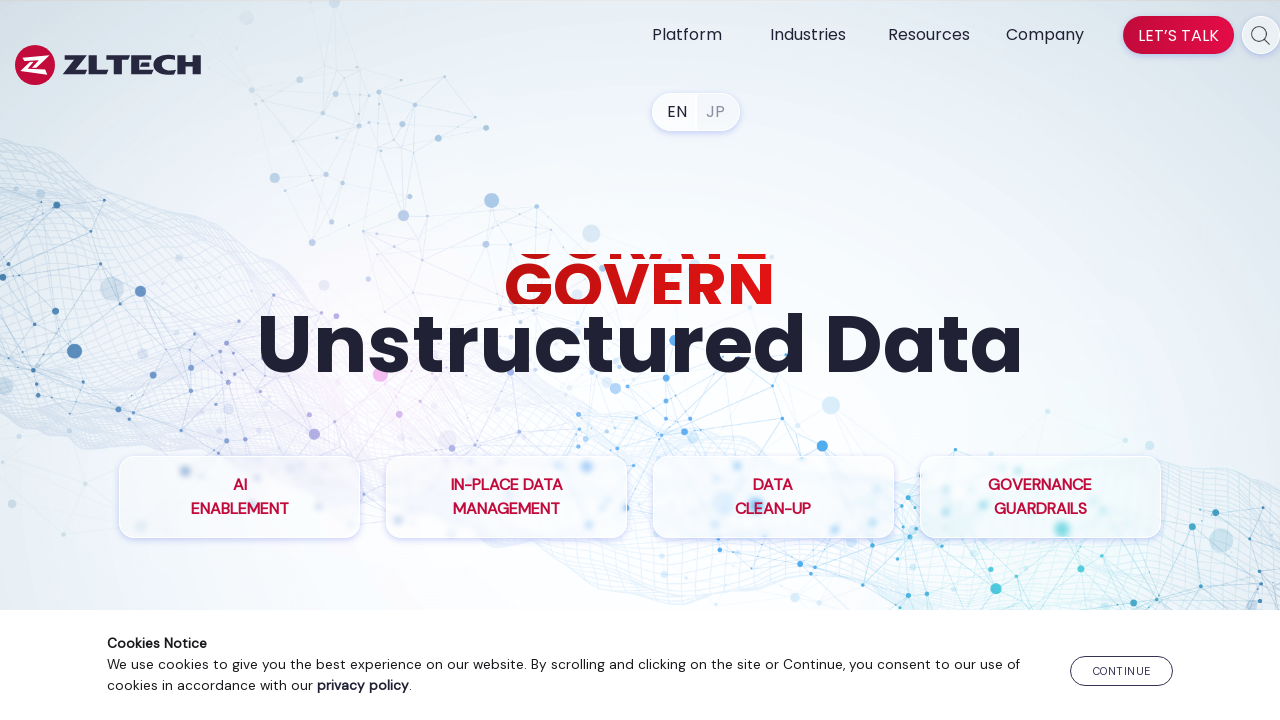

Made HTTP request to https://www.zlti.com/jp/, received status code 200
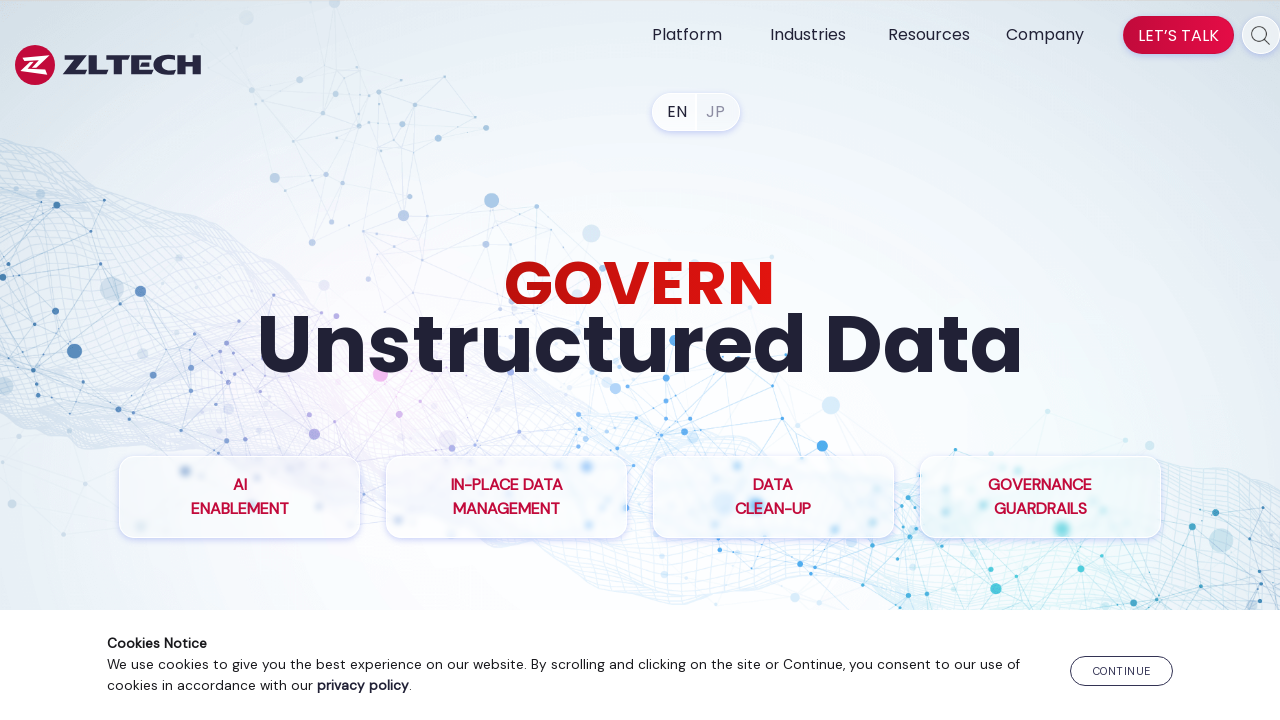

Retrieved href attribute: /enterprise-data-genai/
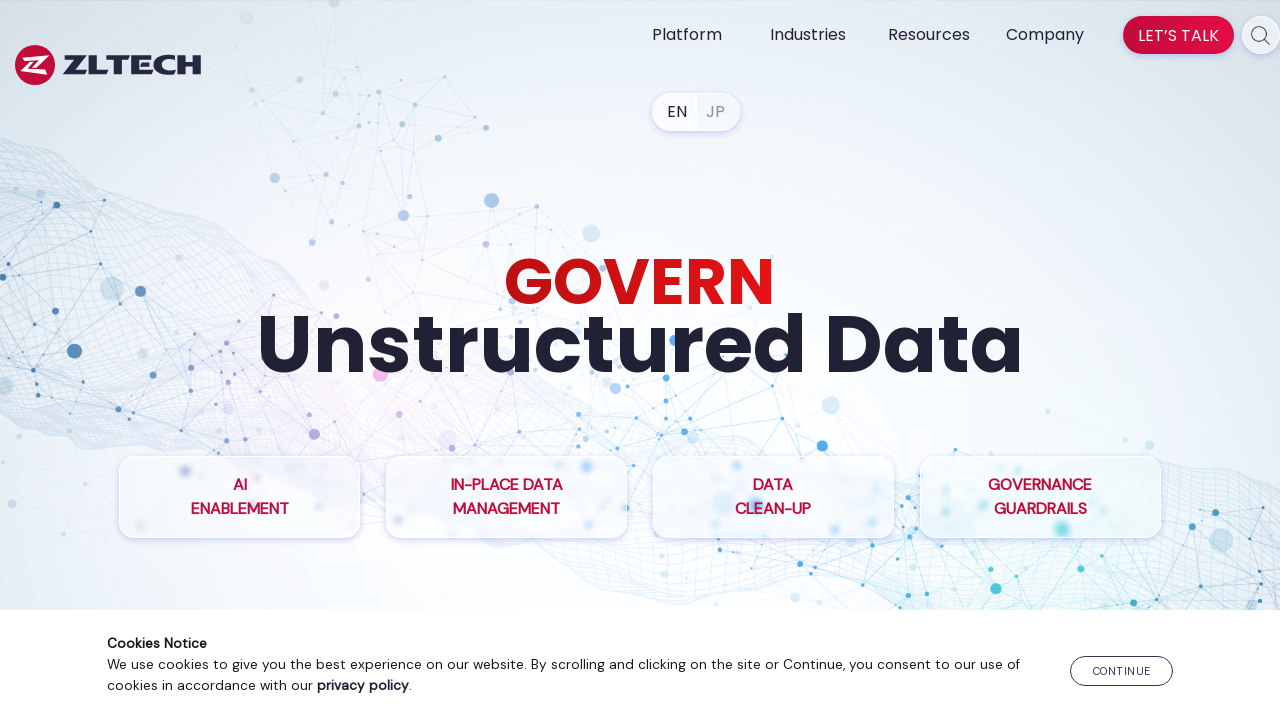

Skipped link verification for /enterprise-data-genai/ due to error
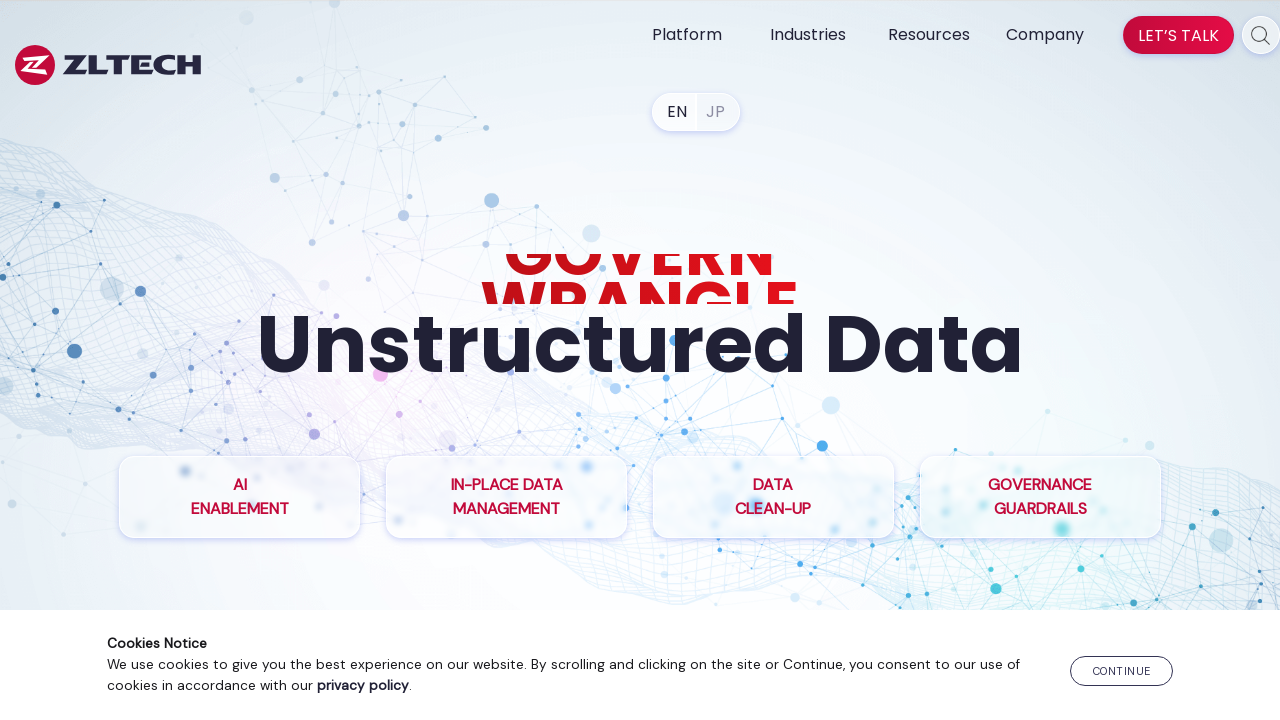

Retrieved href attribute: /inplace-data-management/
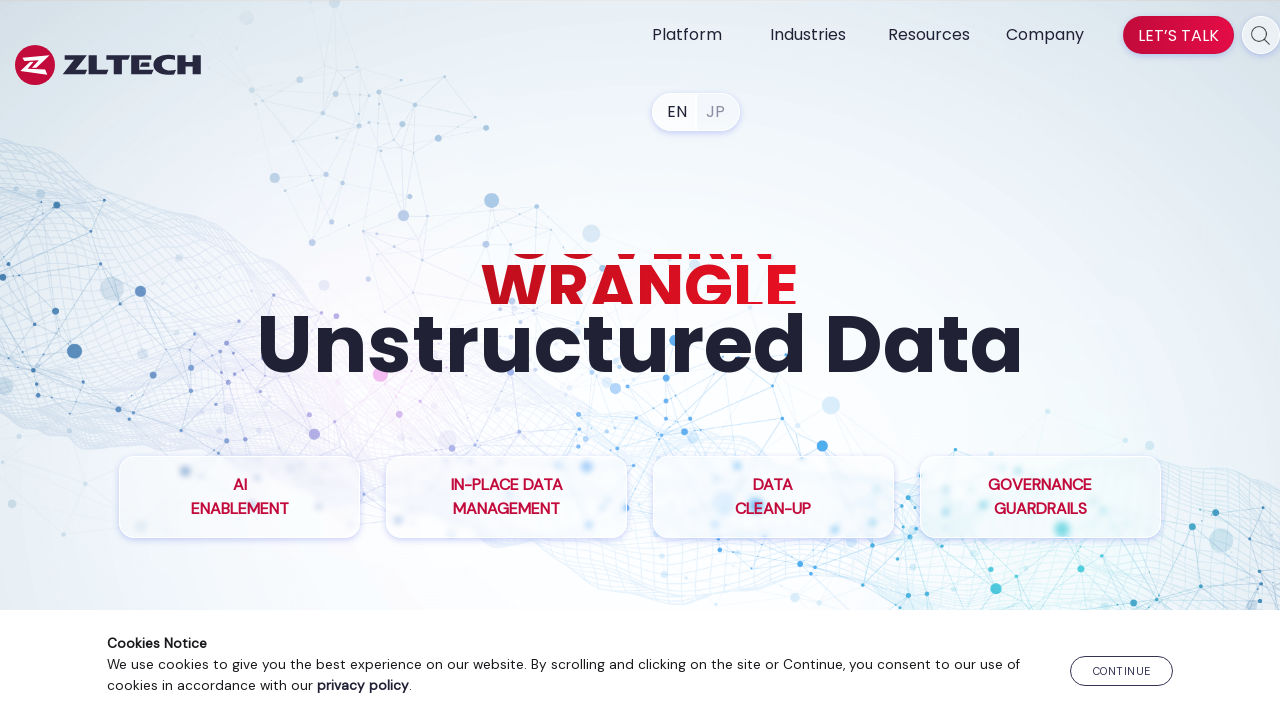

Skipped link verification for /inplace-data-management/ due to error
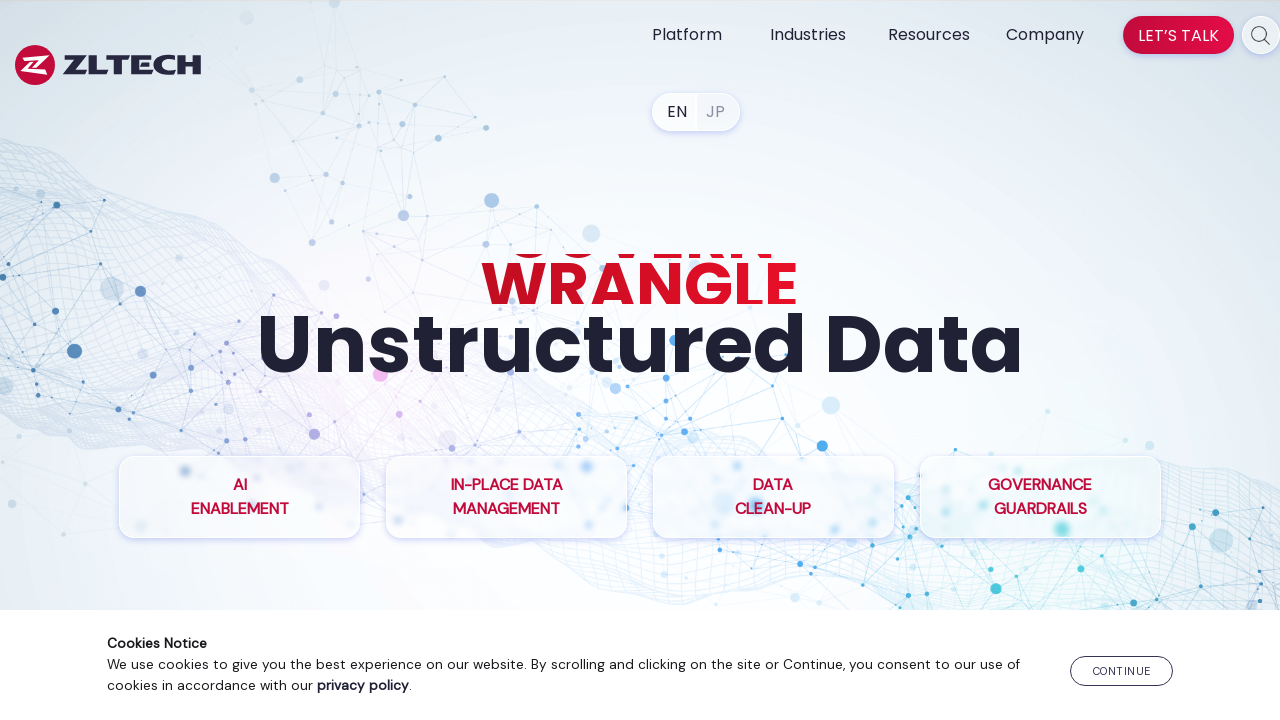

Retrieved href attribute: /file-analysis/
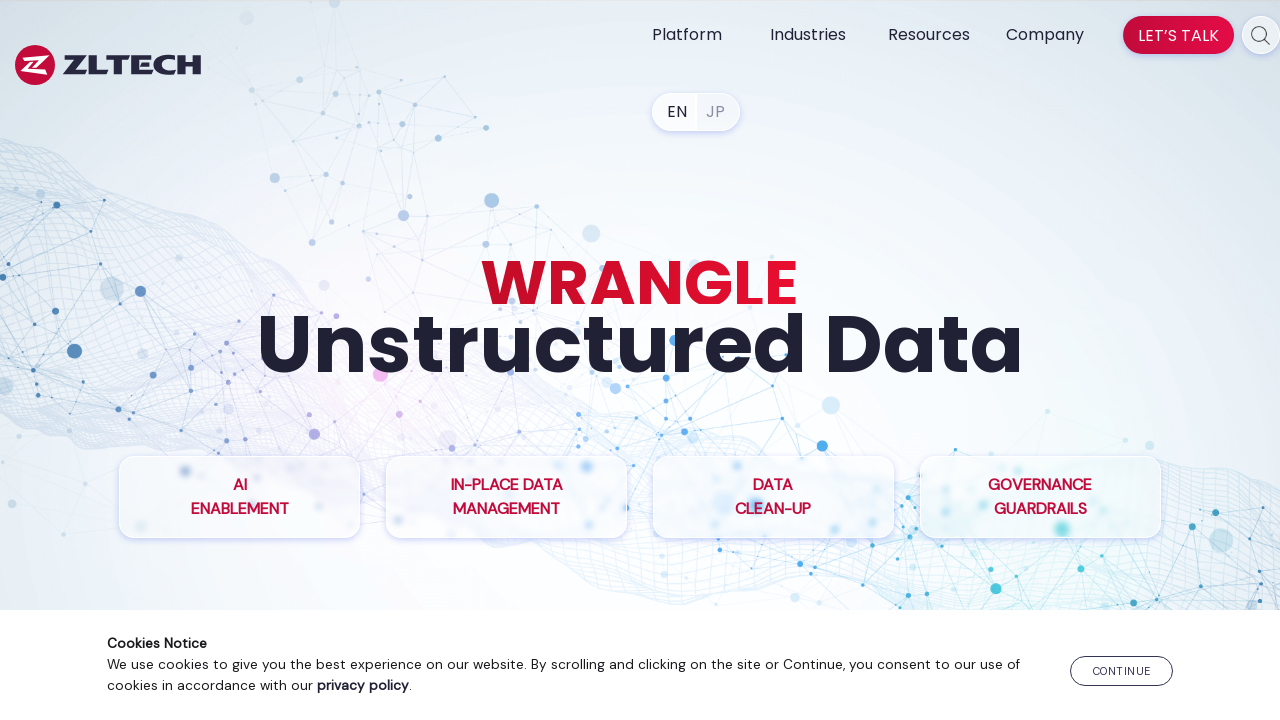

Skipped link verification for /file-analysis/ due to error
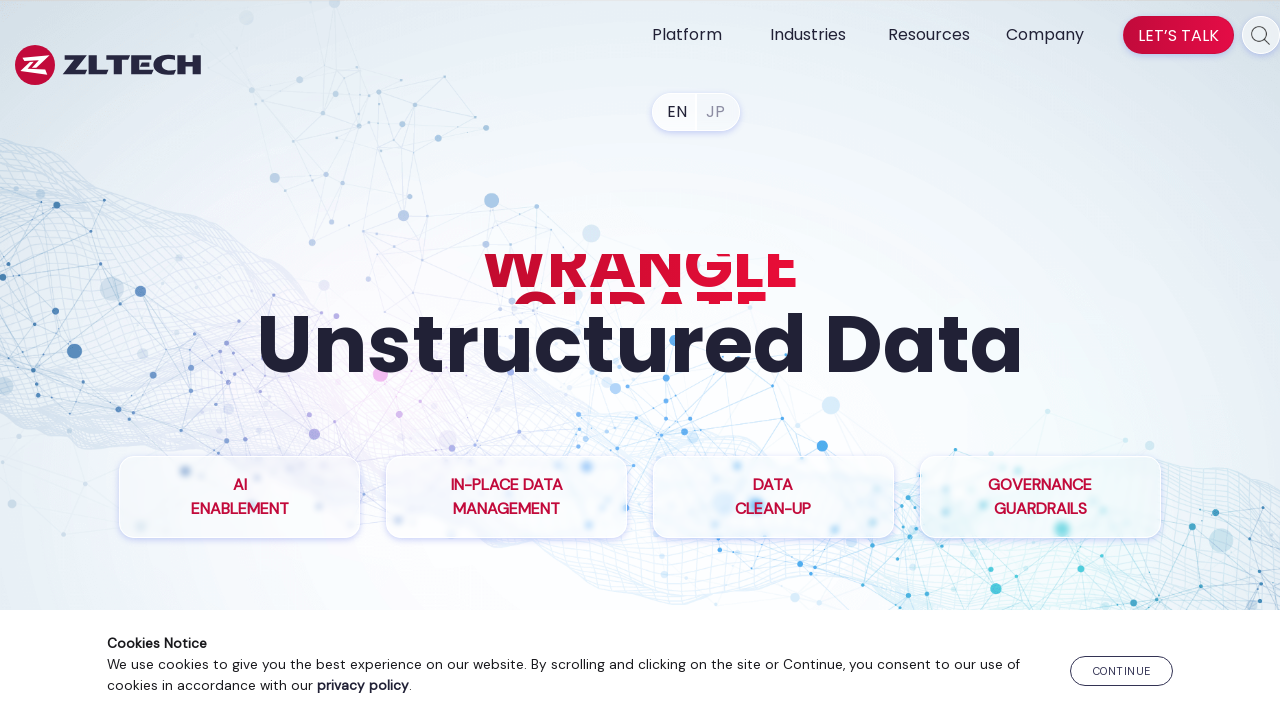

Retrieved href attribute: /information-governance/
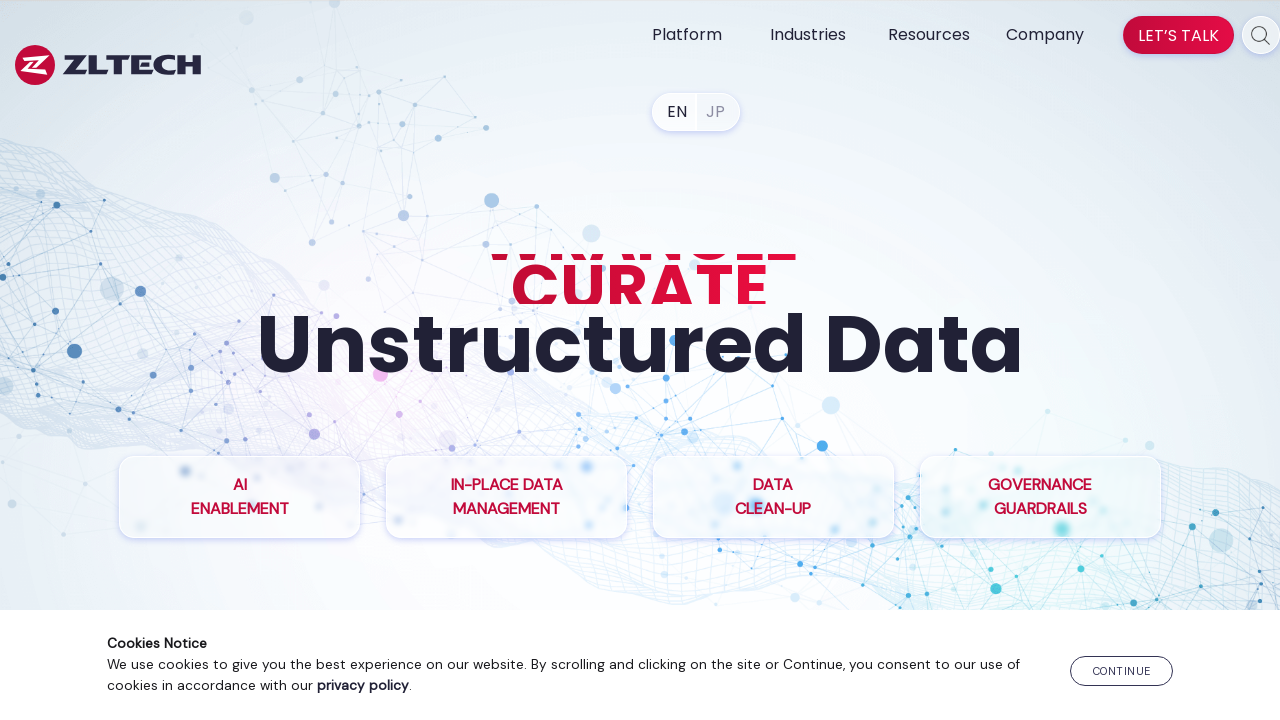

Skipped link verification for /information-governance/ due to error
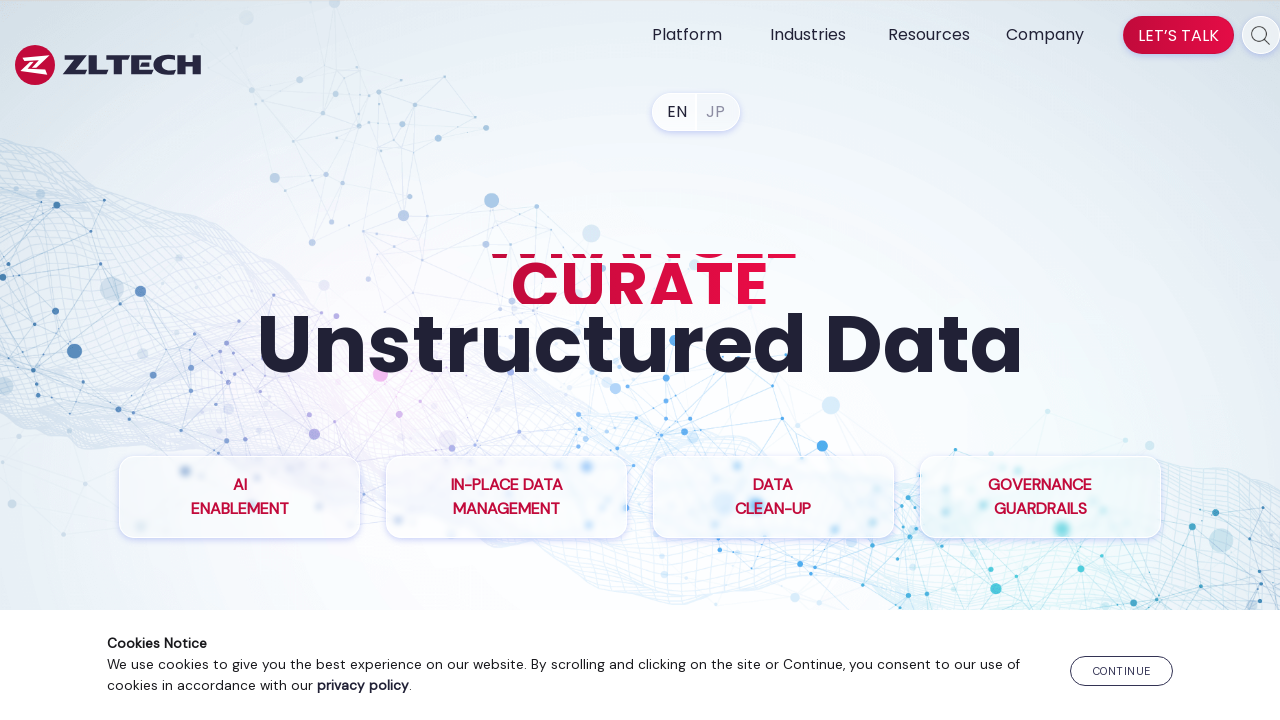

Retrieved href attribute: #footer-CTA
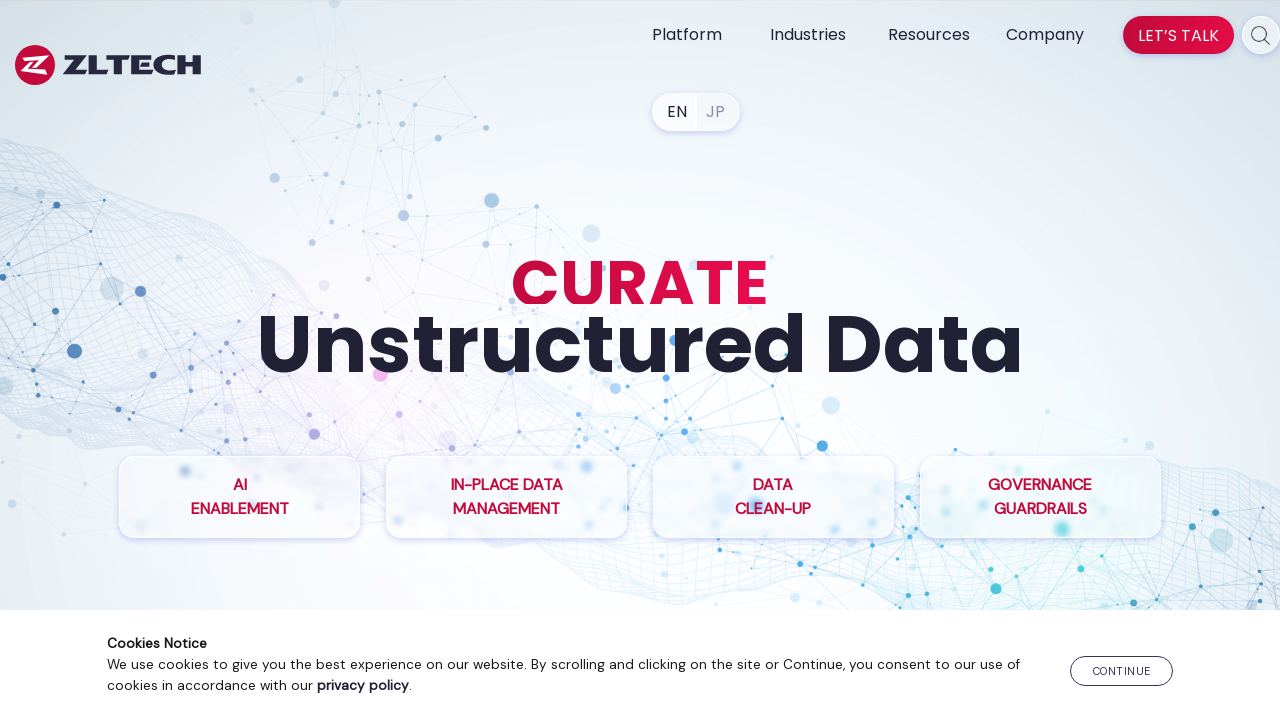

Skipped link verification for #footer-CTA due to error
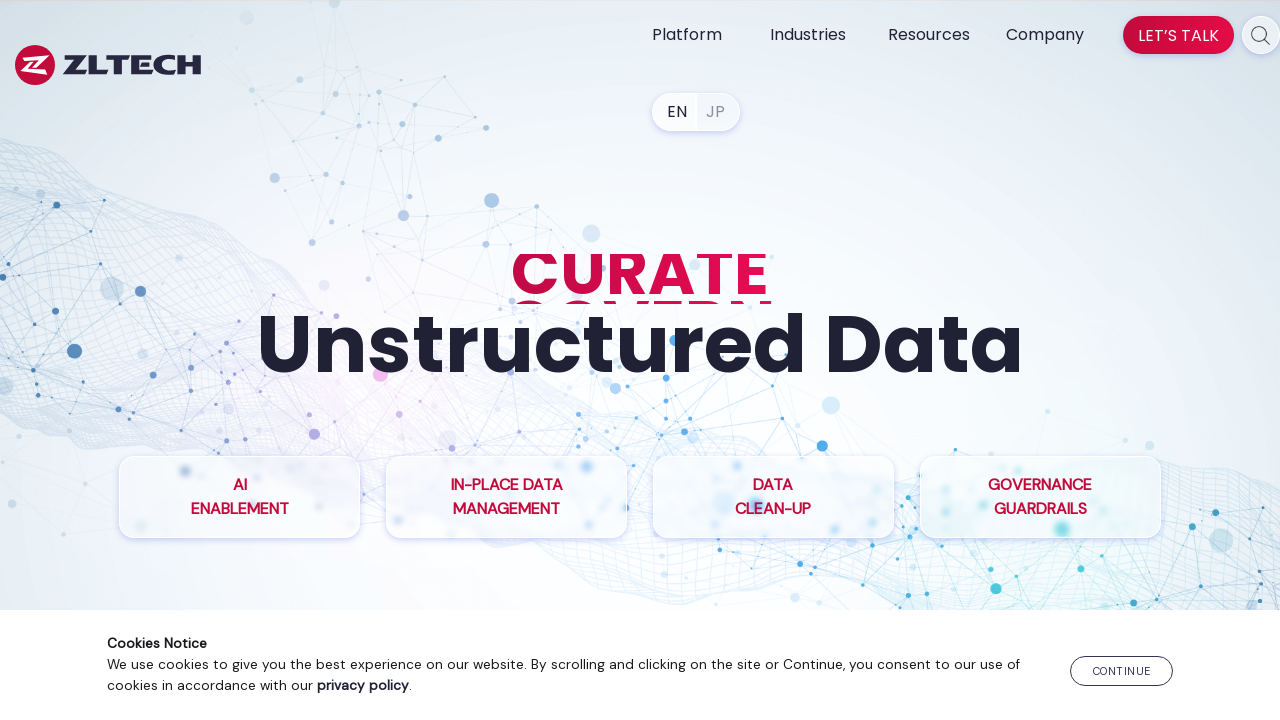

Retrieved href attribute: /compliance-management-software/
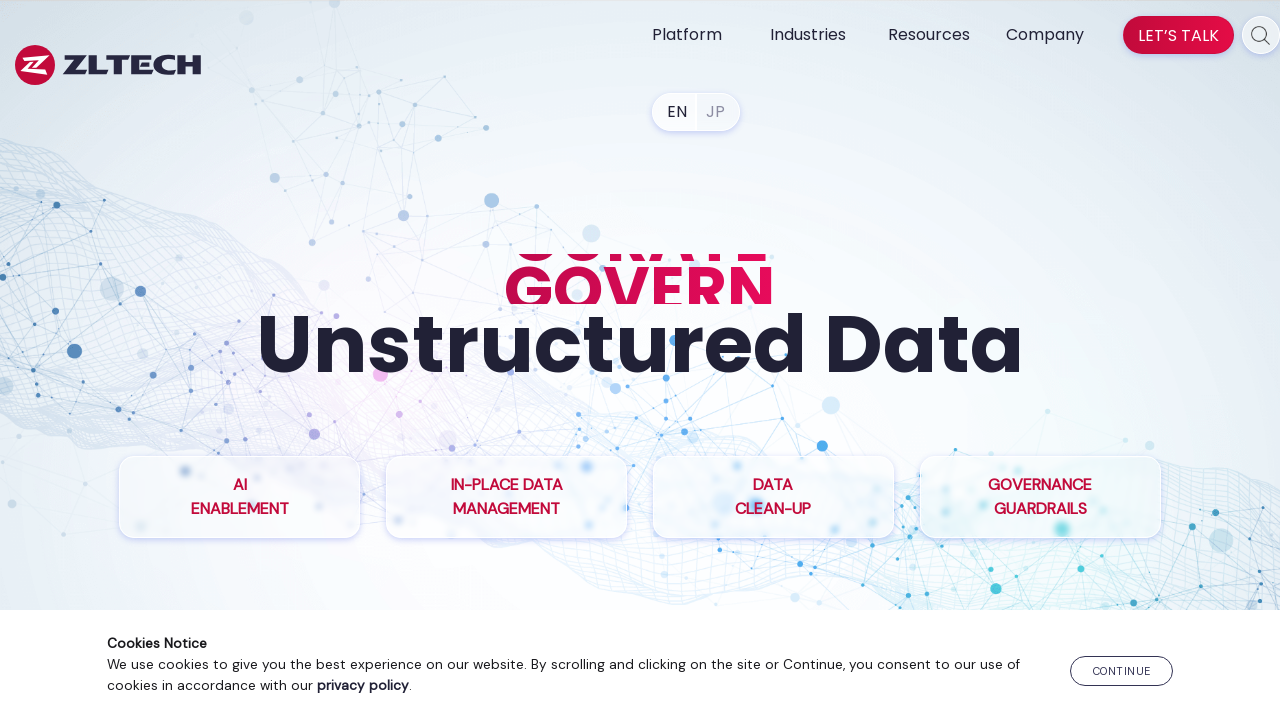

Skipped link verification for /compliance-management-software/ due to error
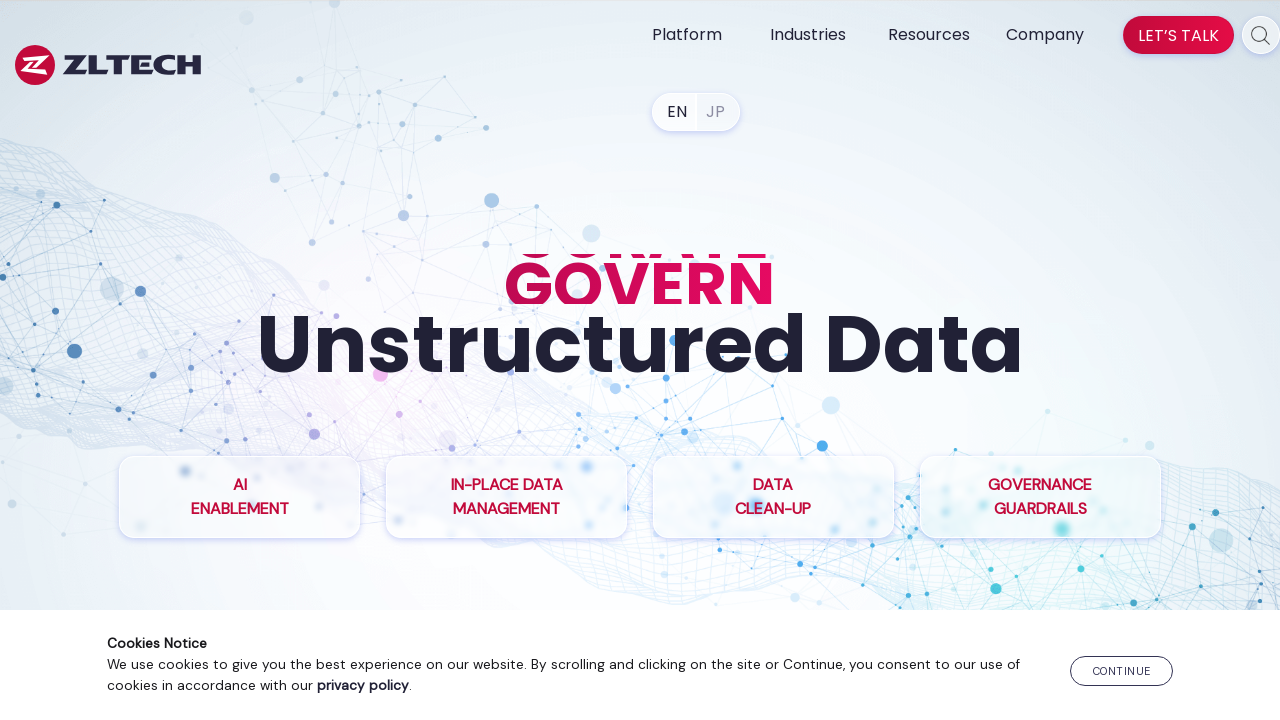

Retrieved href attribute: /ediscovery-compliance-solution/
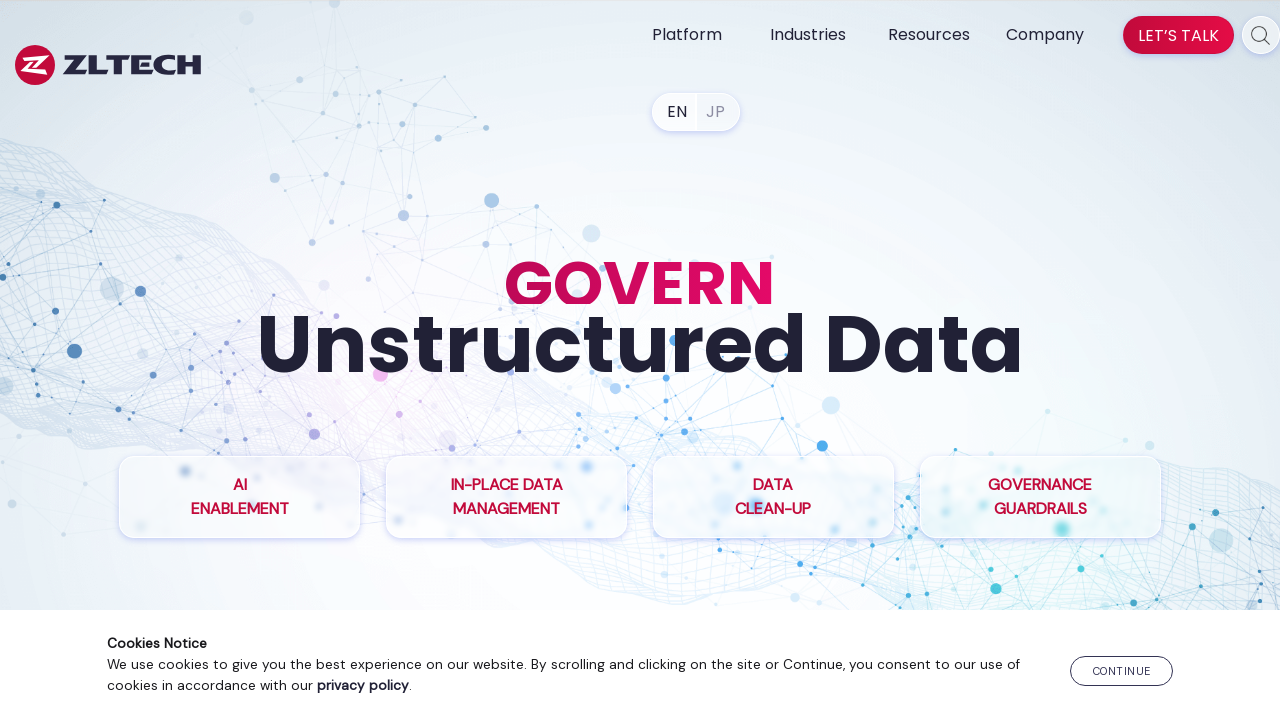

Skipped link verification for /ediscovery-compliance-solution/ due to error
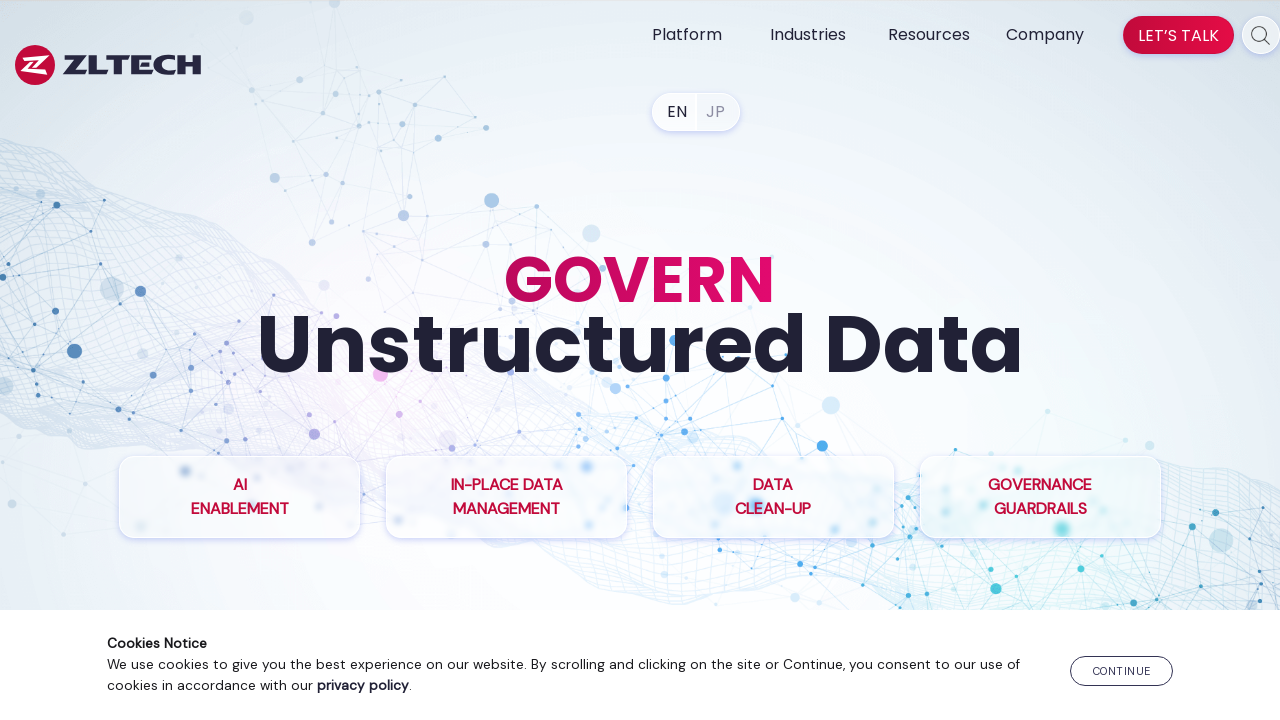

Retrieved href attribute: /records-management-system/
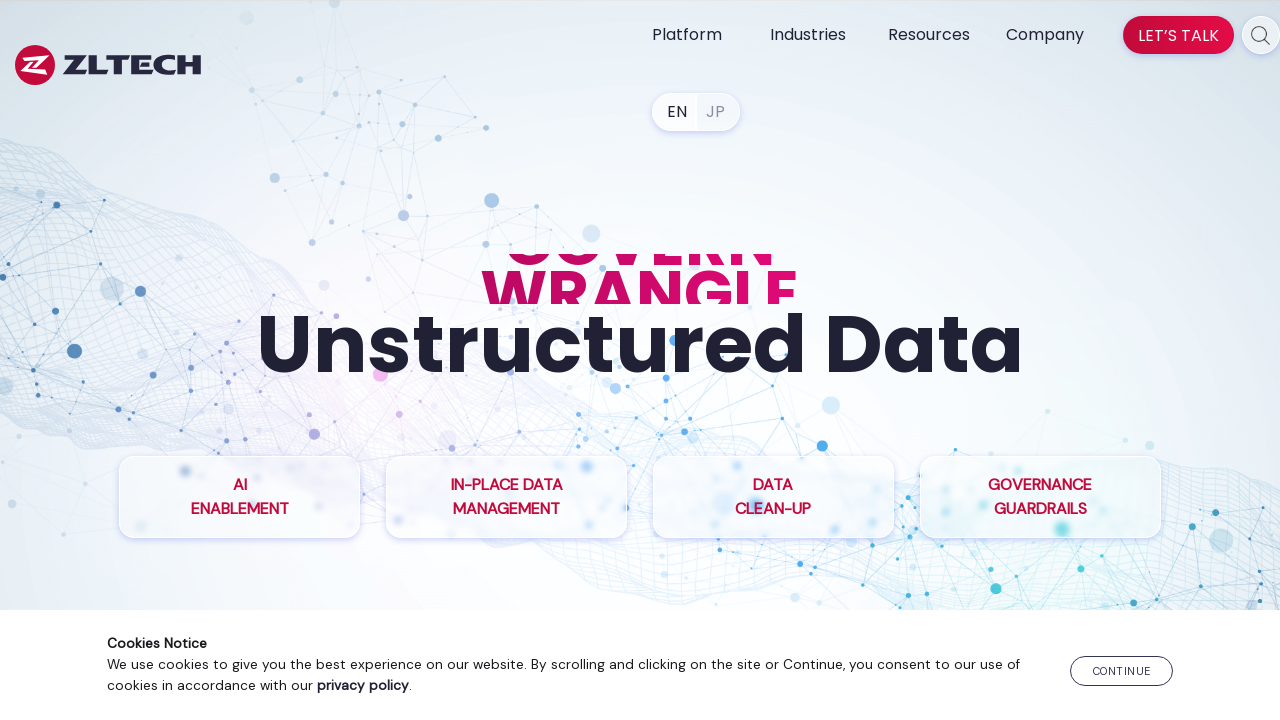

Skipped link verification for /records-management-system/ due to error
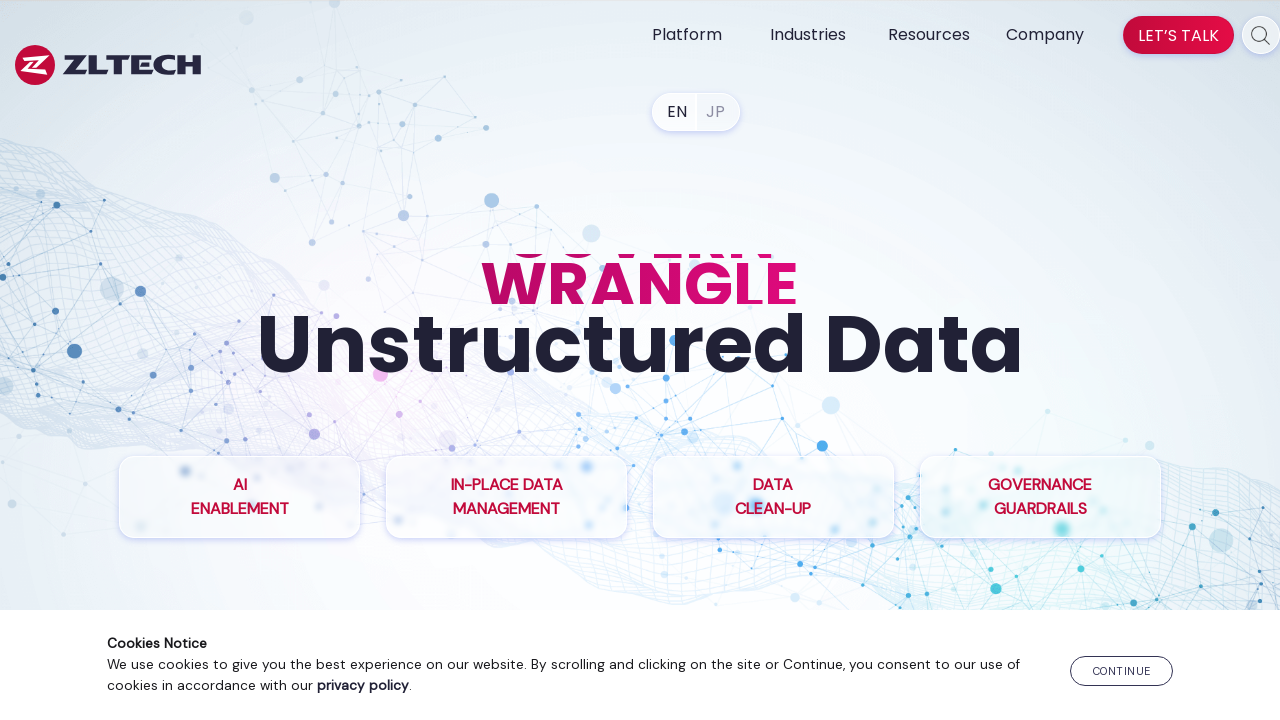

Retrieved href attribute: /data-privacy-compliance/
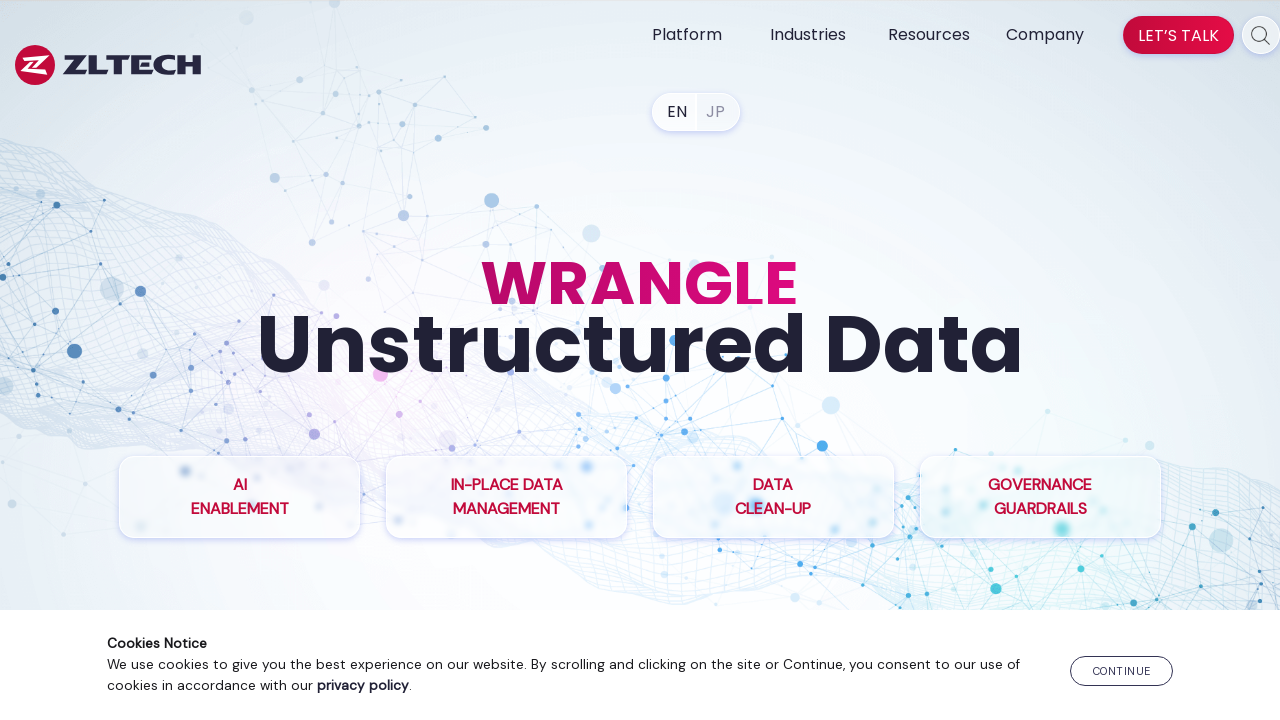

Skipped link verification for /data-privacy-compliance/ due to error
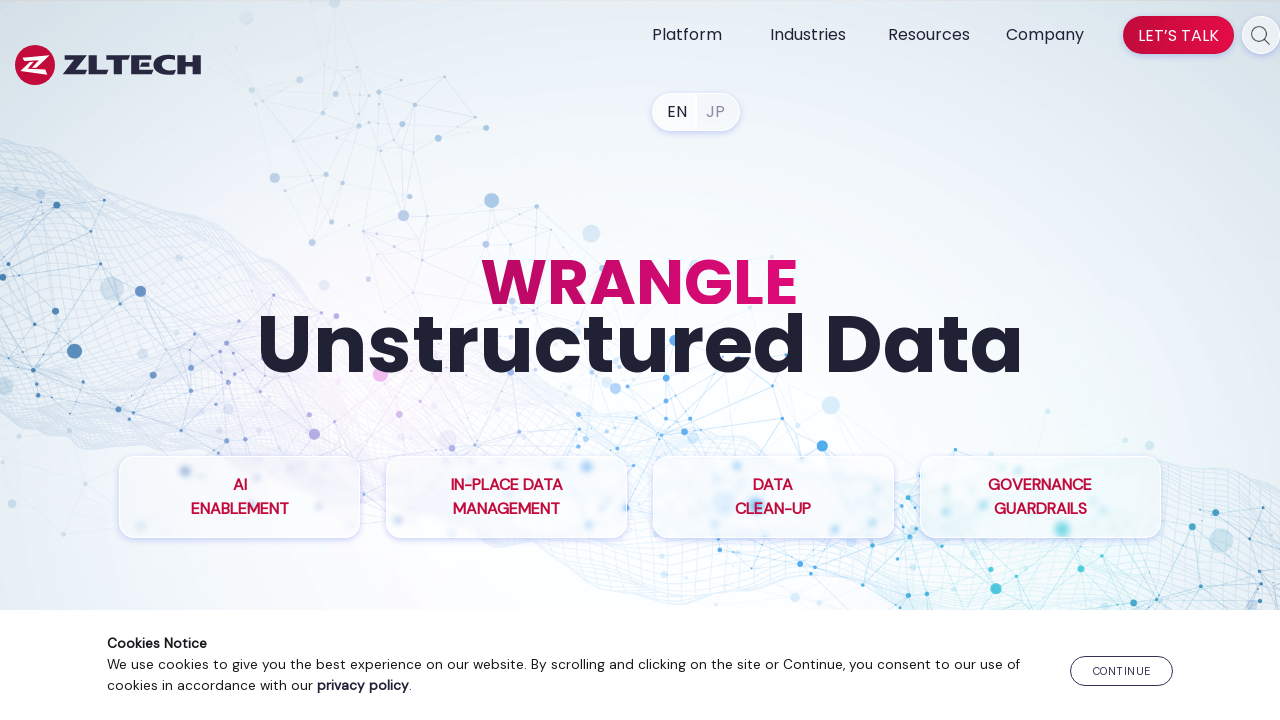

Retrieved href attribute: /cloud-solutions/
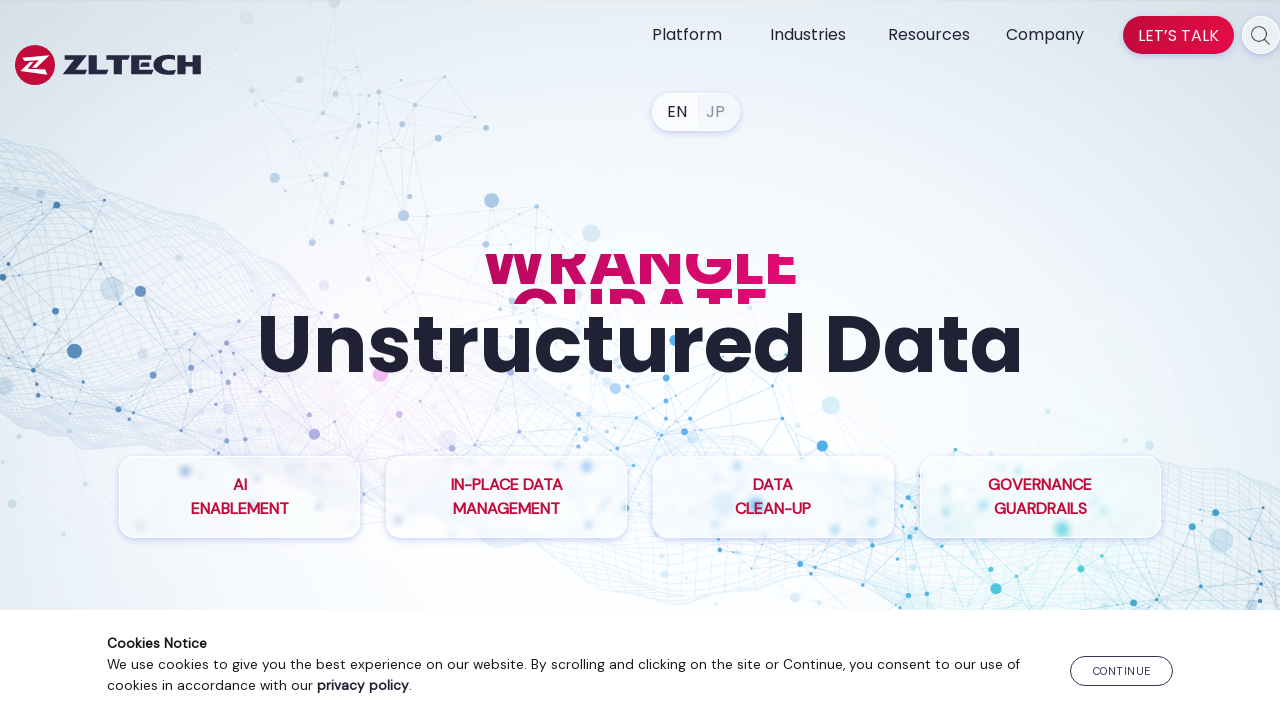

Skipped link verification for /cloud-solutions/ due to error
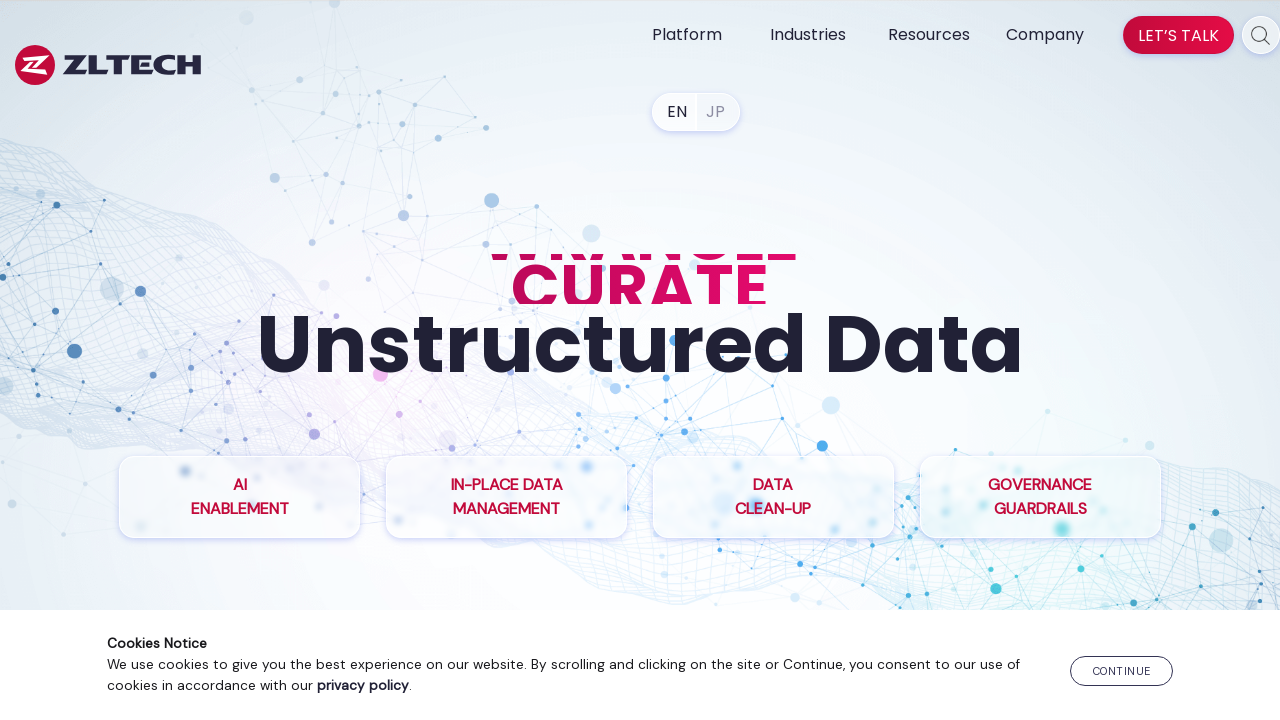

Retrieved href attribute: /industry-financial-services/
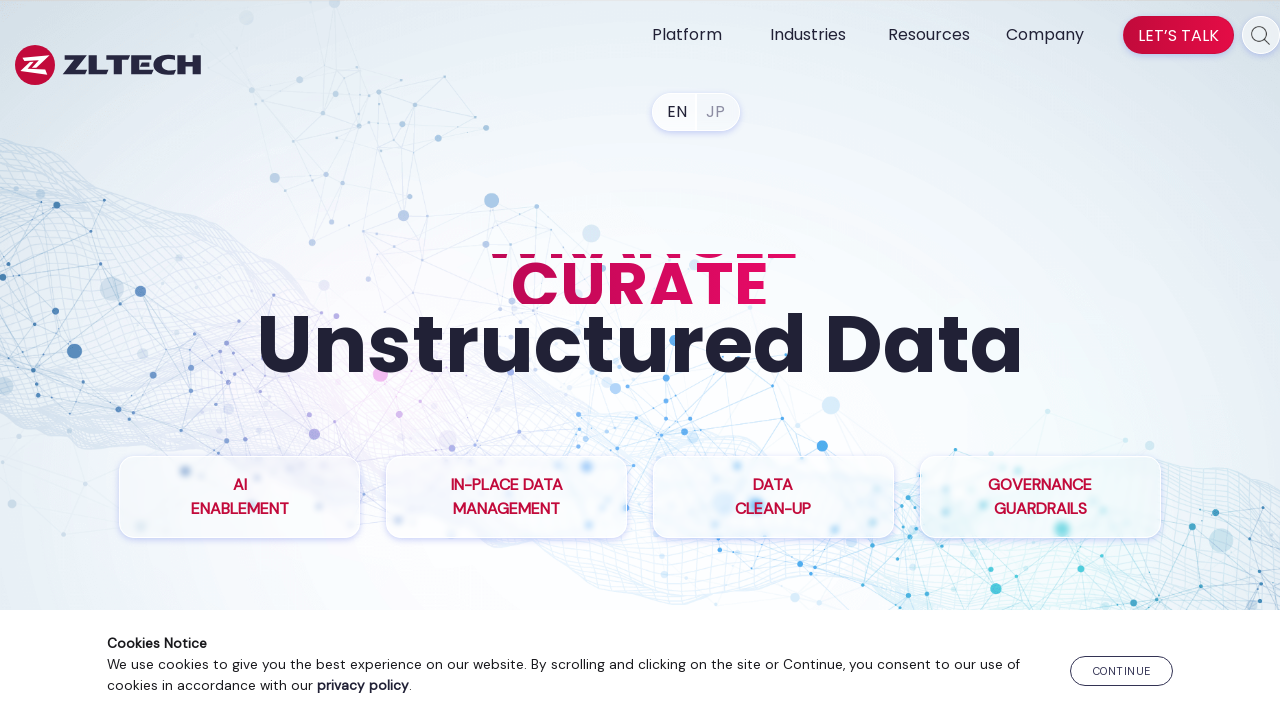

Skipped link verification for /industry-financial-services/ due to error
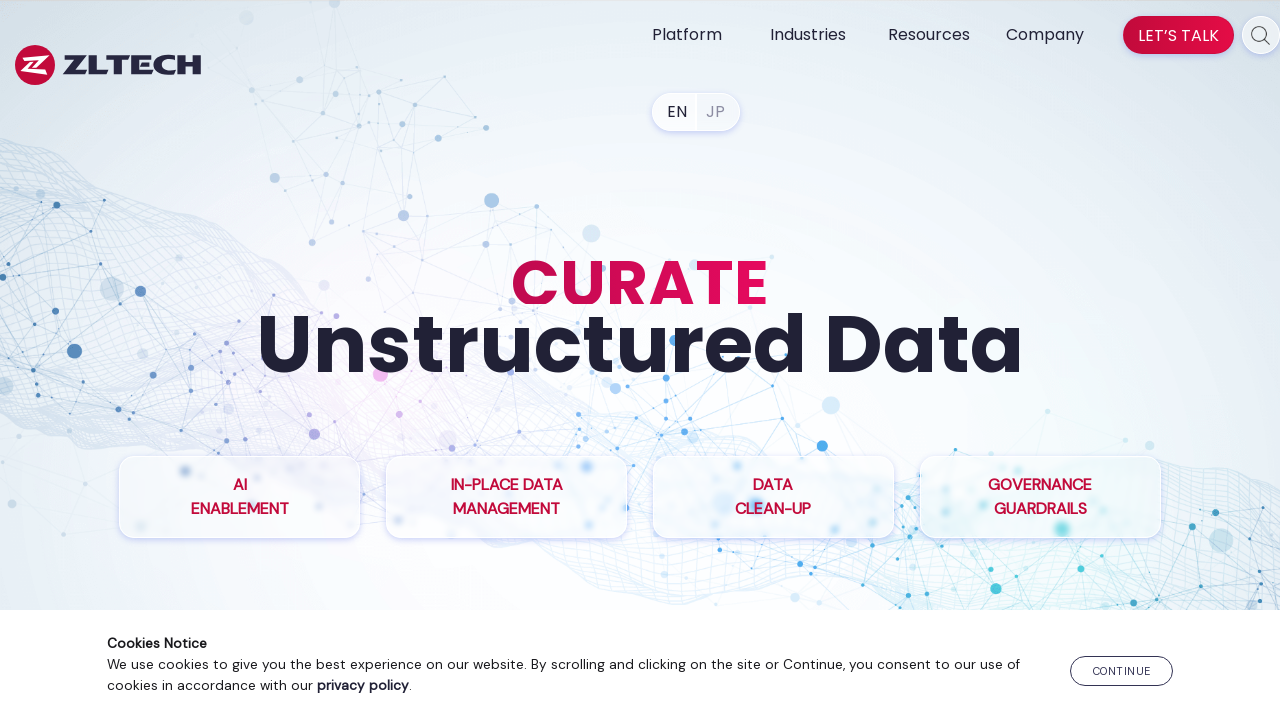

Retrieved href attribute: /resources/zl-ua/
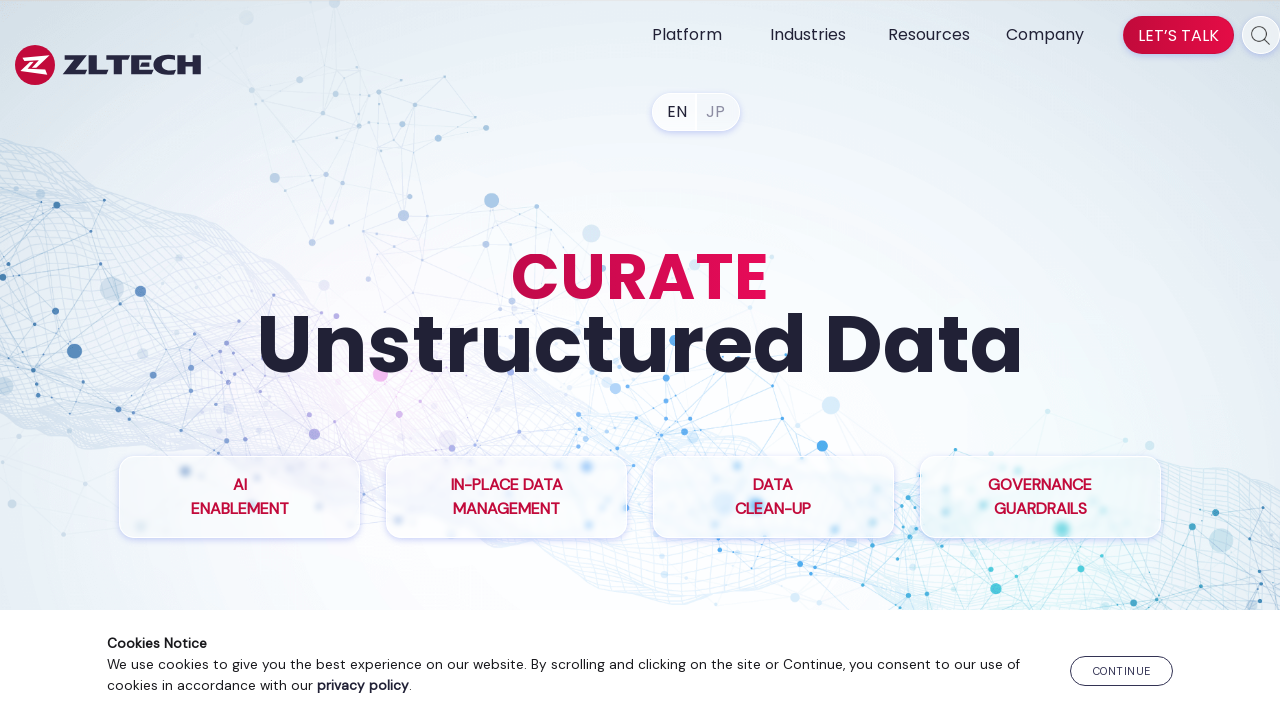

Skipped link verification for /resources/zl-ua/ due to error
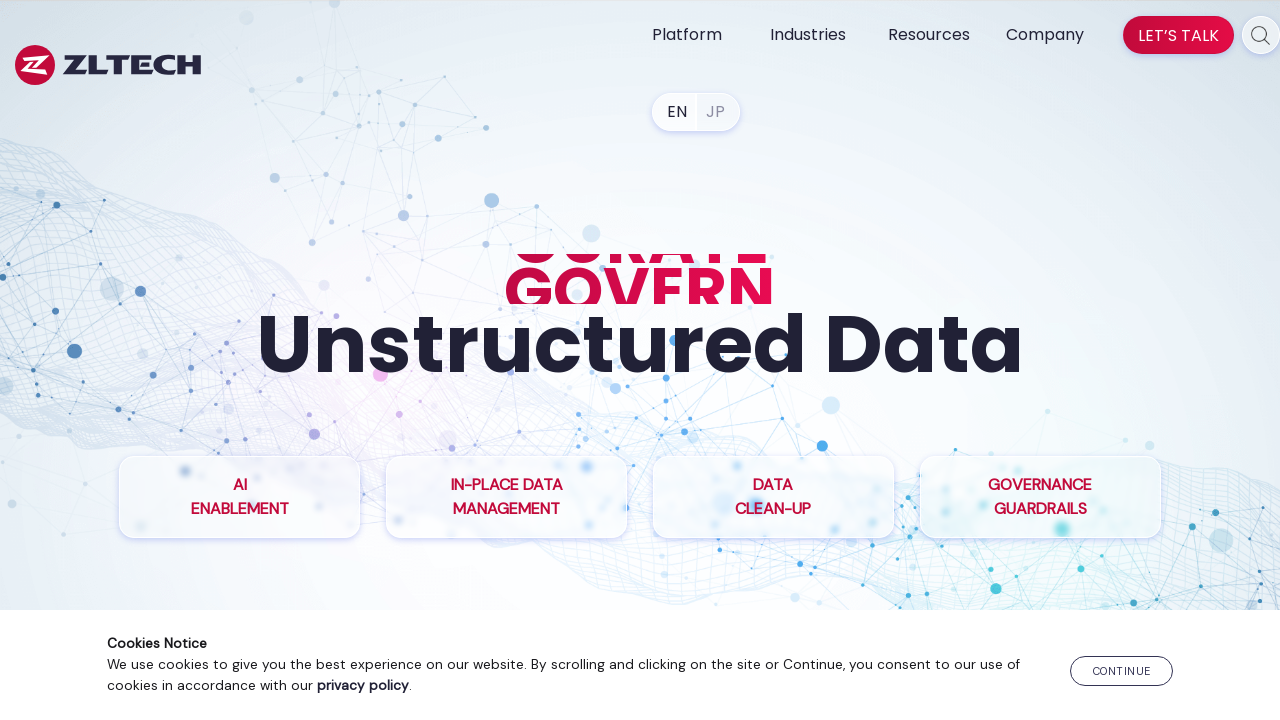

Retrieved href attribute: /resources/files-management-for-top-bank/
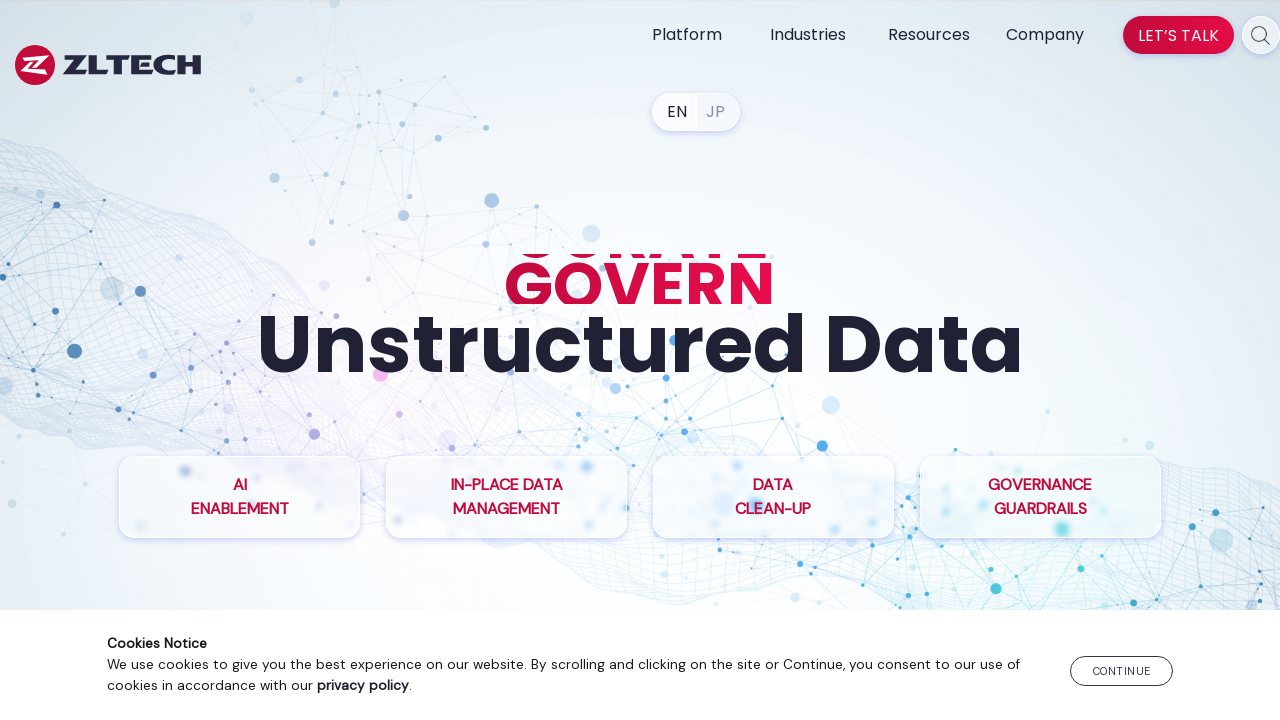

Skipped link verification for /resources/files-management-for-top-bank/ due to error
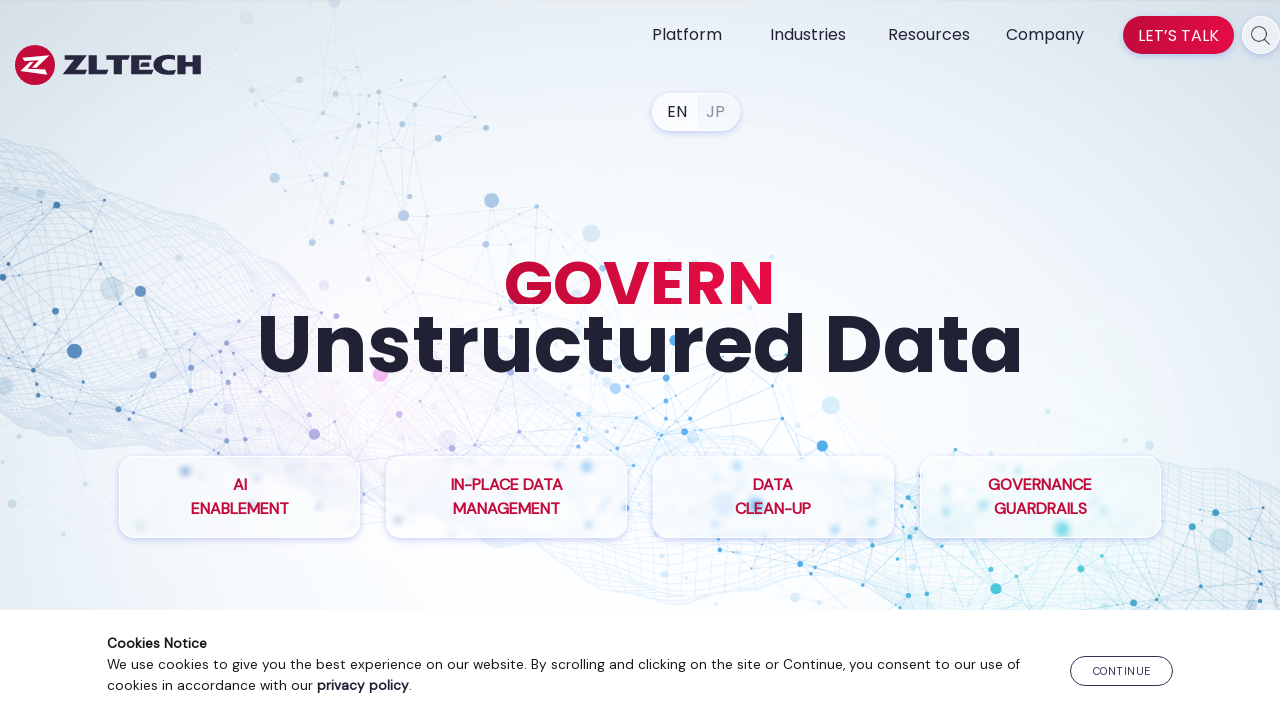

Retrieved href attribute: /resources/nara/
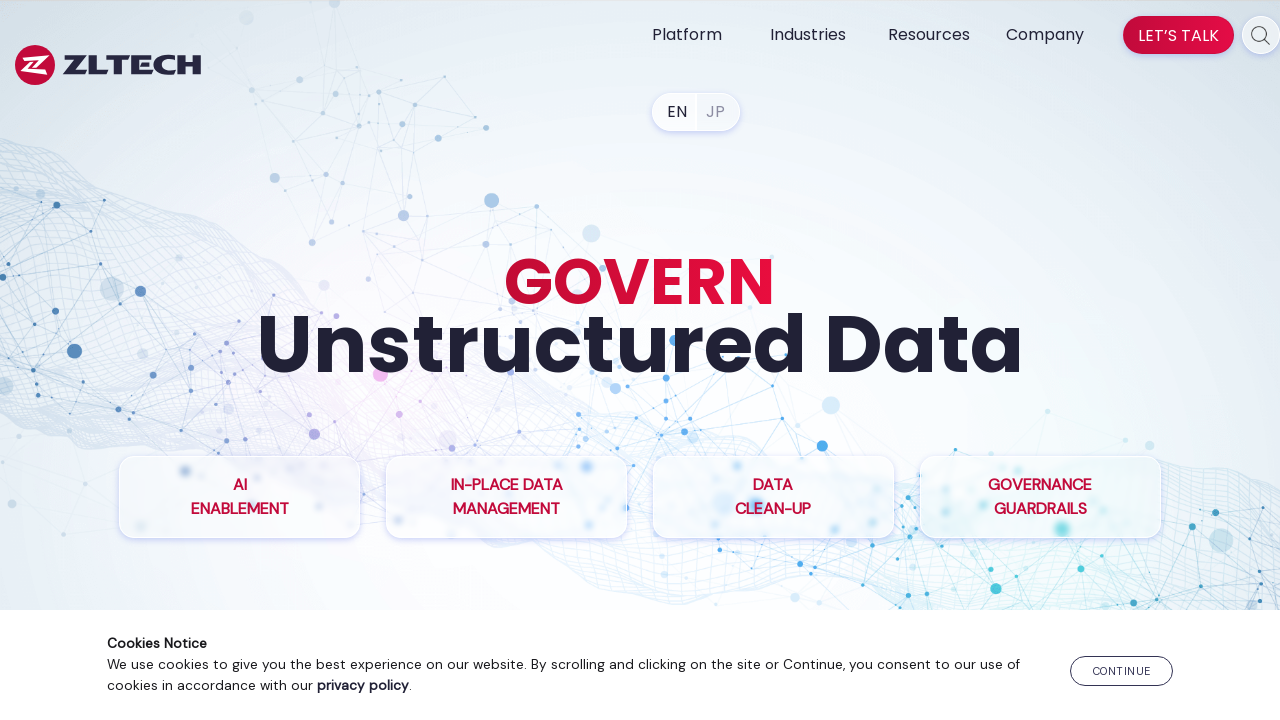

Skipped link verification for /resources/nara/ due to error
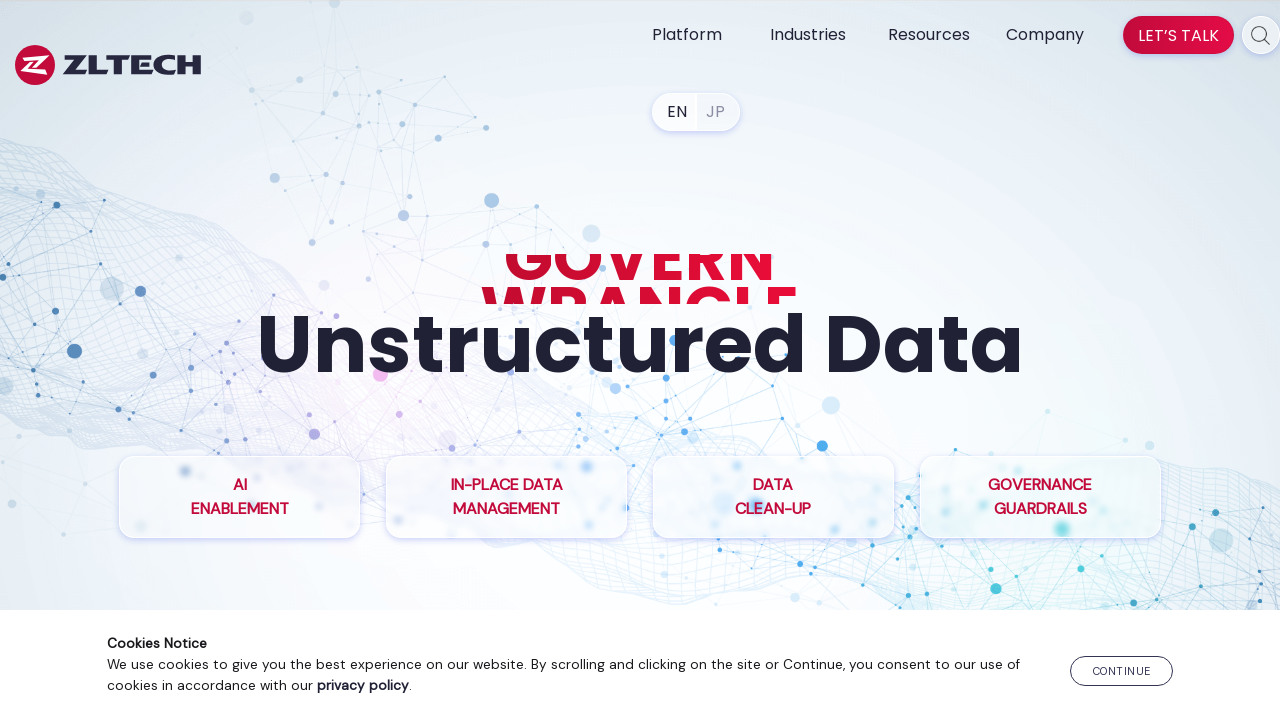

Retrieved href attribute: https://www.zlti.com/privacy-policy/
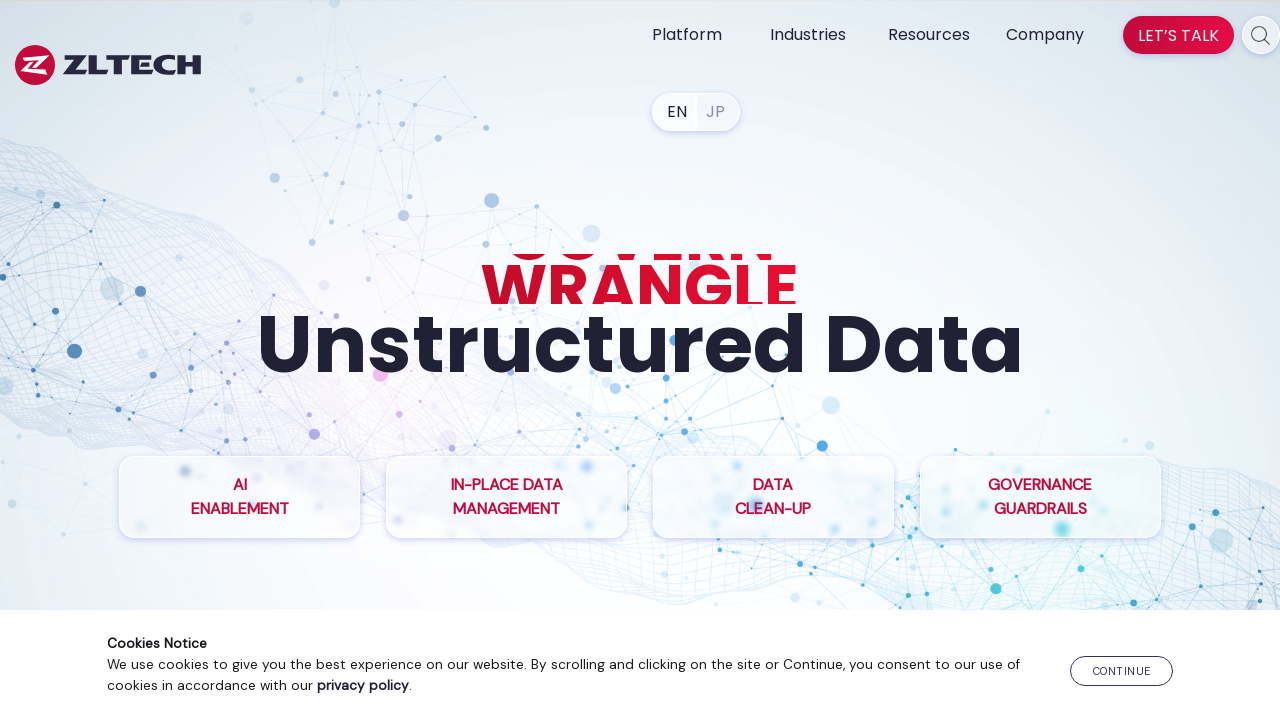

Made HTTP request to https://www.zlti.com/privacy-policy/, received status code 200
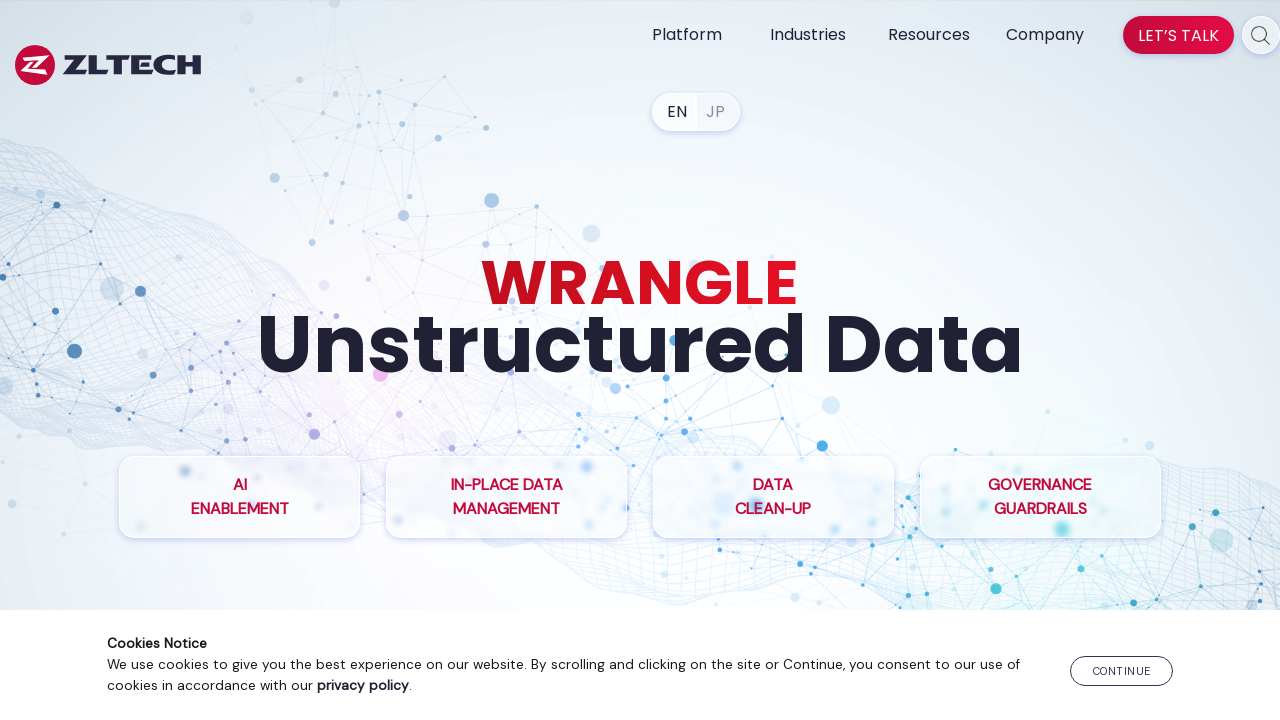

Retrieved href attribute: tel:14082408989
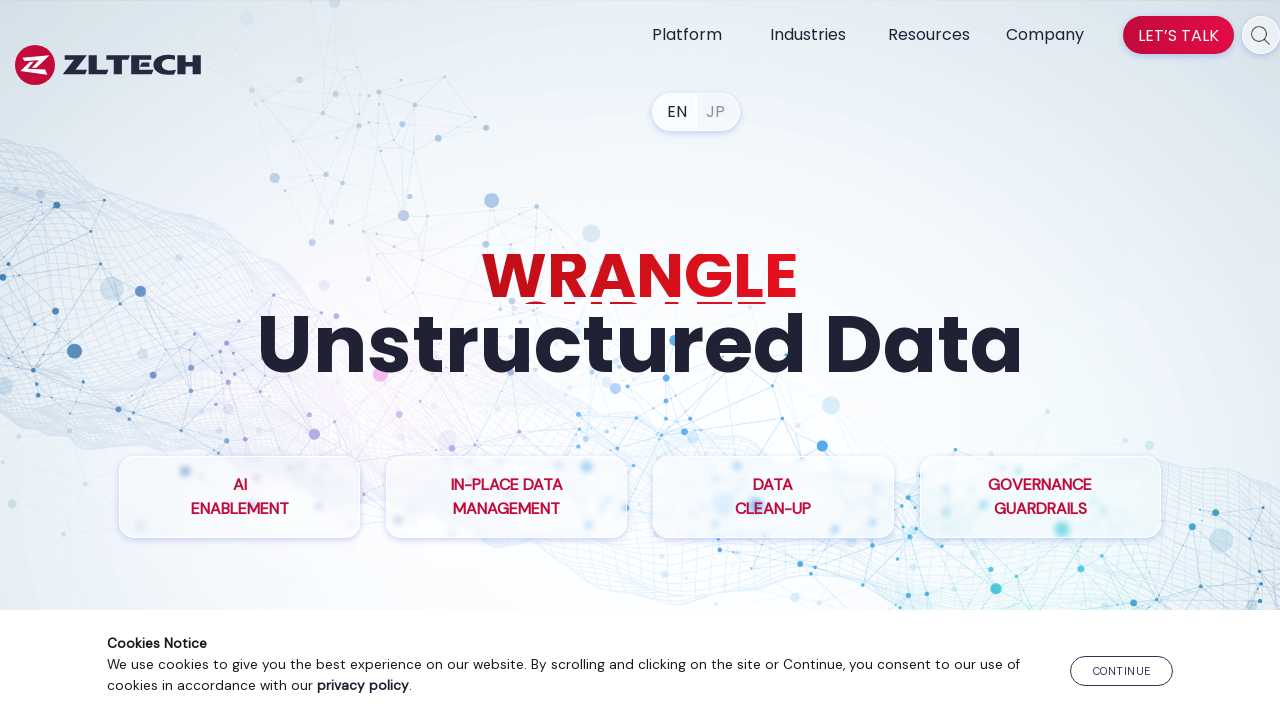

Skipped link verification for tel:14082408989 due to error
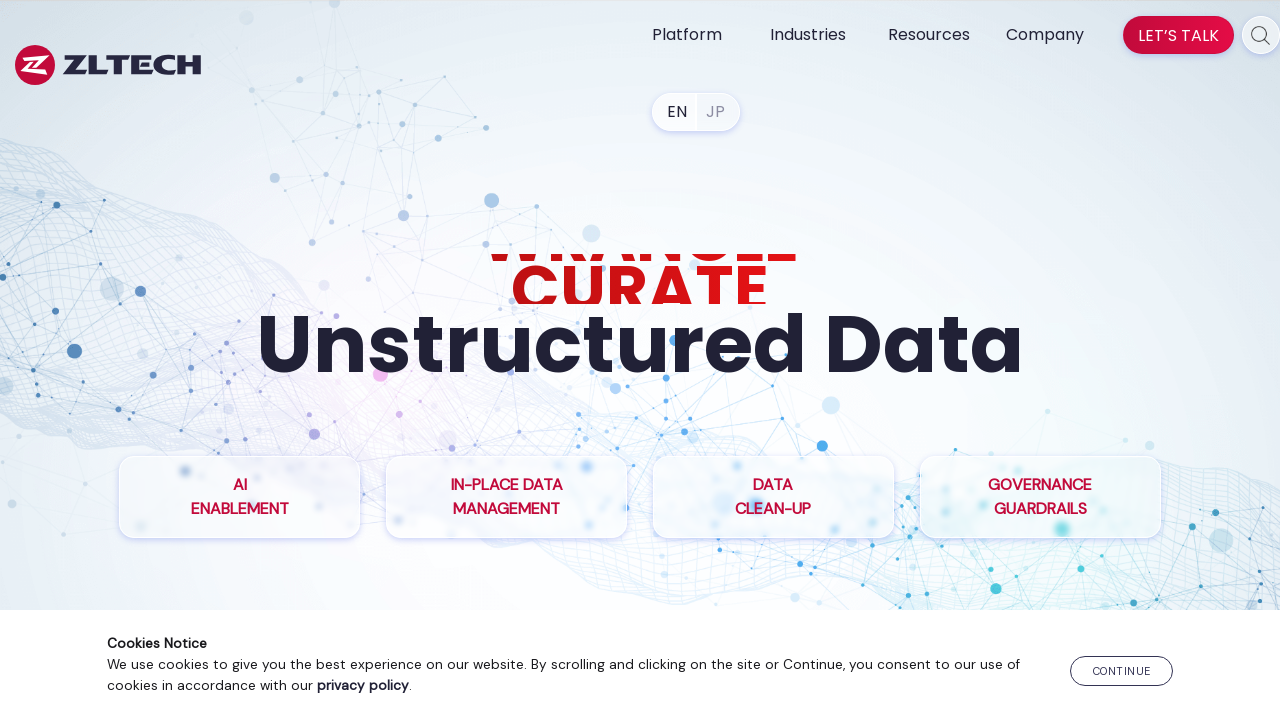

Retrieved href attribute: mailto:info@zlti.com
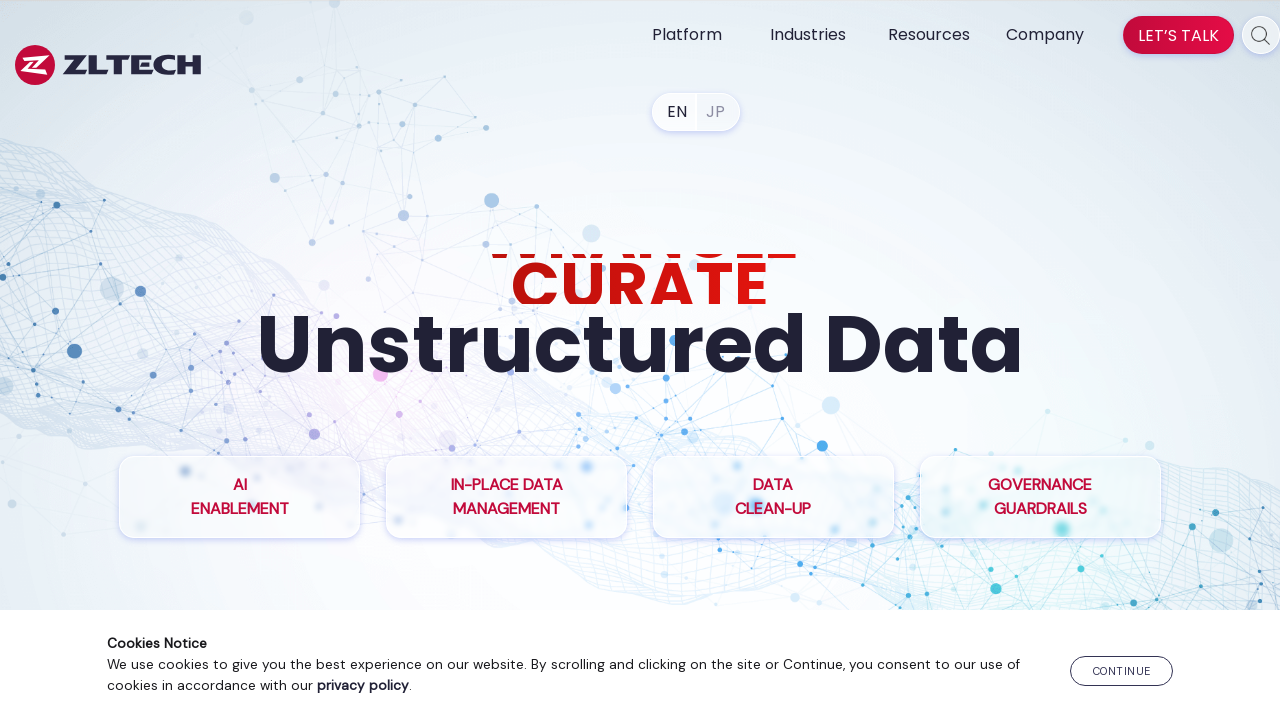

Skipped link verification for mailto:info@zlti.com due to error
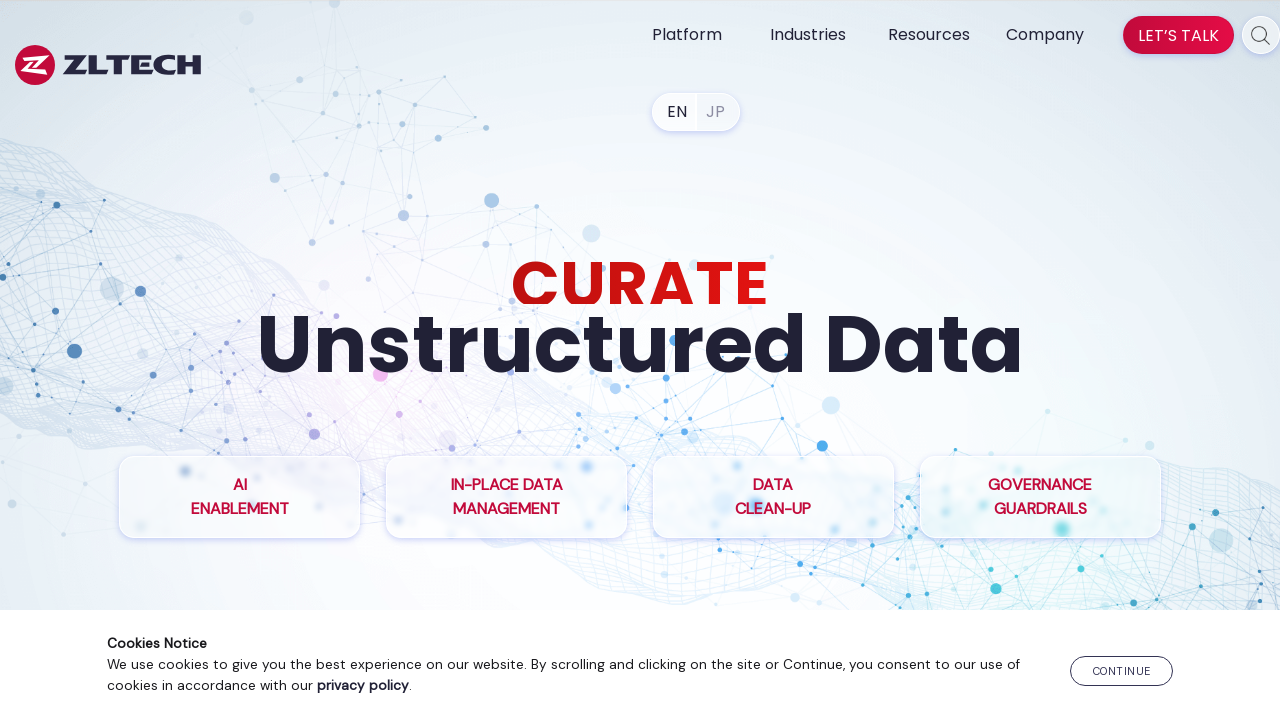

Retrieved href attribute: https://www.linkedin.com/company/zltech/
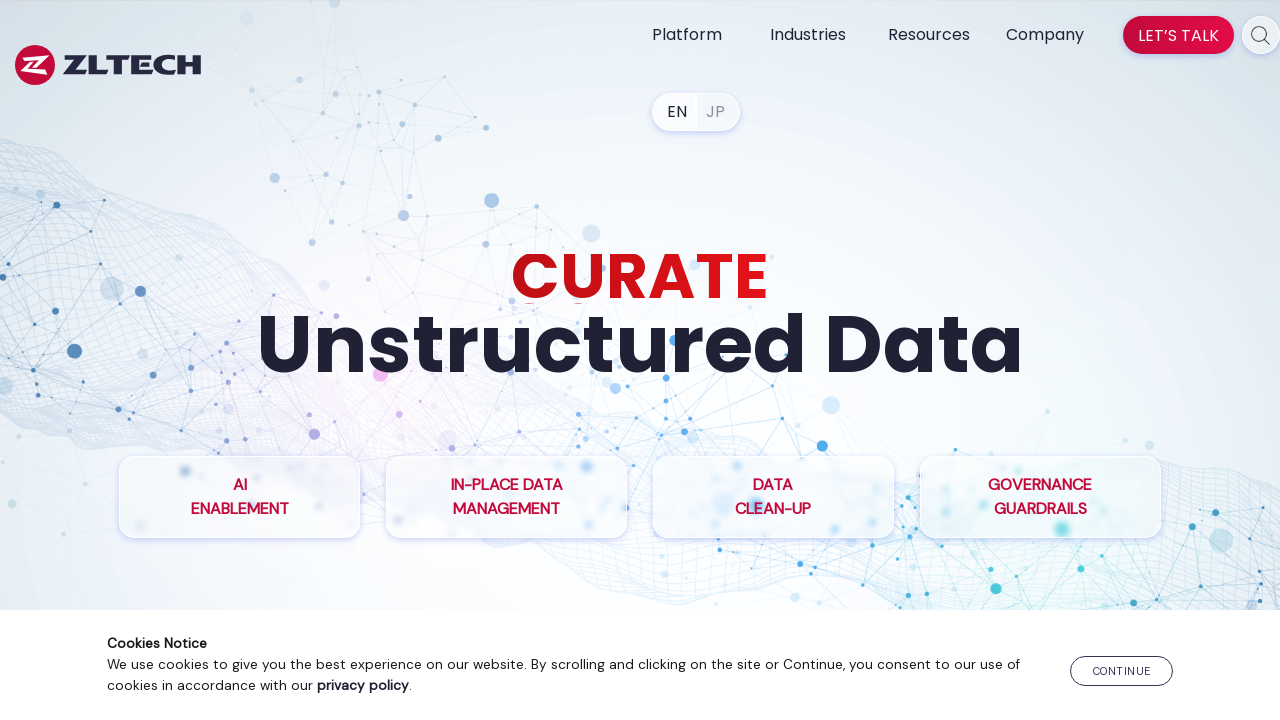

Made HTTP request to https://www.linkedin.com/company/zltech/, received status code 200
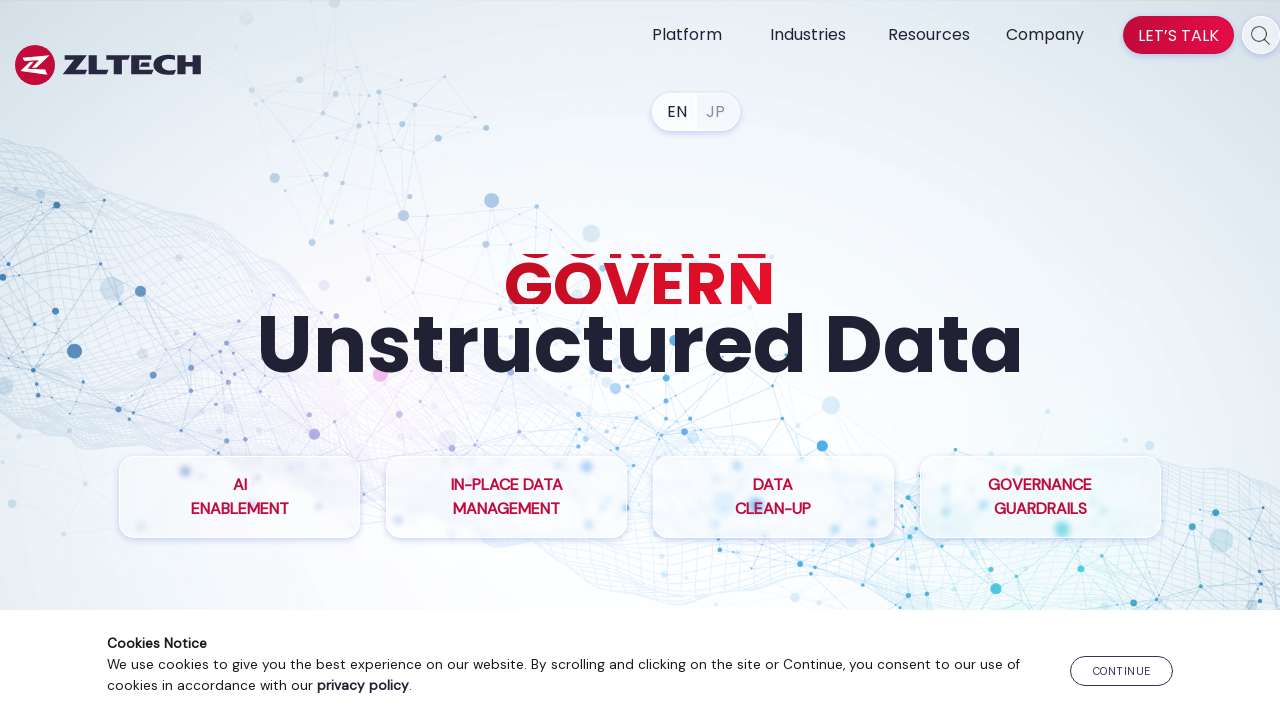

Retrieved href attribute: https://www.youtube.com/channel/UC_19StRP9dJervK4NGm0kmw/
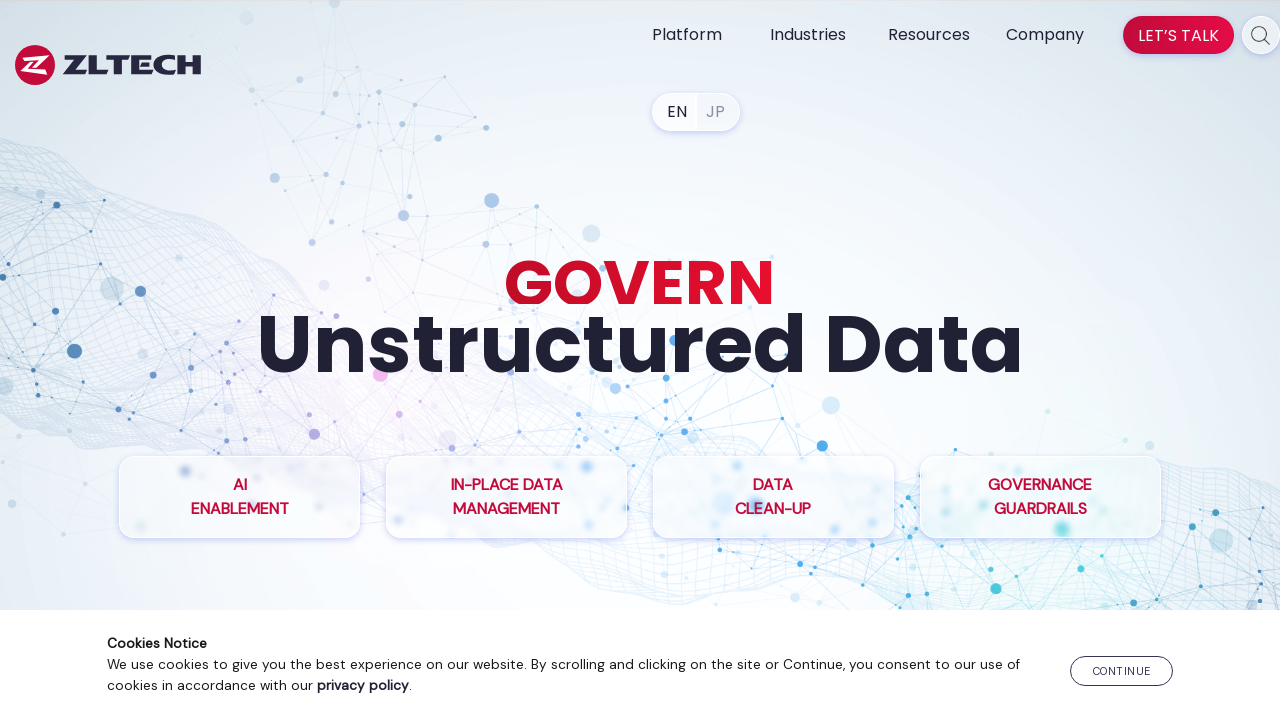

Made HTTP request to https://www.youtube.com/channel/UC_19StRP9dJervK4NGm0kmw/, received status code 200
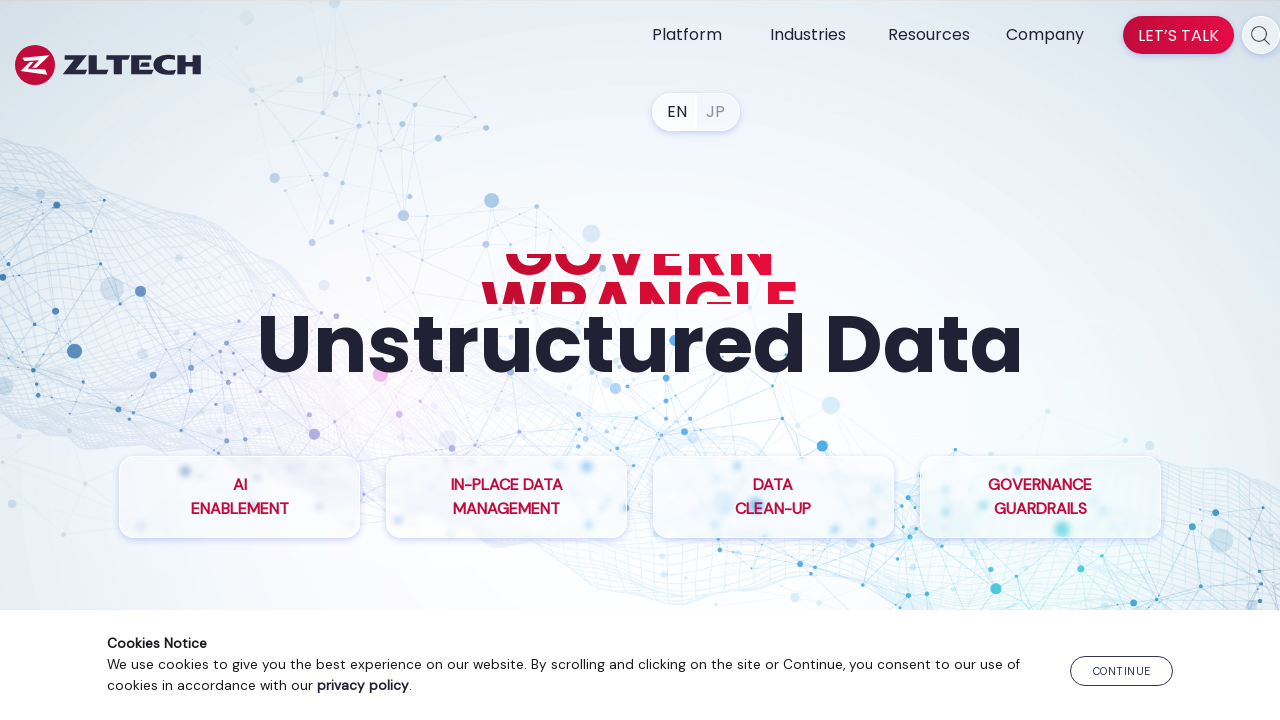

Retrieved href attribute: /company/
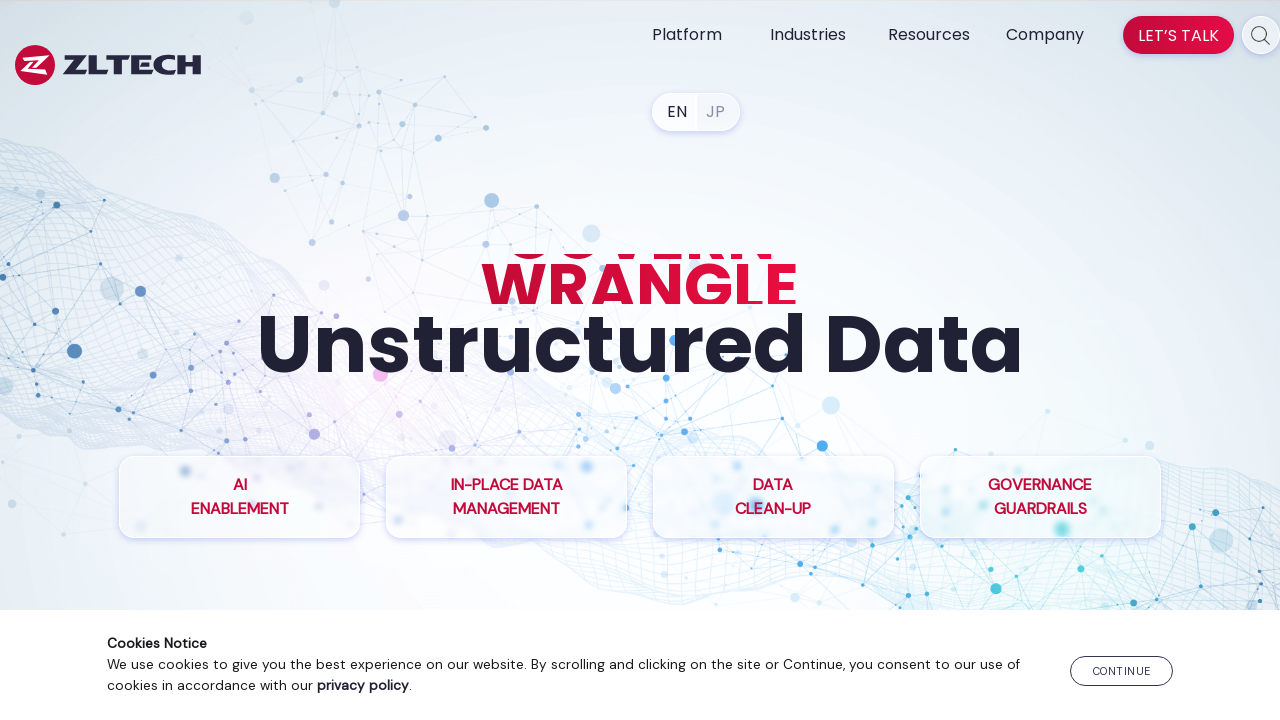

Skipped link verification for /company/ due to error
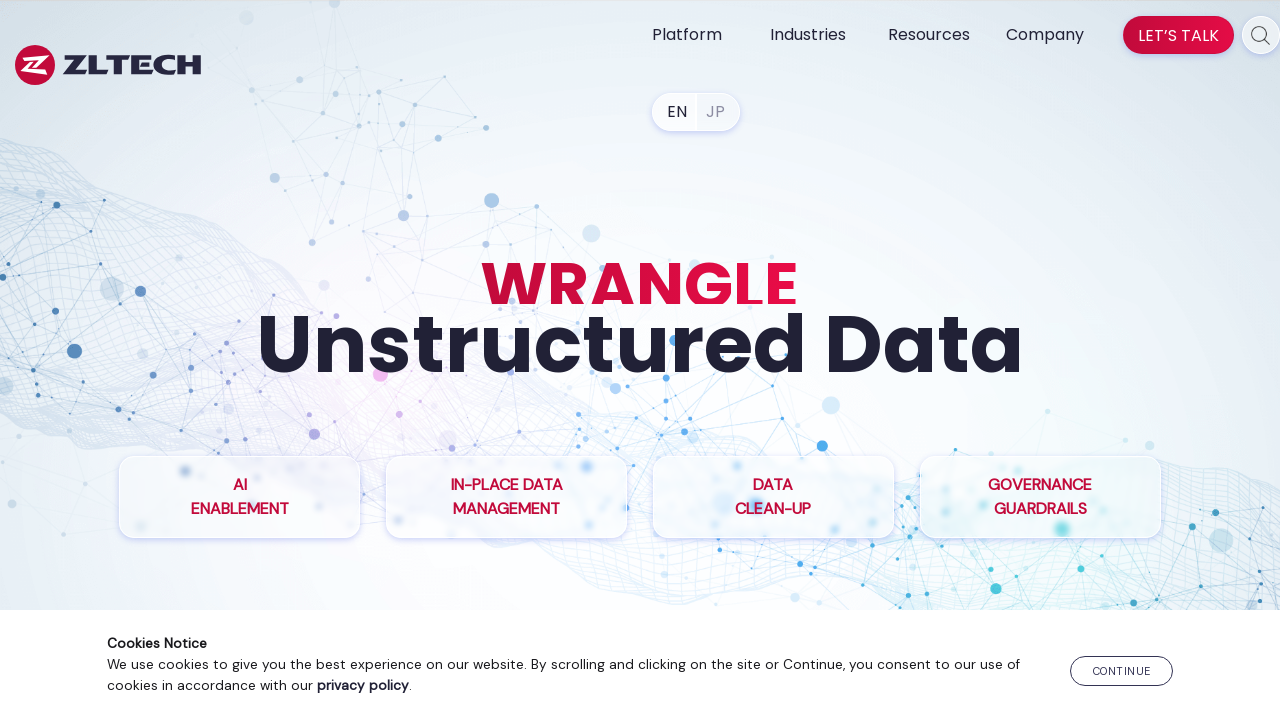

Retrieved href attribute: /partners/
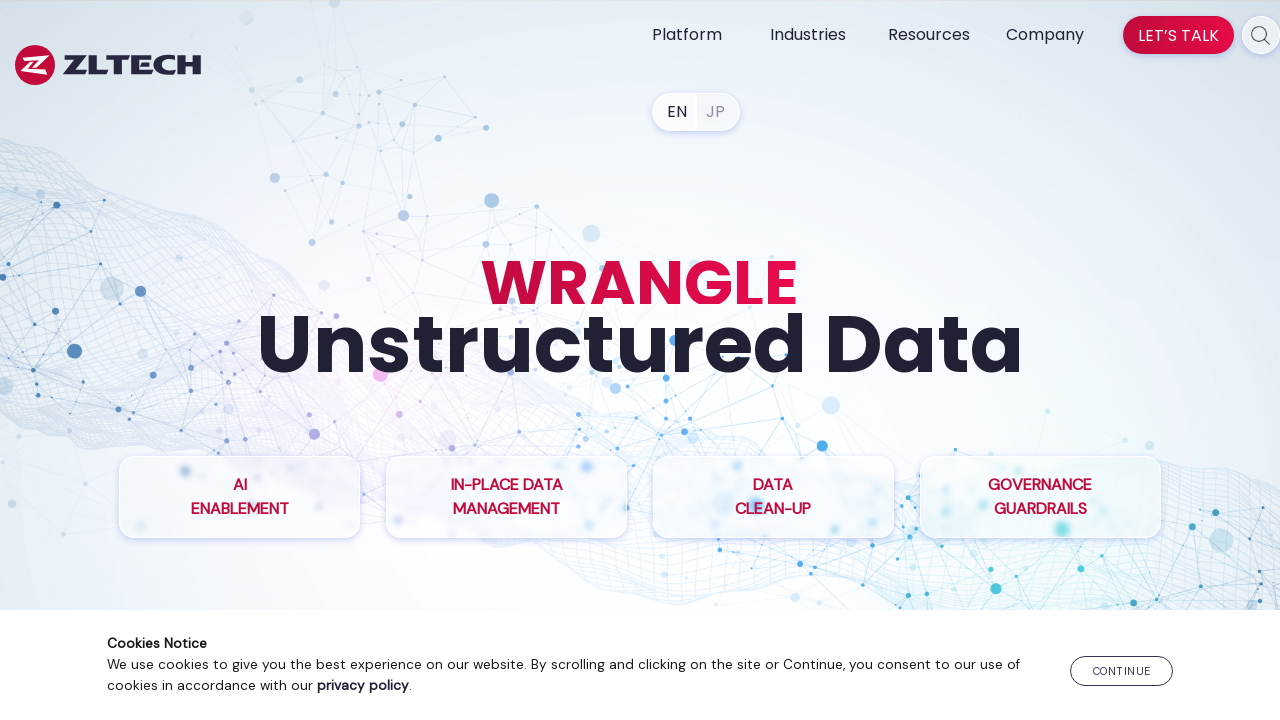

Skipped link verification for /partners/ due to error
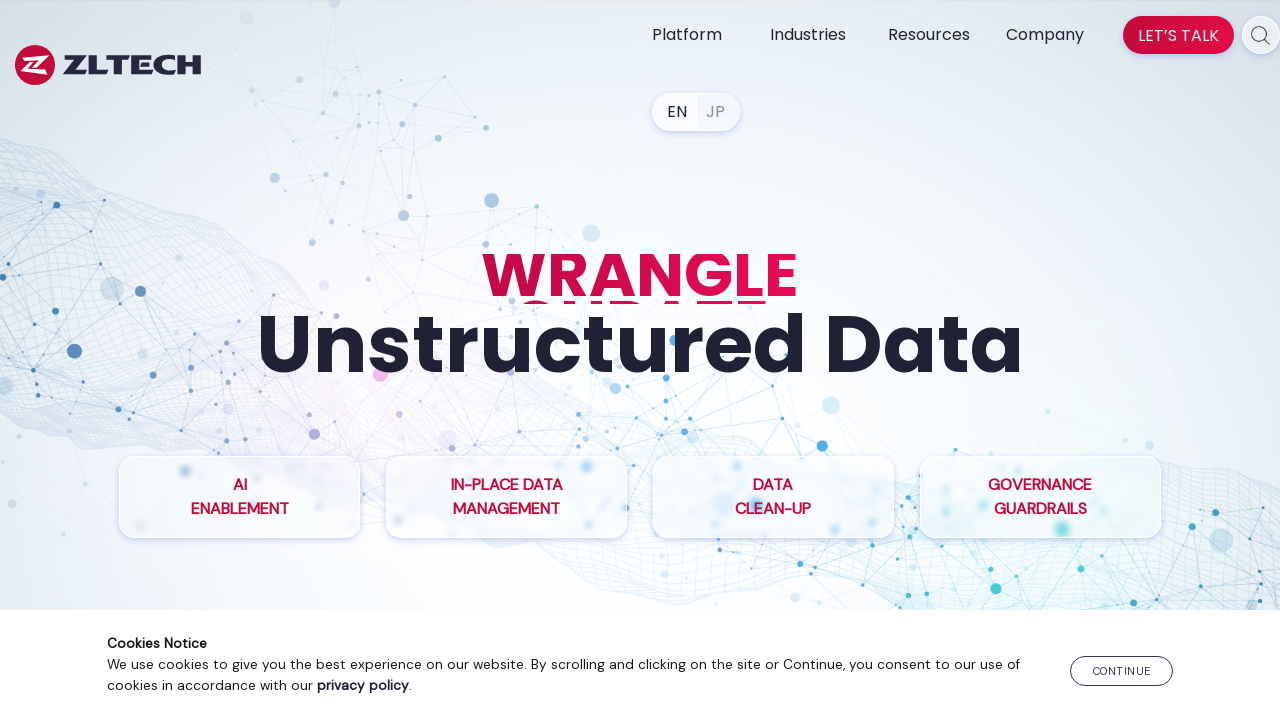

Retrieved href attribute: /press-releases/
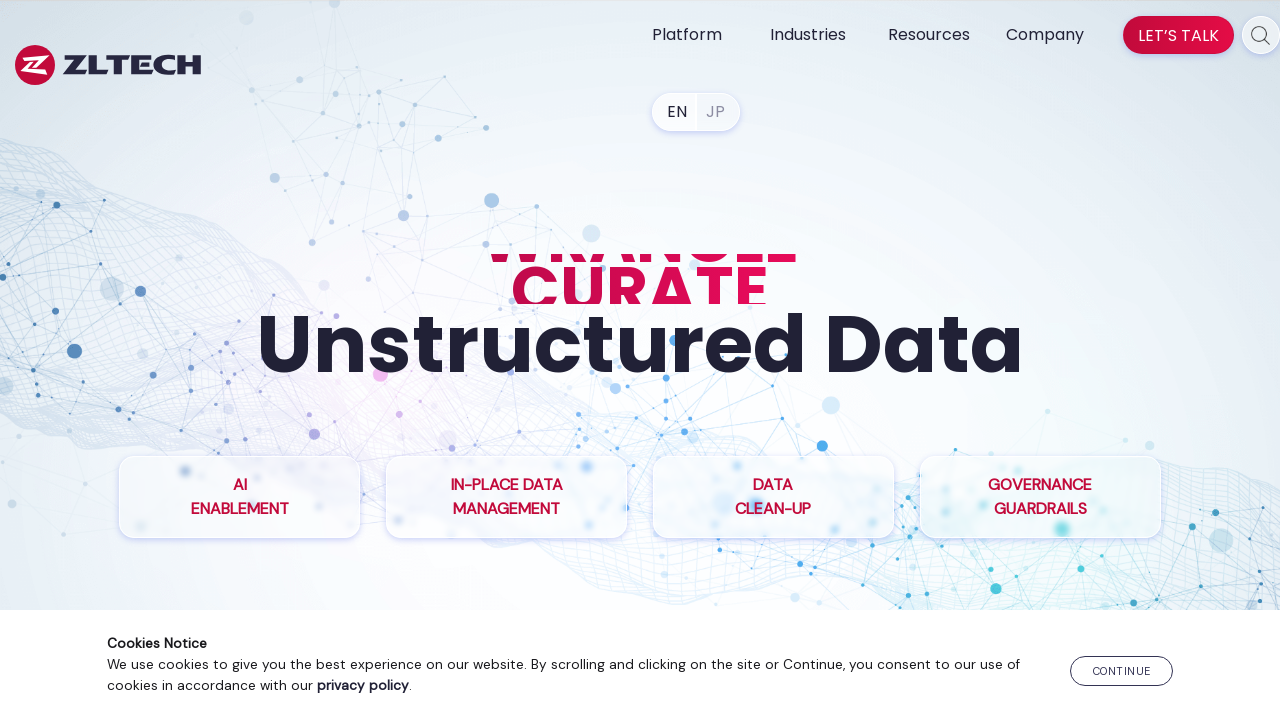

Skipped link verification for /press-releases/ due to error
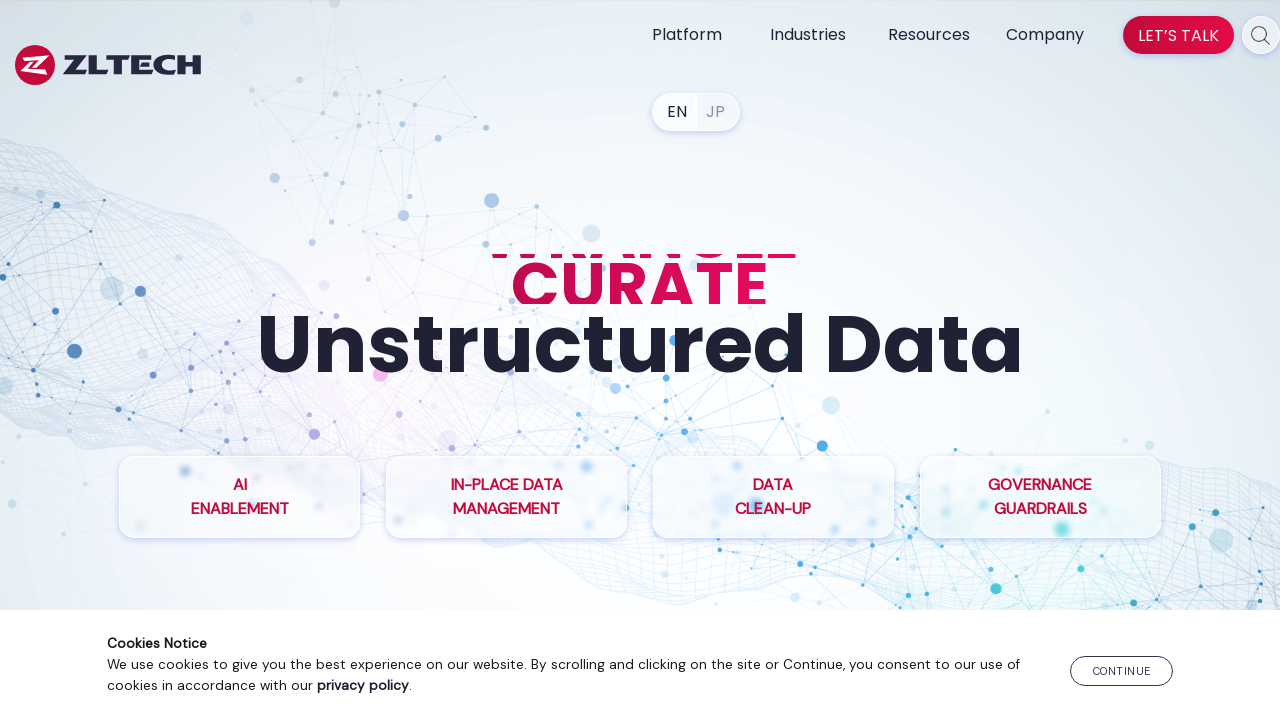

Retrieved href attribute: /newsroom/
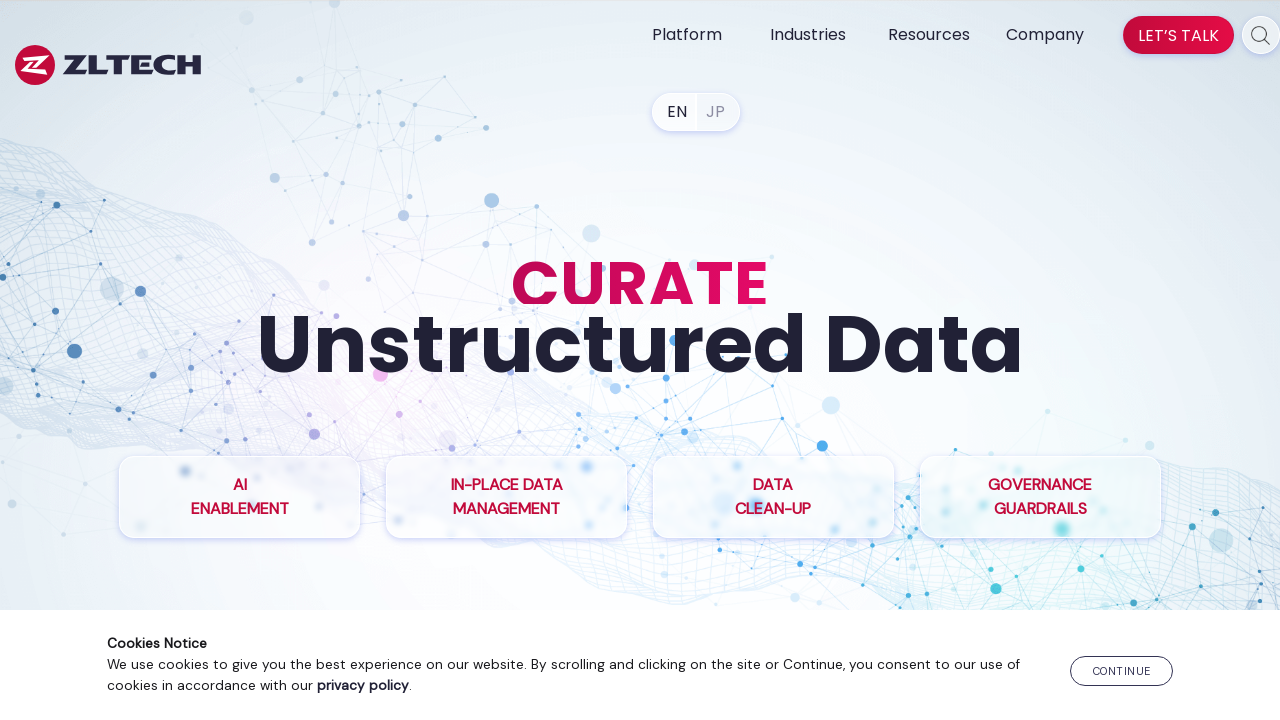

Skipped link verification for /newsroom/ due to error
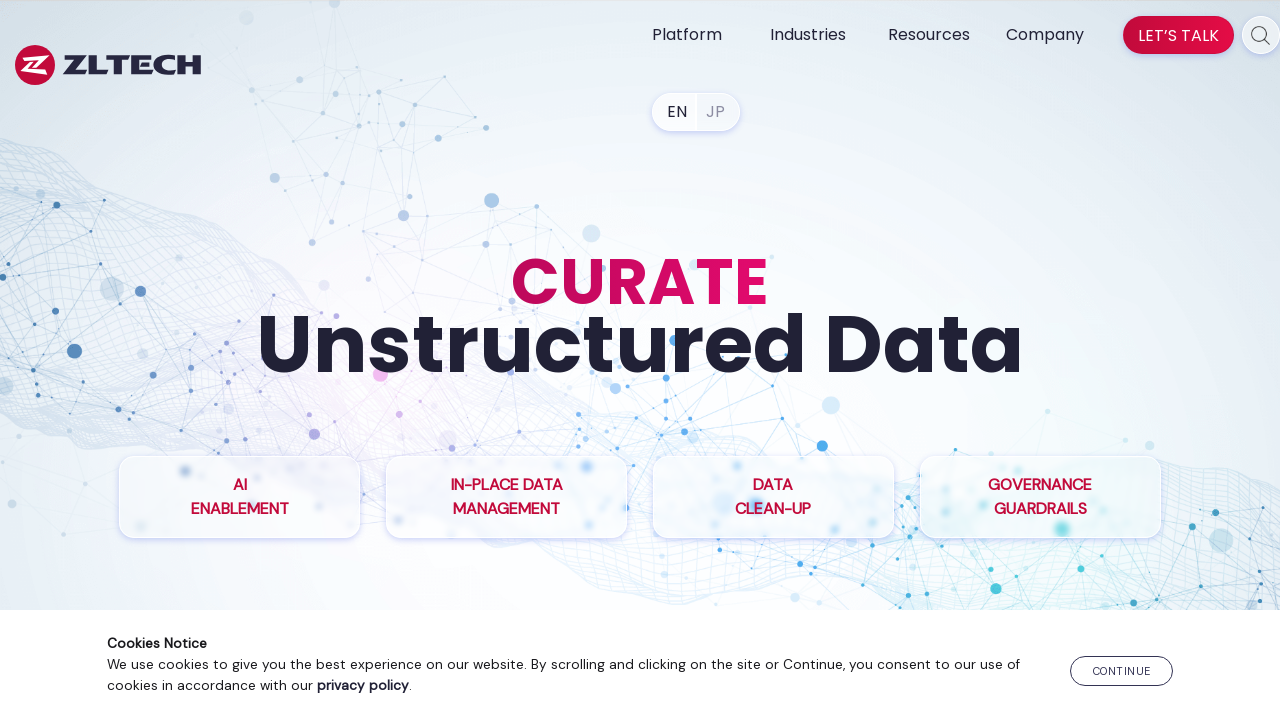

Retrieved href attribute: /events/
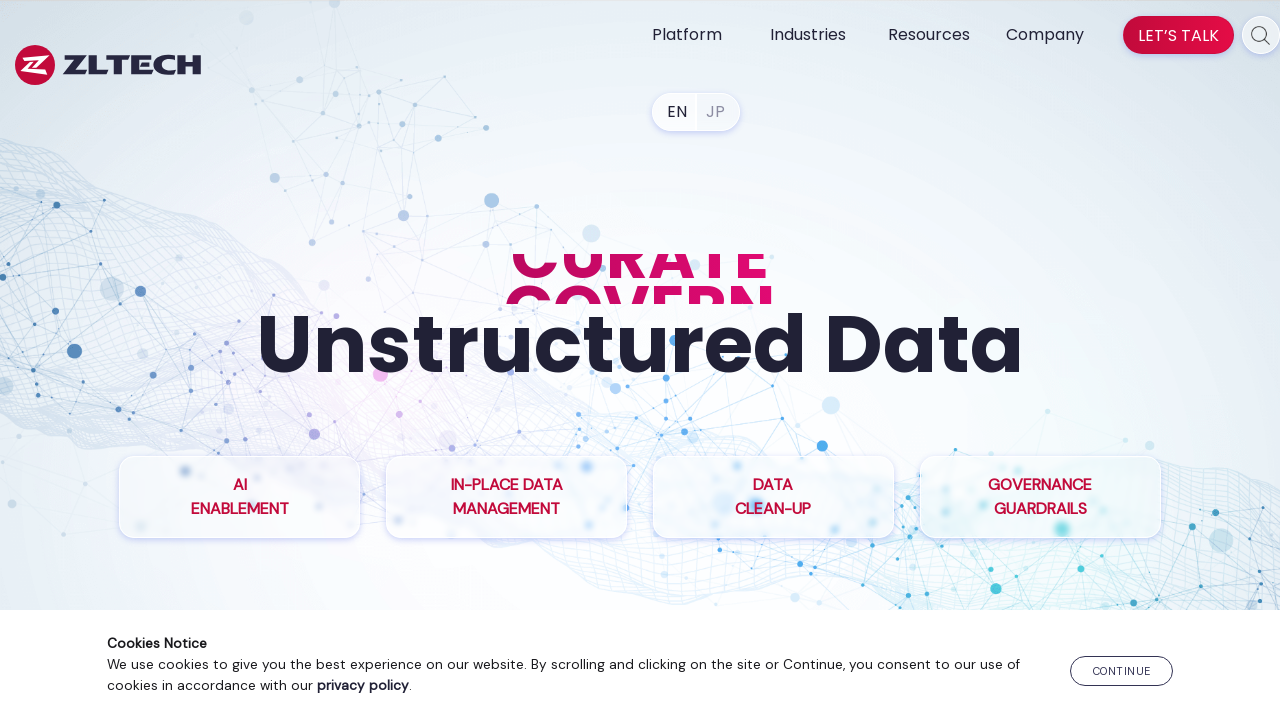

Skipped link verification for /events/ due to error
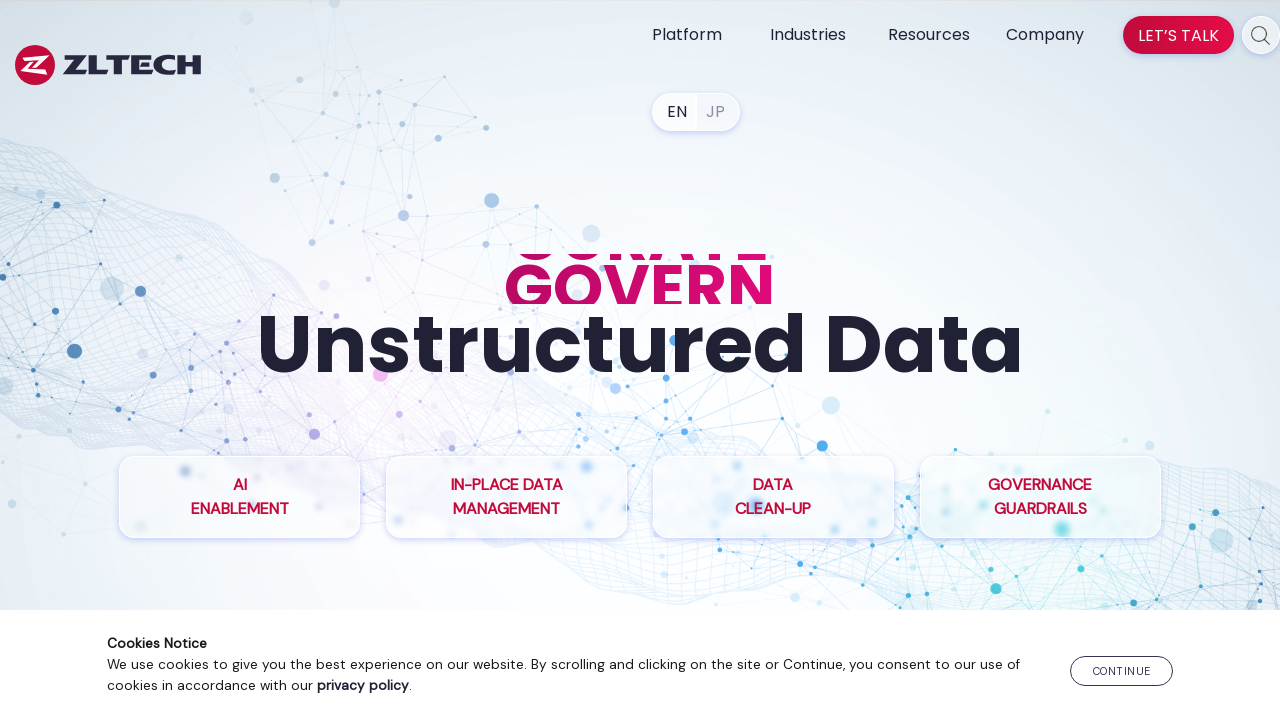

Retrieved href attribute: /careers/
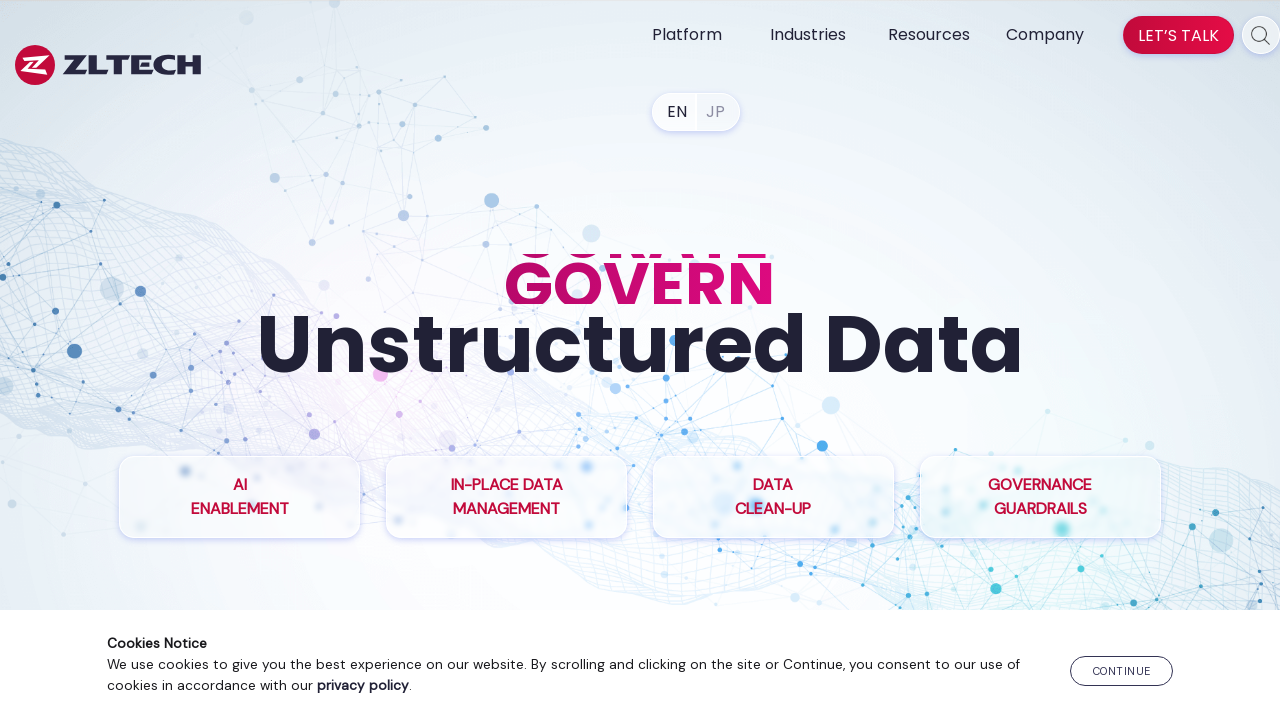

Skipped link verification for /careers/ due to error
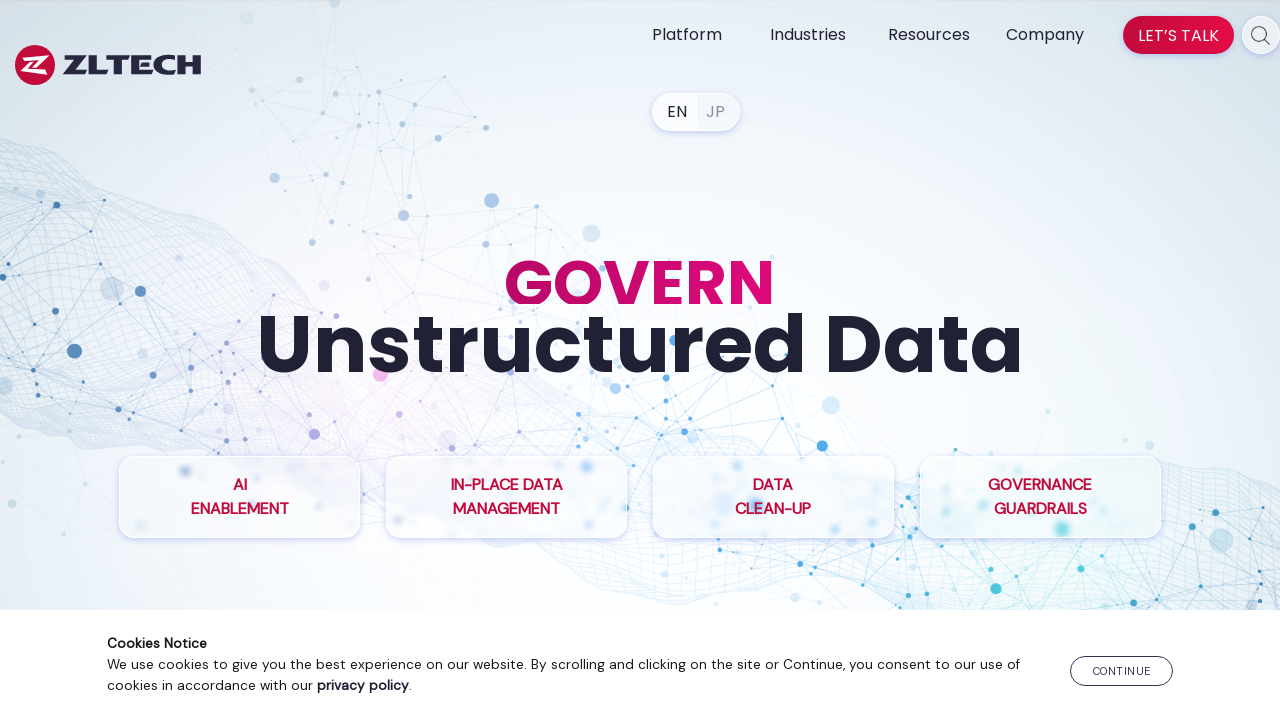

Retrieved href attribute: /contact-us/
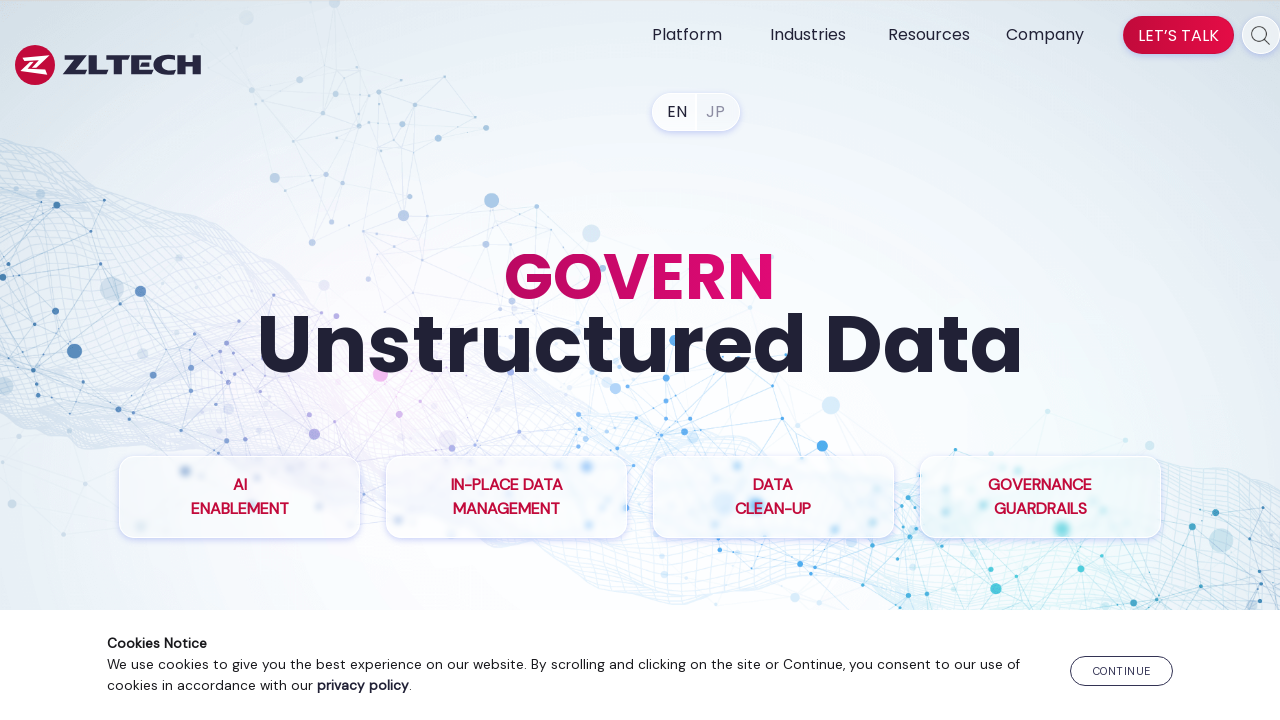

Skipped link verification for /contact-us/ due to error
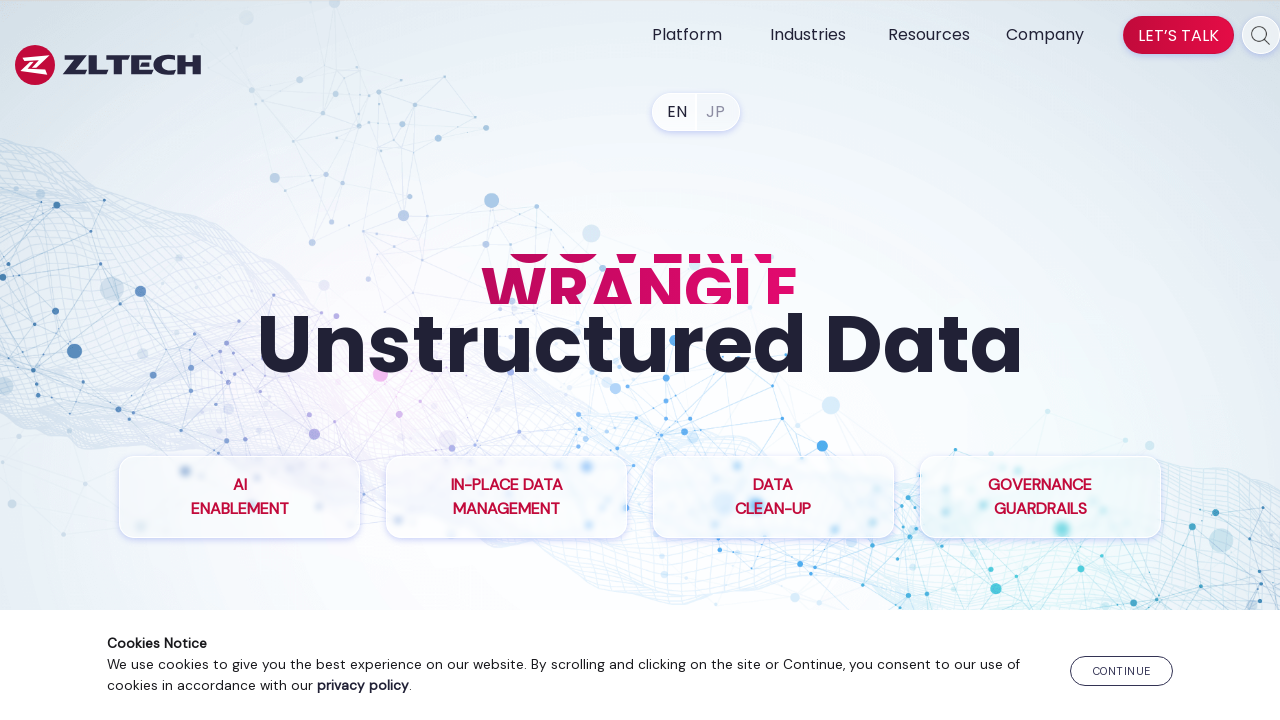

Retrieved href attribute: /lib/brochure/
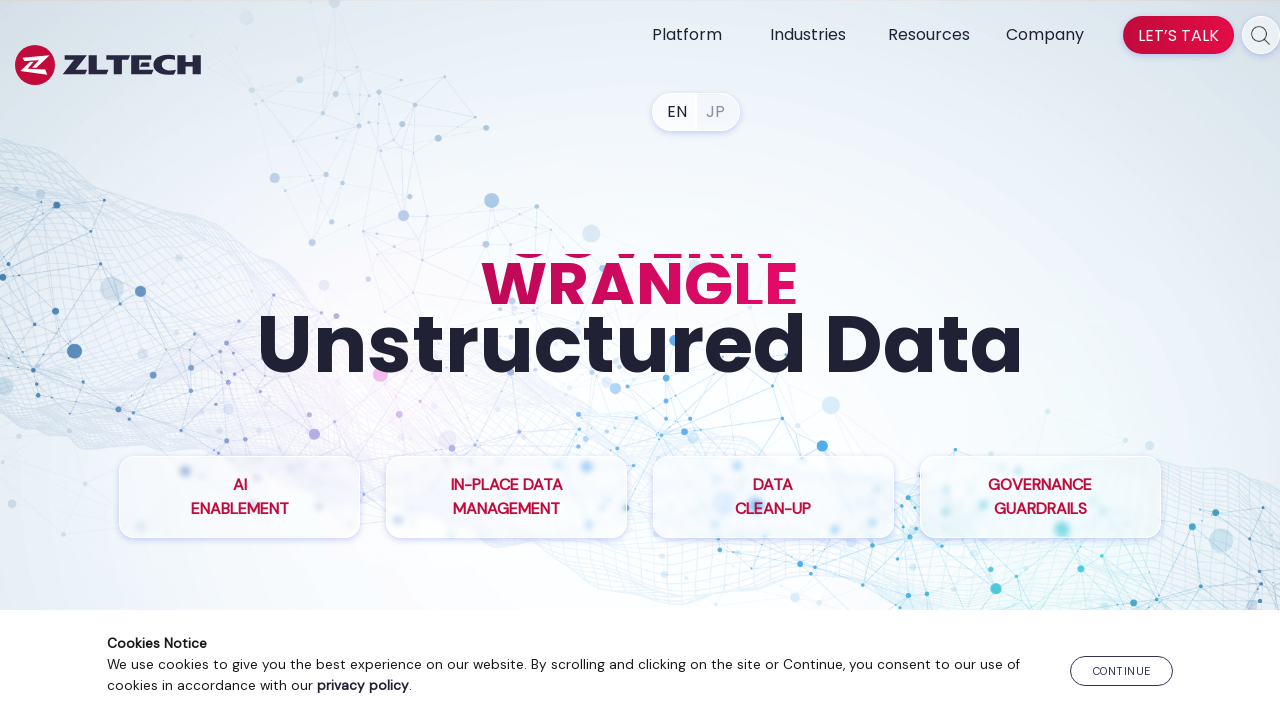

Skipped link verification for /lib/brochure/ due to error
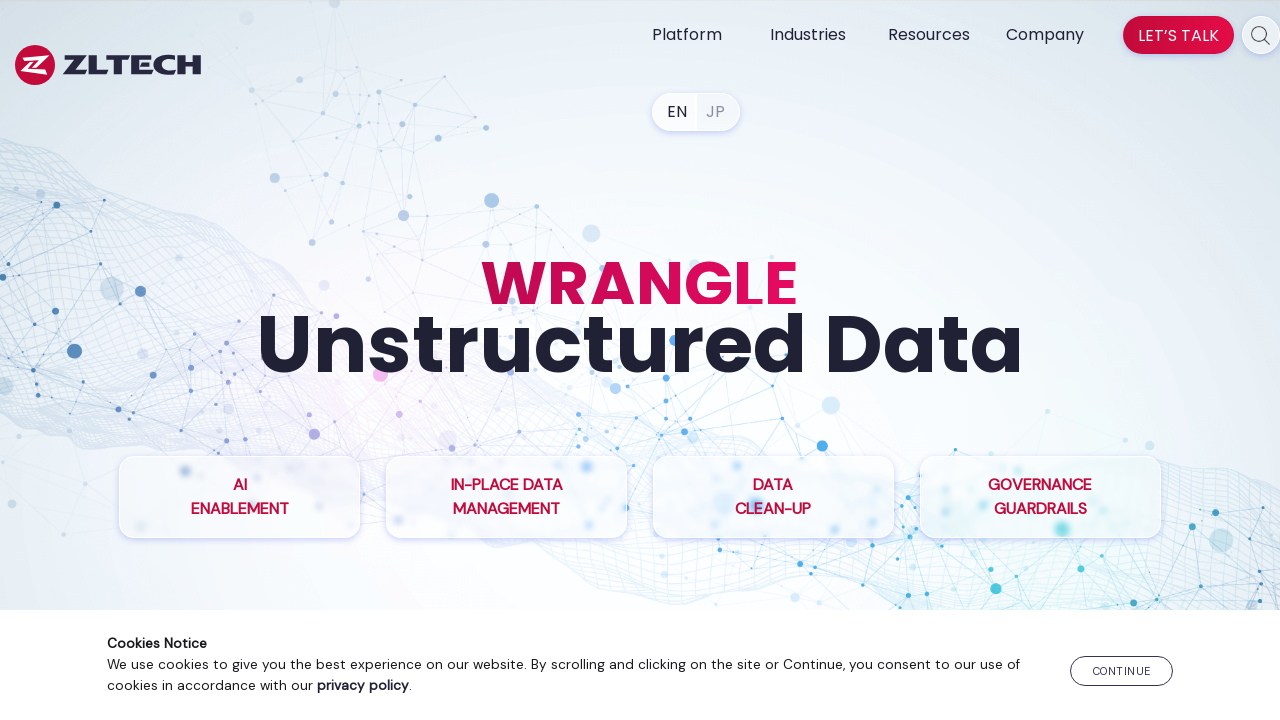

Retrieved href attribute: /lib/casestudy/
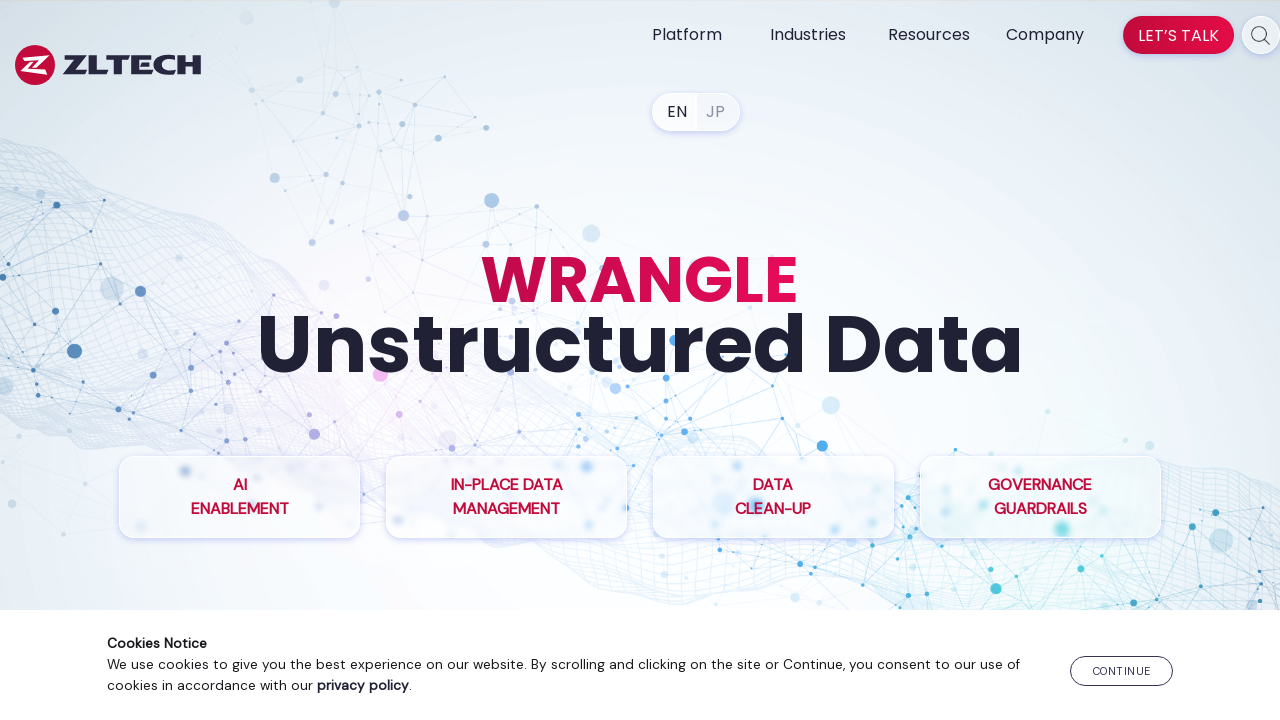

Skipped link verification for /lib/casestudy/ due to error
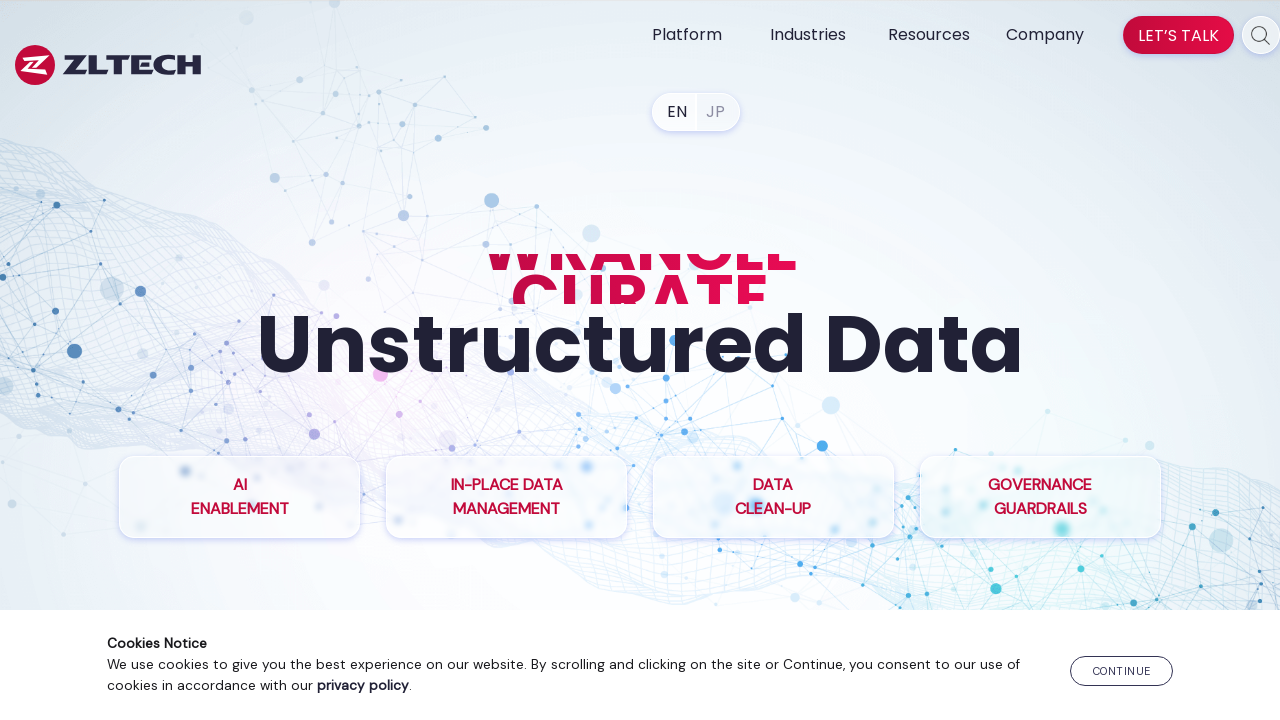

Retrieved href attribute: /lib/datasheet/
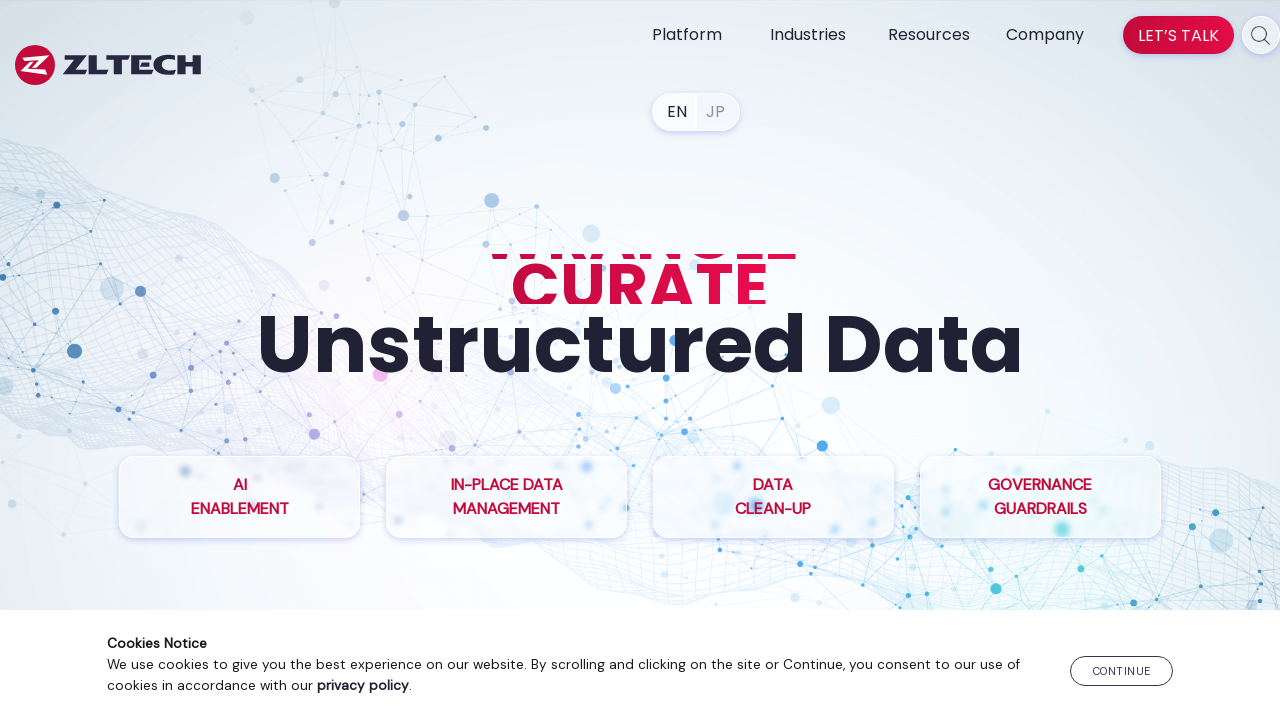

Skipped link verification for /lib/datasheet/ due to error
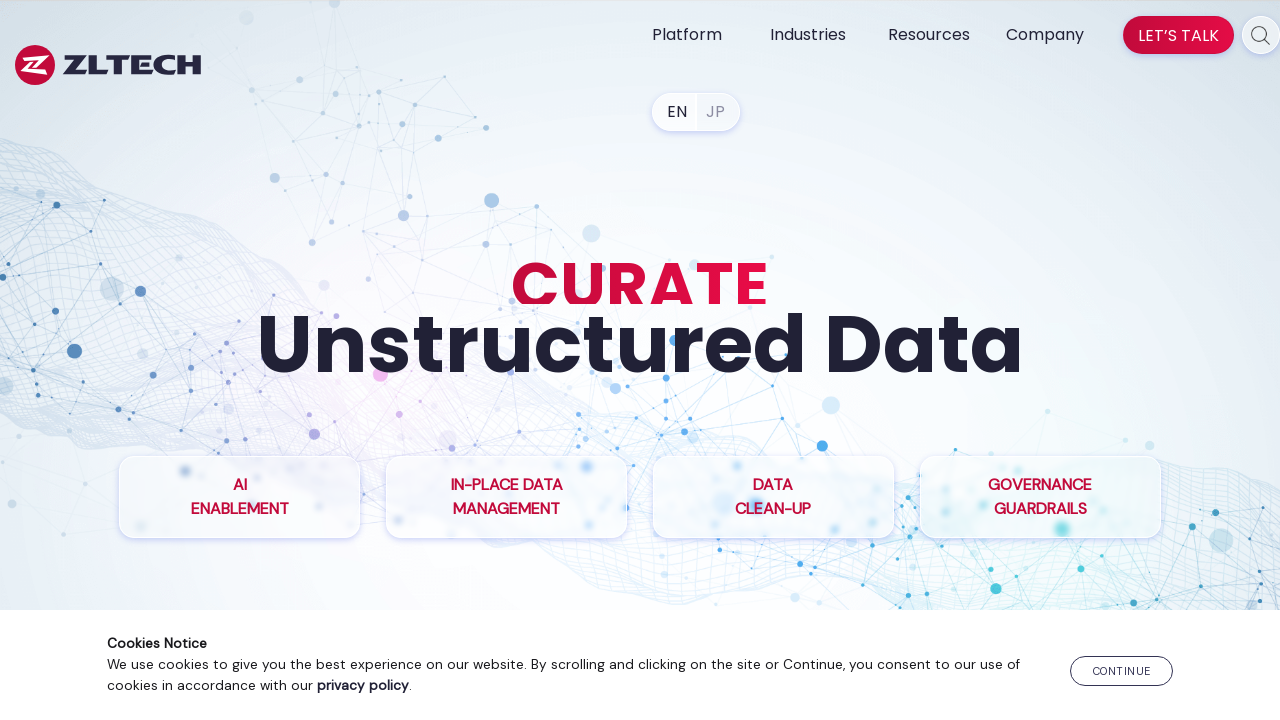

Retrieved href attribute: /lib/whitepaper/
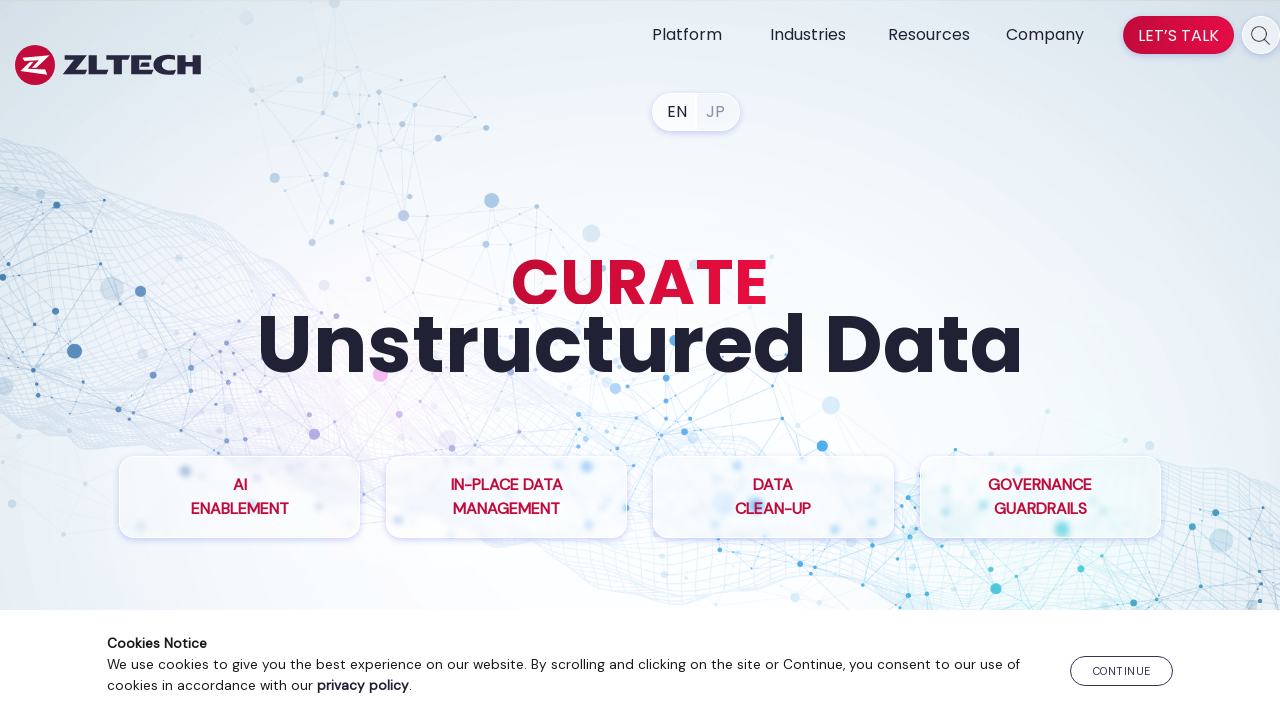

Skipped link verification for /lib/whitepaper/ due to error
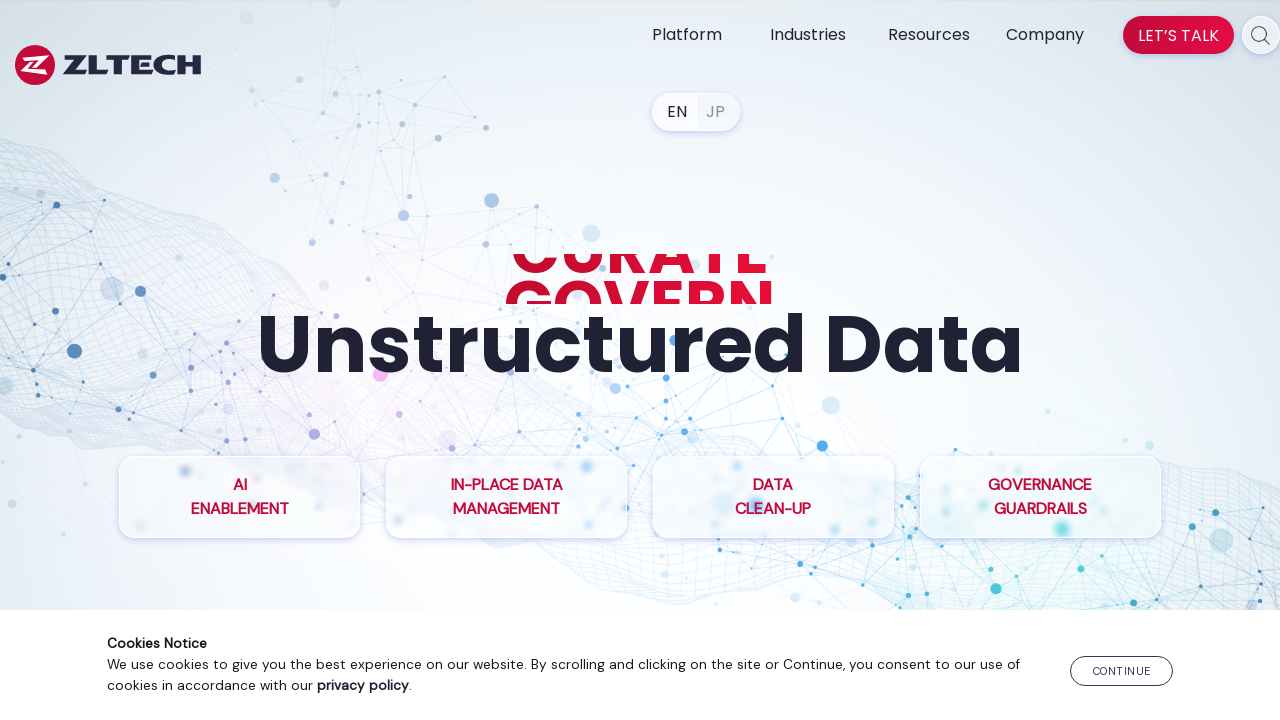

Retrieved href attribute: /lib/webinar/
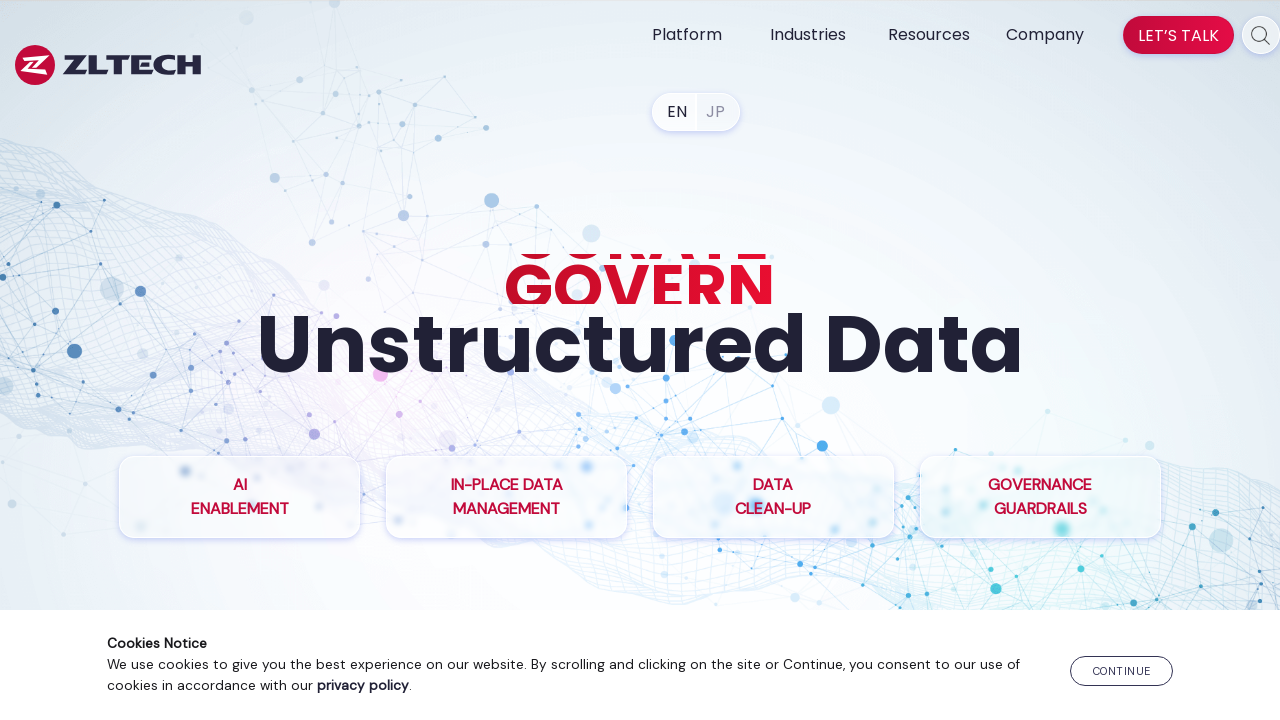

Skipped link verification for /lib/webinar/ due to error
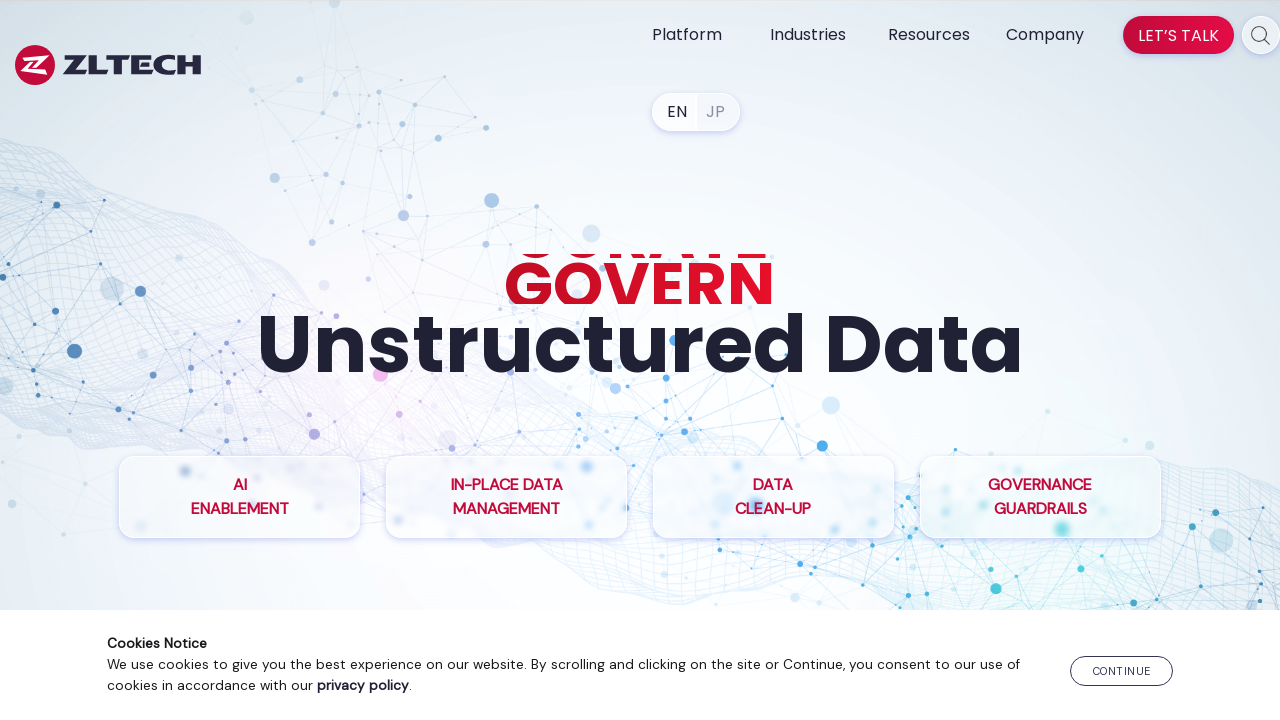

Retrieved href attribute: /blog/
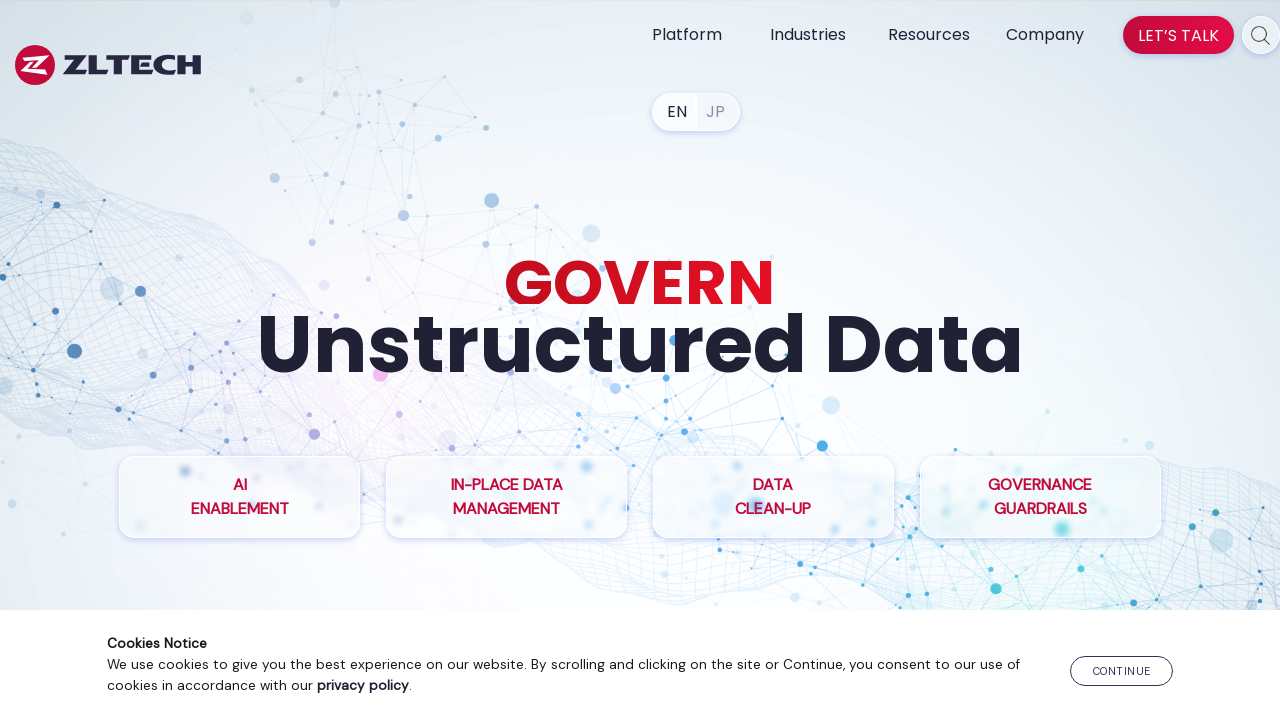

Skipped link verification for /blog/ due to error
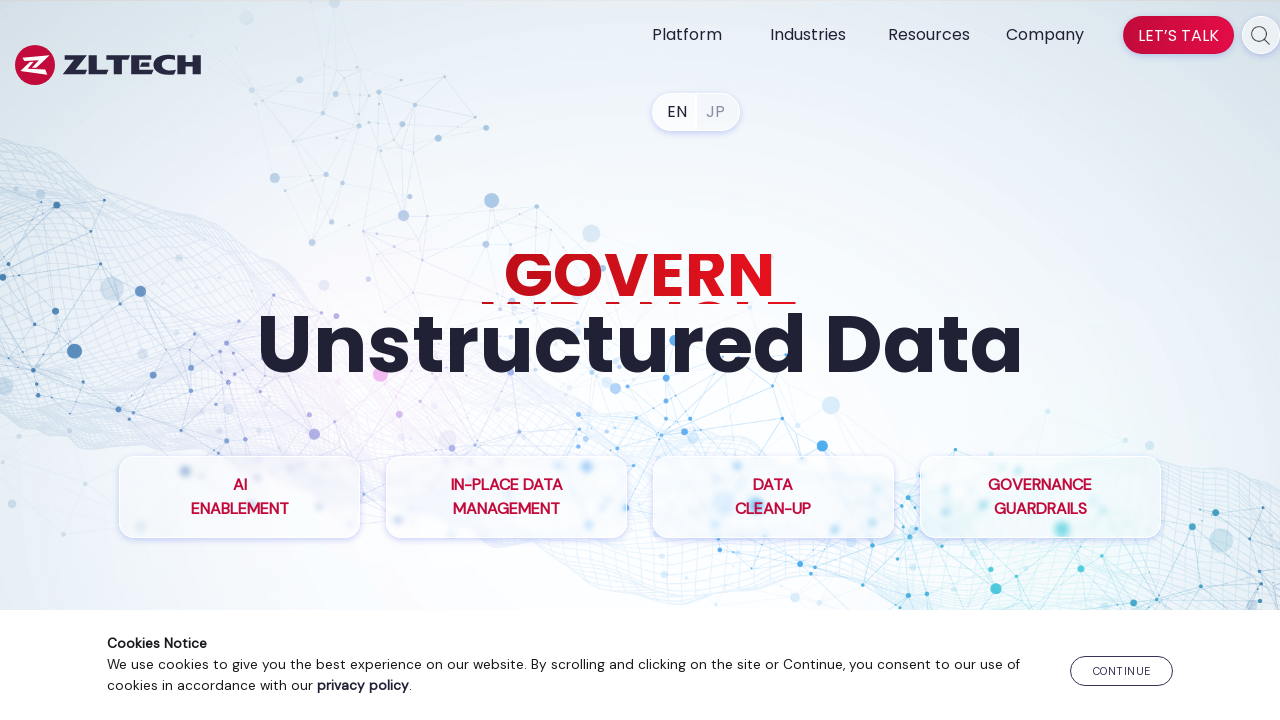

Retrieved href attribute: /data-archiving-solution/
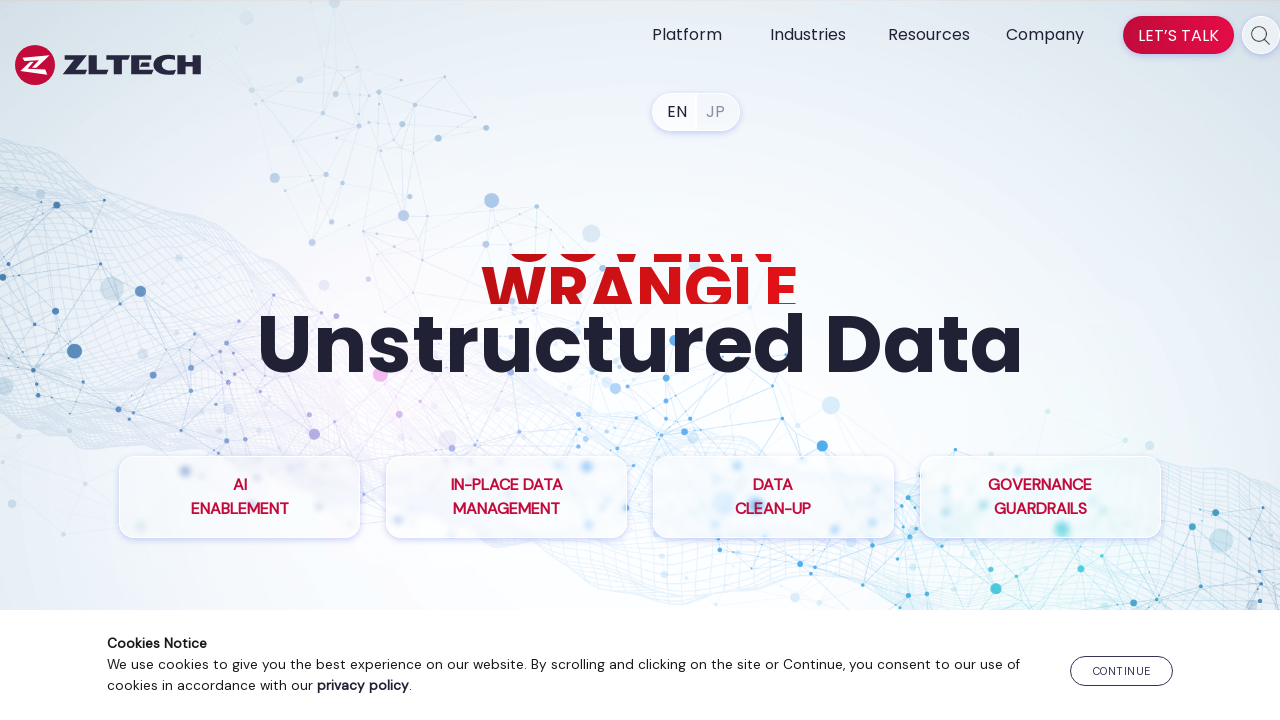

Skipped link verification for /data-archiving-solution/ due to error
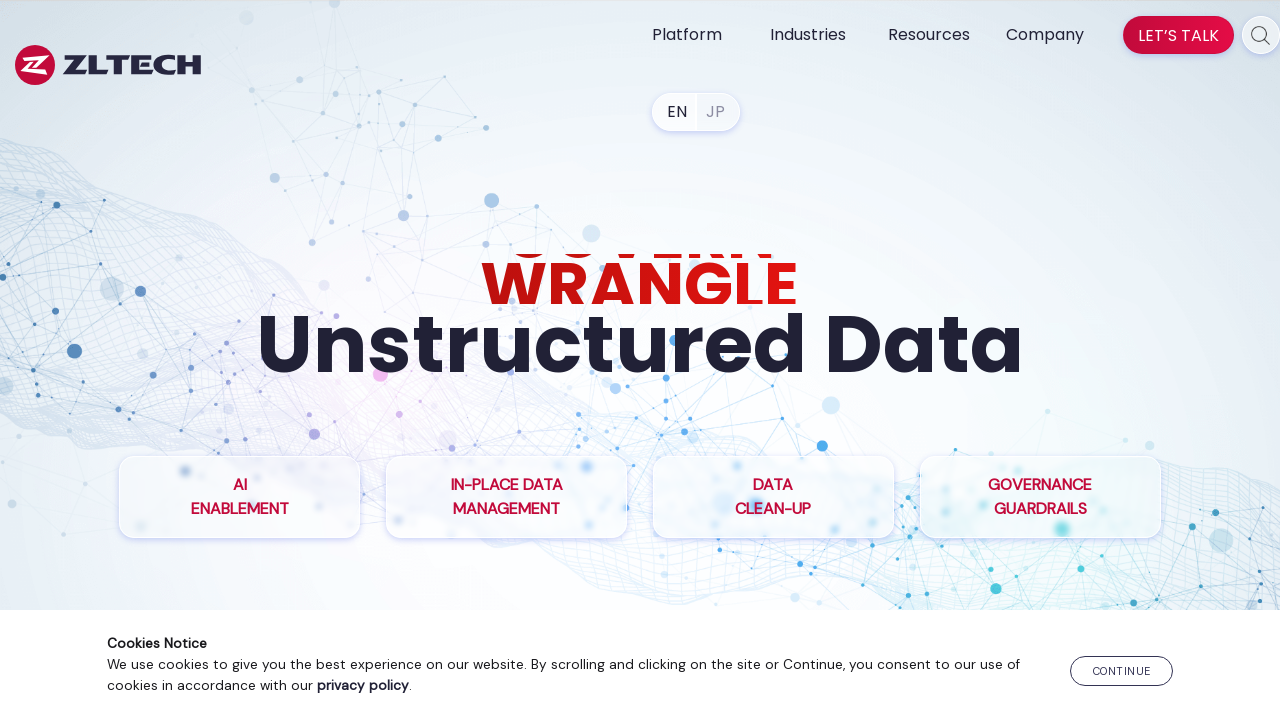

Retrieved href attribute: /regulations/
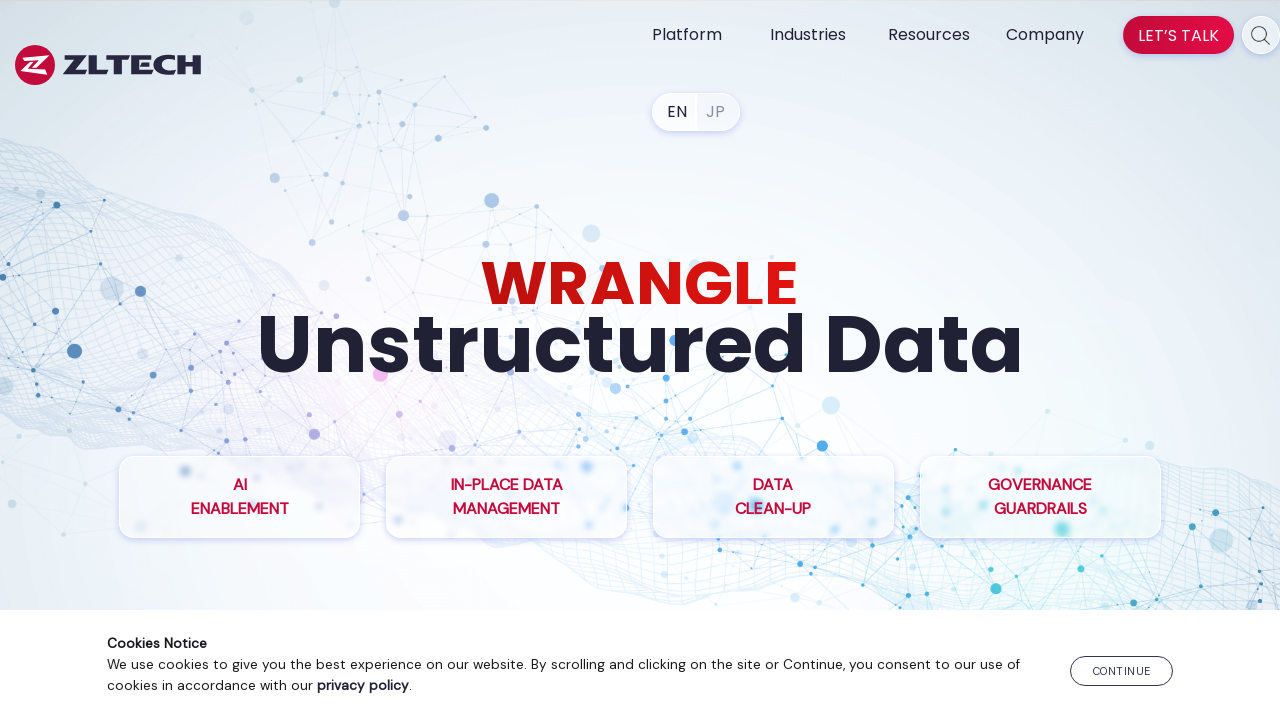

Skipped link verification for /regulations/ due to error
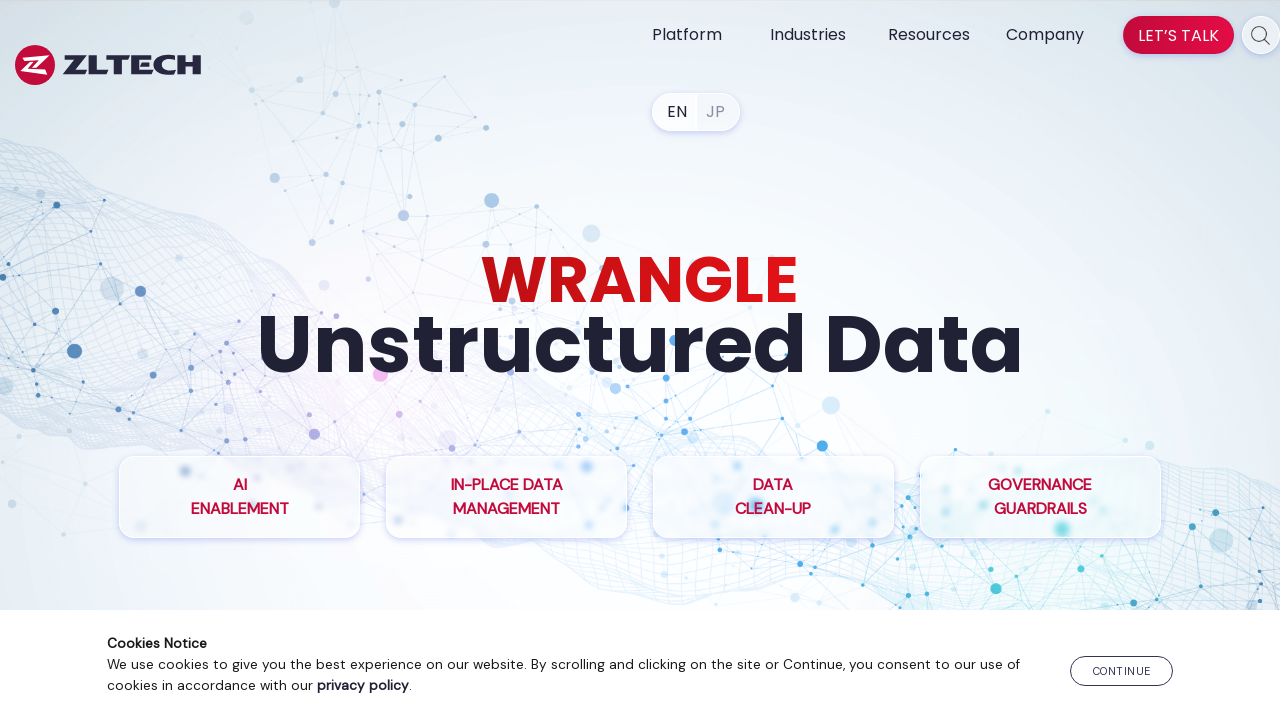

Retrieved href attribute: /enterprise-data-genai/
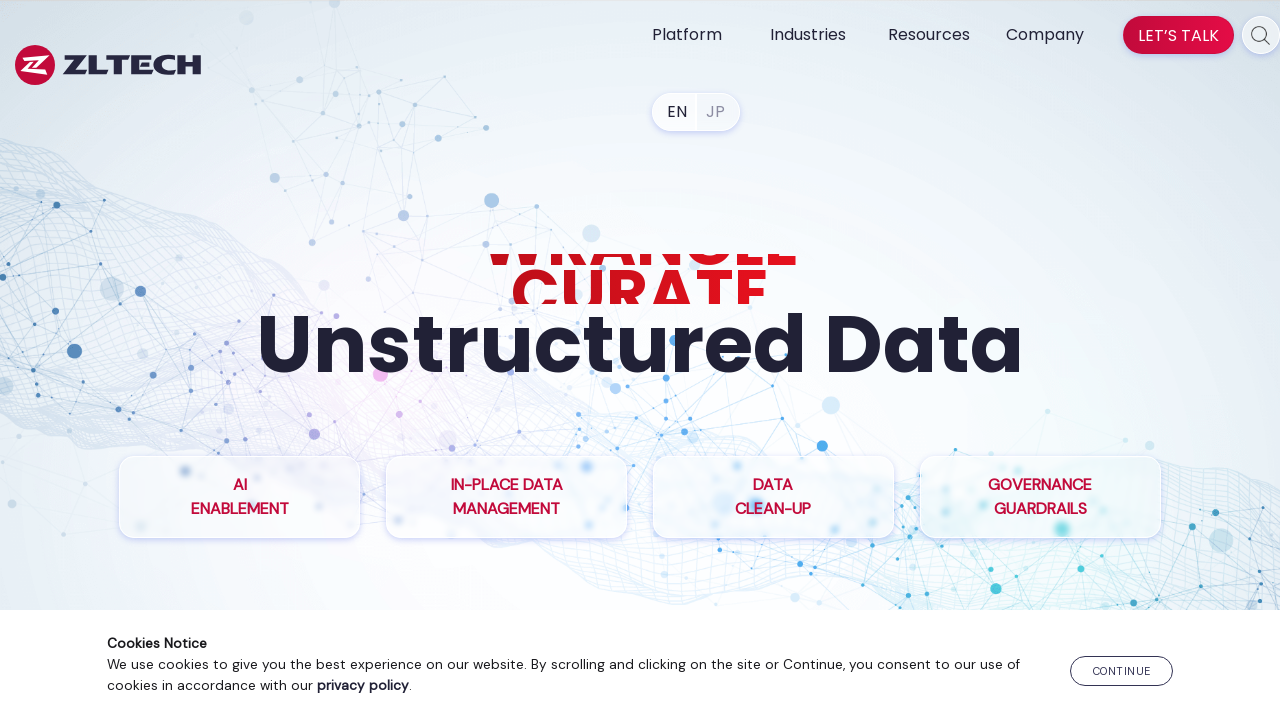

Skipped link verification for /enterprise-data-genai/ due to error
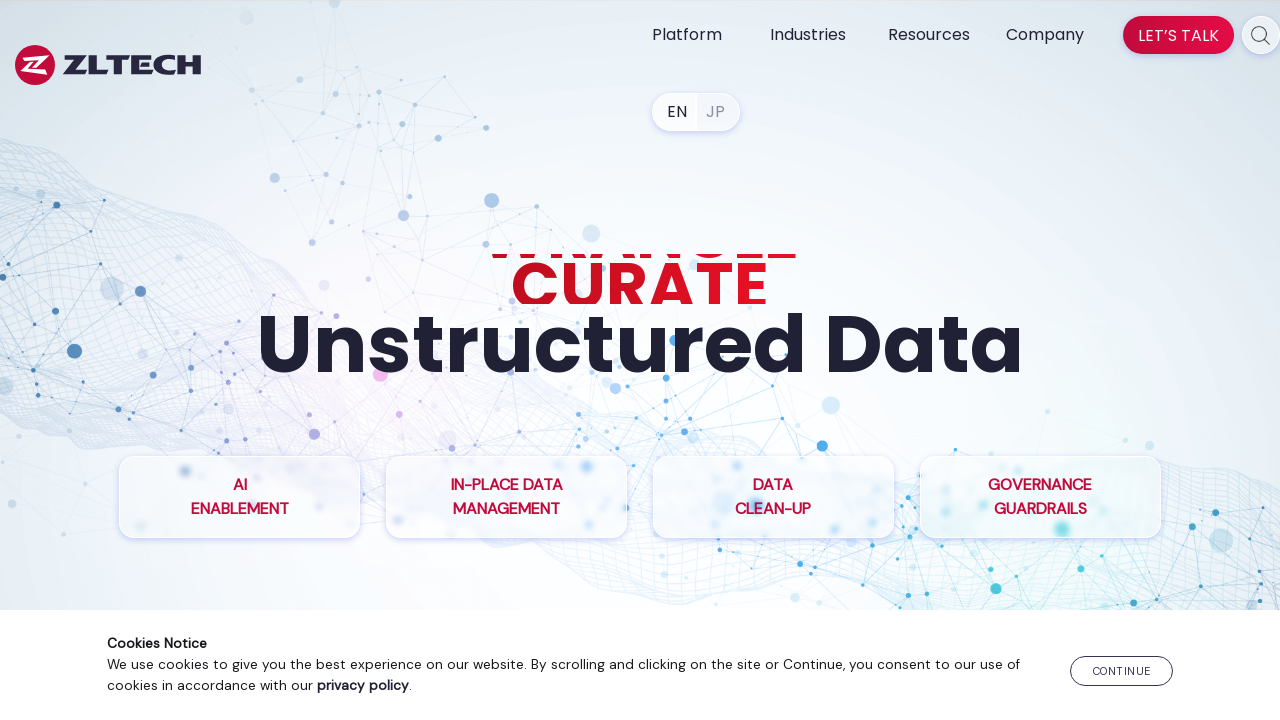

Retrieved href attribute: /inplace-data-management/
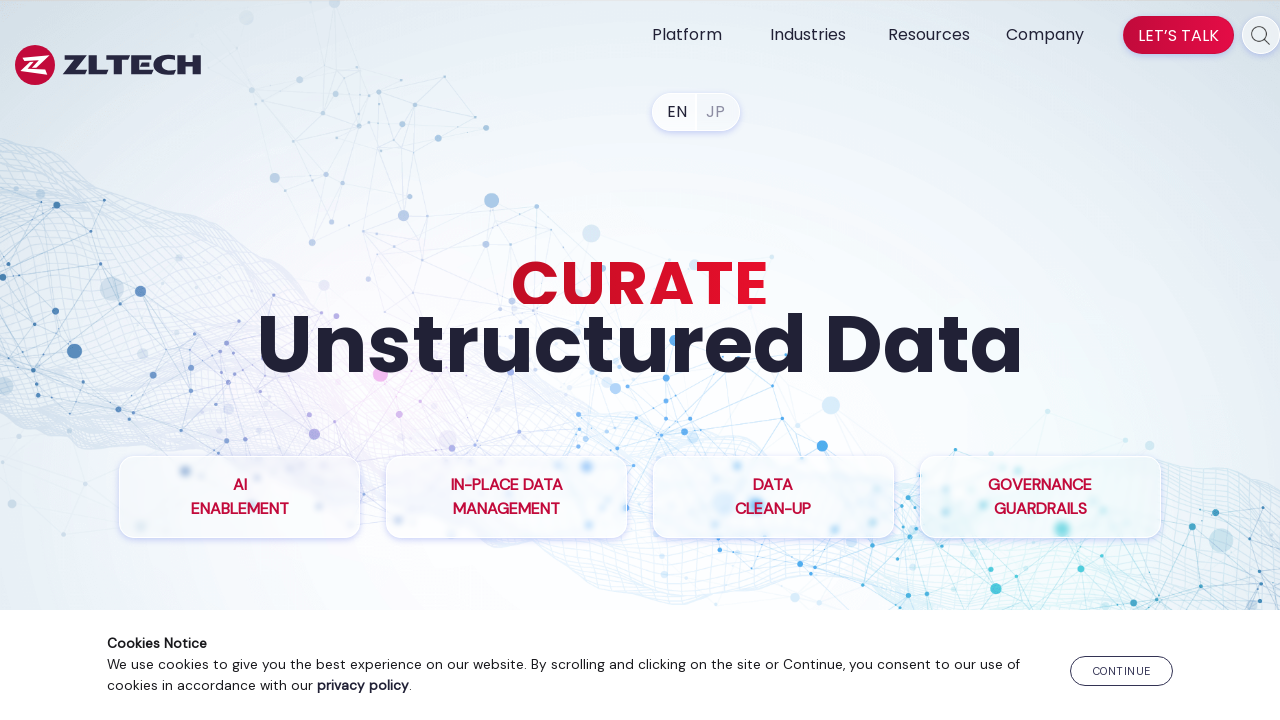

Skipped link verification for /inplace-data-management/ due to error
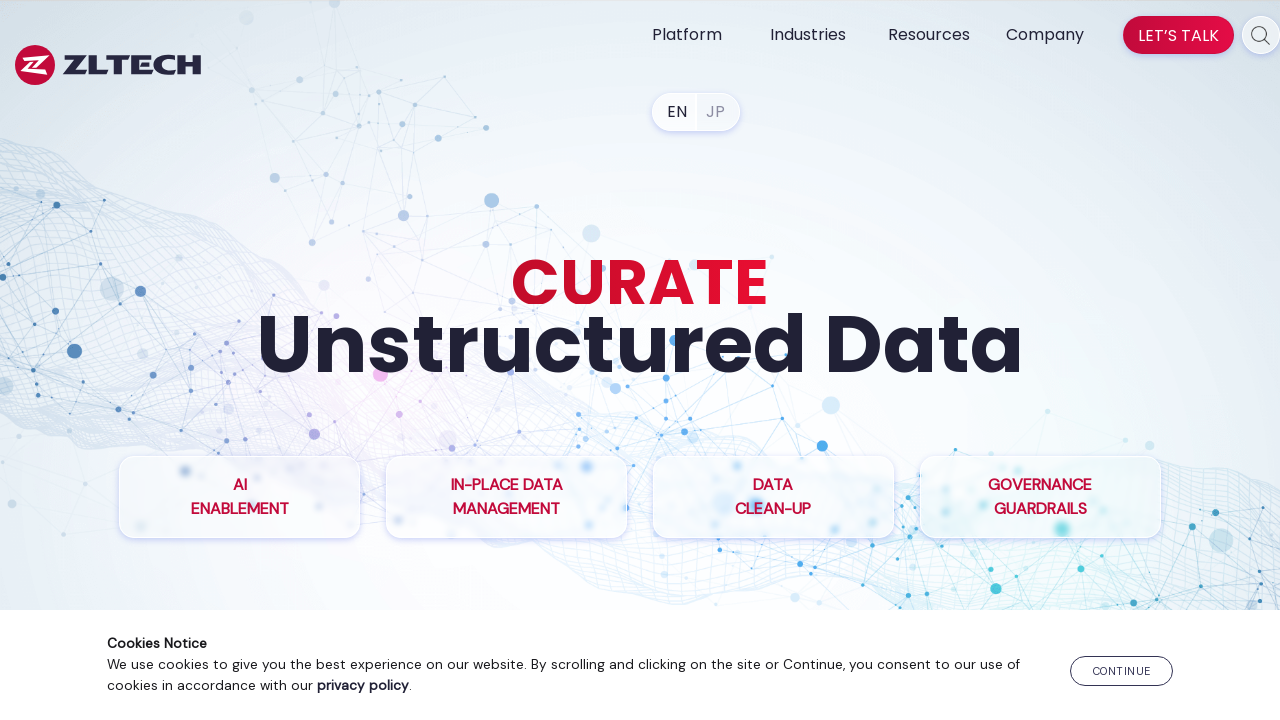

Retrieved href attribute: /information-governance/
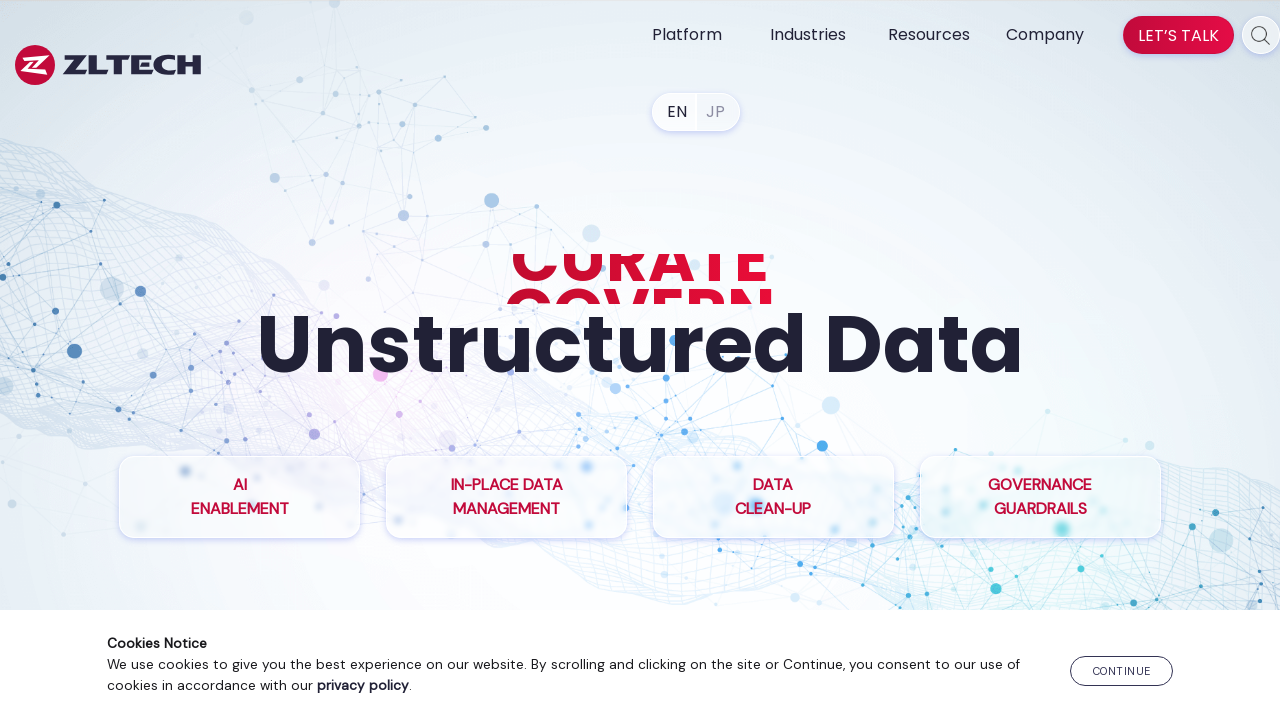

Skipped link verification for /information-governance/ due to error
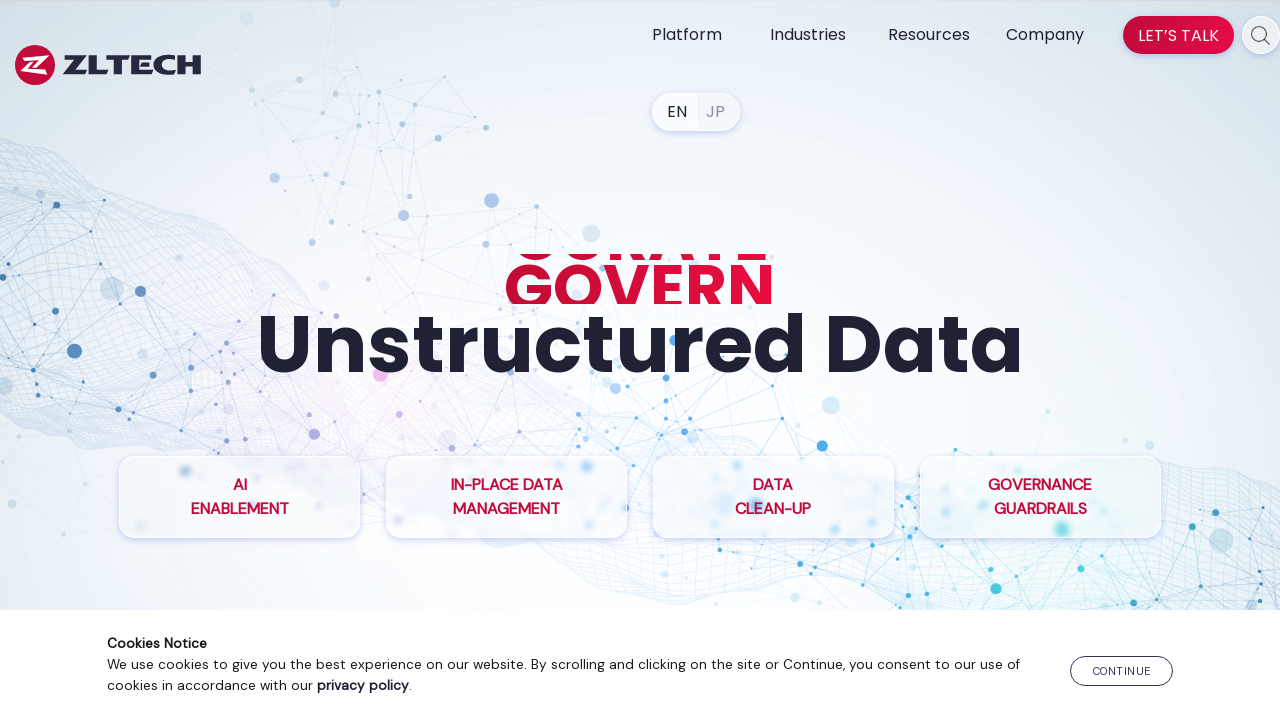

Retrieved href attribute: /file-analysis/
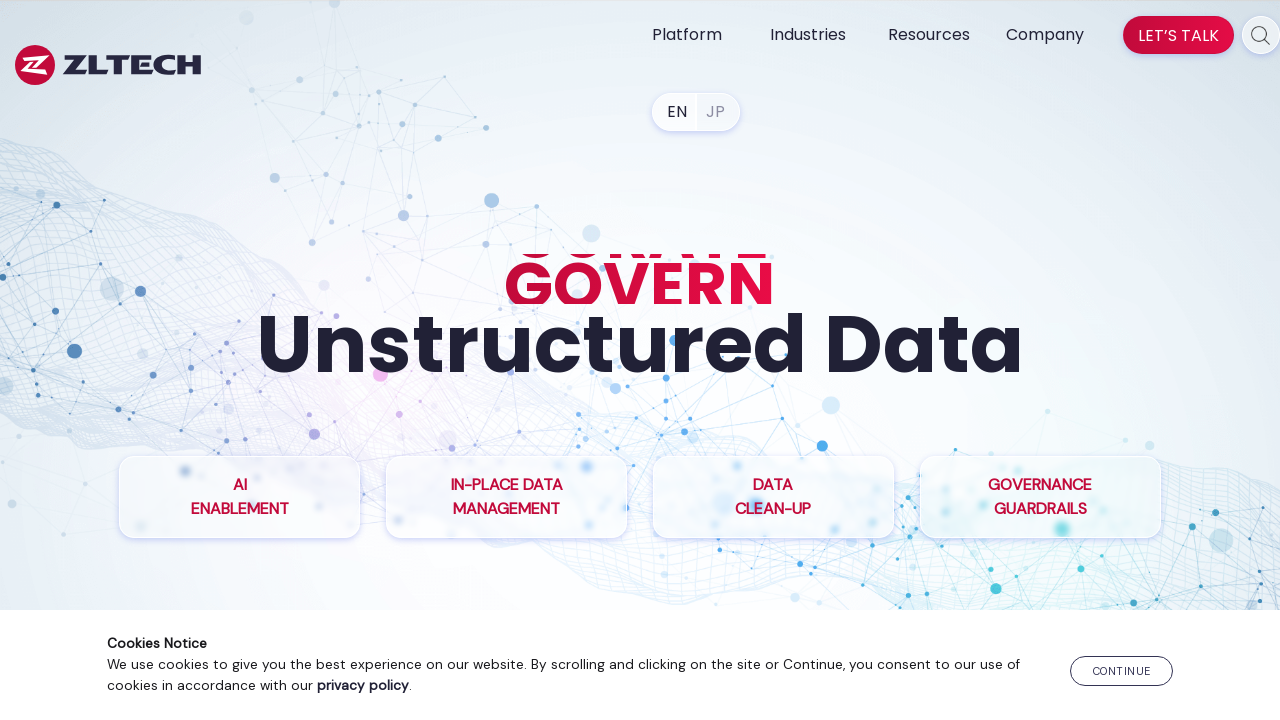

Skipped link verification for /file-analysis/ due to error
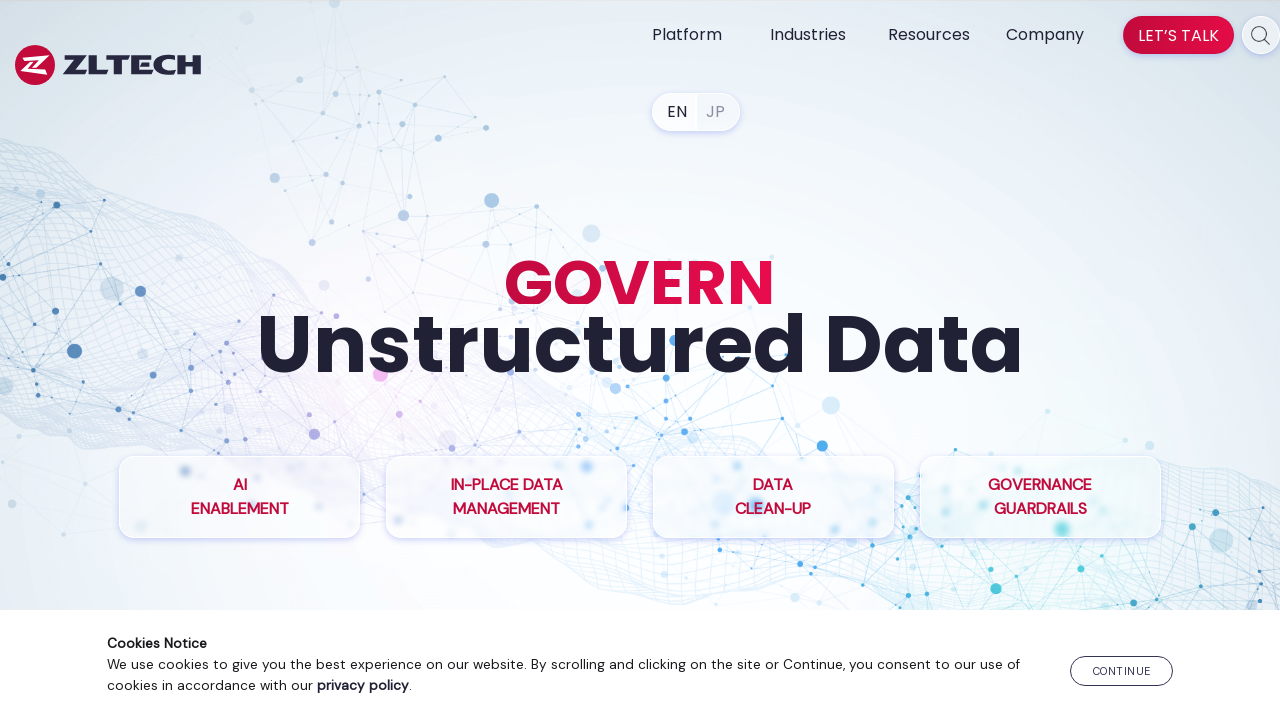

Retrieved href attribute: /data-privacy-compliance/
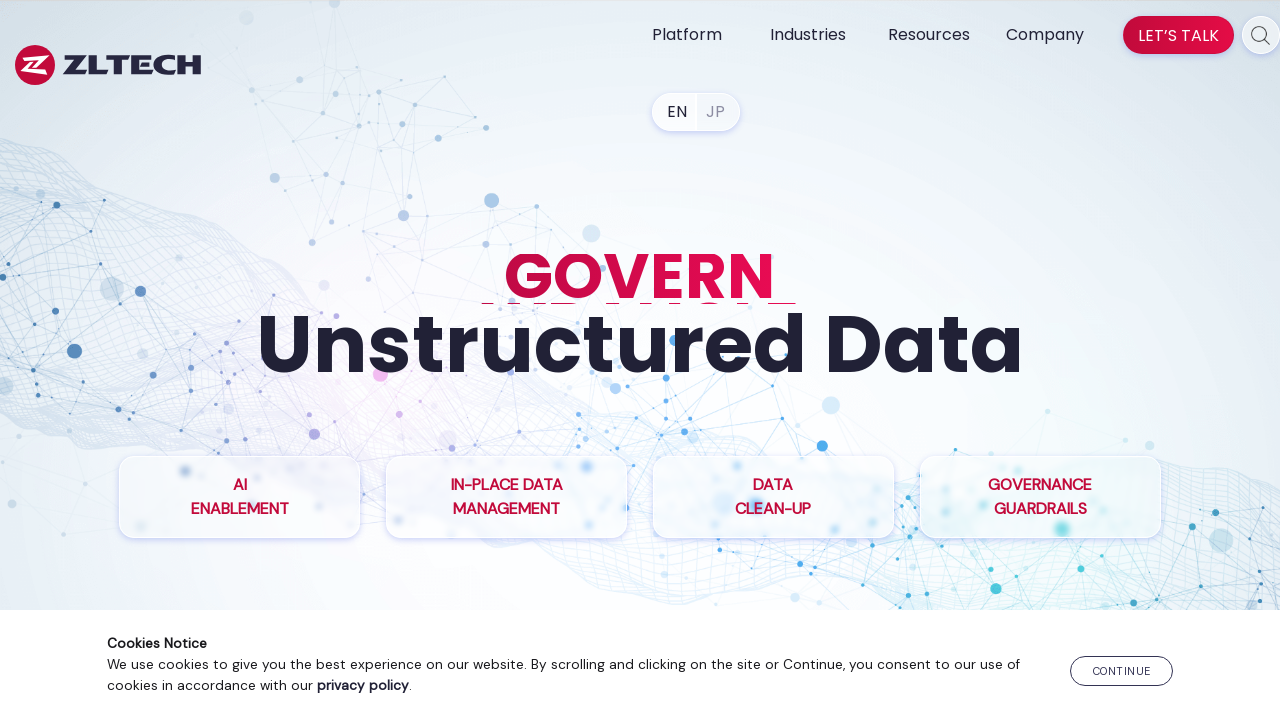

Skipped link verification for /data-privacy-compliance/ due to error
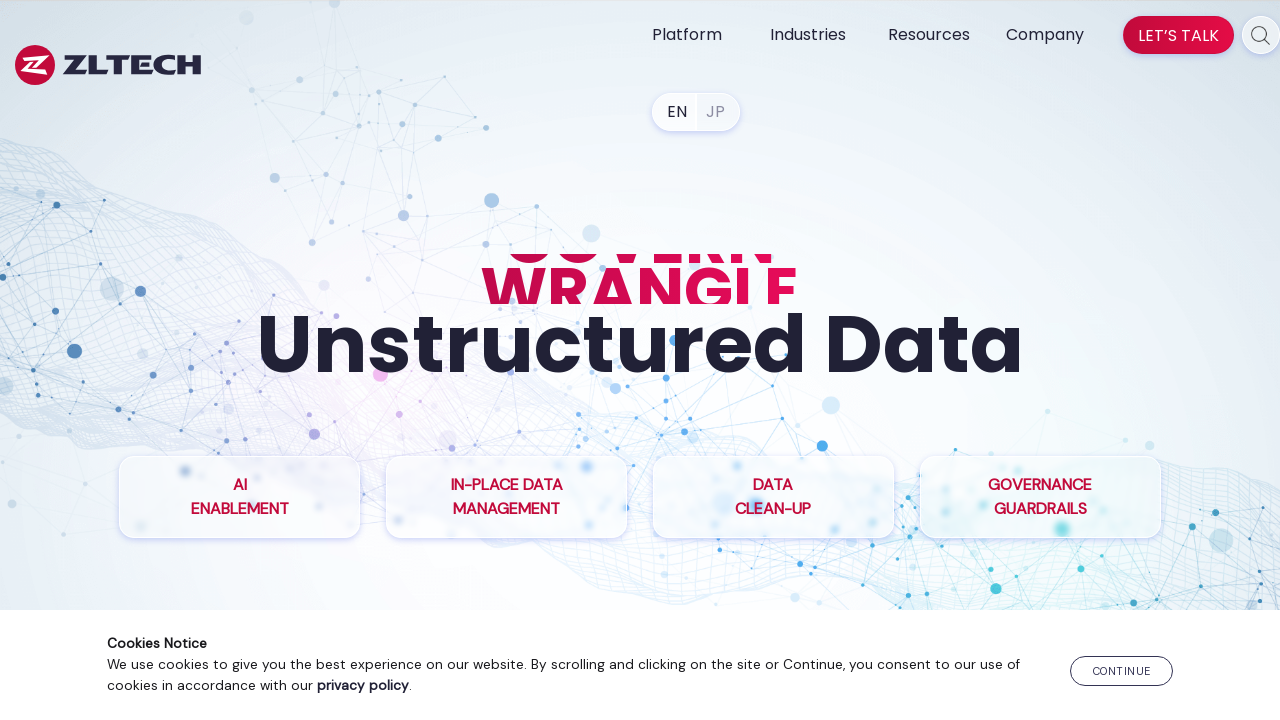

Retrieved href attribute: /ediscovery-compliance-solution/
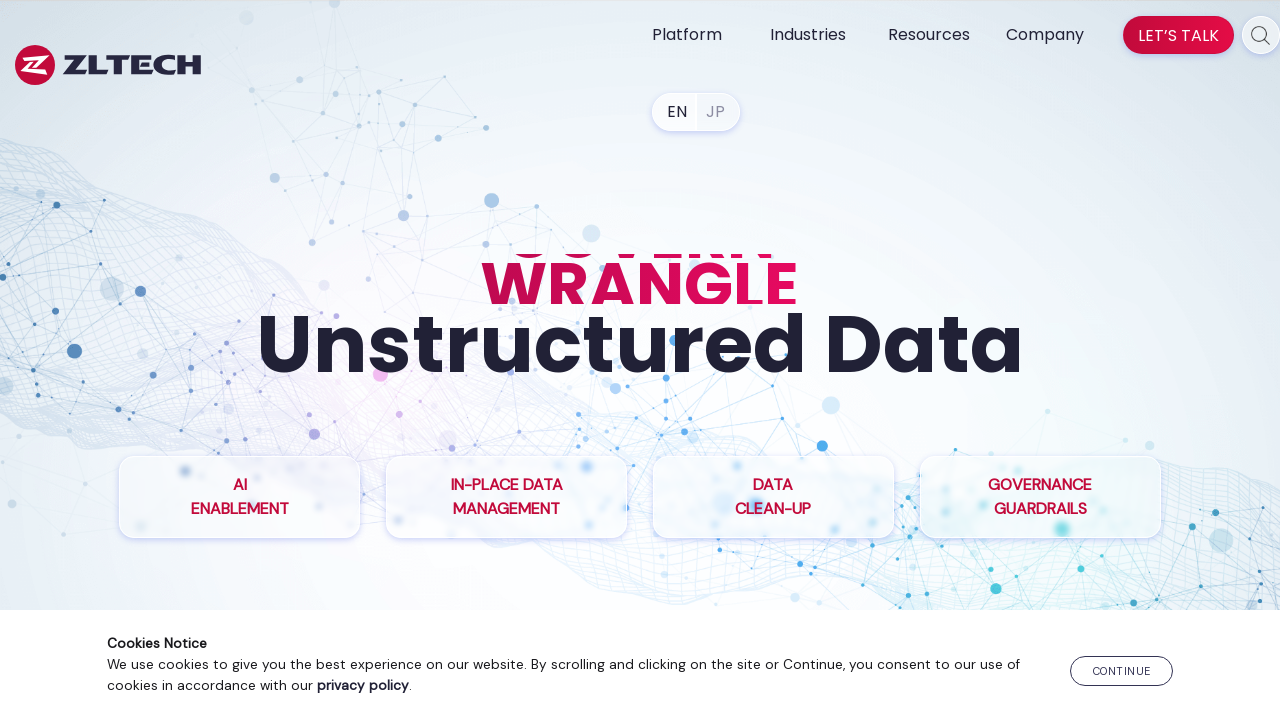

Skipped link verification for /ediscovery-compliance-solution/ due to error
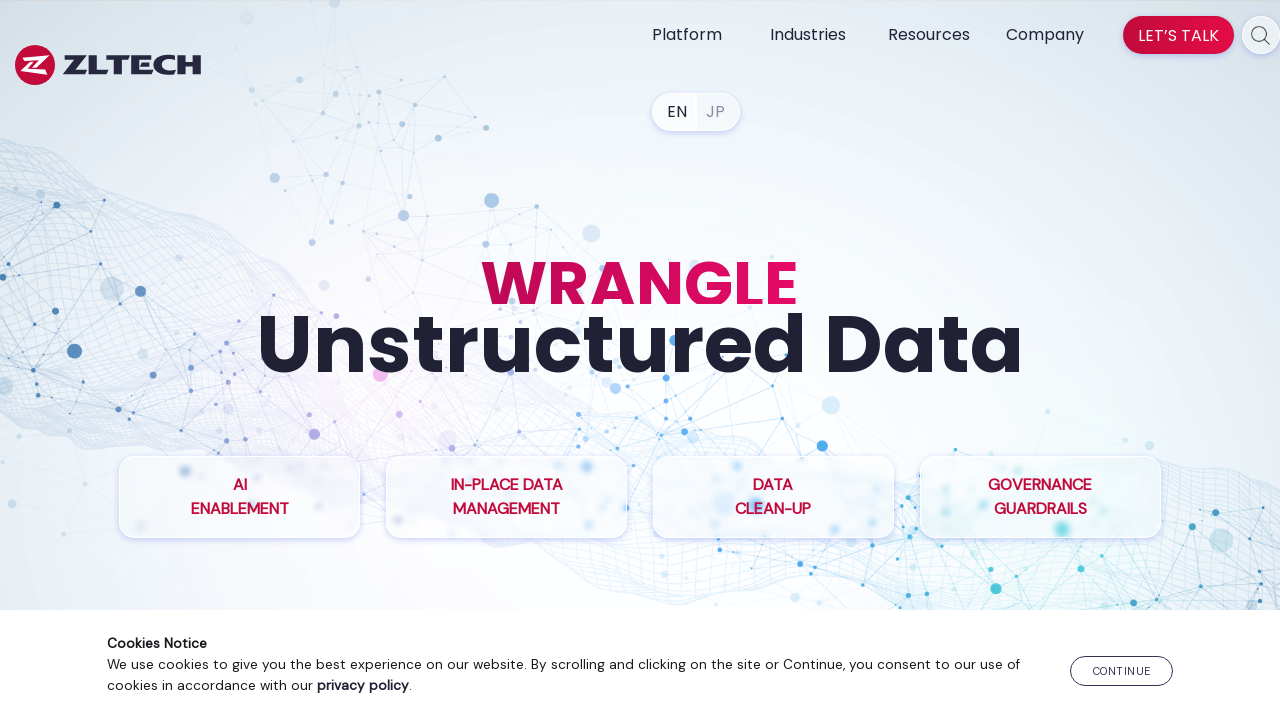

Retrieved href attribute: /compliance-management-software/
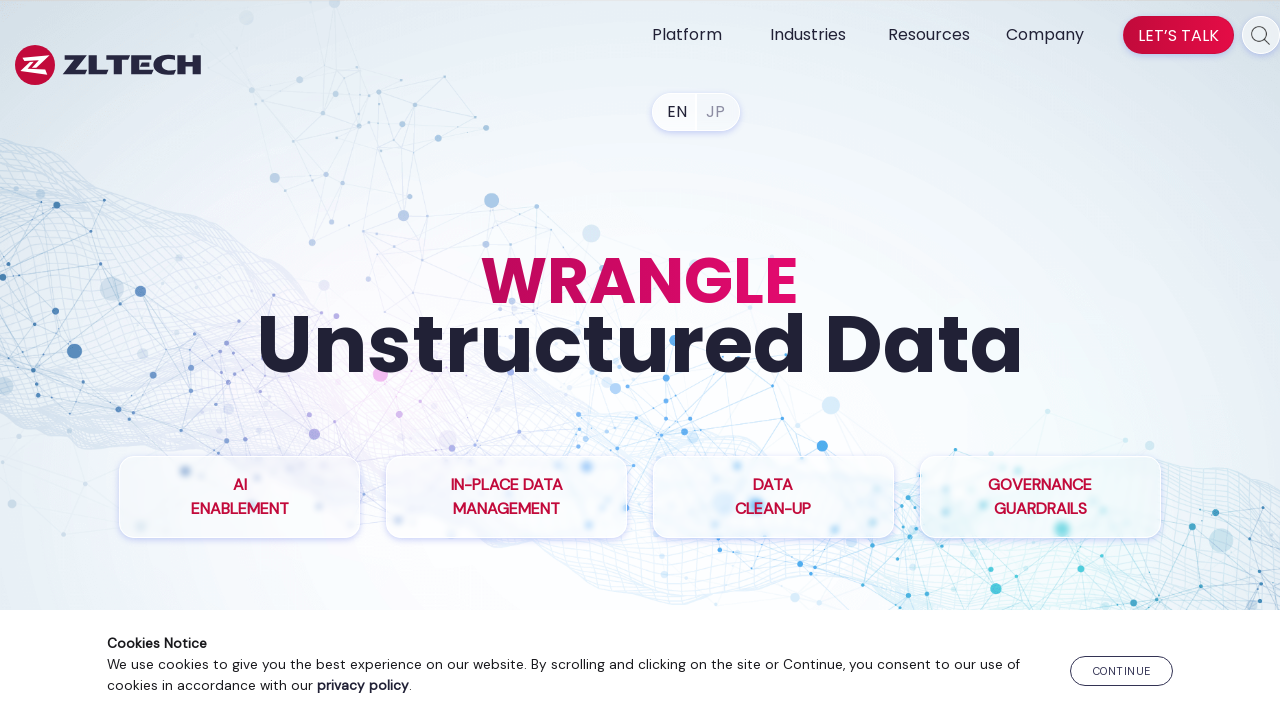

Skipped link verification for /compliance-management-software/ due to error
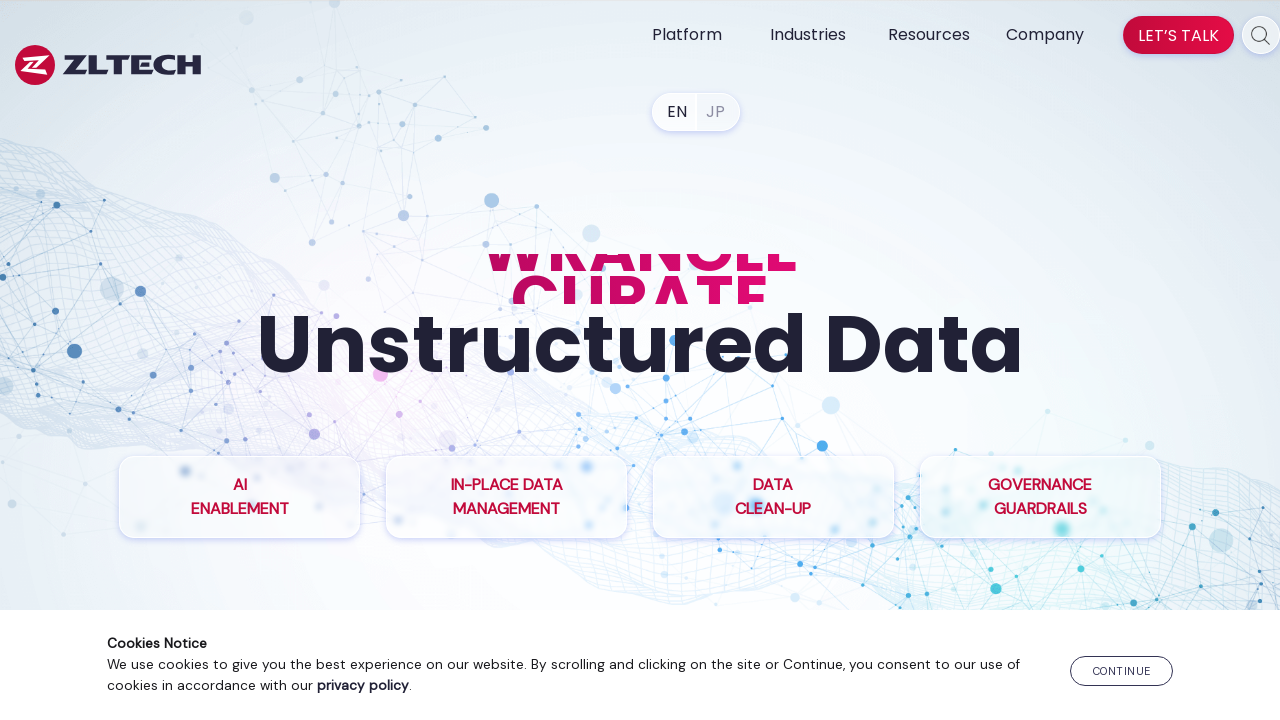

Retrieved href attribute: /records-management-system/
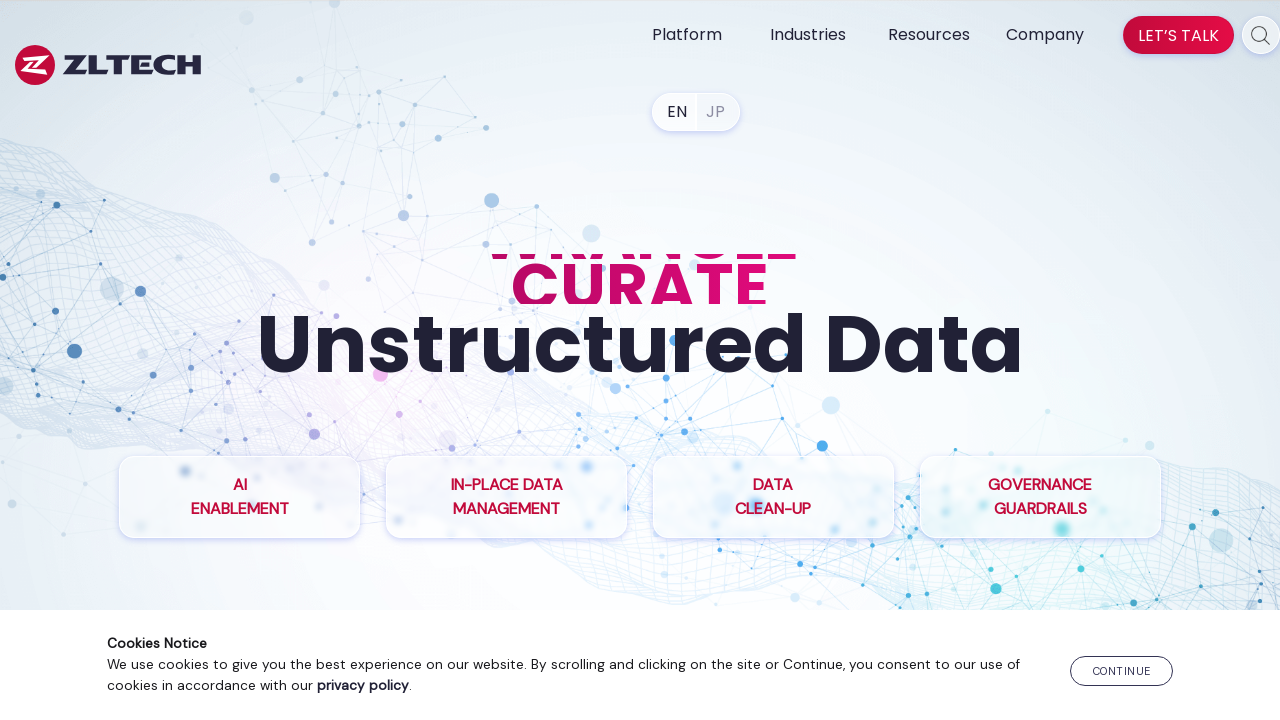

Skipped link verification for /records-management-system/ due to error
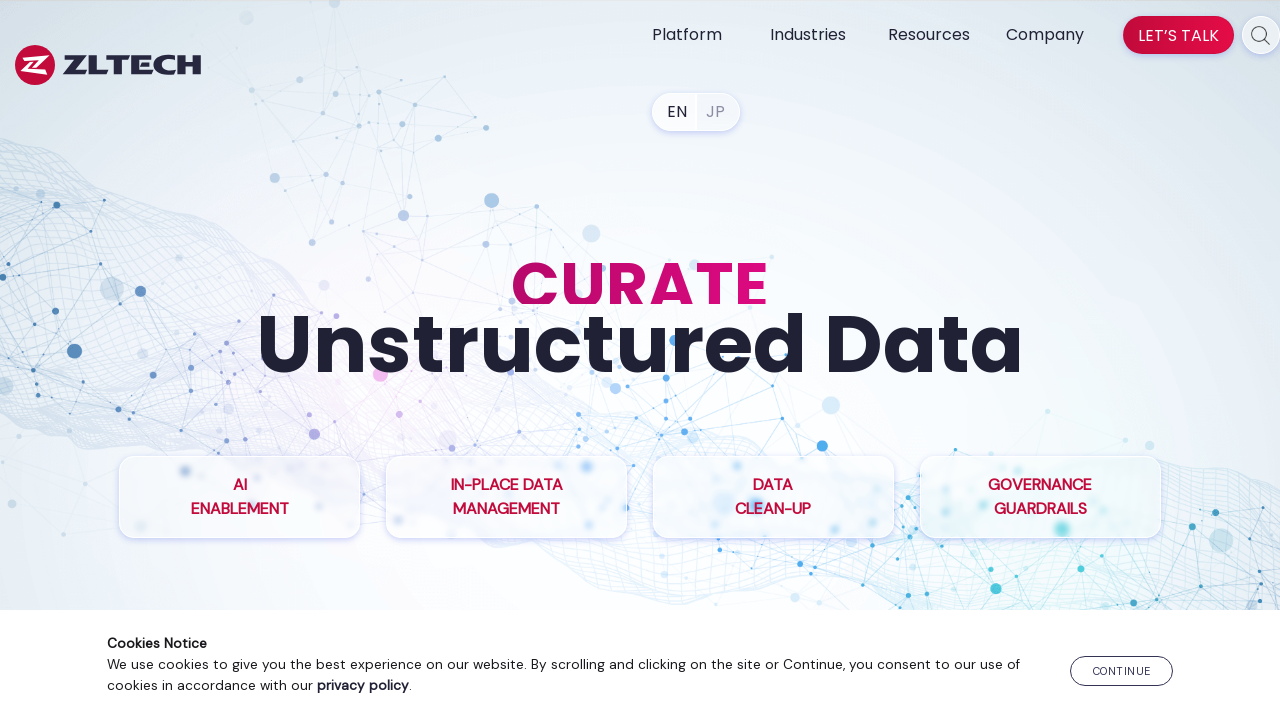

Retrieved href attribute: /privacy-policy/
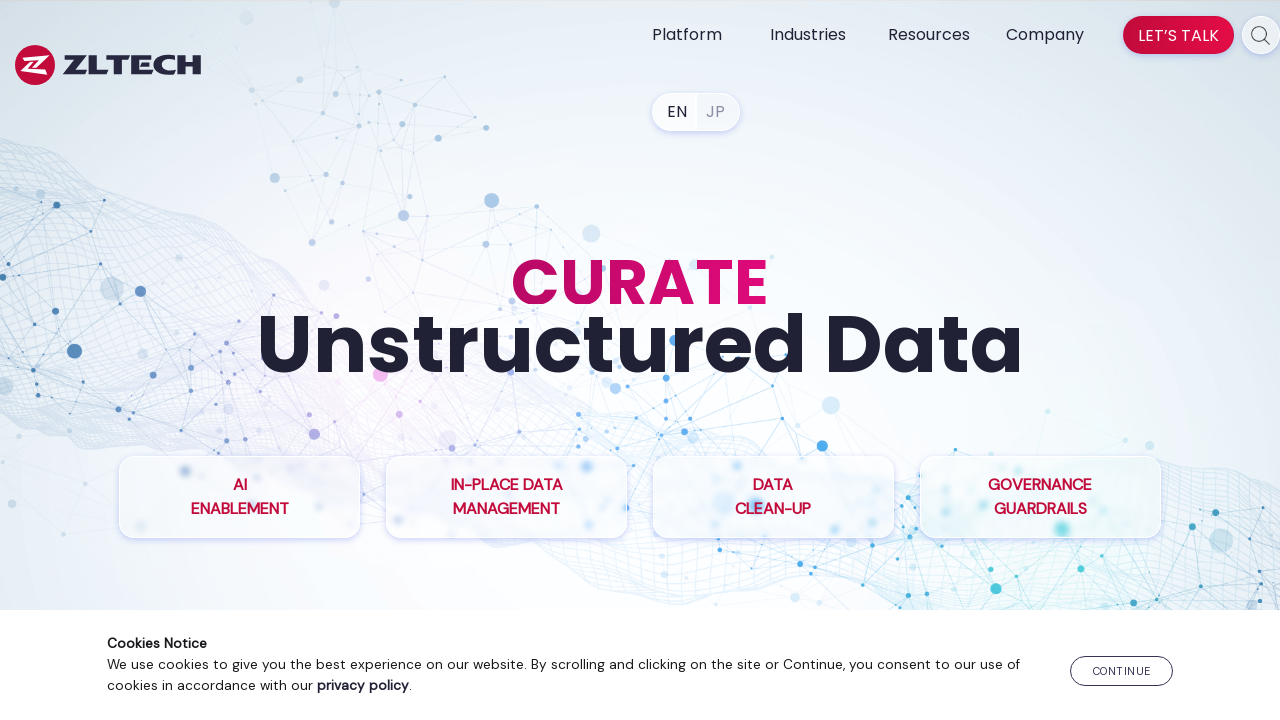

Skipped link verification for /privacy-policy/ due to error
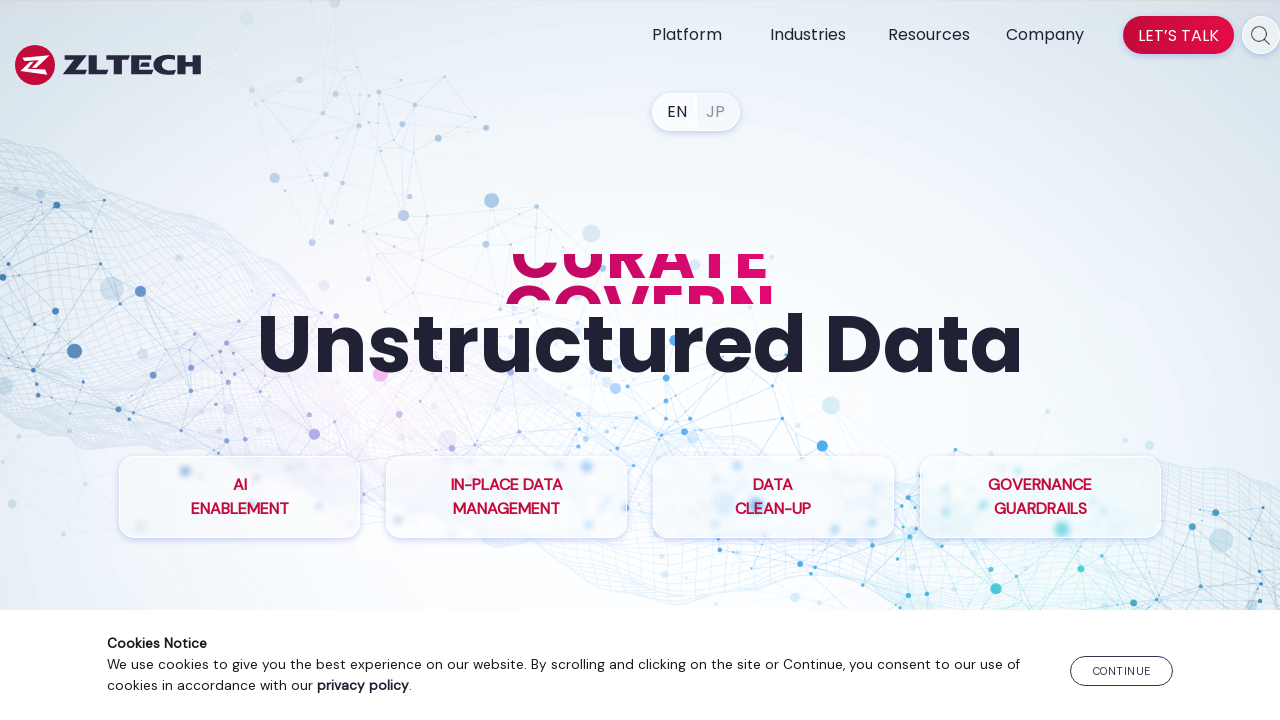

Retrieved href attribute: /zl-terms-of-use/
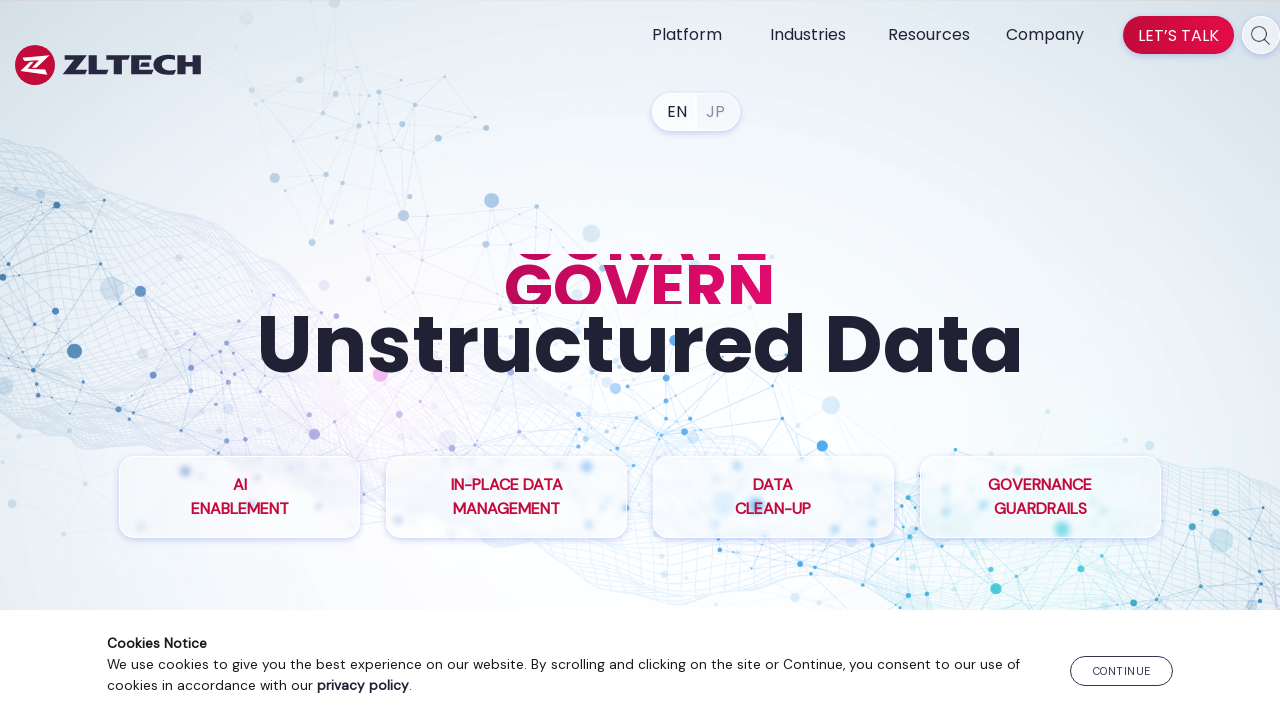

Skipped link verification for /zl-terms-of-use/ due to error
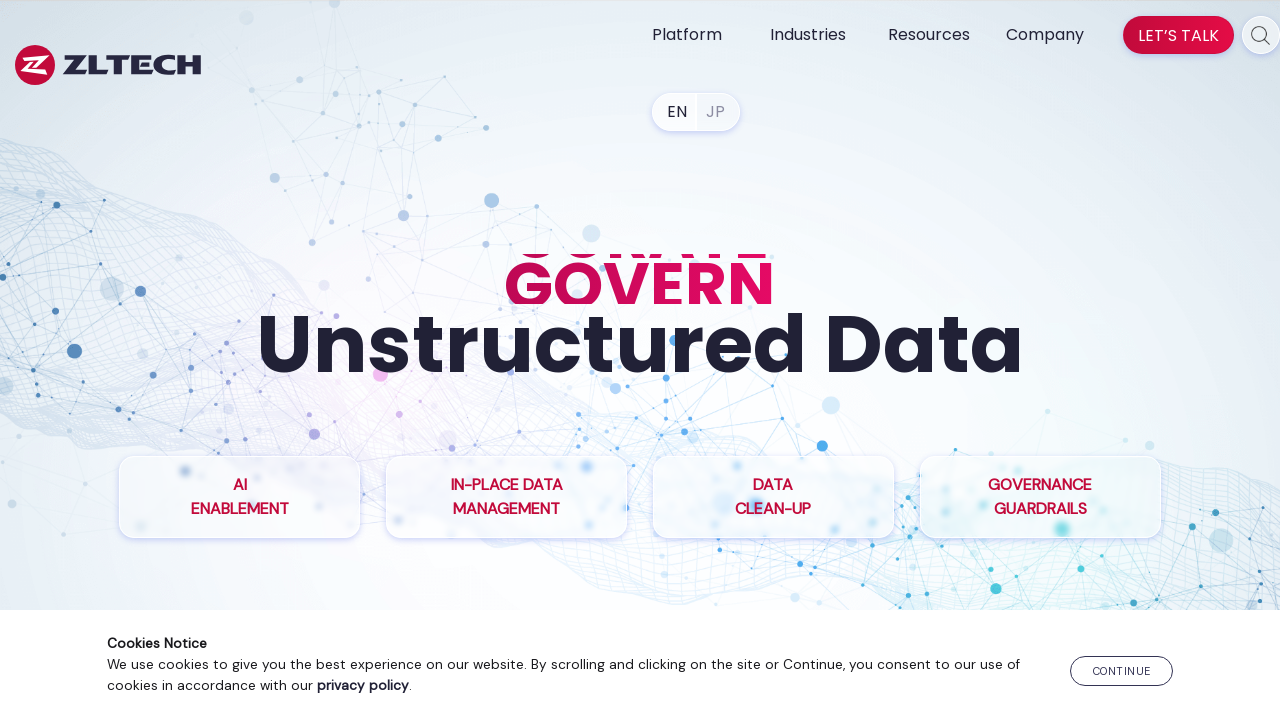

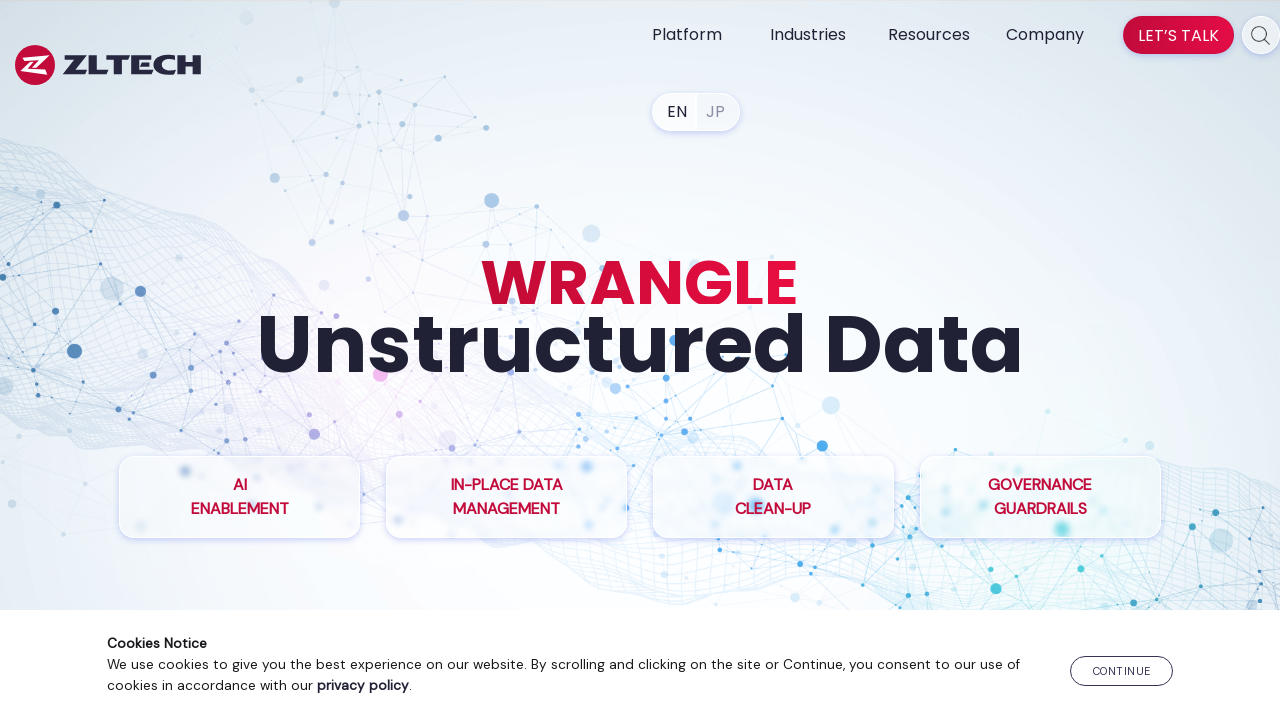